Navigates to Vanier College's live course schedule portal, waits for the course grid to load, then clicks through course information modals to view details for each course listing.

Starting URL: https://vanierlivecourseschedule.powerappsportals.com/

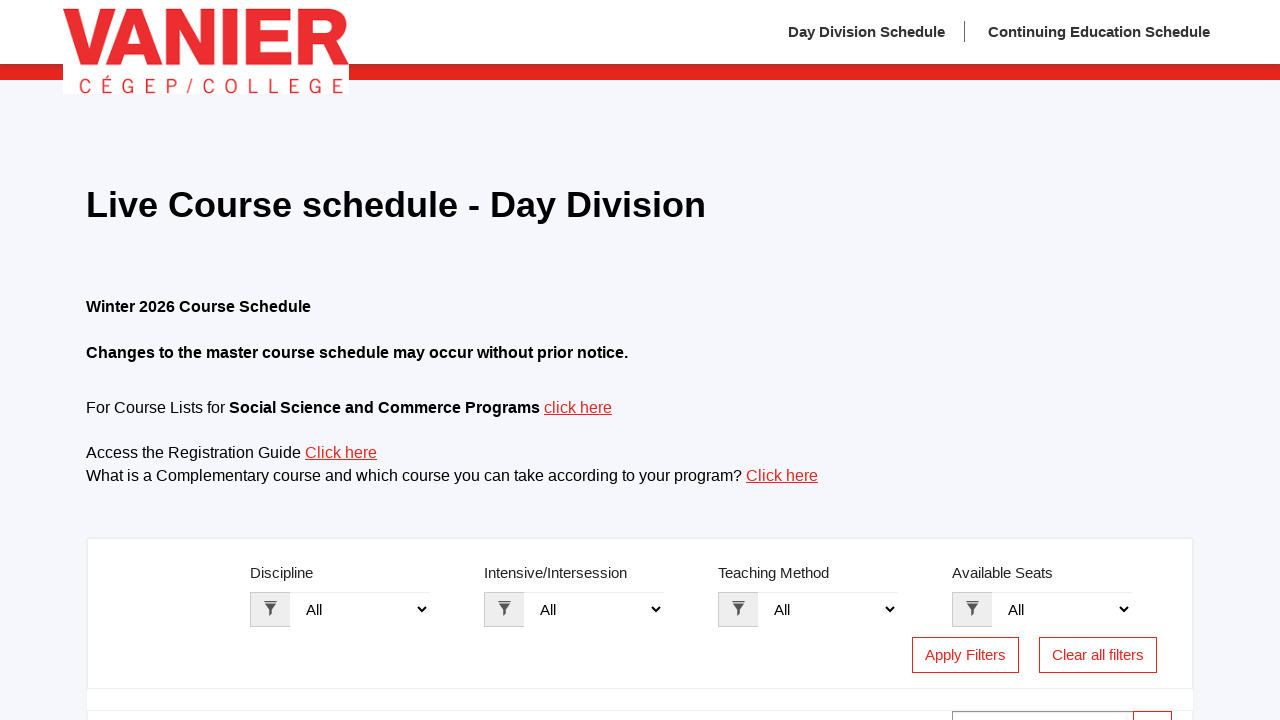

Waited for course grid table to load
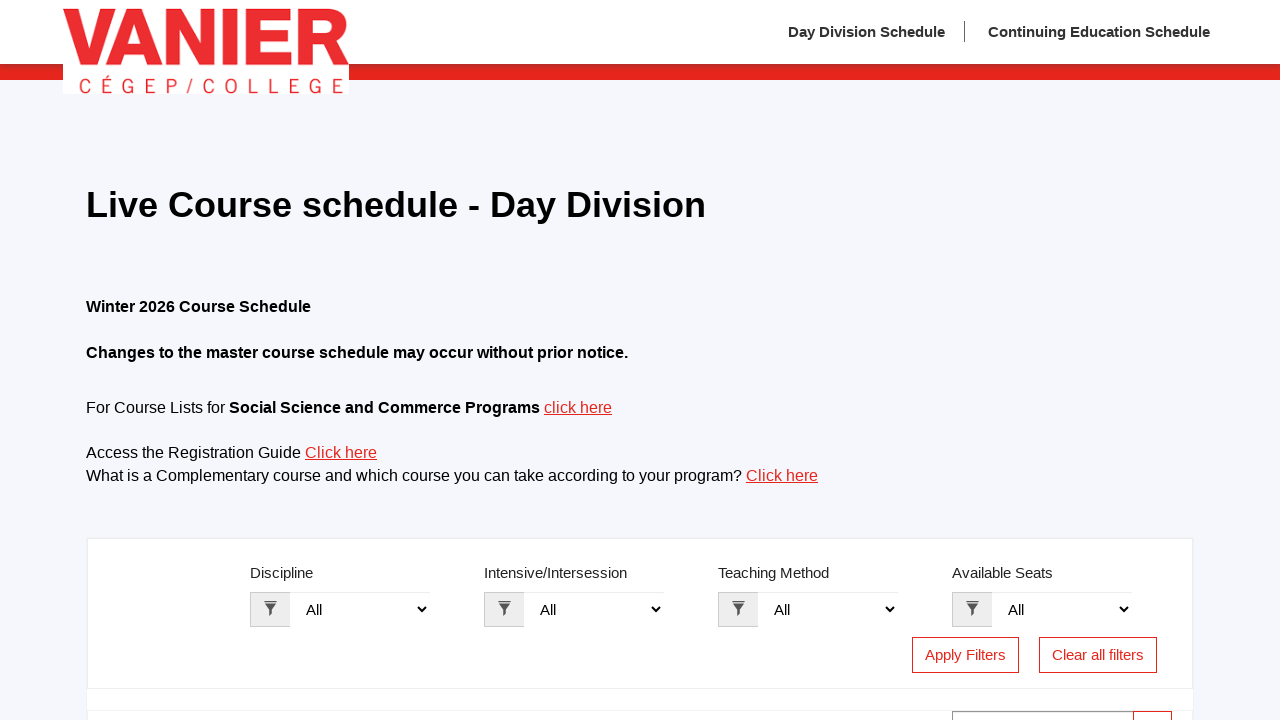

Located all course info detail links
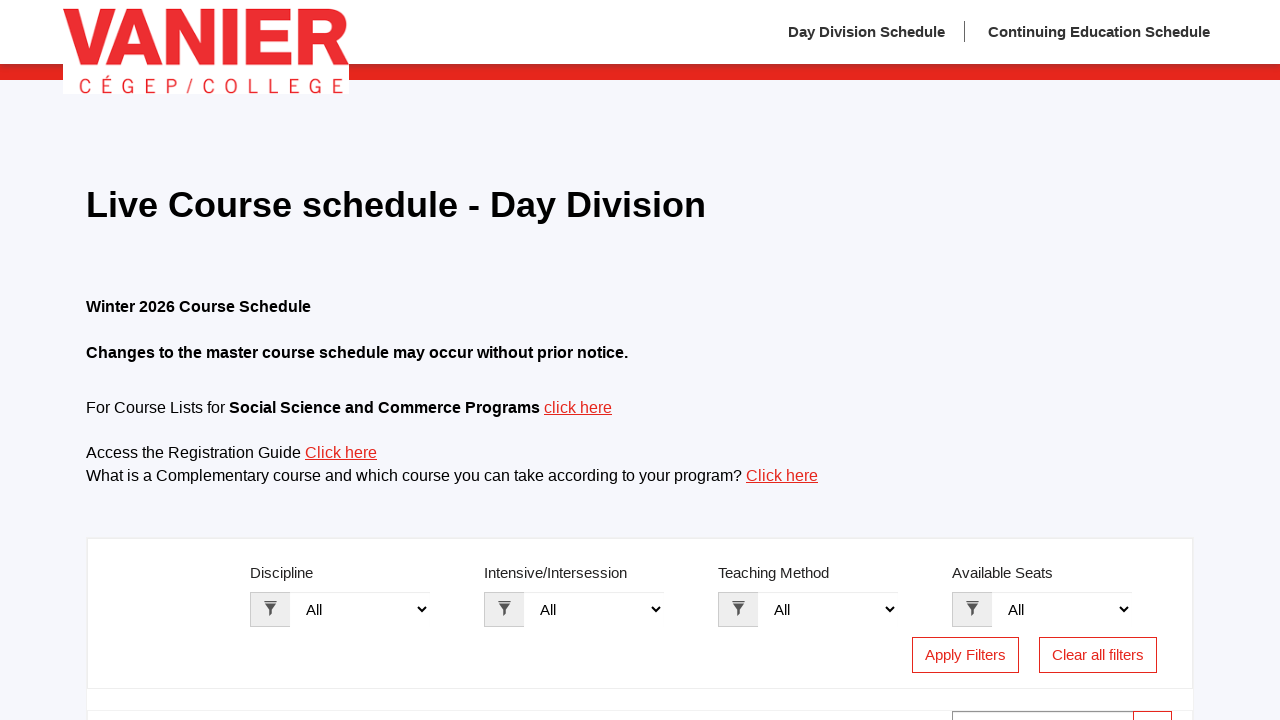

Found 40 course info links to process
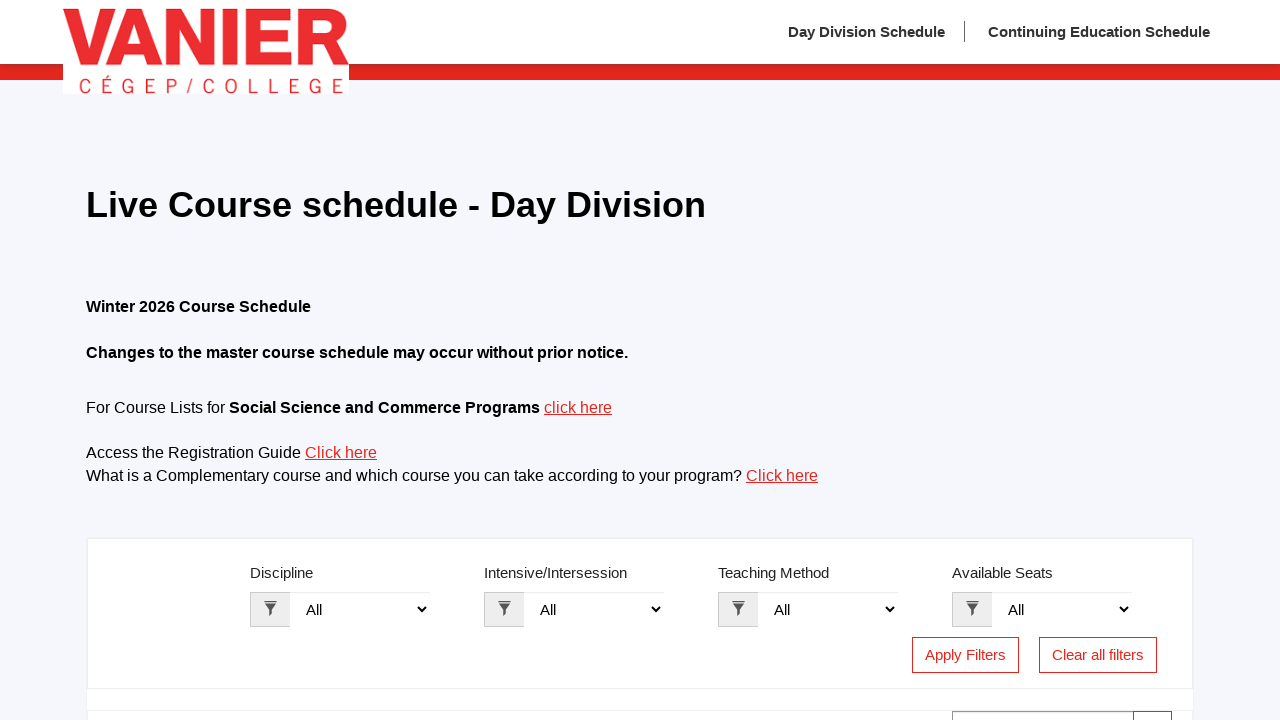

Re-located course info links (iteration 1/40)
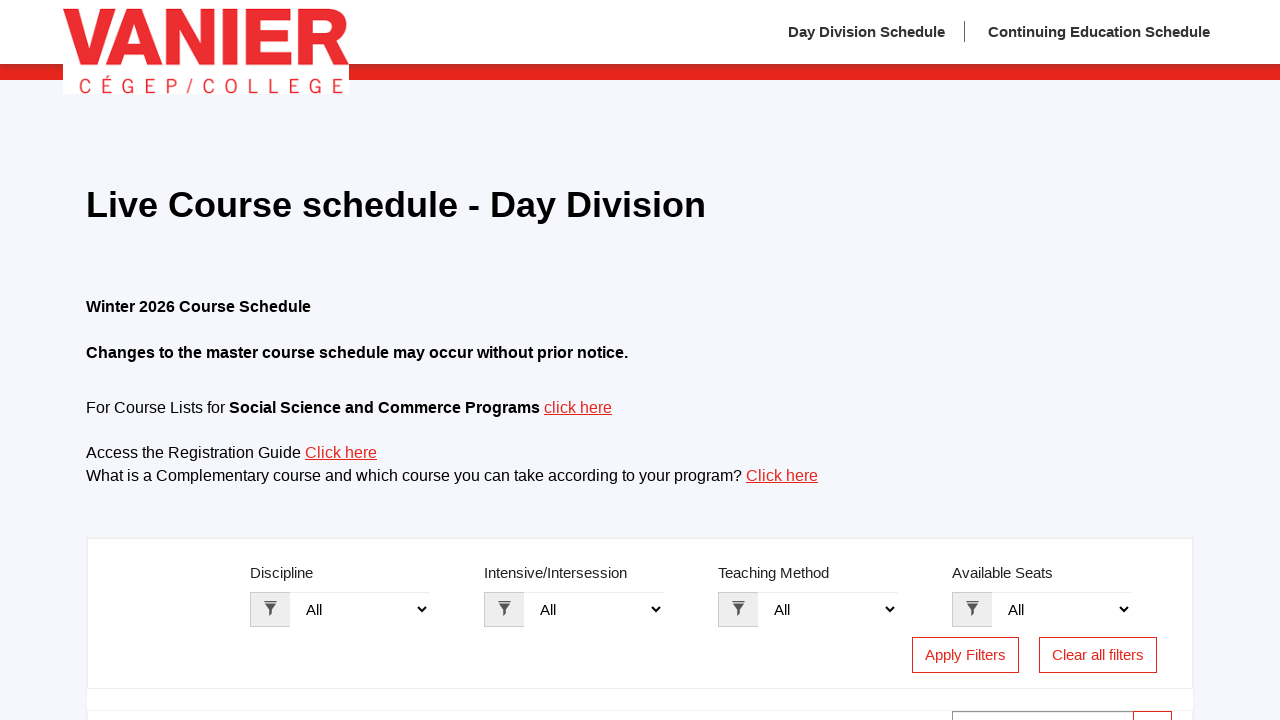

Clicked course info link #1 to open modal at (116, 361) on a.details-link.has-tooltip.launch-modal >> nth=0
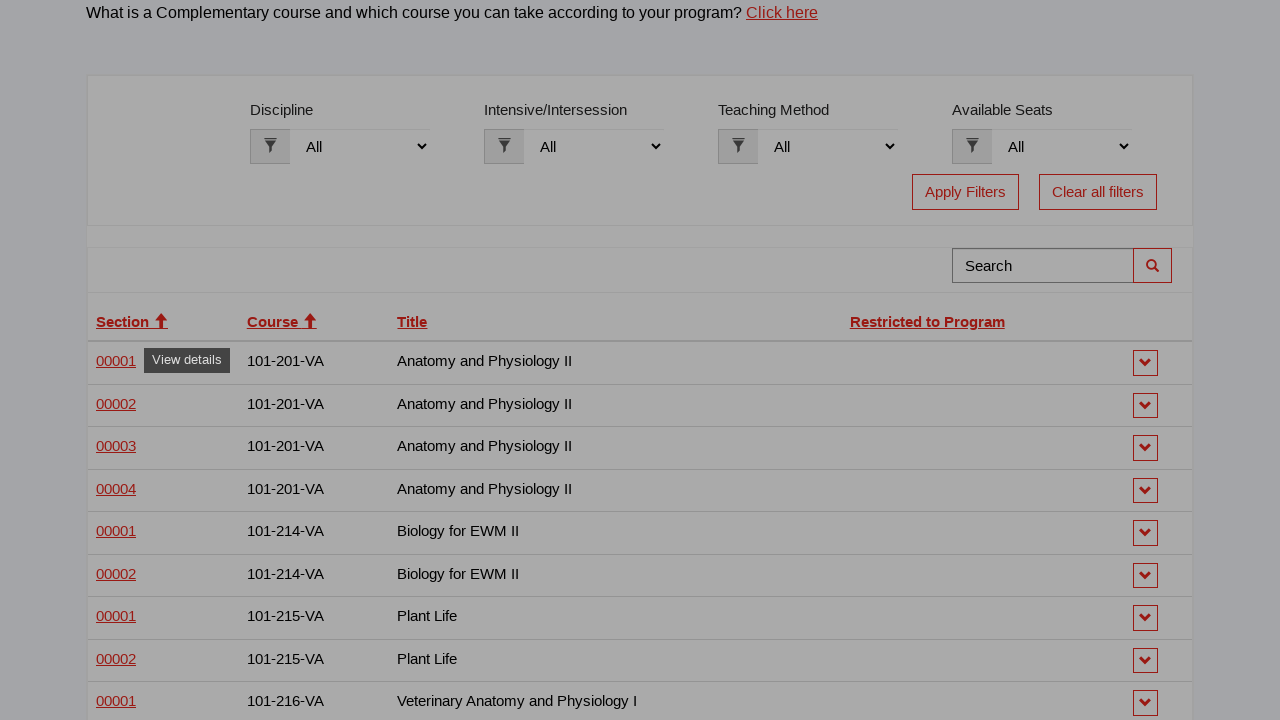

Waited for modal to appear
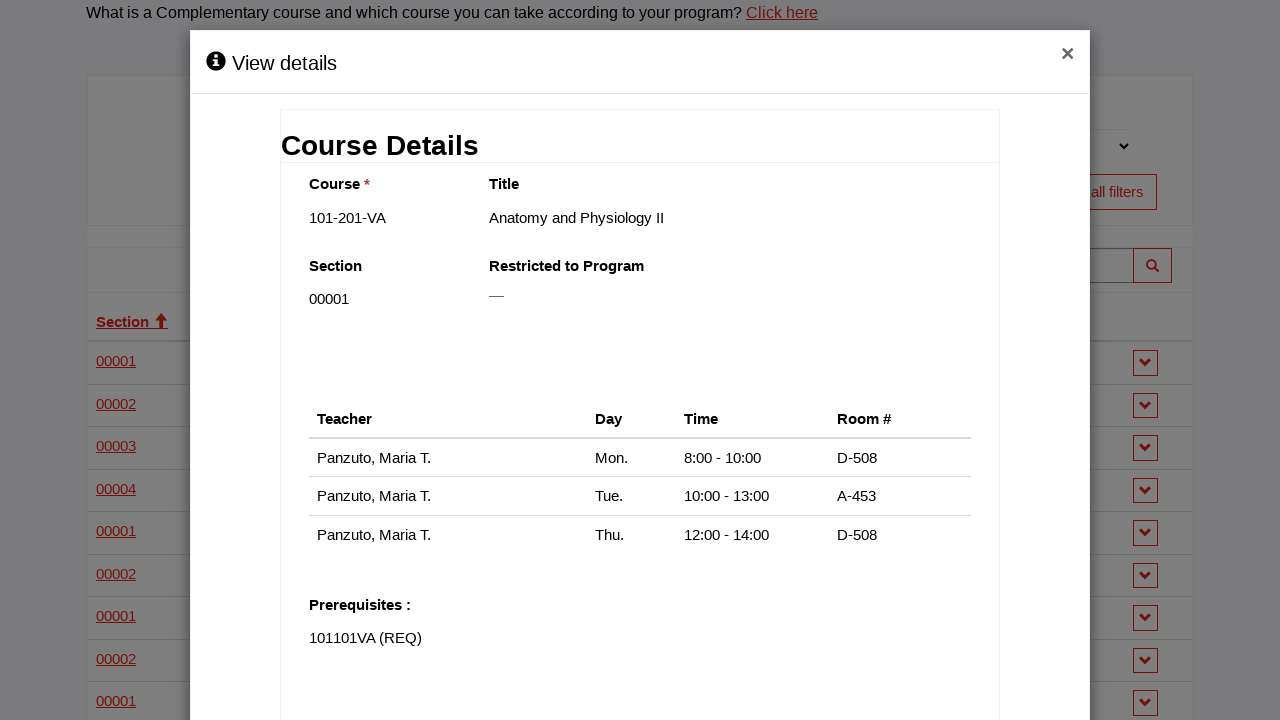

Located modal close buttons
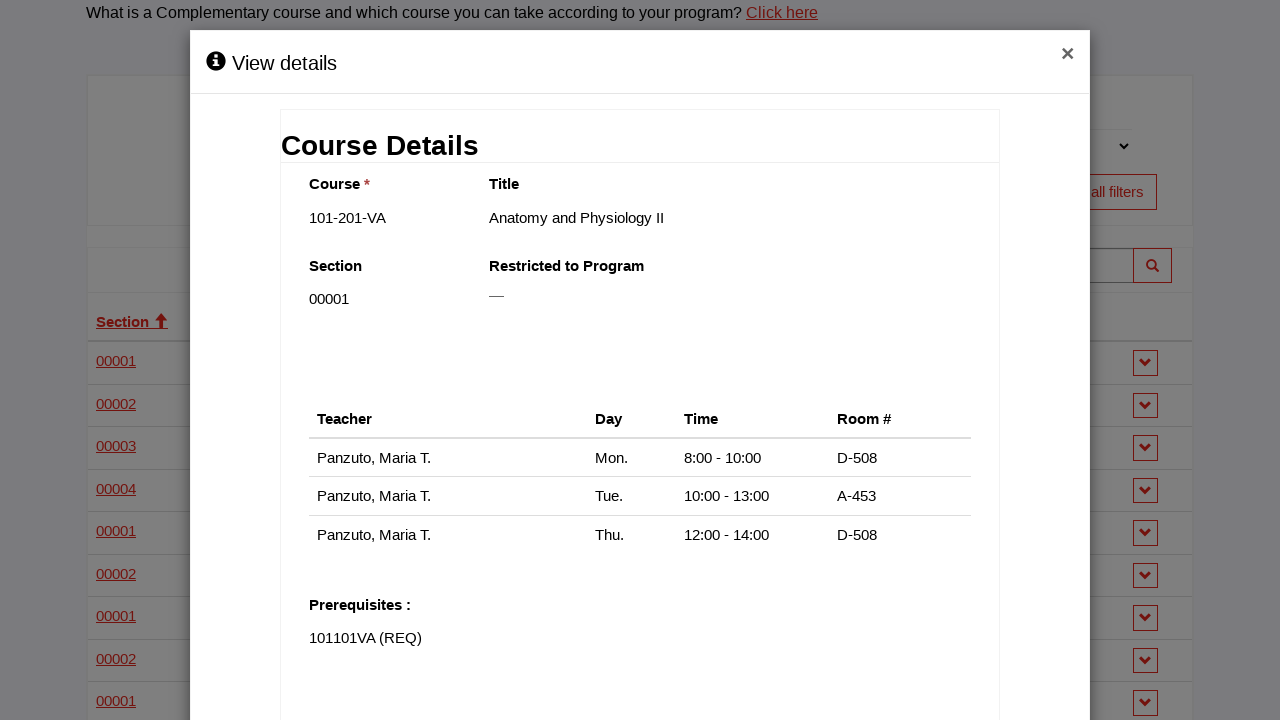

Closed the course information modal at (1068, 55) on div.modal-header button.close >> nth=2
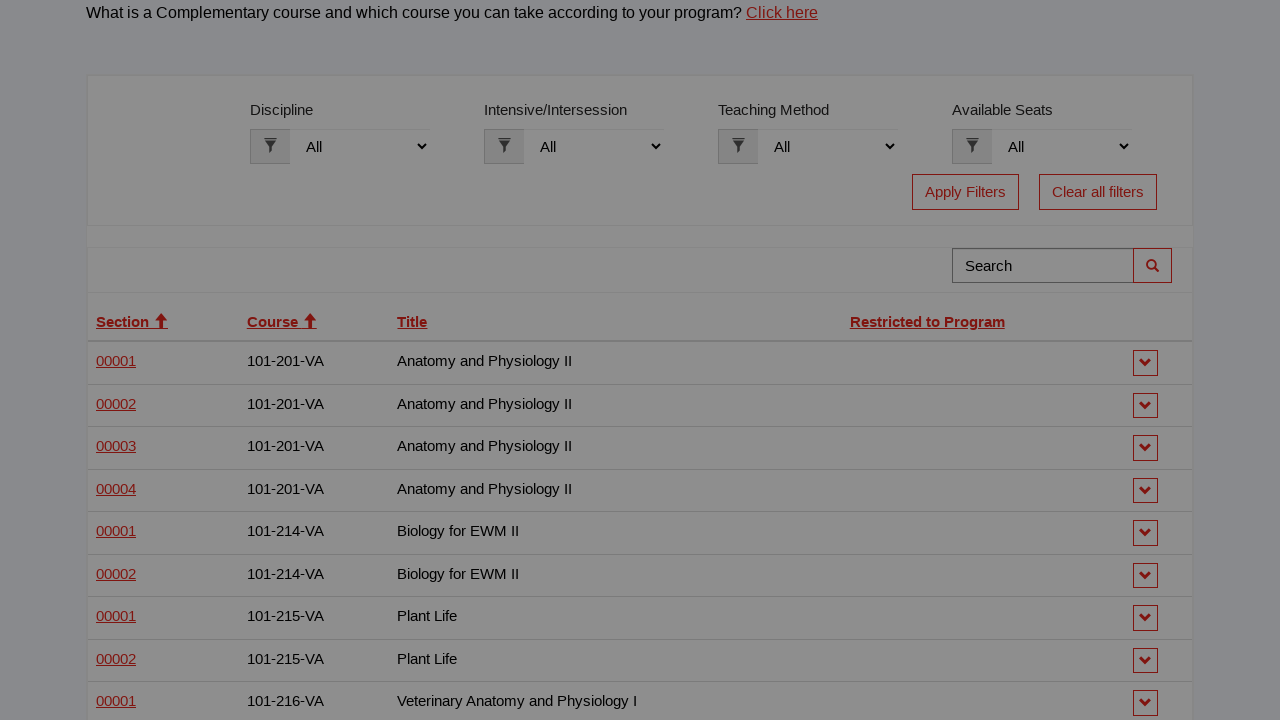

Scrolled down 75 pixels
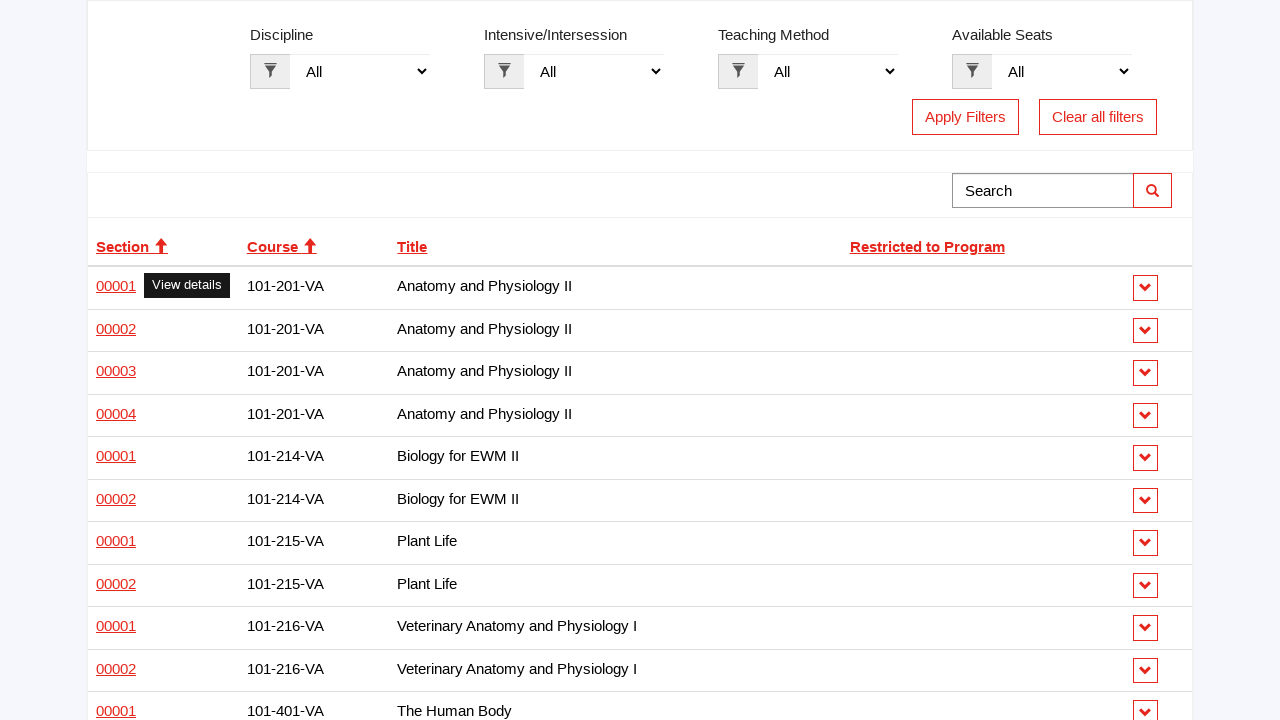

Re-located course info links (iteration 2/40)
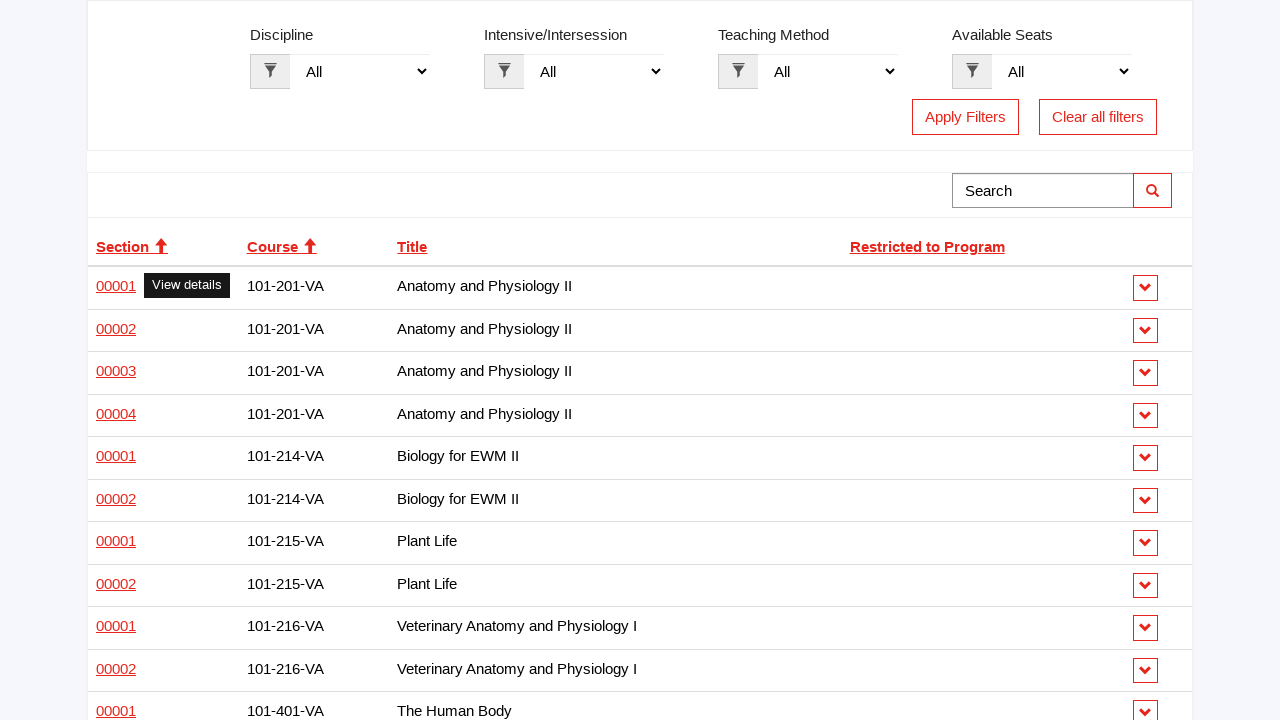

Clicked course info link #2 to open modal at (116, 328) on a.details-link.has-tooltip.launch-modal >> nth=1
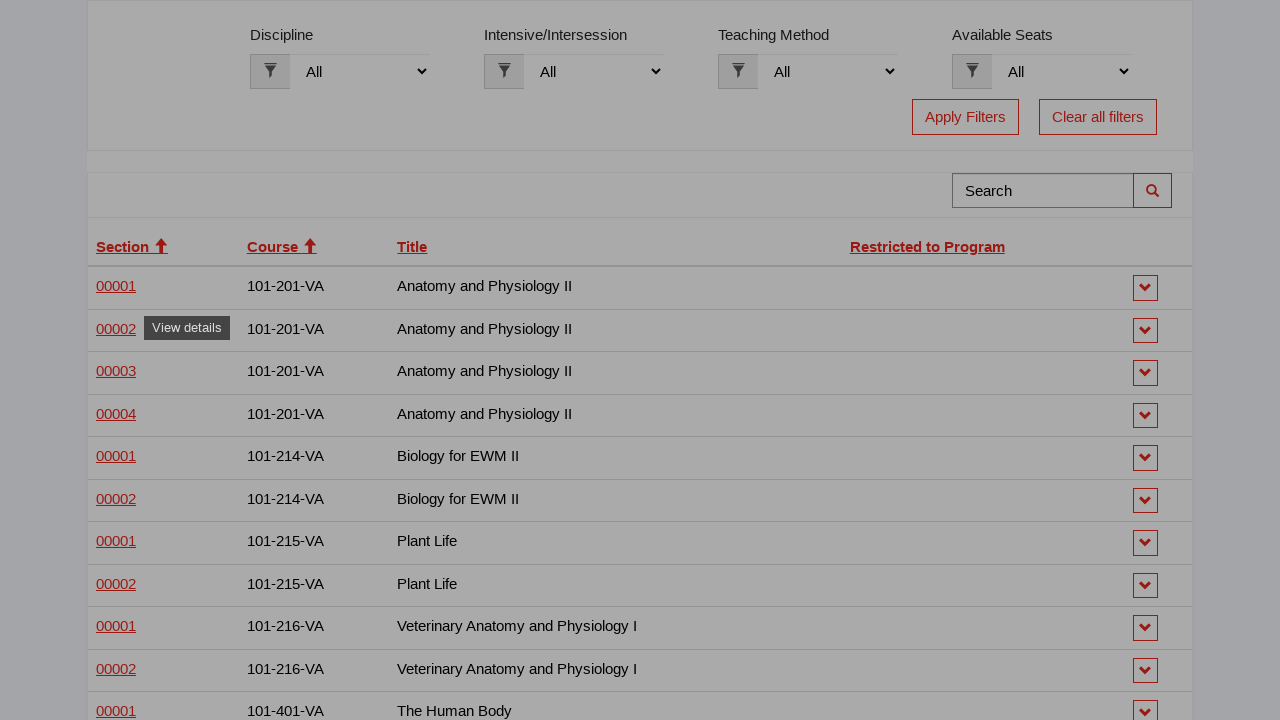

Waited for modal to appear
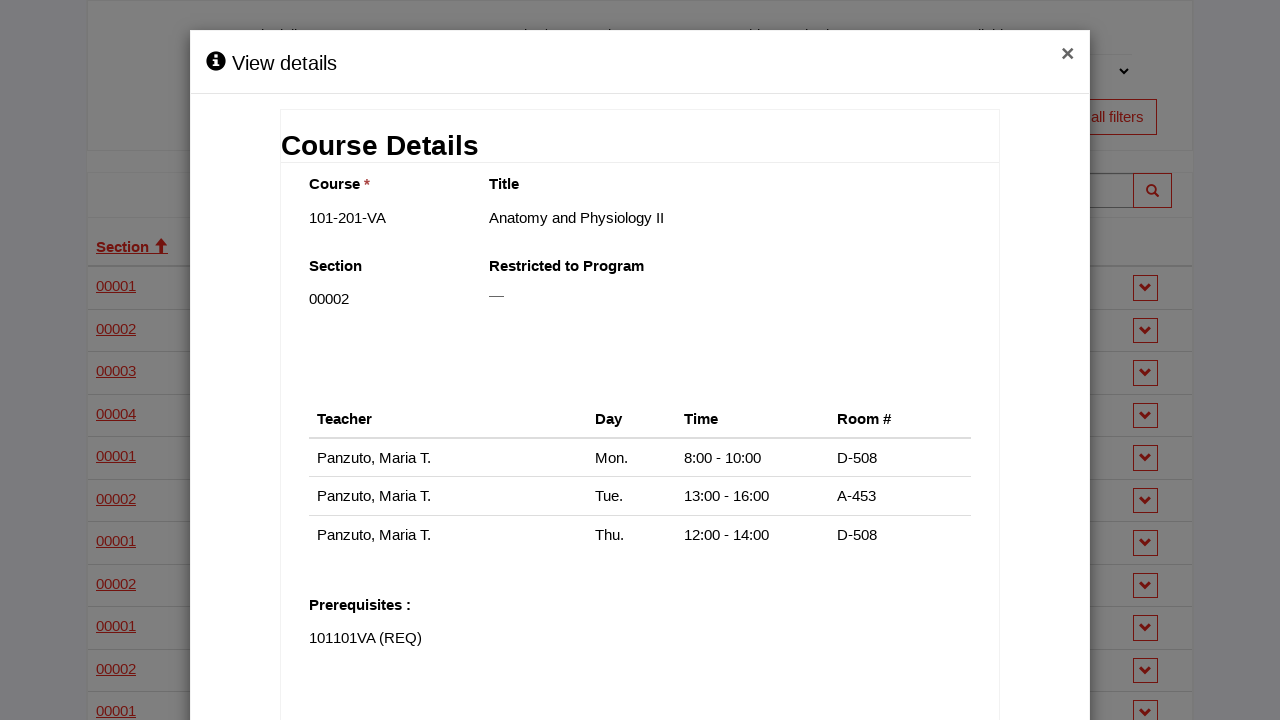

Located modal close buttons
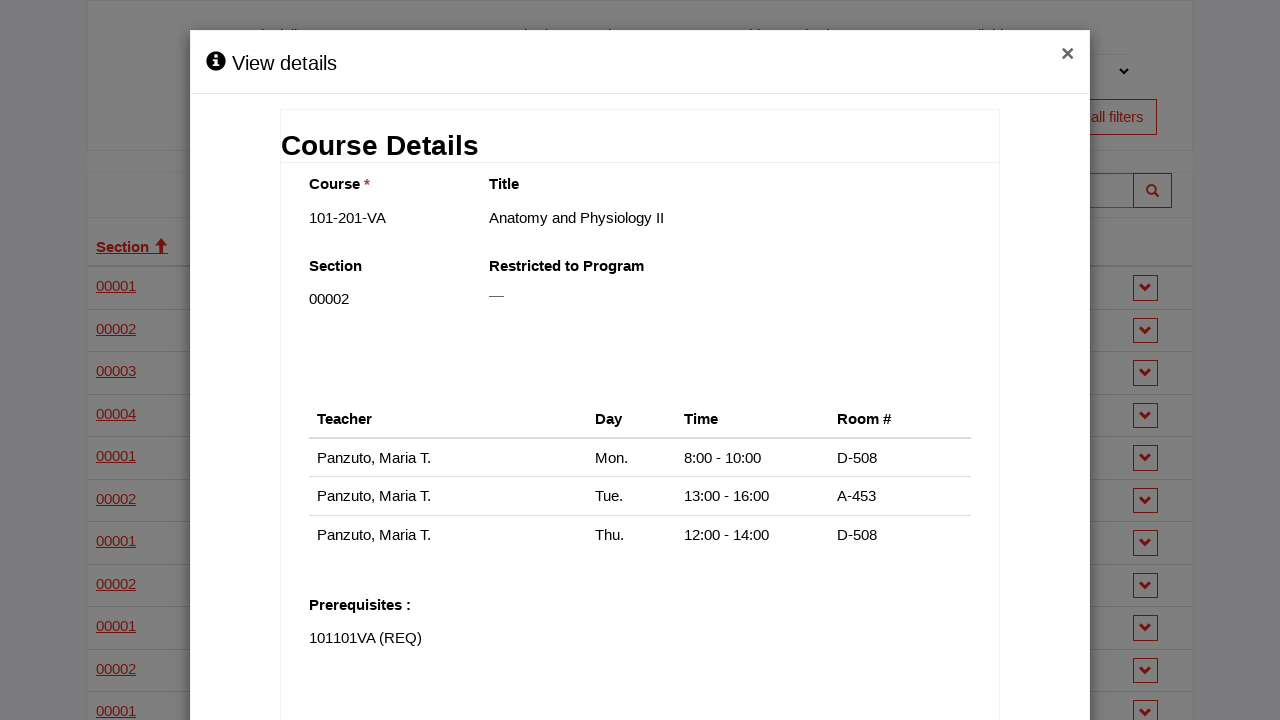

Closed the course information modal at (1068, 55) on div.modal-header button.close >> nth=2
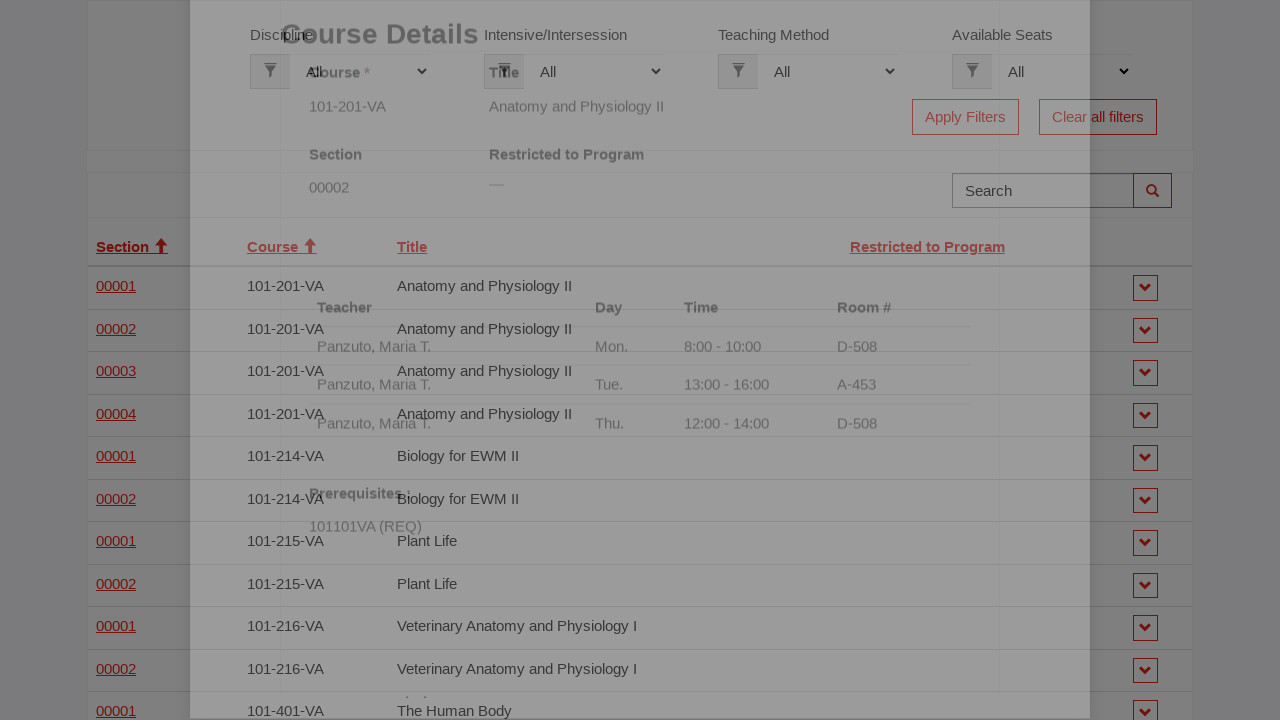

Scrolled down 75 pixels
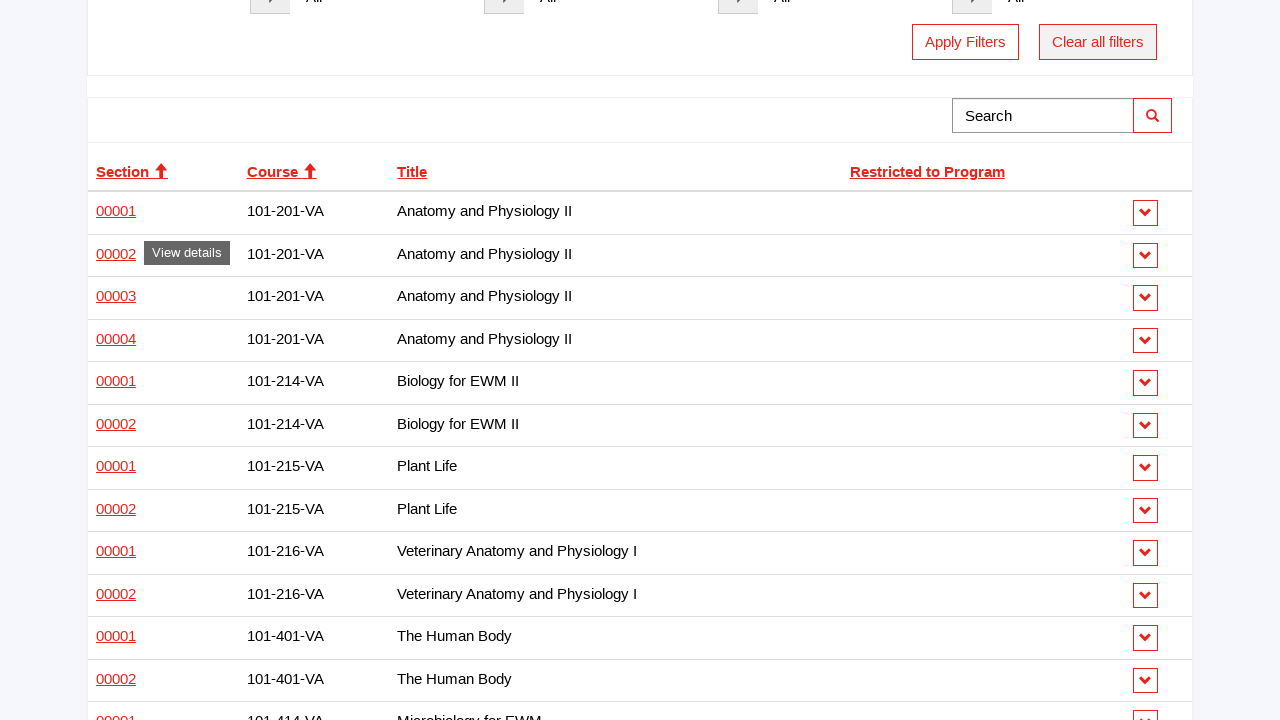

Re-located course info links (iteration 3/40)
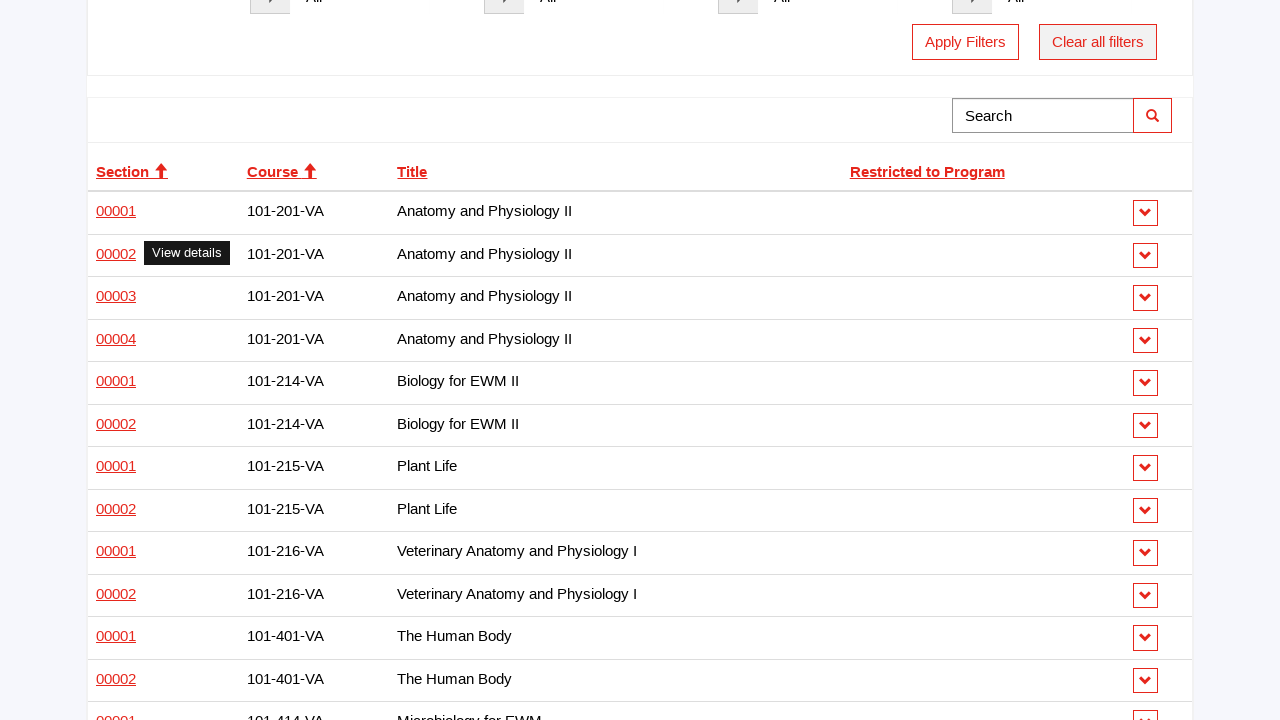

Clicked course info link #3 to open modal at (116, 296) on a.details-link.has-tooltip.launch-modal >> nth=2
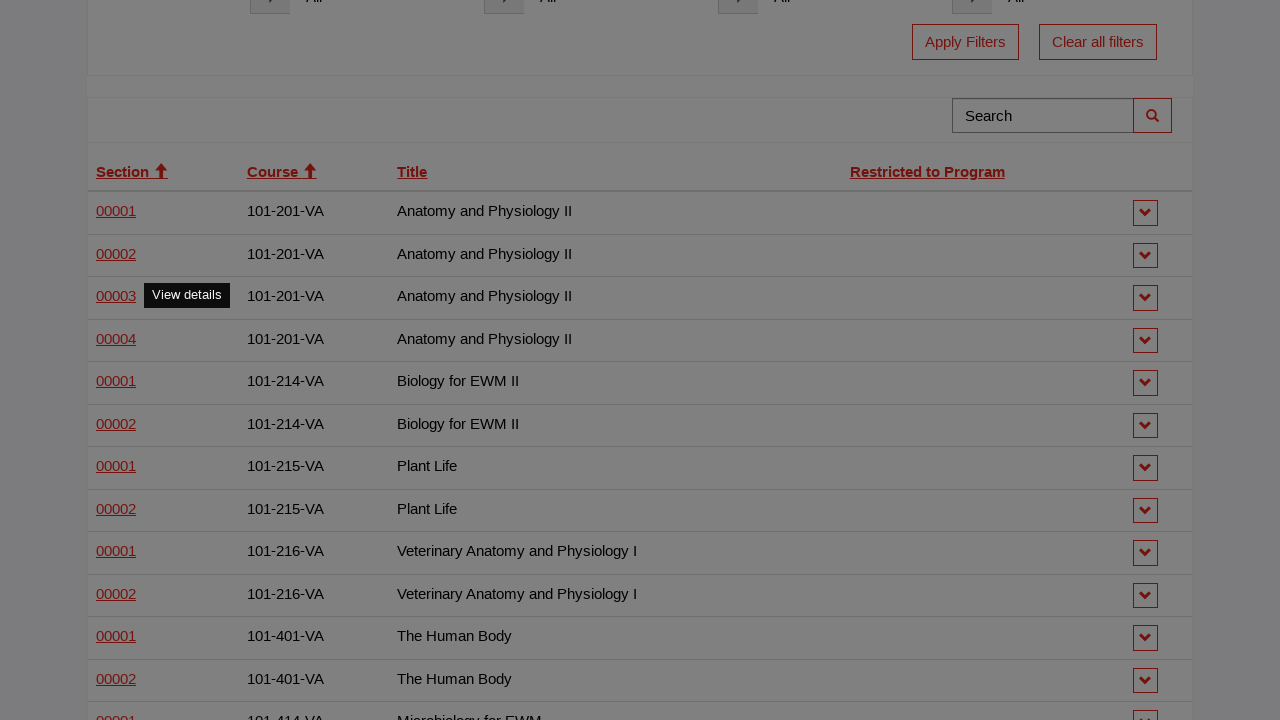

Waited for modal to appear
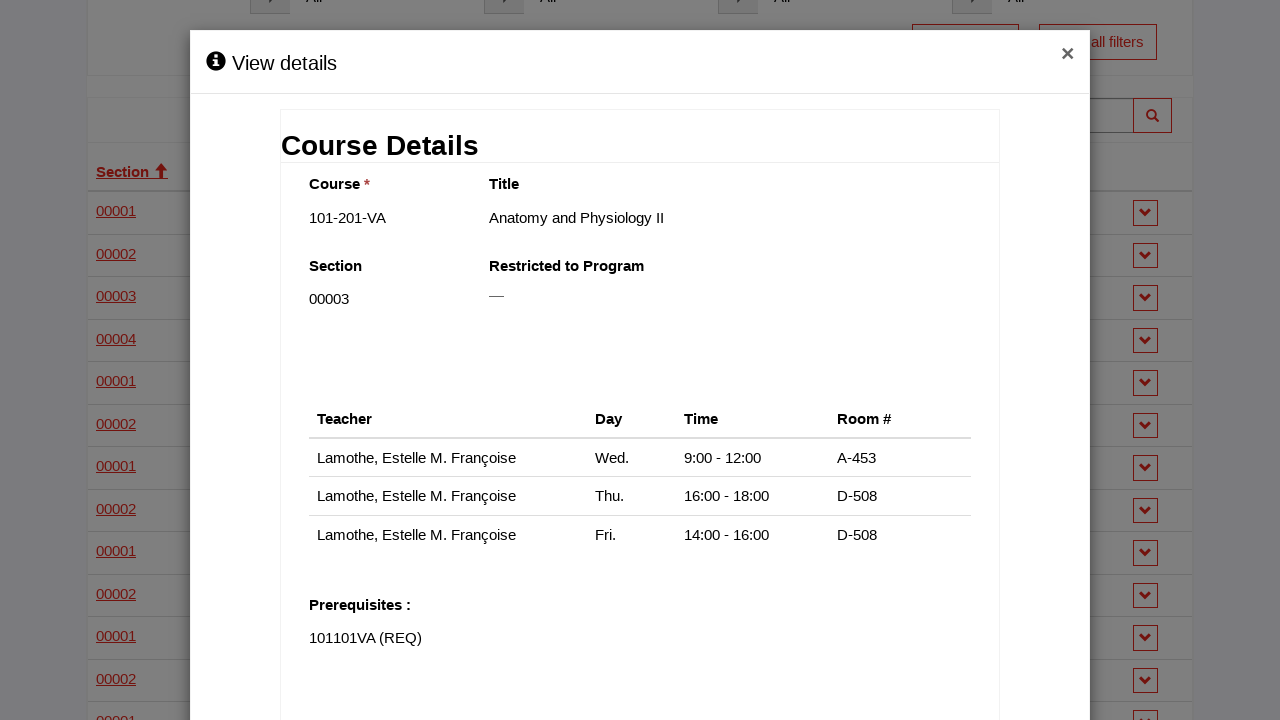

Located modal close buttons
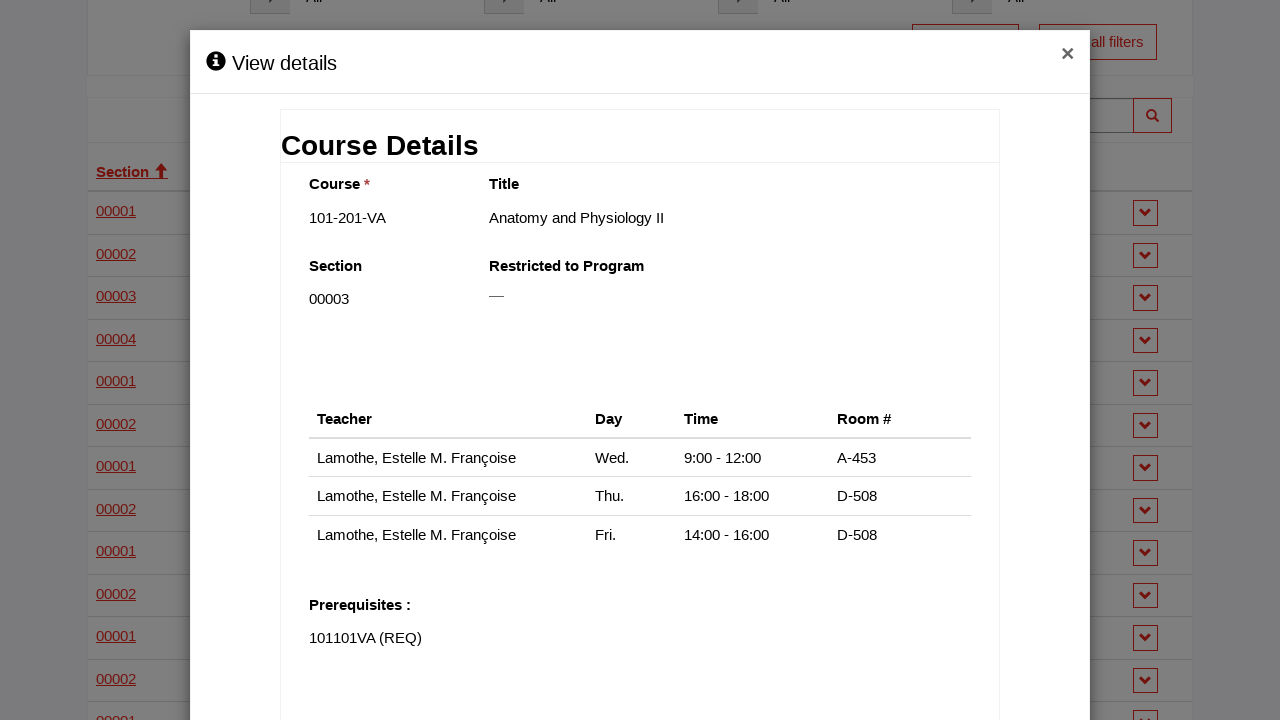

Closed the course information modal at (1068, 55) on div.modal-header button.close >> nth=2
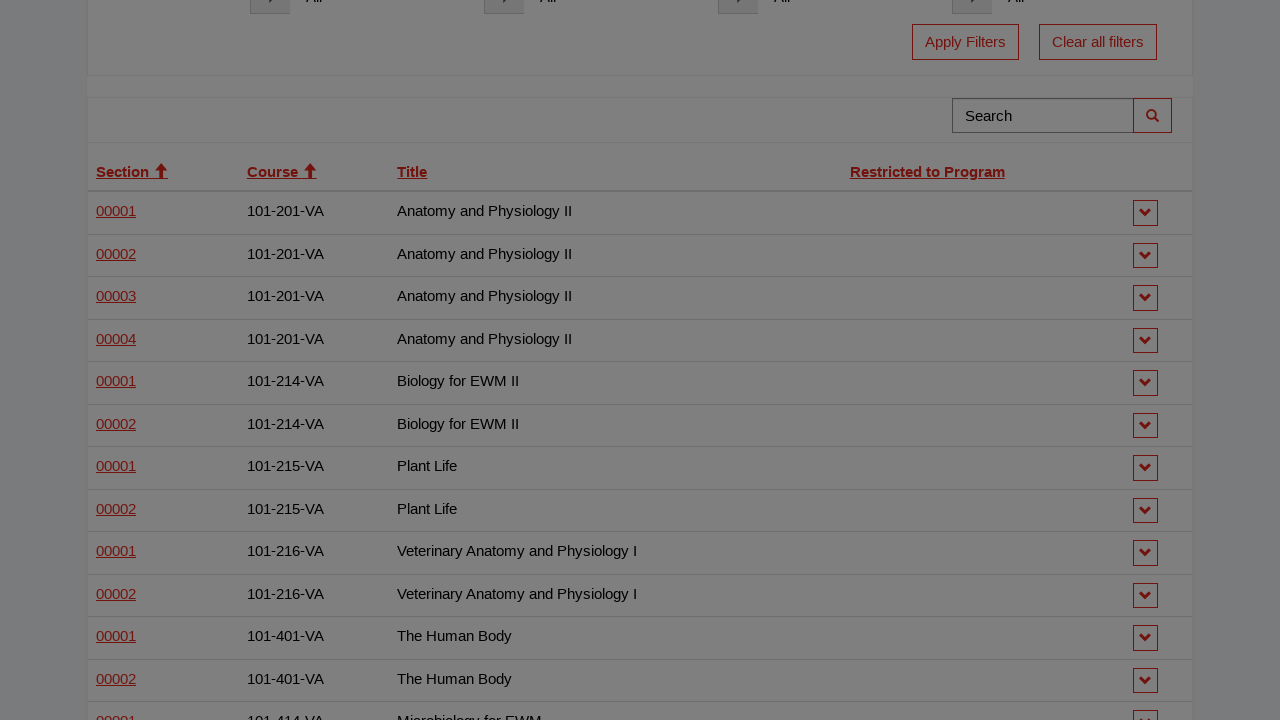

Scrolled down 75 pixels
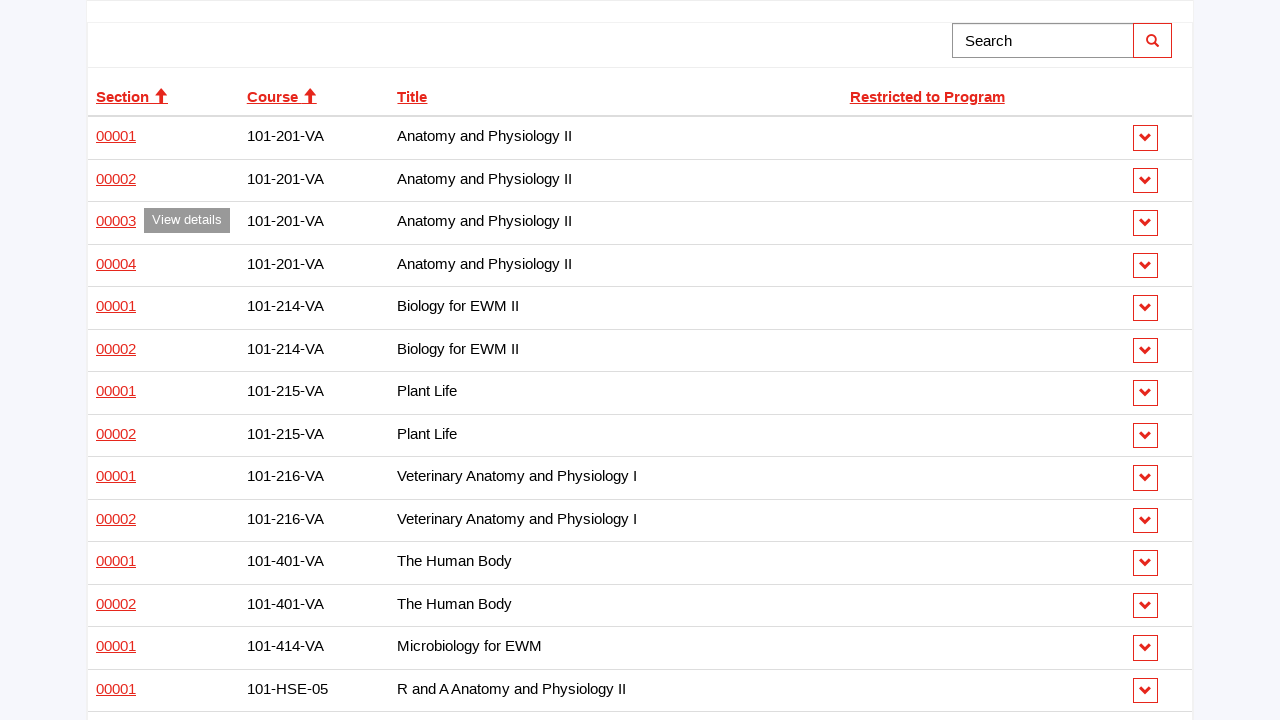

Re-located course info links (iteration 4/40)
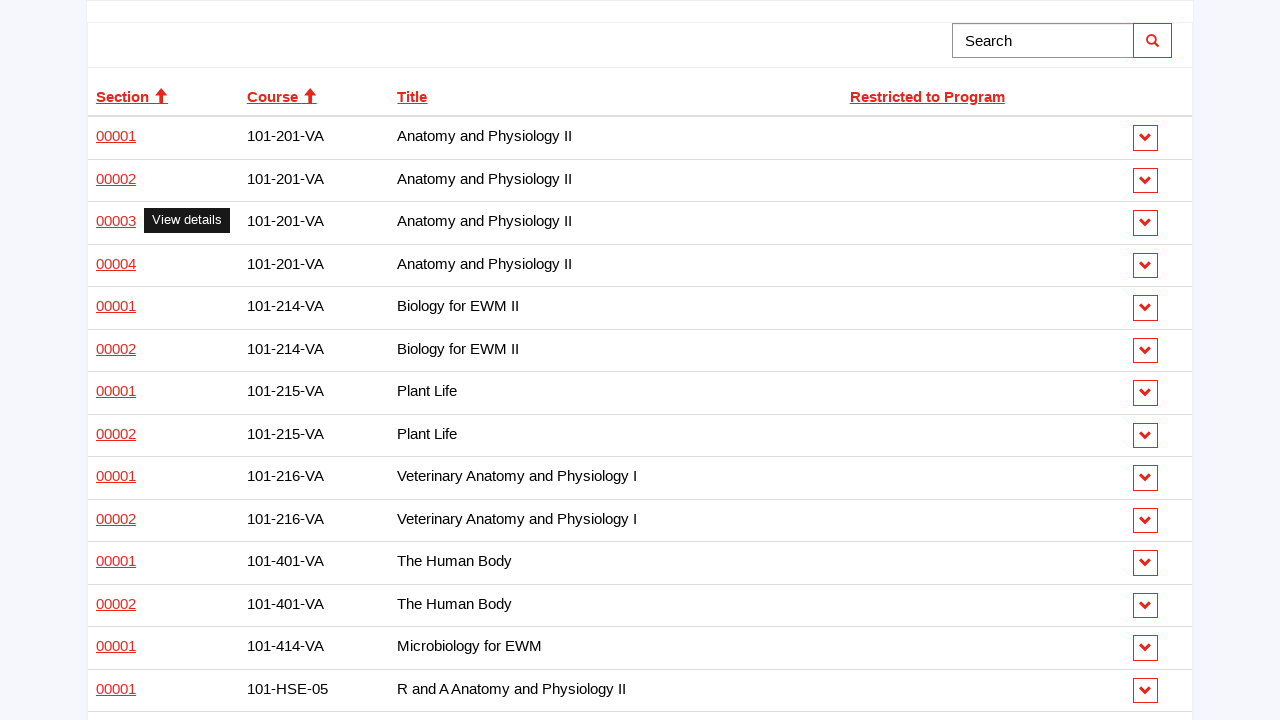

Clicked course info link #4 to open modal at (116, 263) on a.details-link.has-tooltip.launch-modal >> nth=3
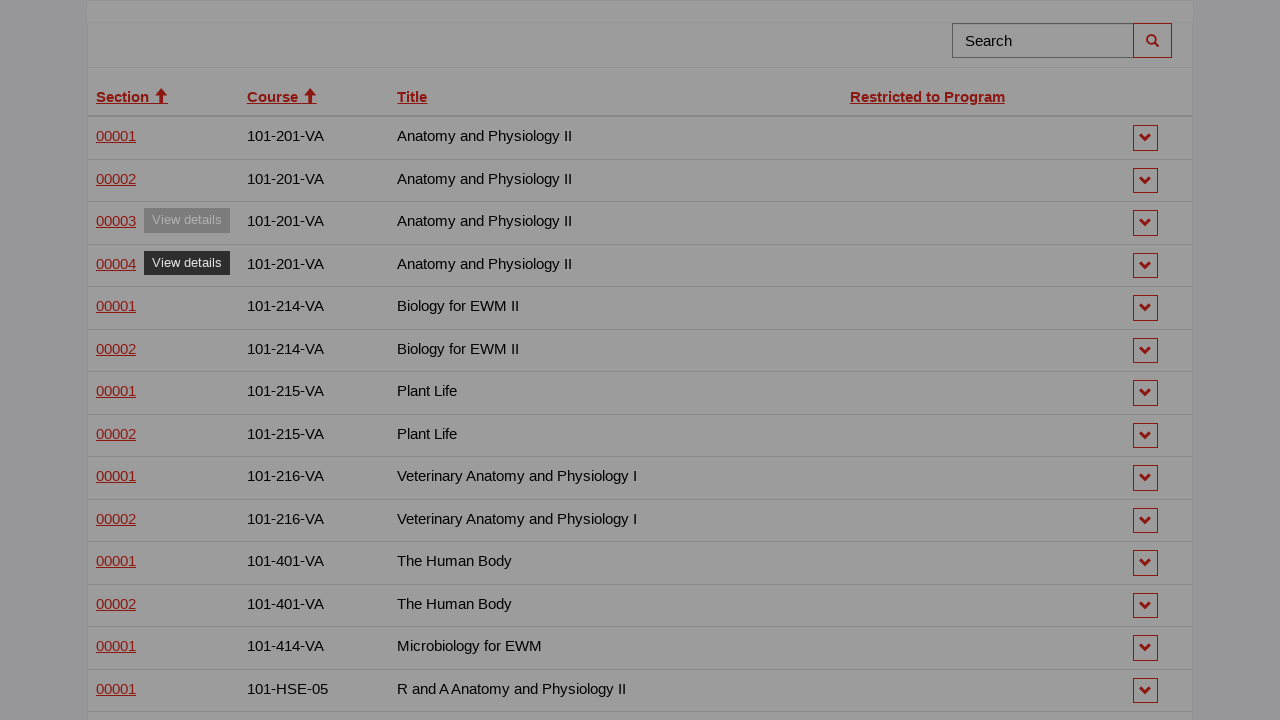

Waited for modal to appear
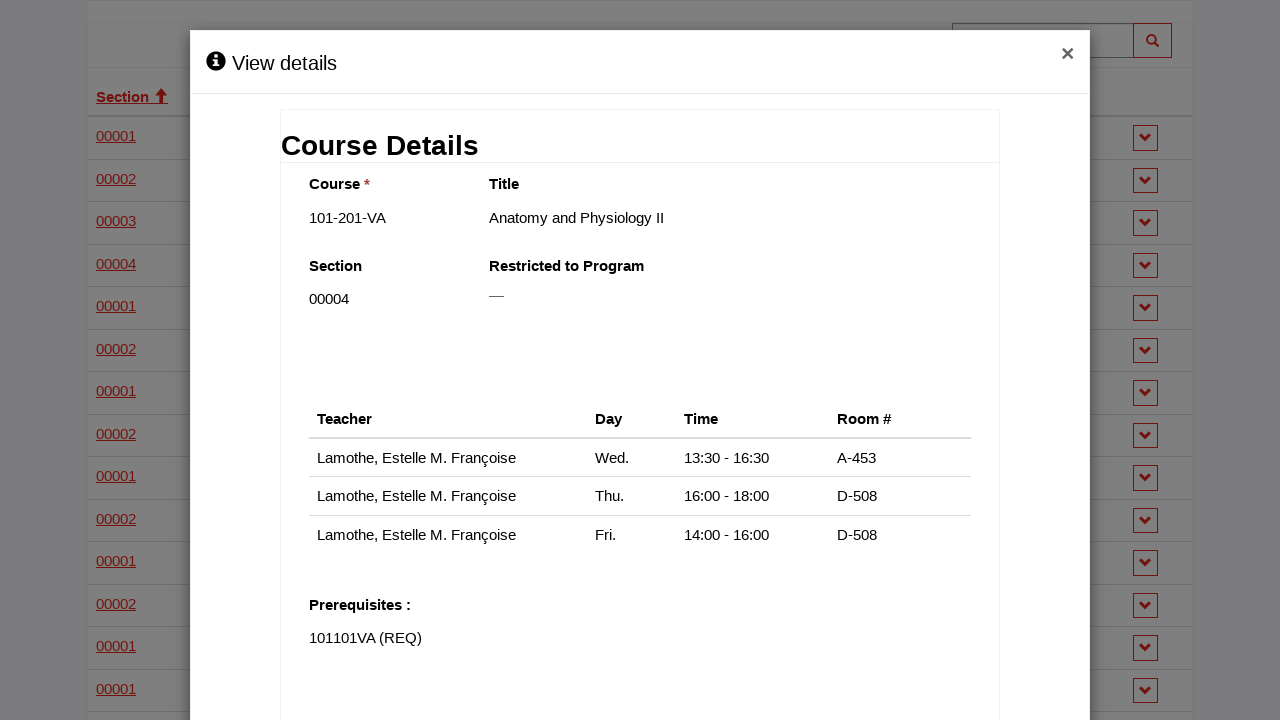

Located modal close buttons
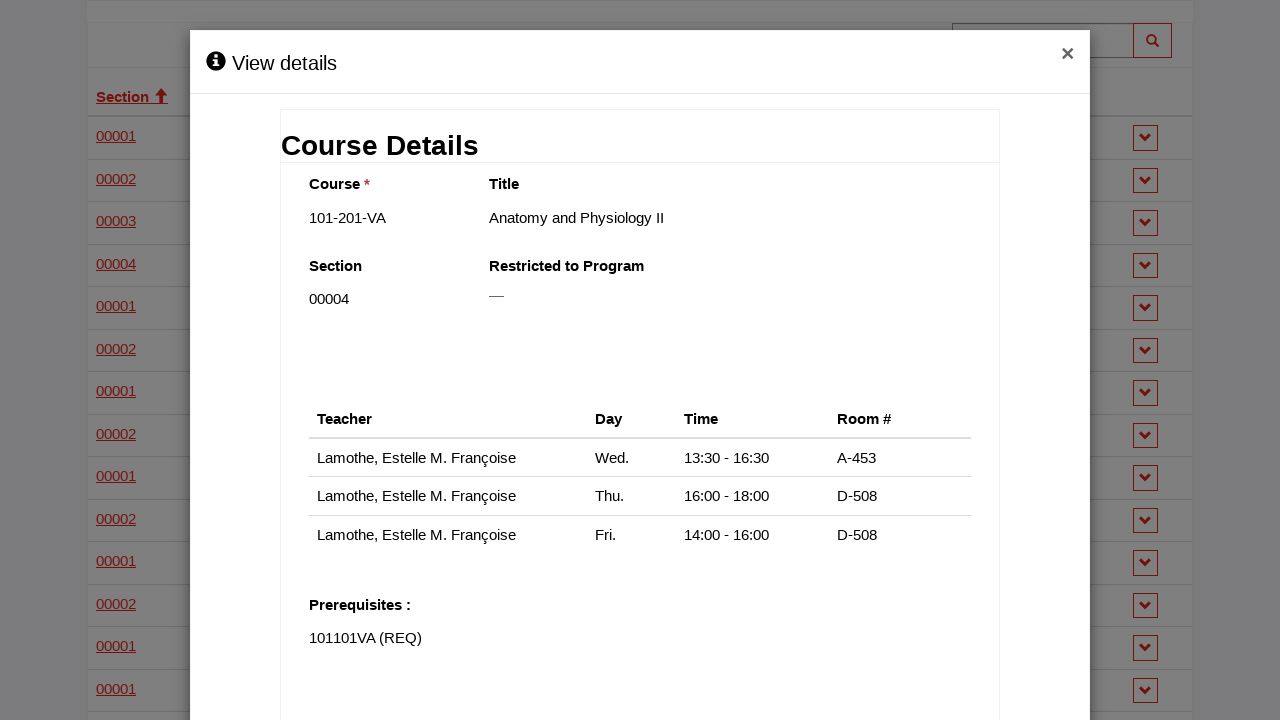

Closed the course information modal at (1068, 55) on div.modal-header button.close >> nth=2
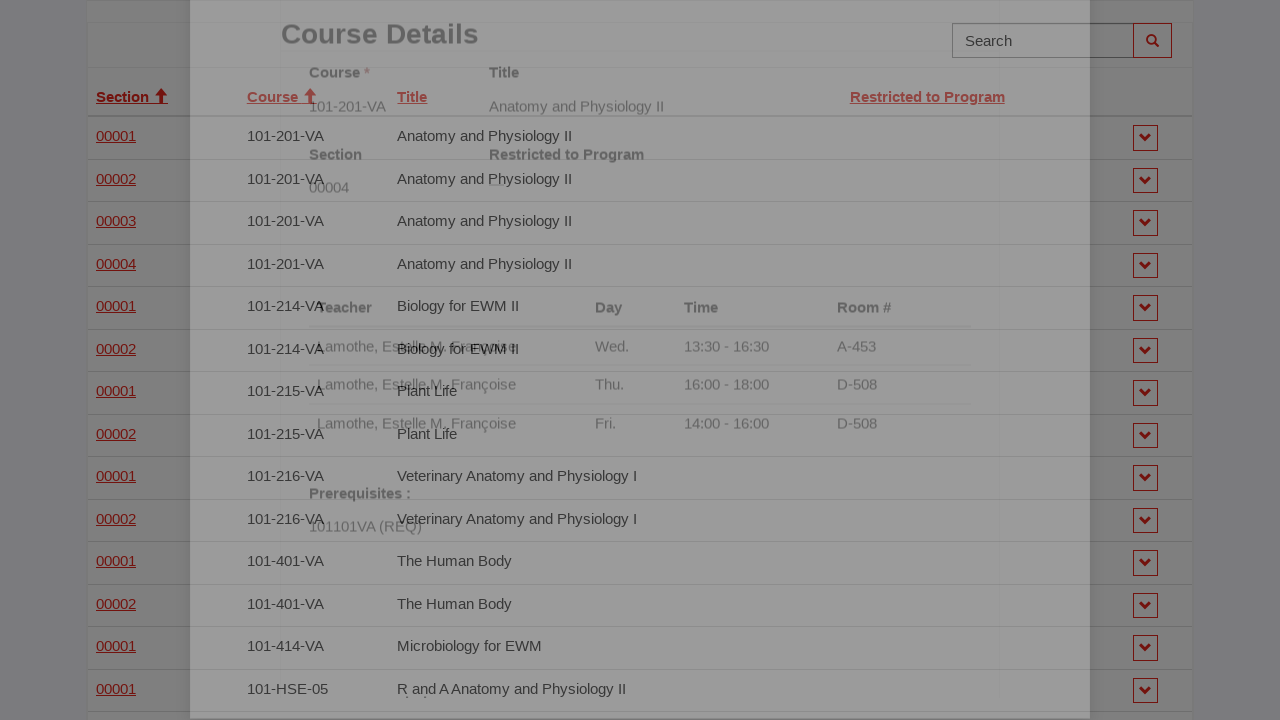

Scrolled down 75 pixels
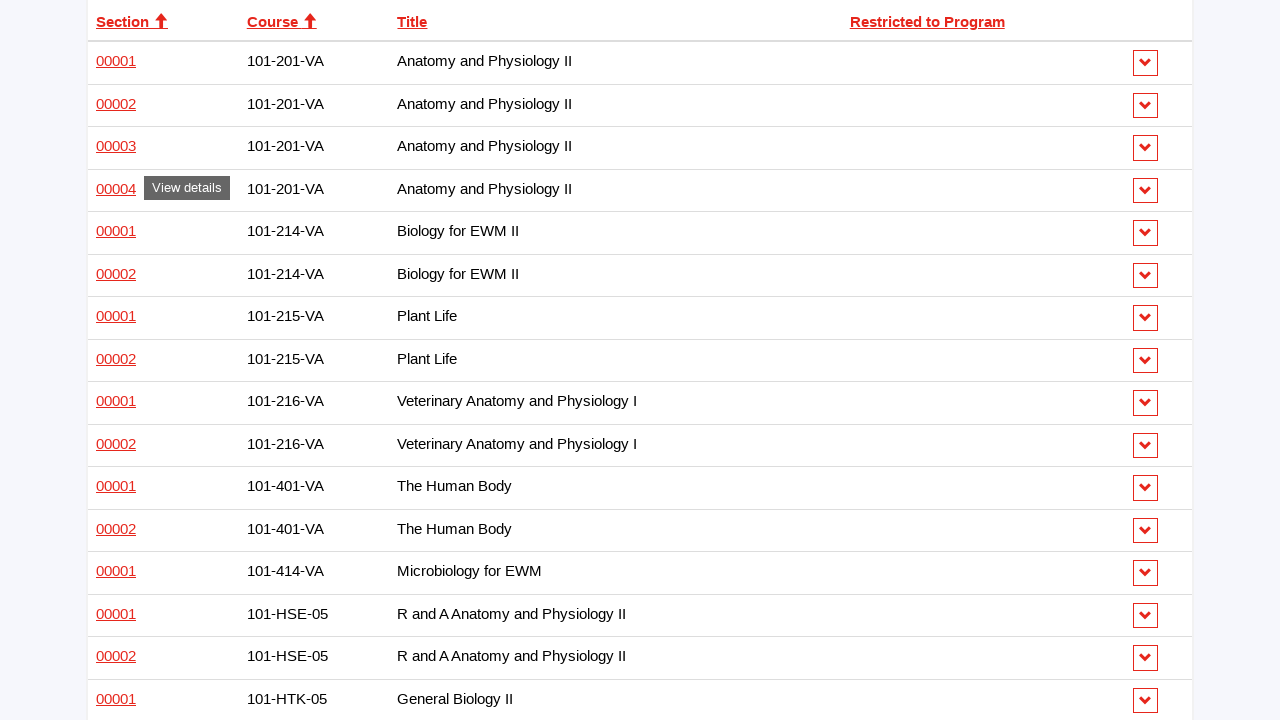

Re-located course info links (iteration 5/40)
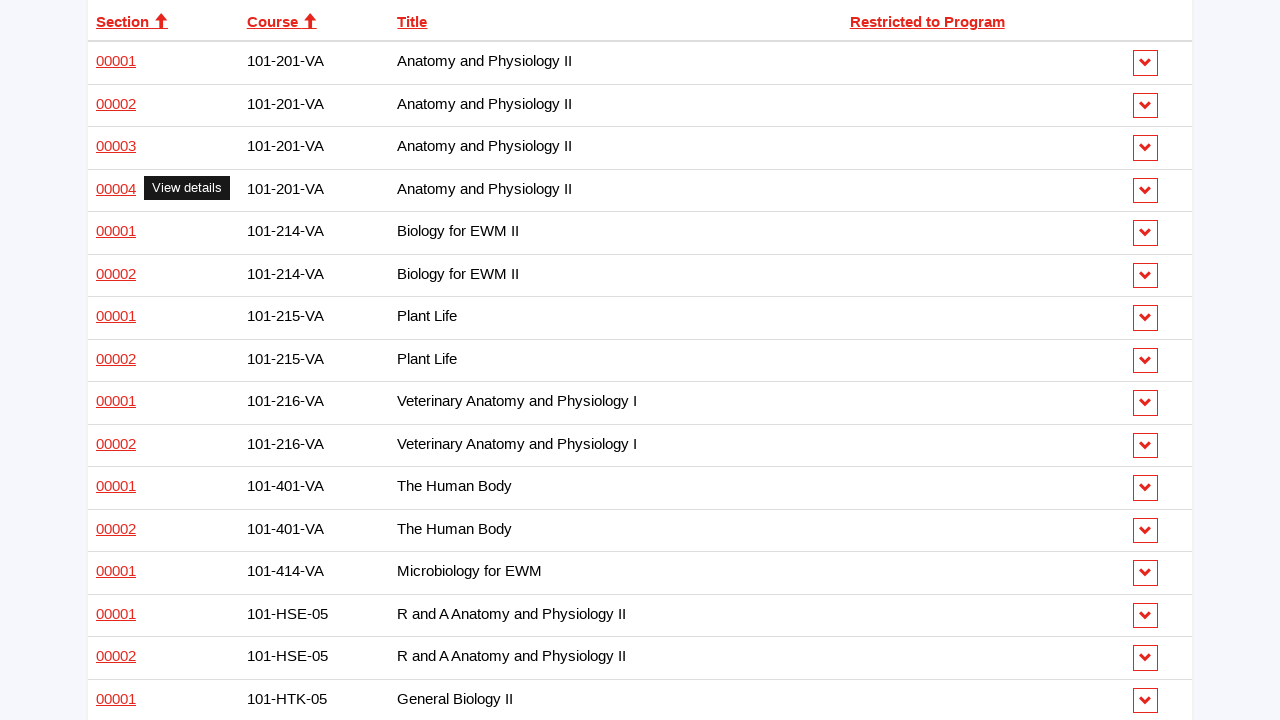

Clicked course info link #5 to open modal at (116, 231) on a.details-link.has-tooltip.launch-modal >> nth=4
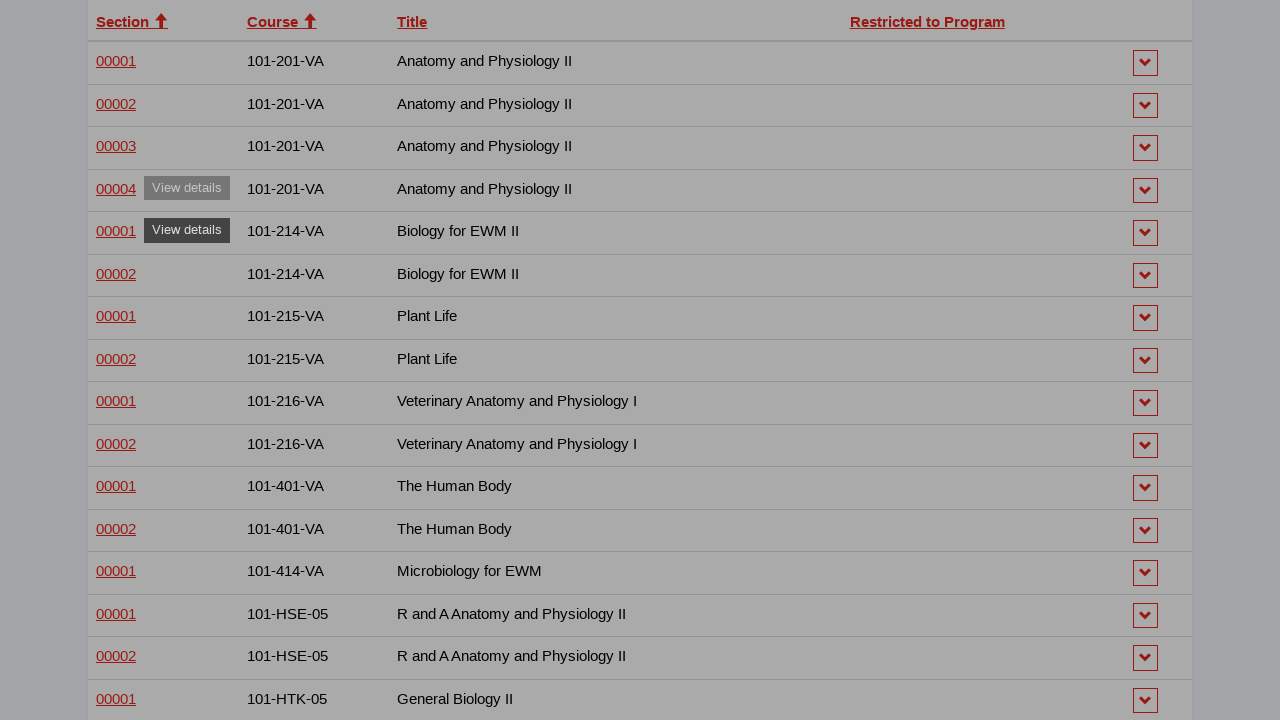

Waited for modal to appear
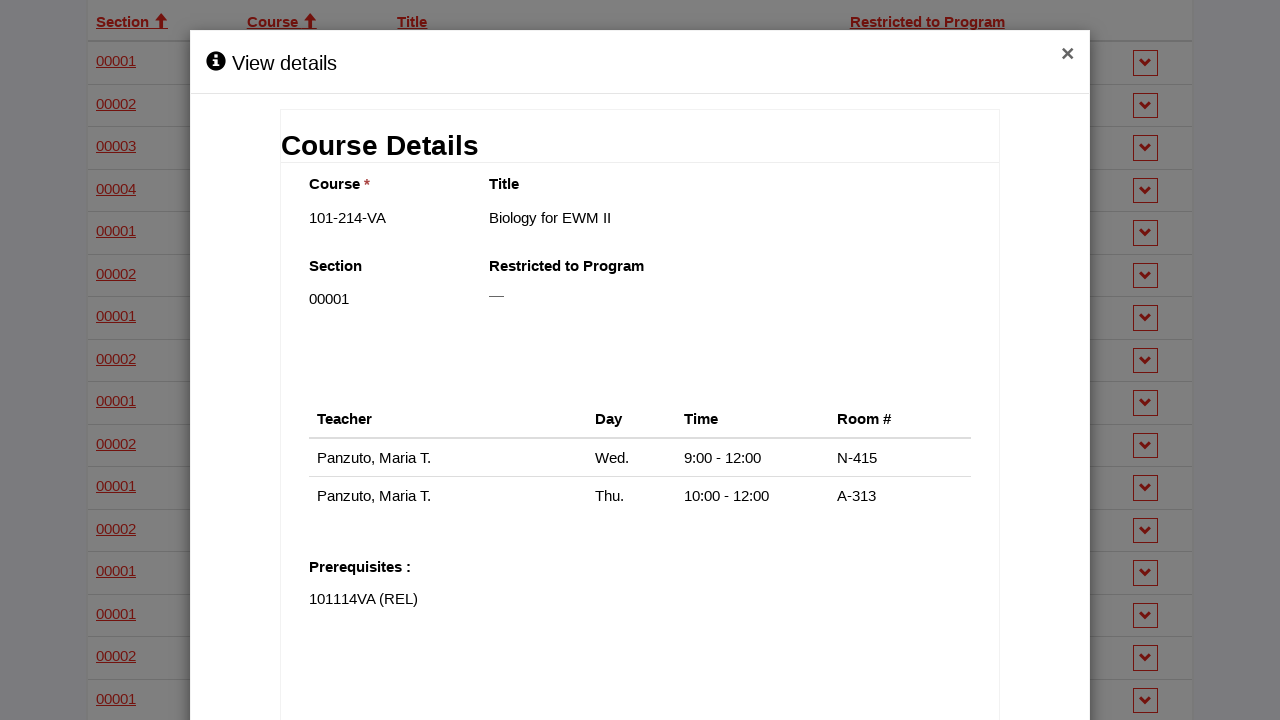

Located modal close buttons
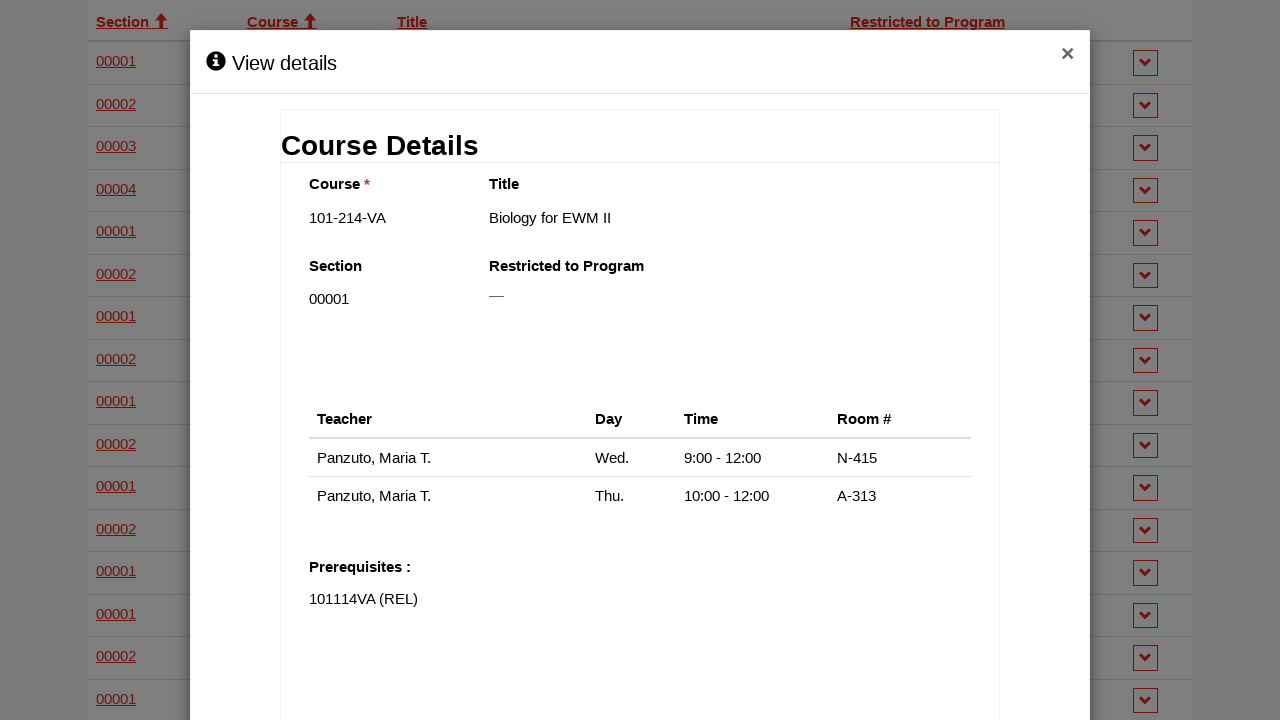

Closed the course information modal at (1068, 55) on div.modal-header button.close >> nth=2
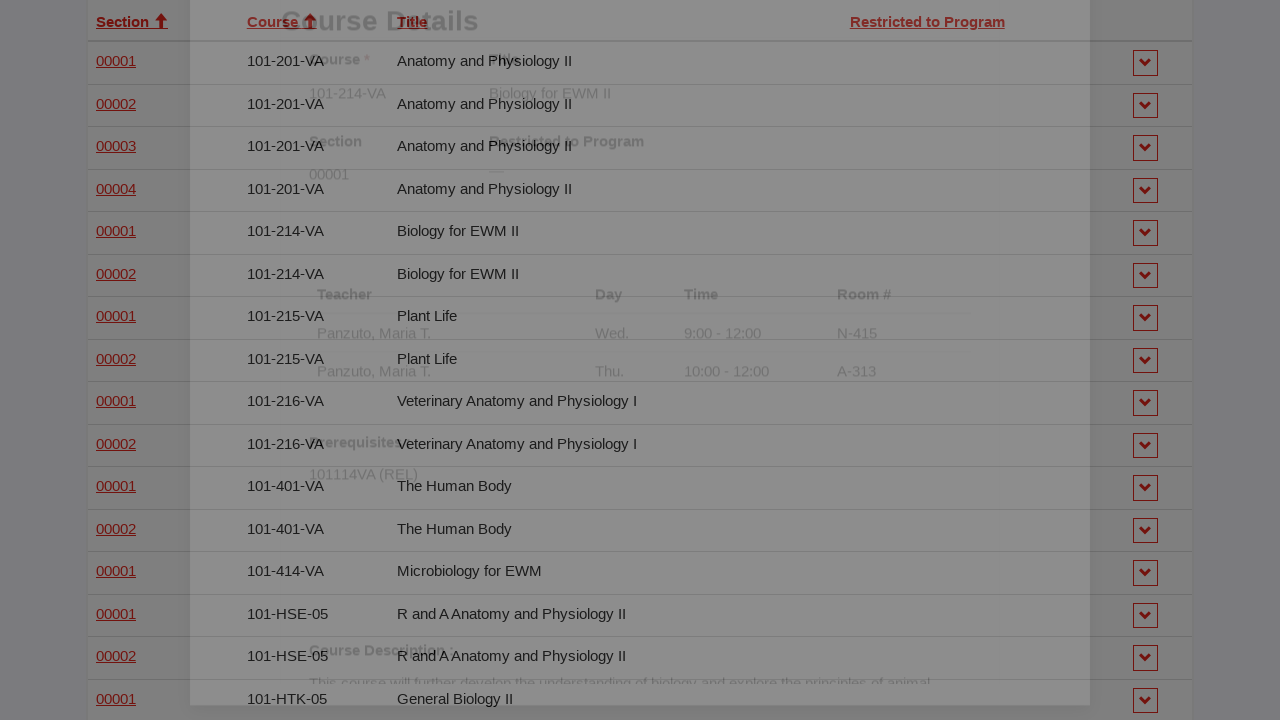

Scrolled down 75 pixels
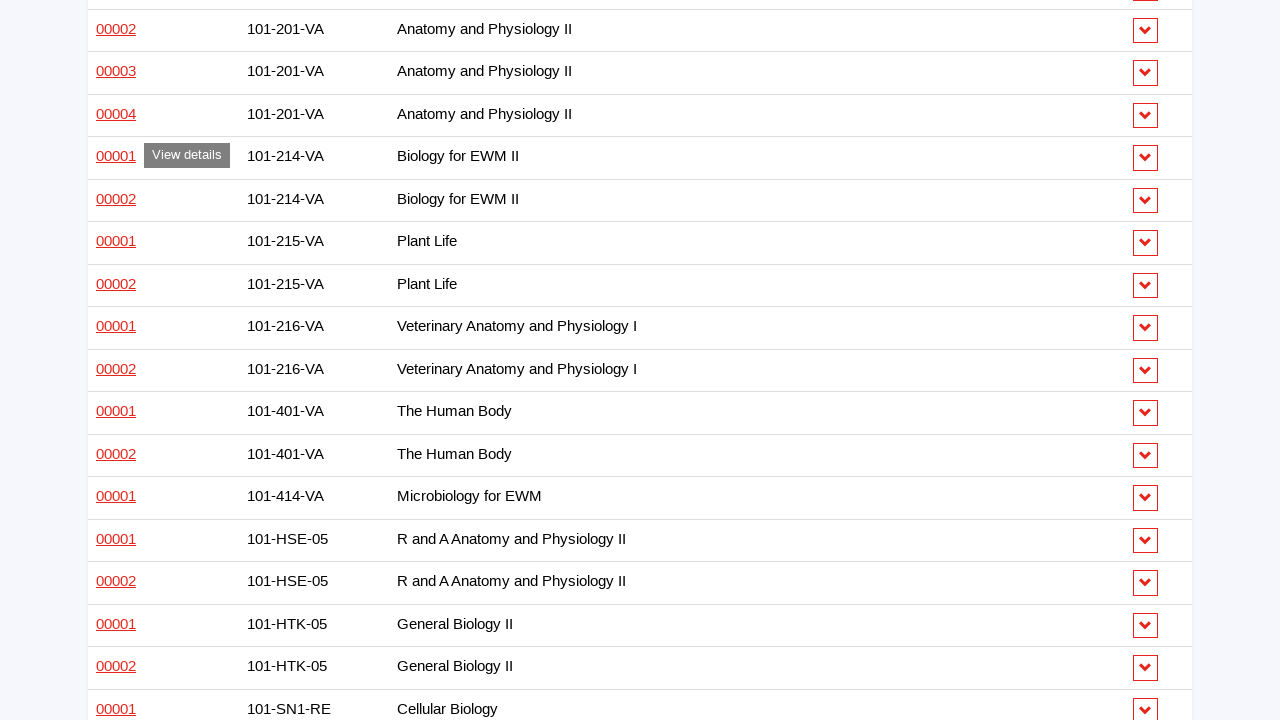

Re-located course info links (iteration 6/40)
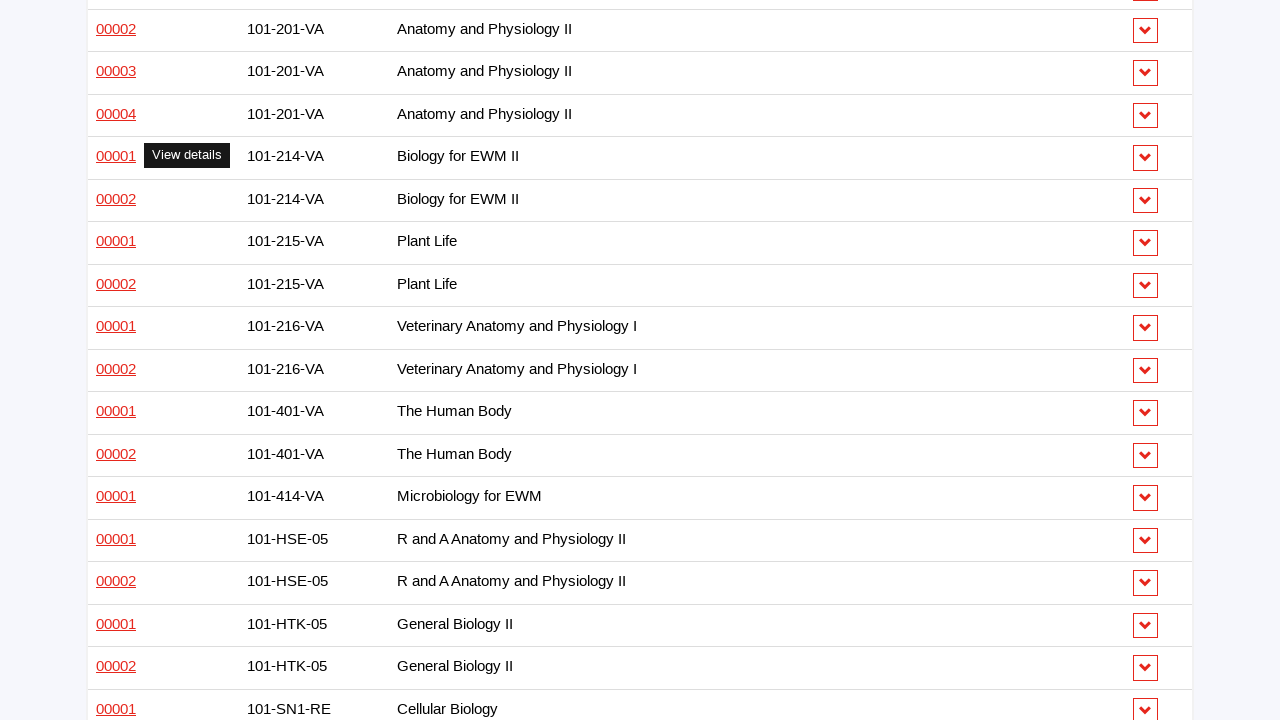

Clicked course info link #6 to open modal at (116, 198) on a.details-link.has-tooltip.launch-modal >> nth=5
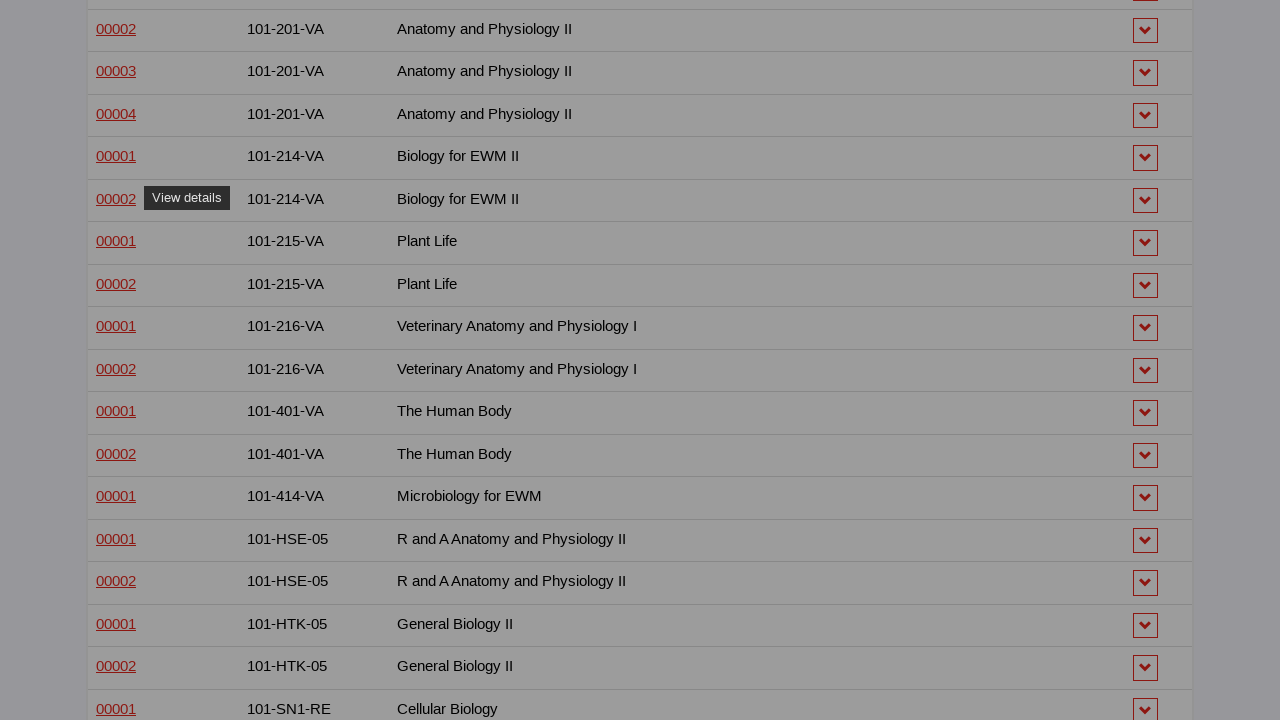

Waited for modal to appear
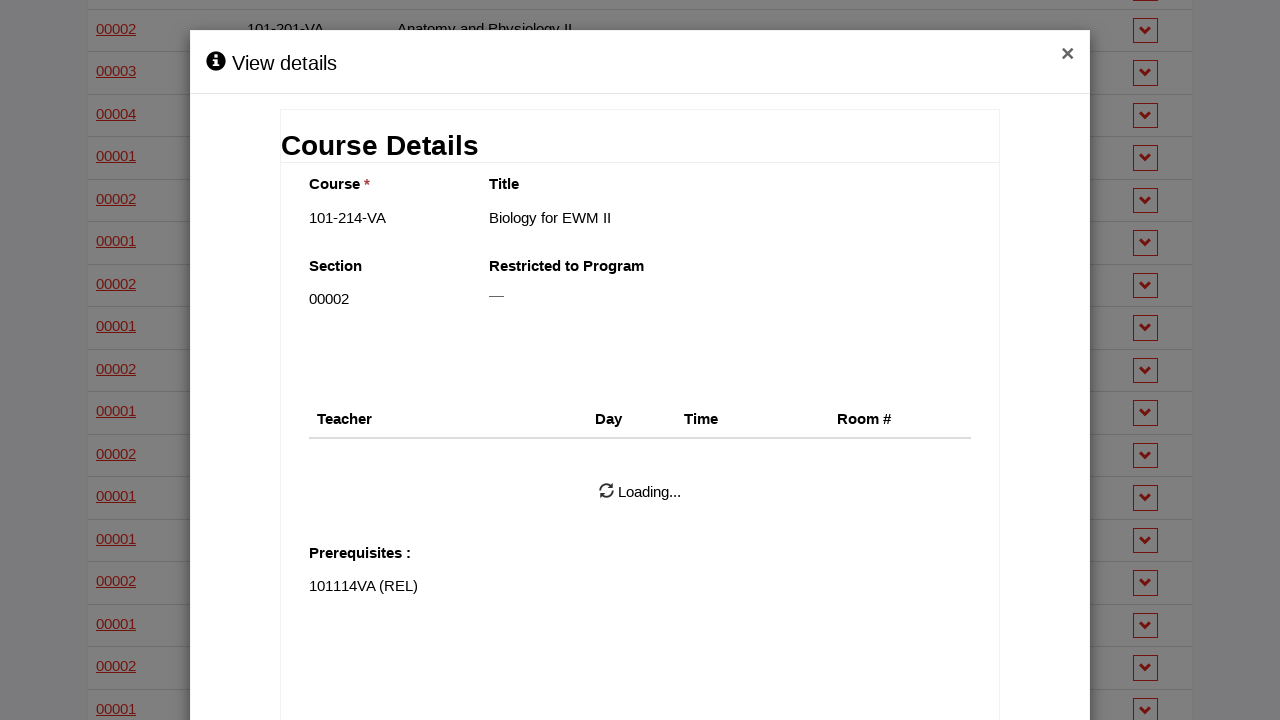

Located modal close buttons
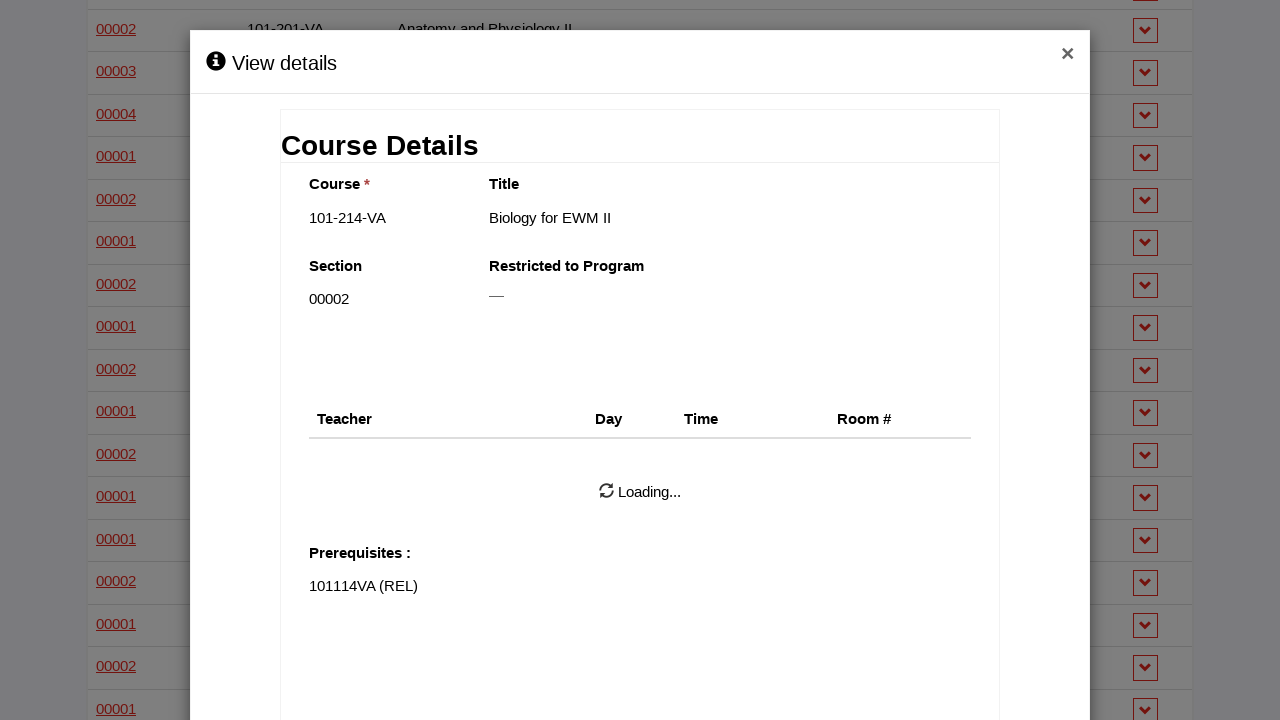

Closed the course information modal at (1068, 55) on div.modal-header button.close >> nth=2
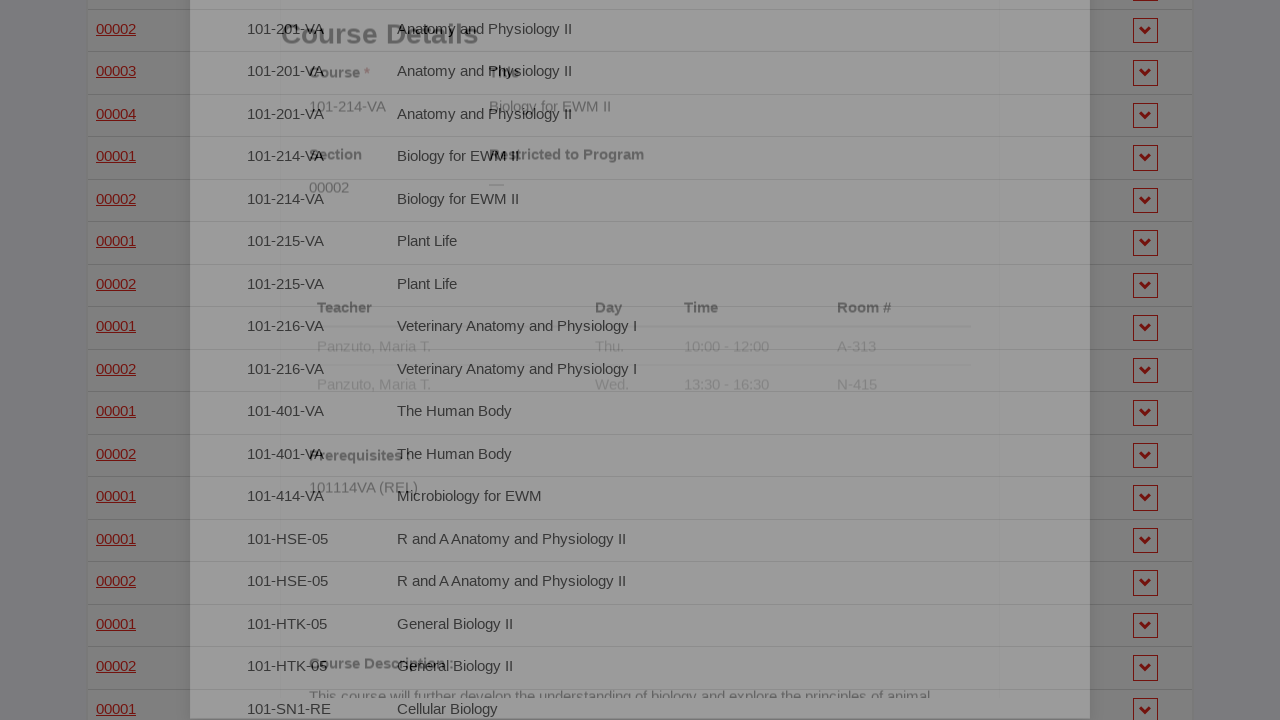

Scrolled down 75 pixels
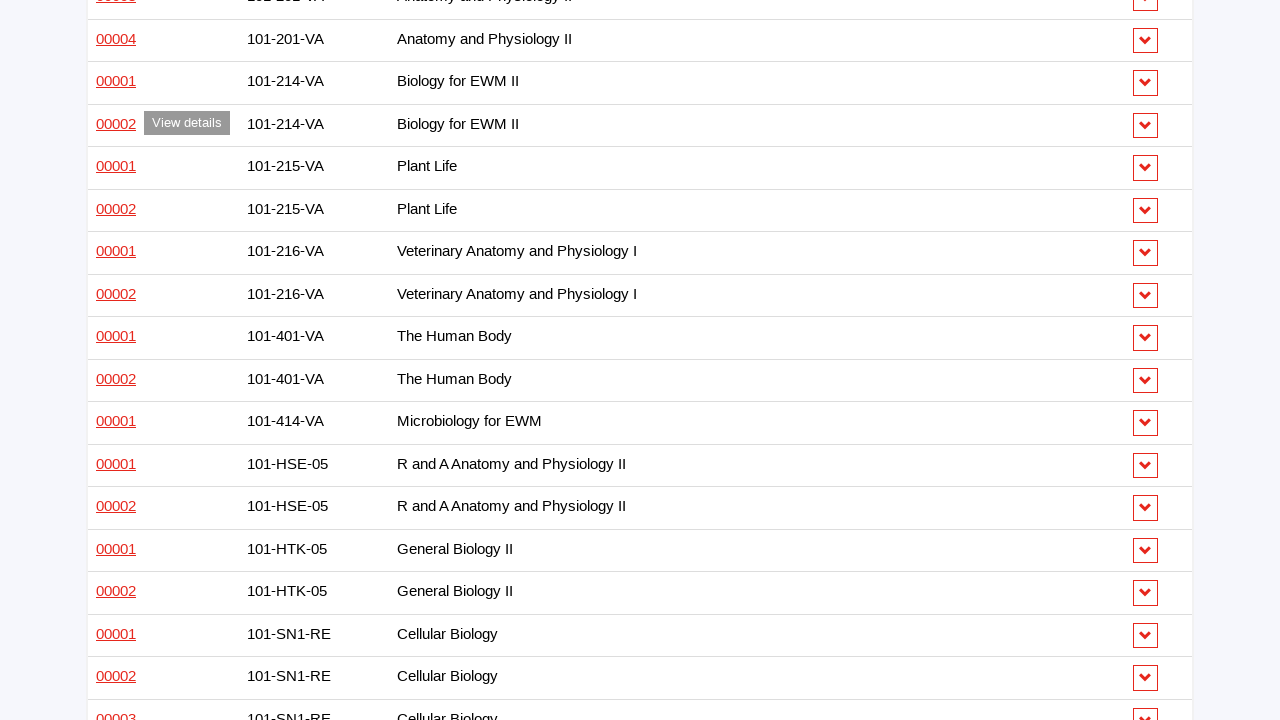

Re-located course info links (iteration 7/40)
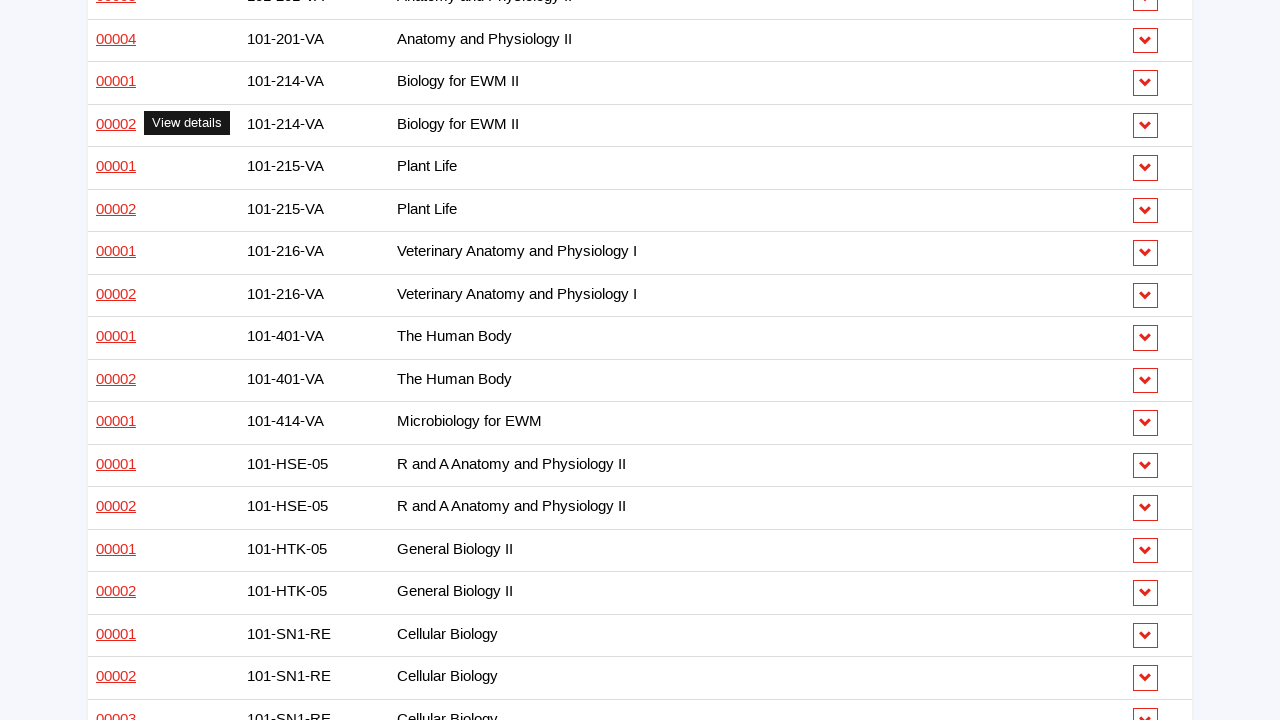

Clicked course info link #7 to open modal at (116, 166) on a.details-link.has-tooltip.launch-modal >> nth=6
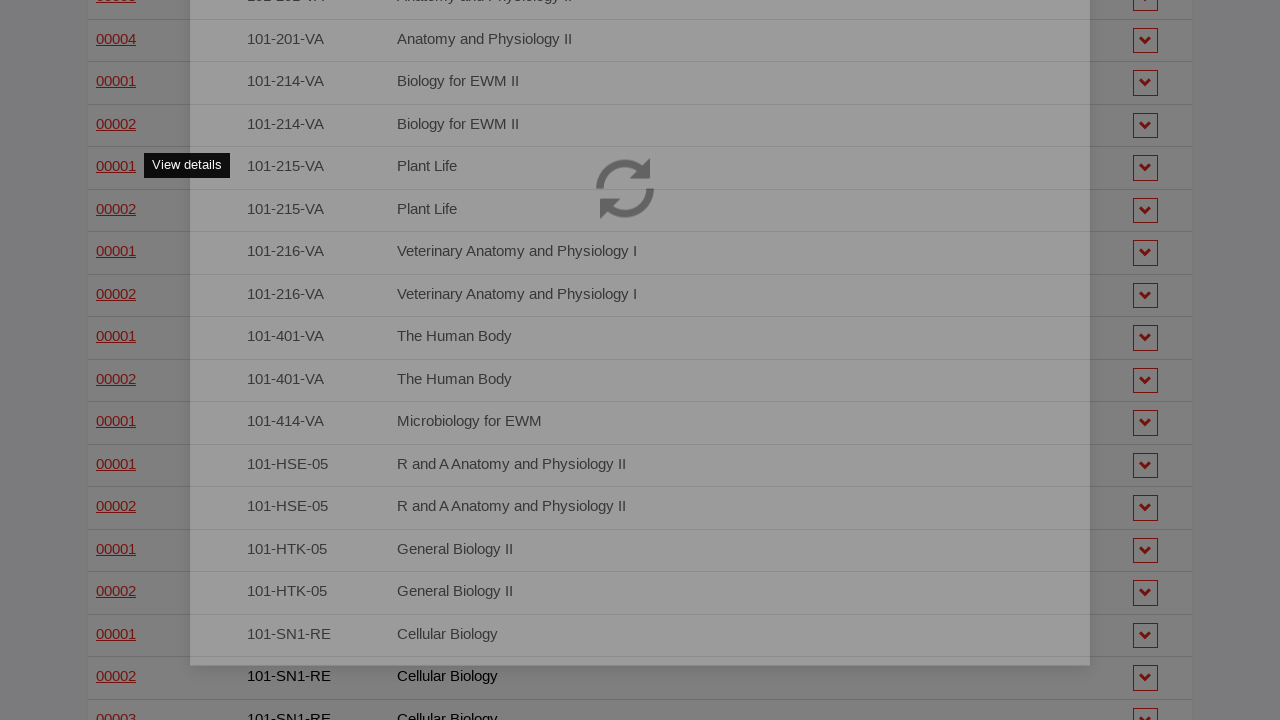

Waited for modal to appear
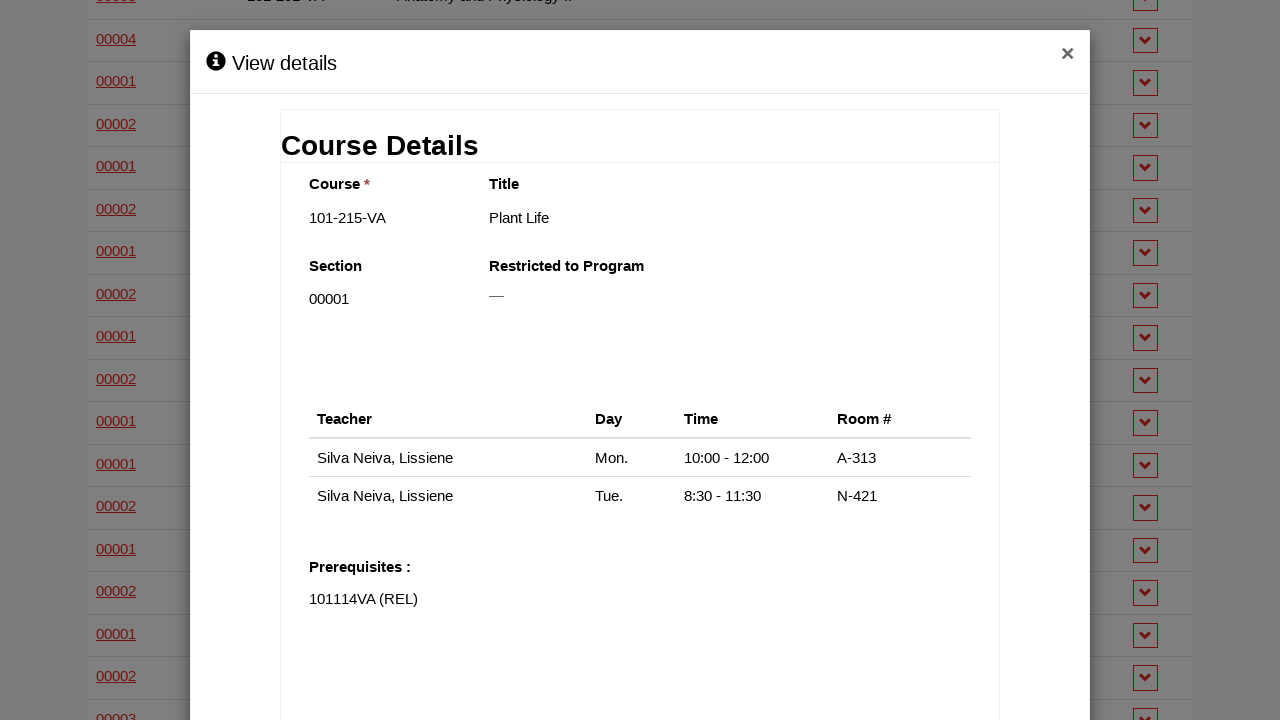

Located modal close buttons
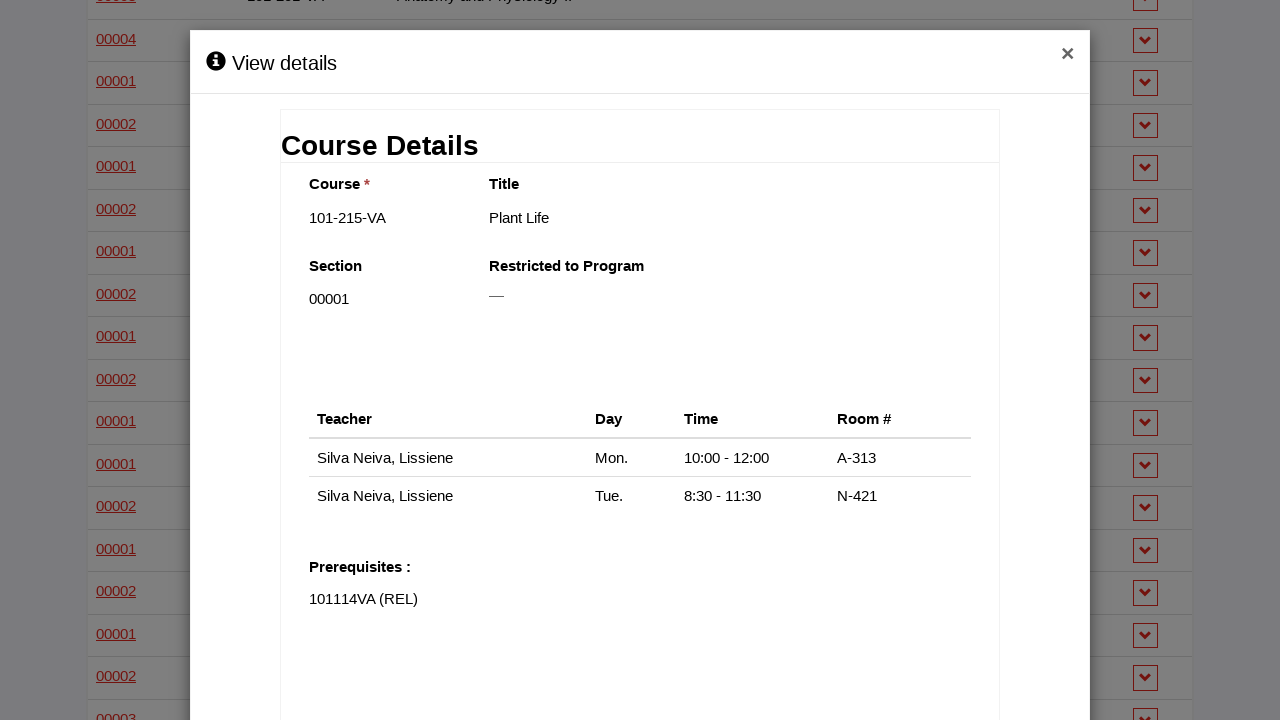

Closed the course information modal at (1068, 55) on div.modal-header button.close >> nth=2
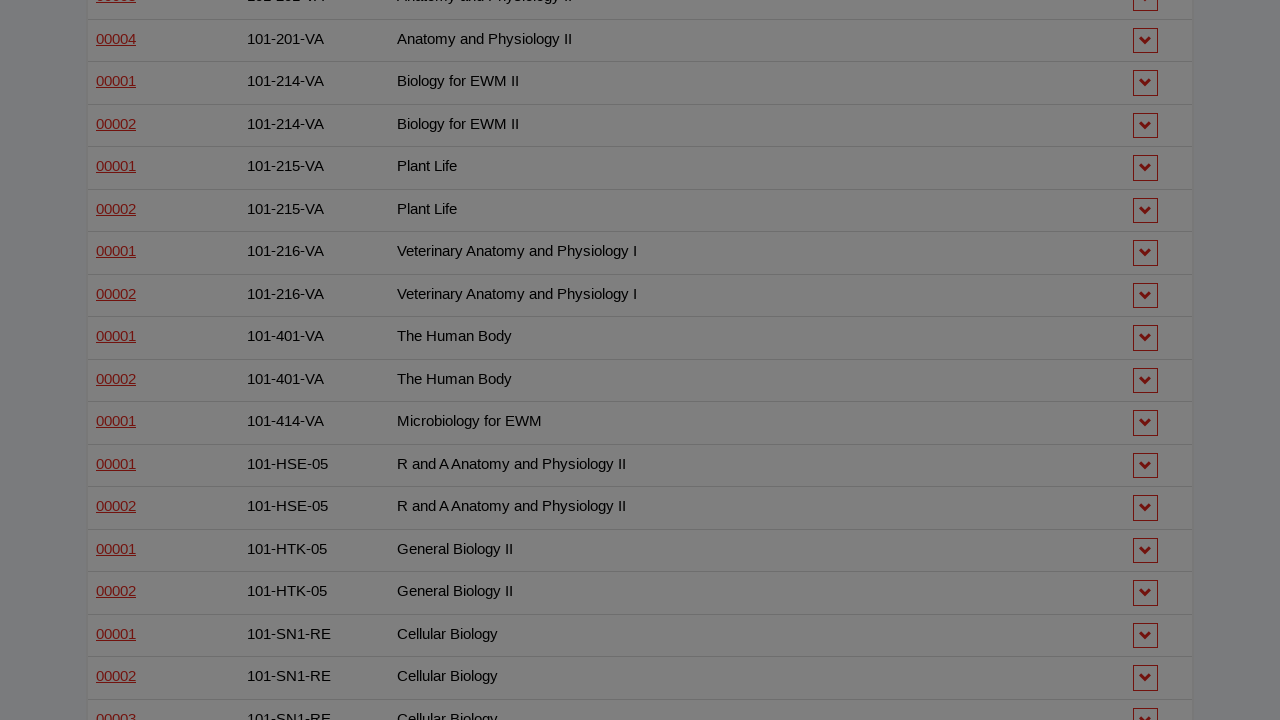

Scrolled down 75 pixels
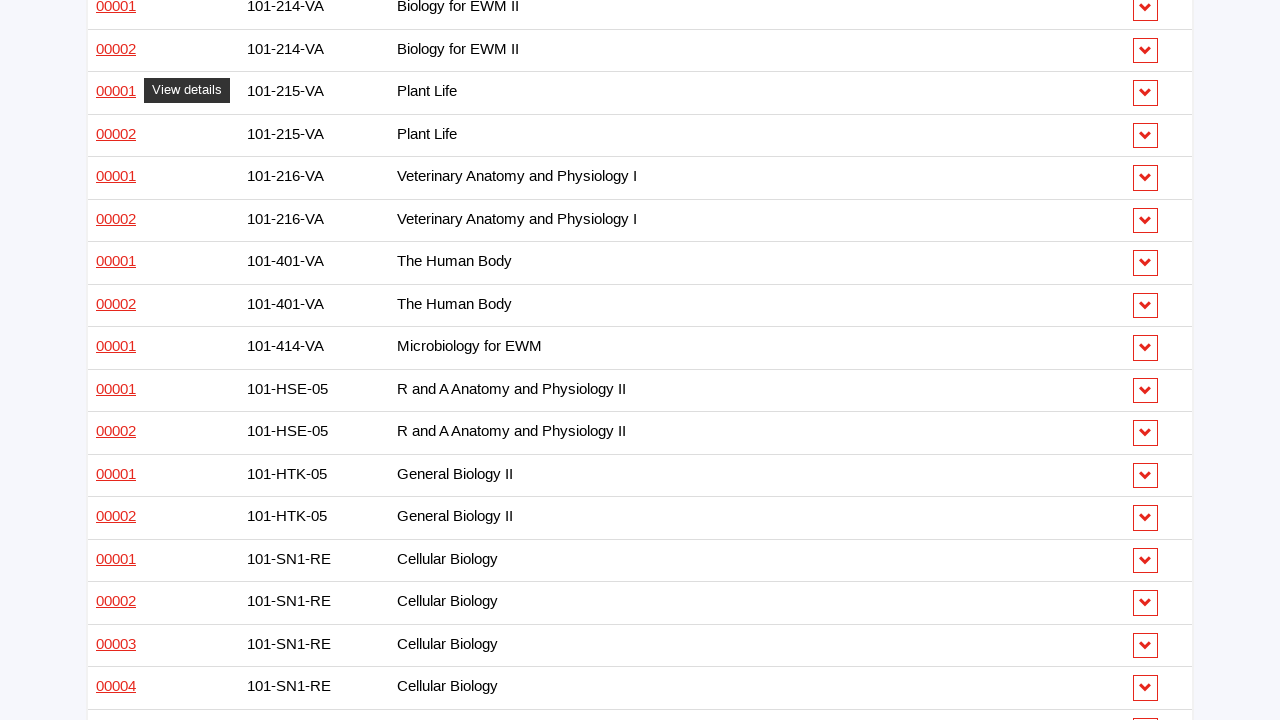

Re-located course info links (iteration 8/40)
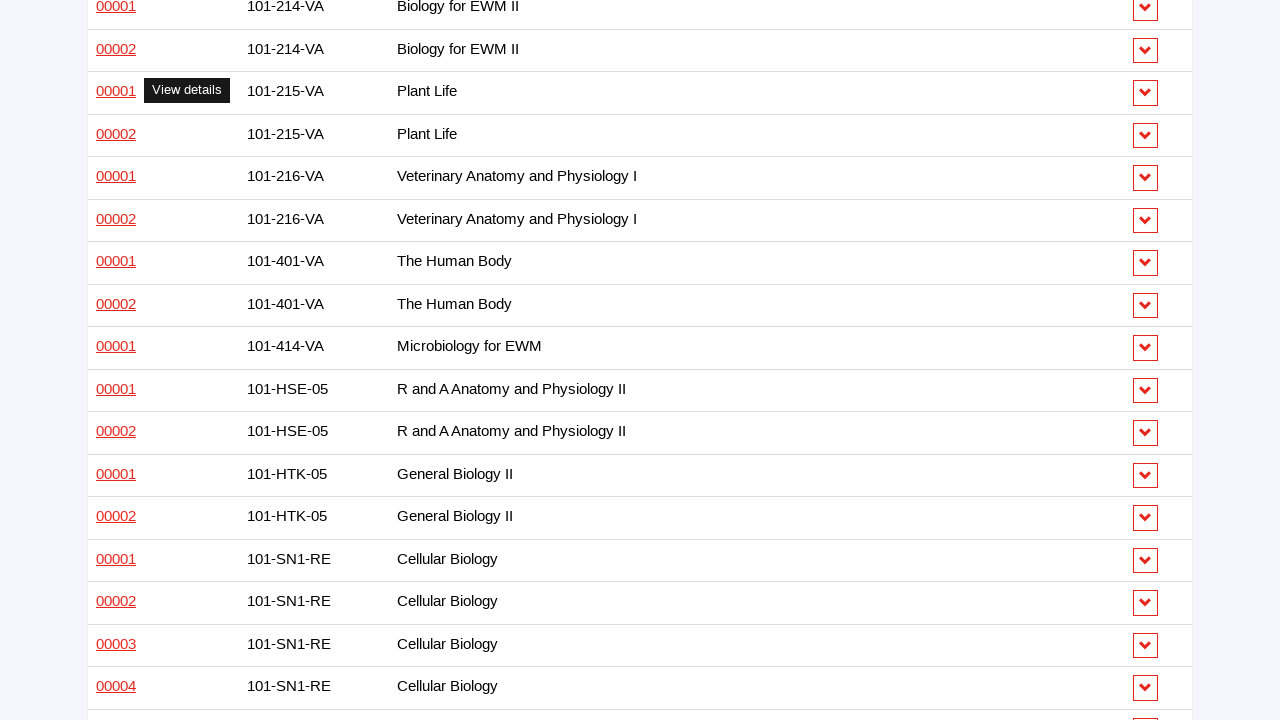

Clicked course info link #8 to open modal at (116, 133) on a.details-link.has-tooltip.launch-modal >> nth=7
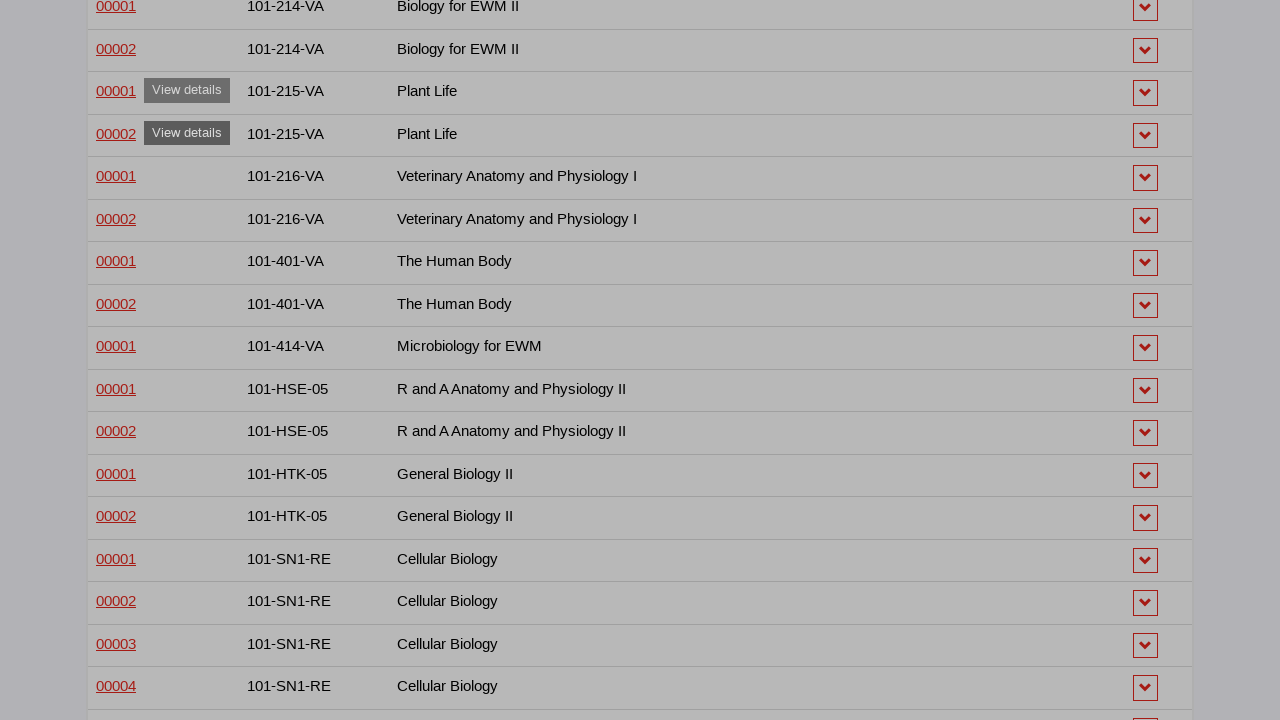

Waited for modal to appear
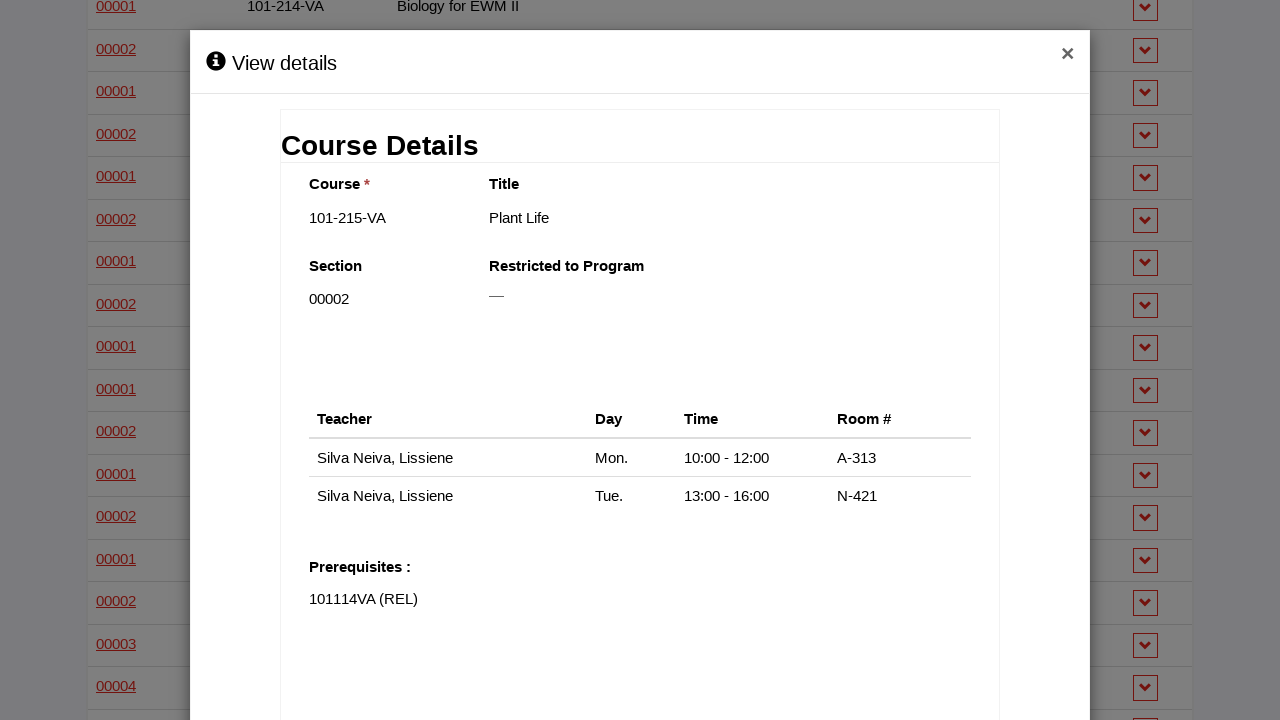

Located modal close buttons
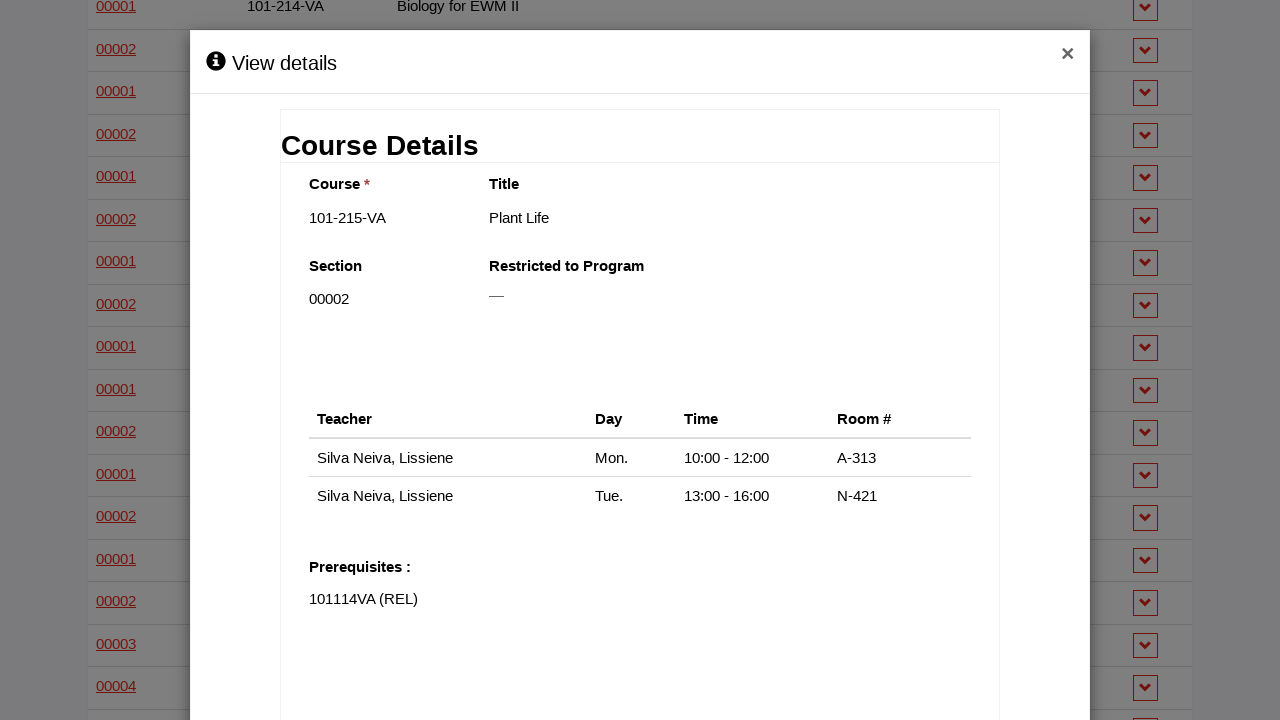

Closed the course information modal at (1068, 55) on div.modal-header button.close >> nth=2
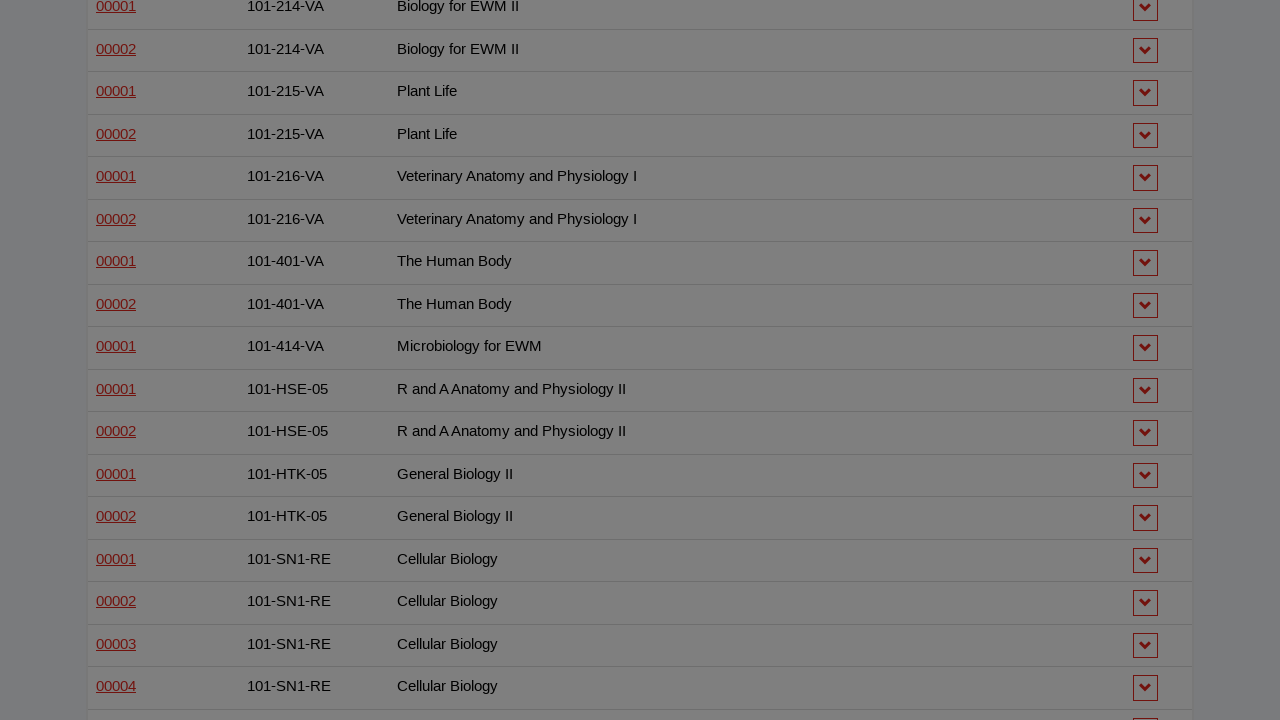

Scrolled down 75 pixels
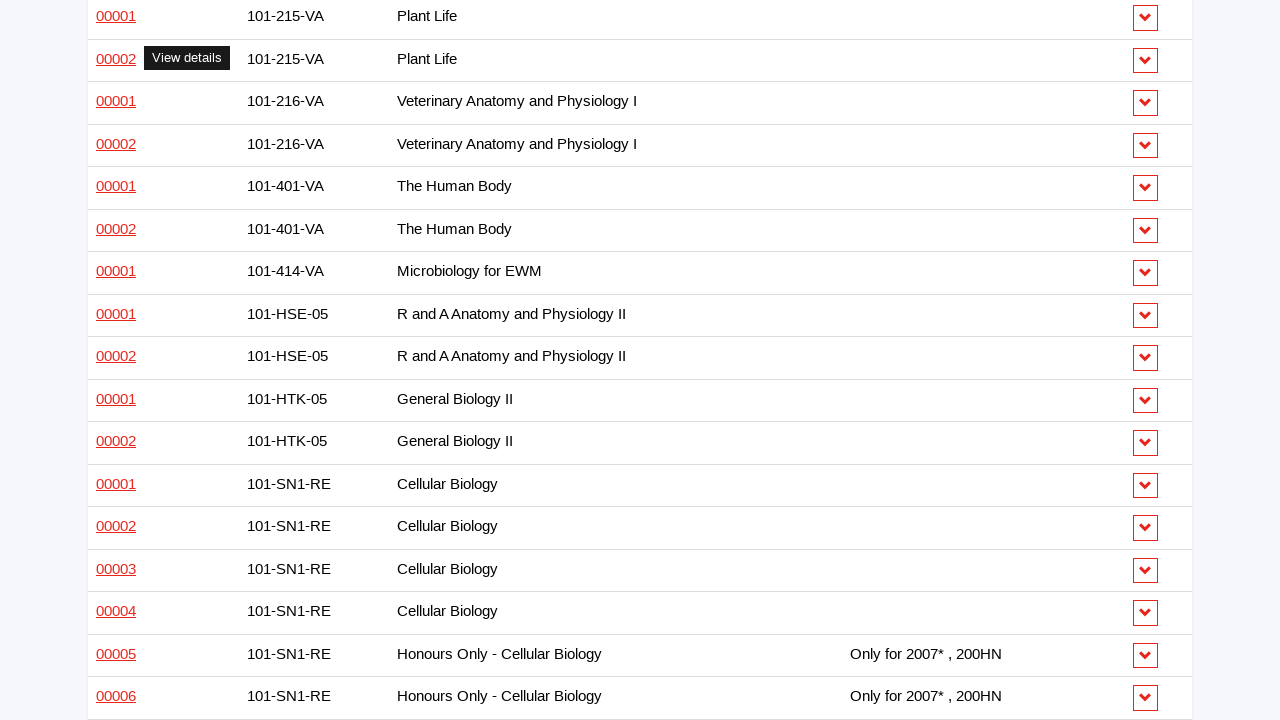

Re-located course info links (iteration 9/40)
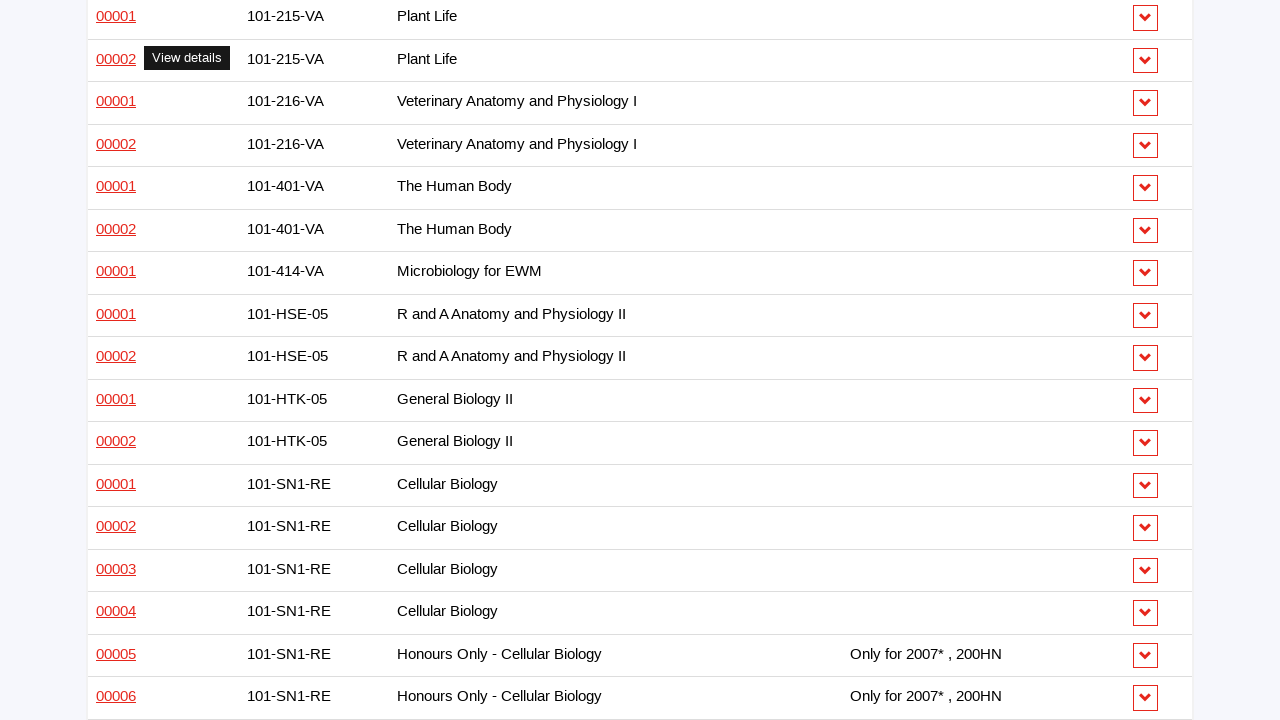

Clicked course info link #9 to open modal at (116, 101) on a.details-link.has-tooltip.launch-modal >> nth=8
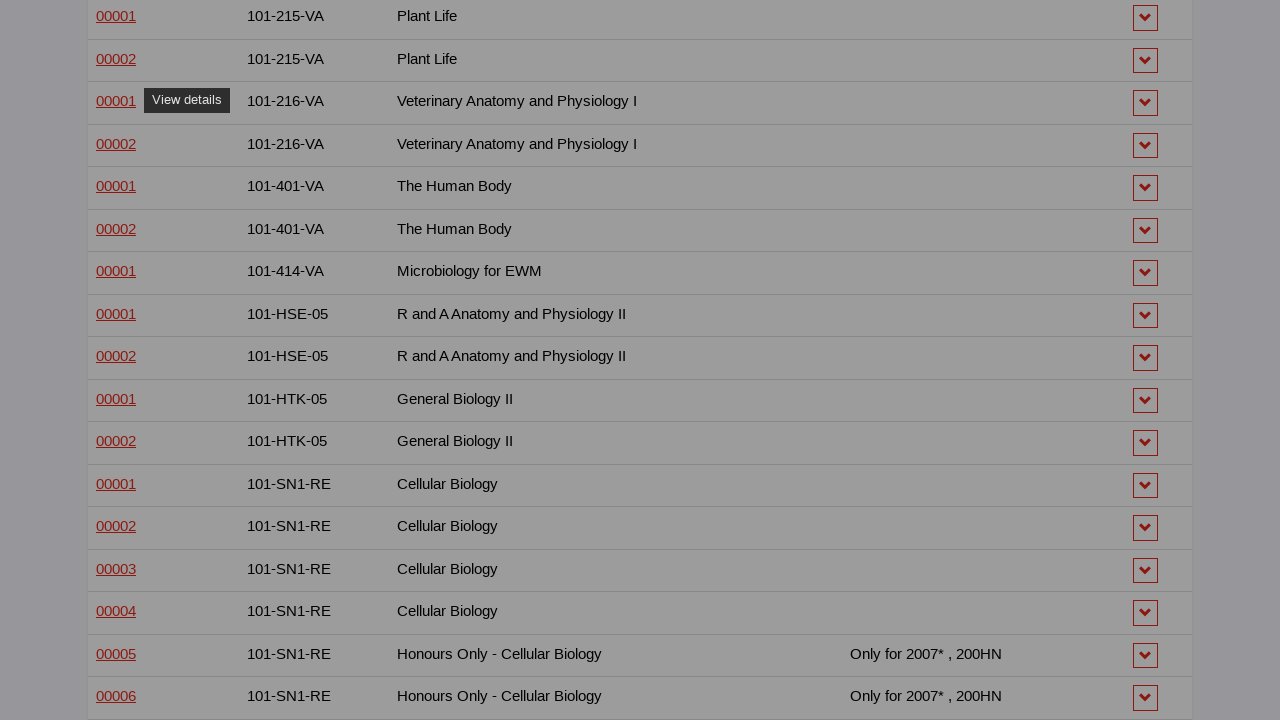

Waited for modal to appear
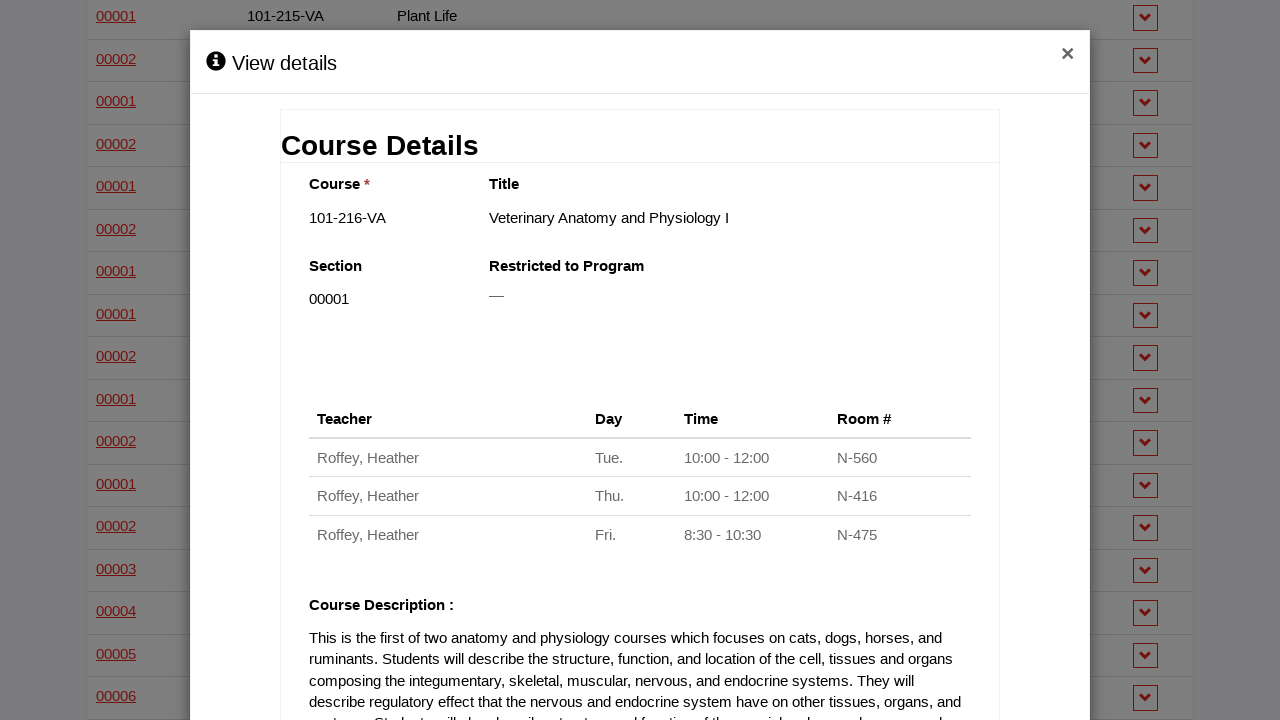

Located modal close buttons
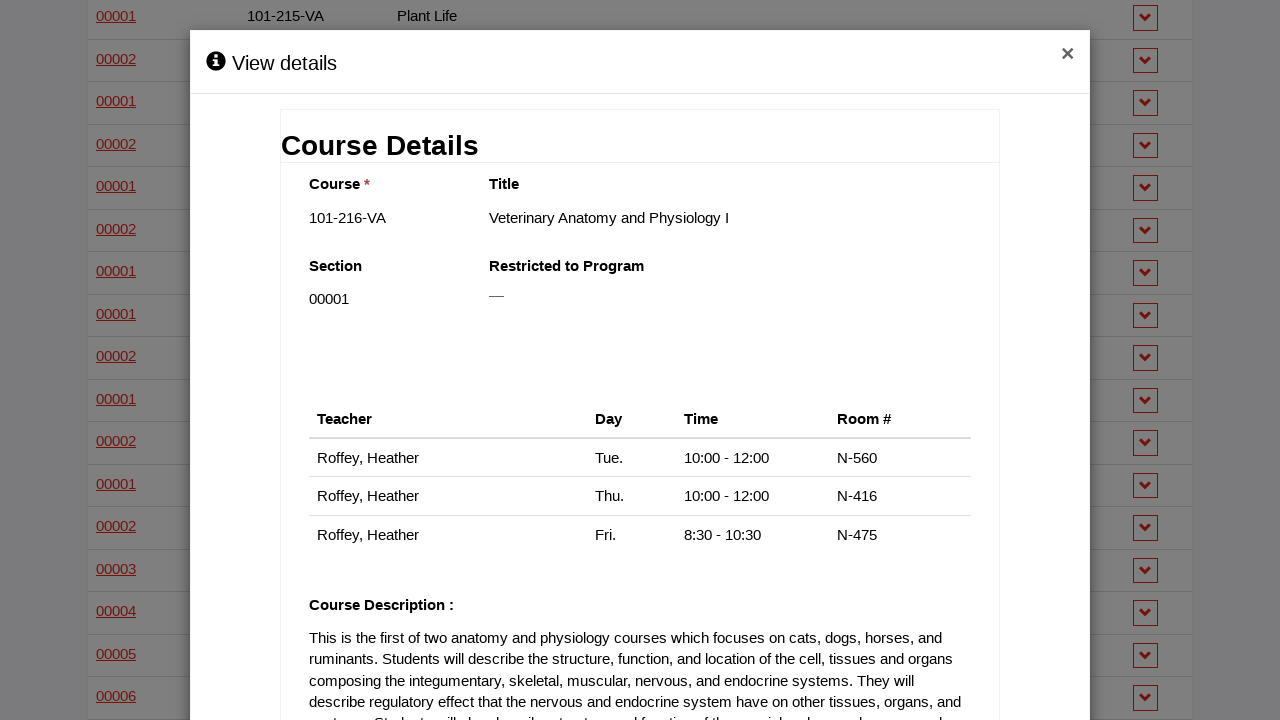

Closed the course information modal at (1068, 55) on div.modal-header button.close >> nth=2
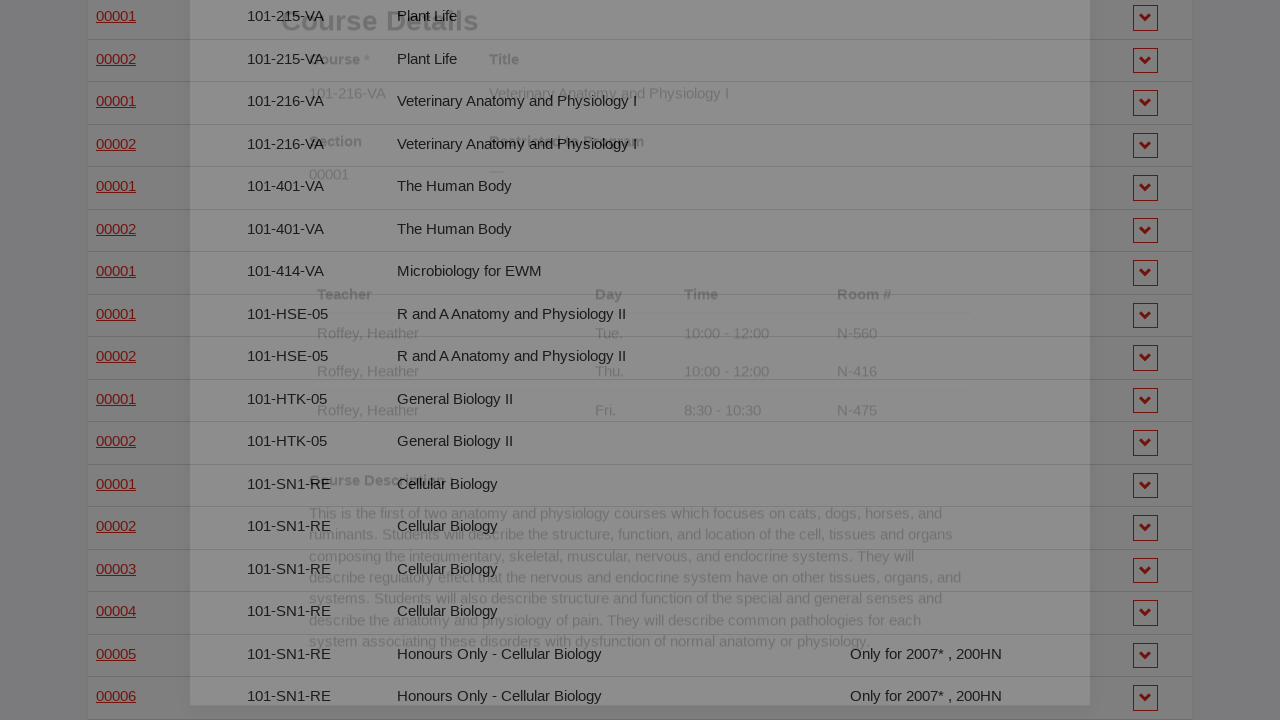

Scrolled down 75 pixels
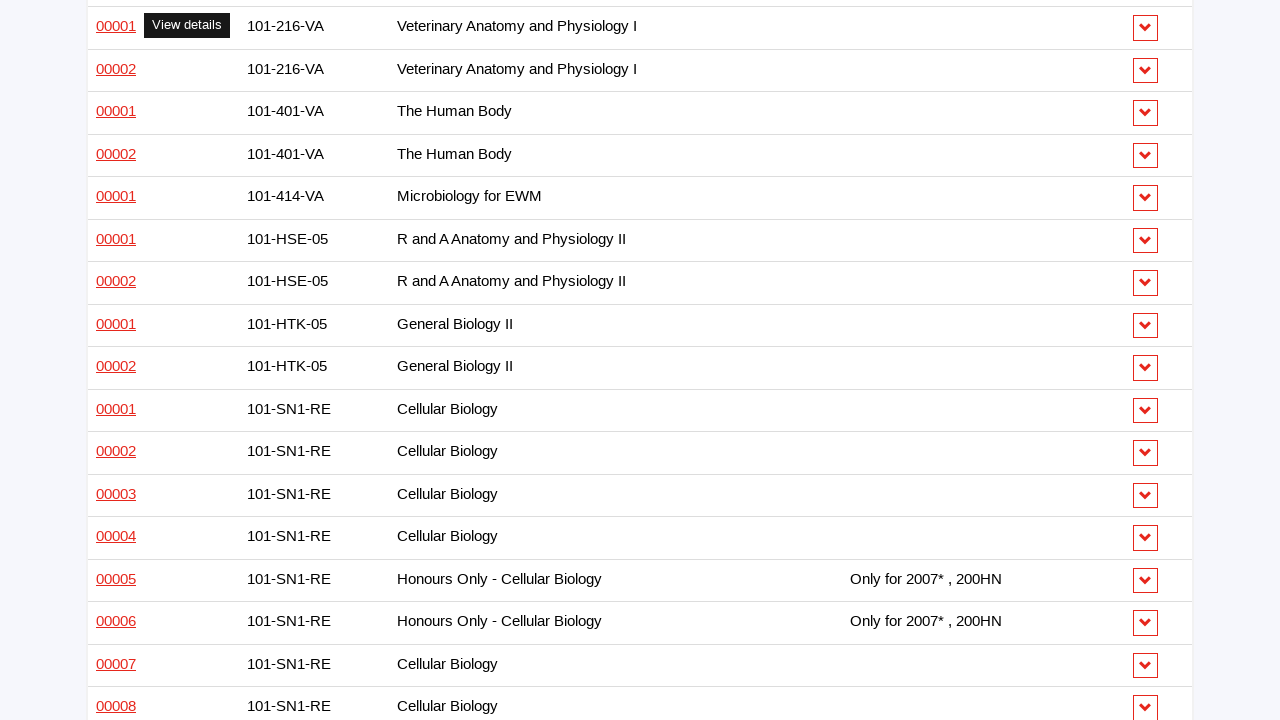

Re-located course info links (iteration 10/40)
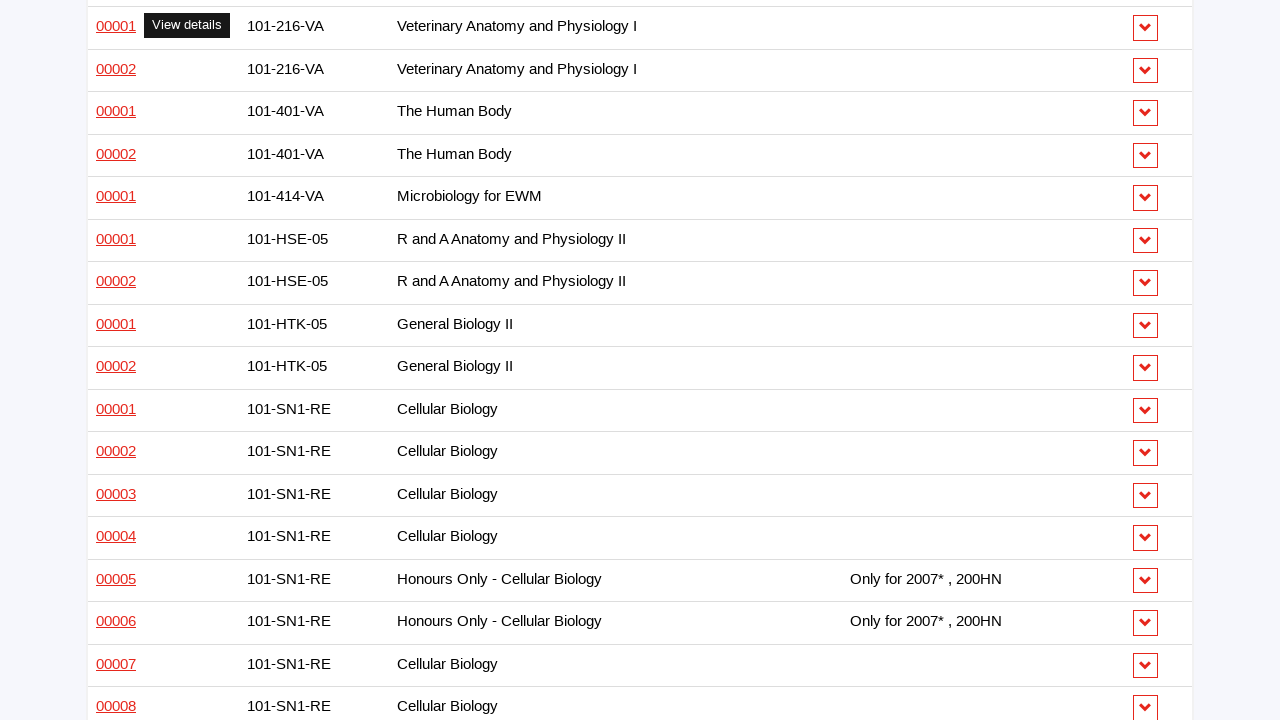

Clicked course info link #10 to open modal at (116, 68) on a.details-link.has-tooltip.launch-modal >> nth=9
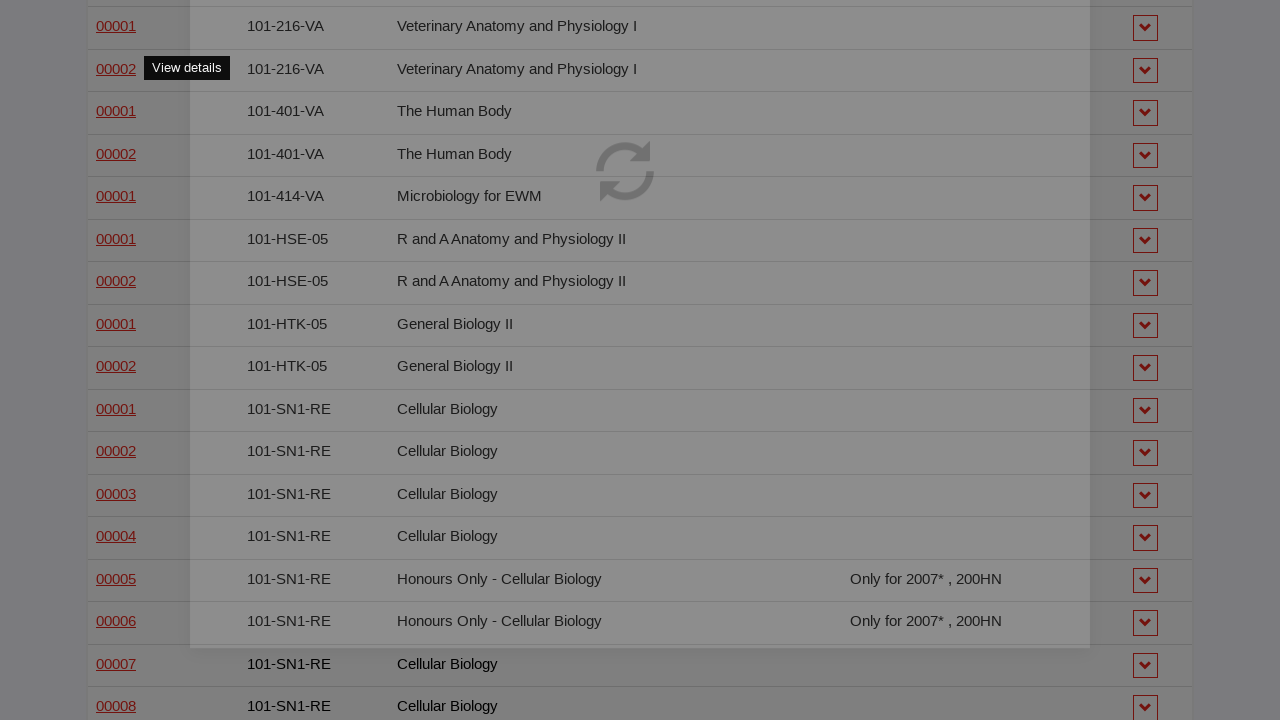

Waited for modal to appear
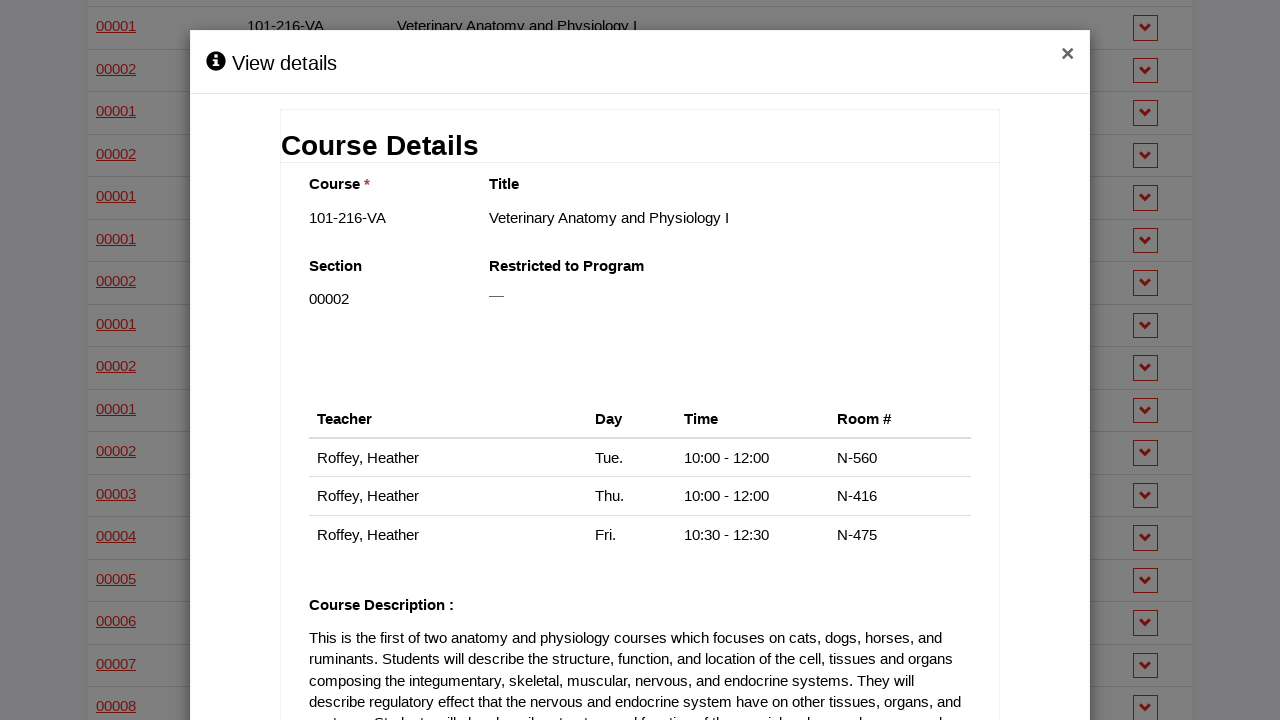

Located modal close buttons
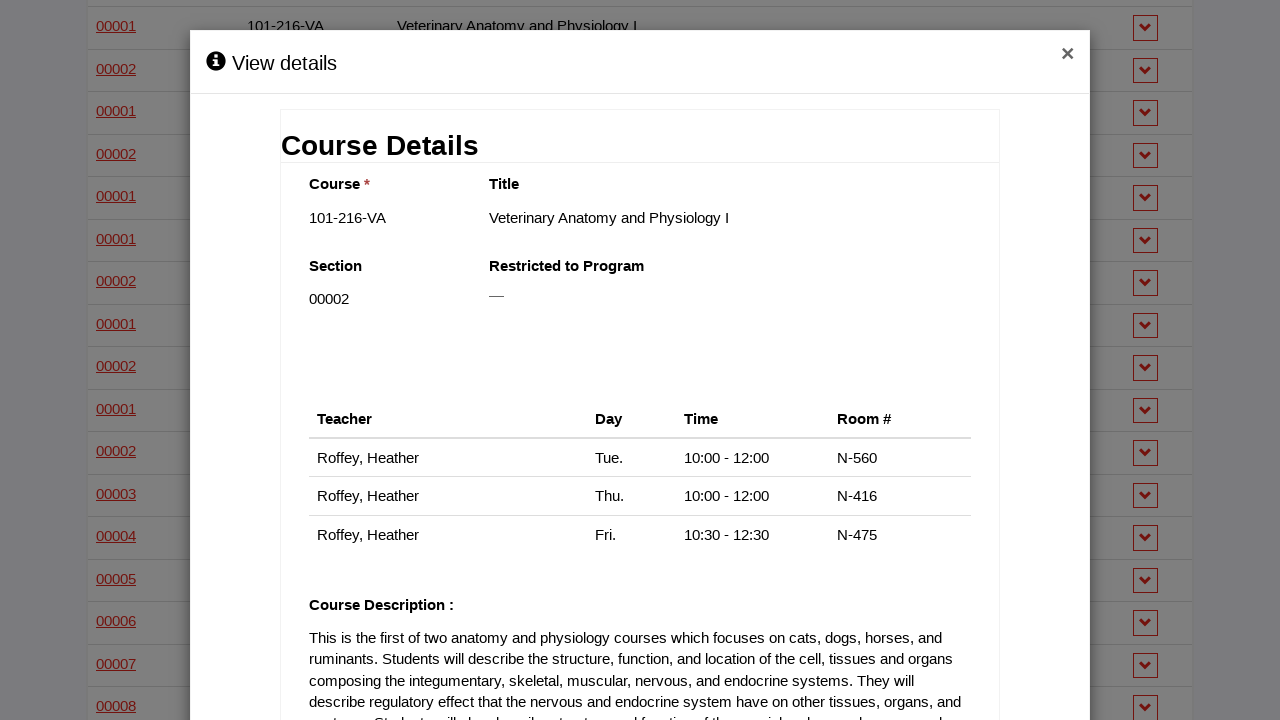

Closed the course information modal at (1068, 55) on div.modal-header button.close >> nth=2
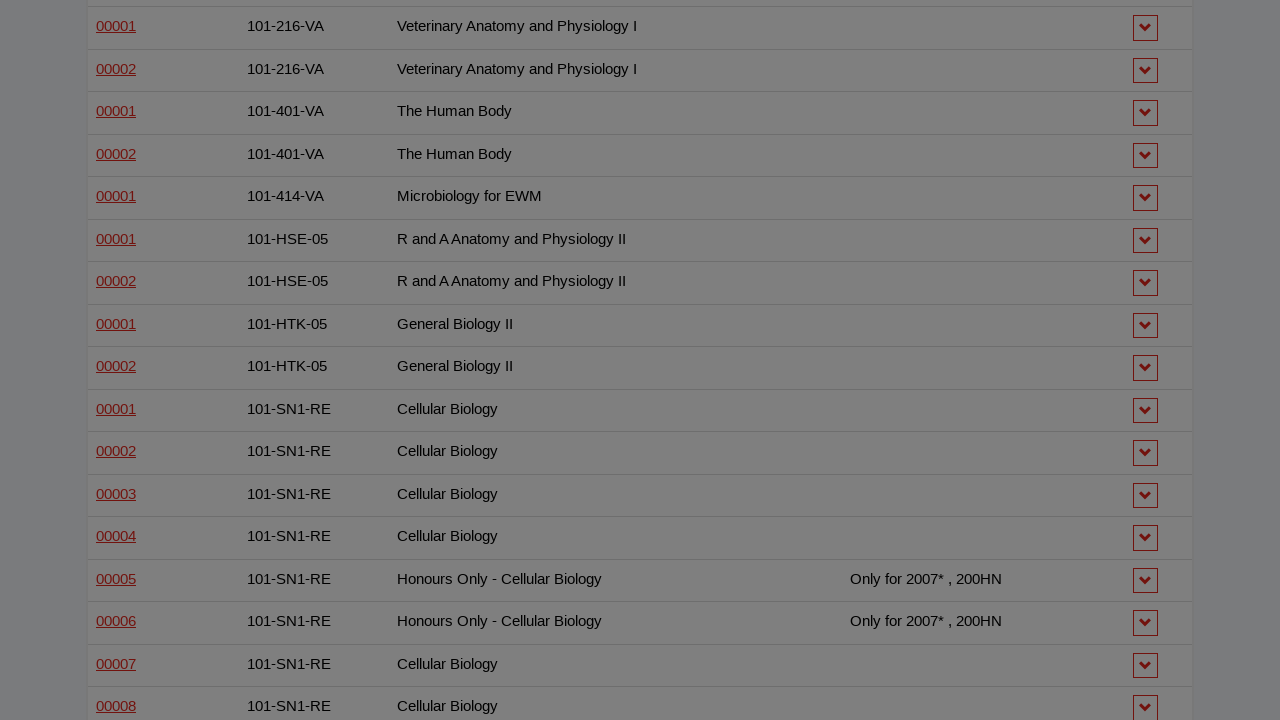

Scrolled down 75 pixels
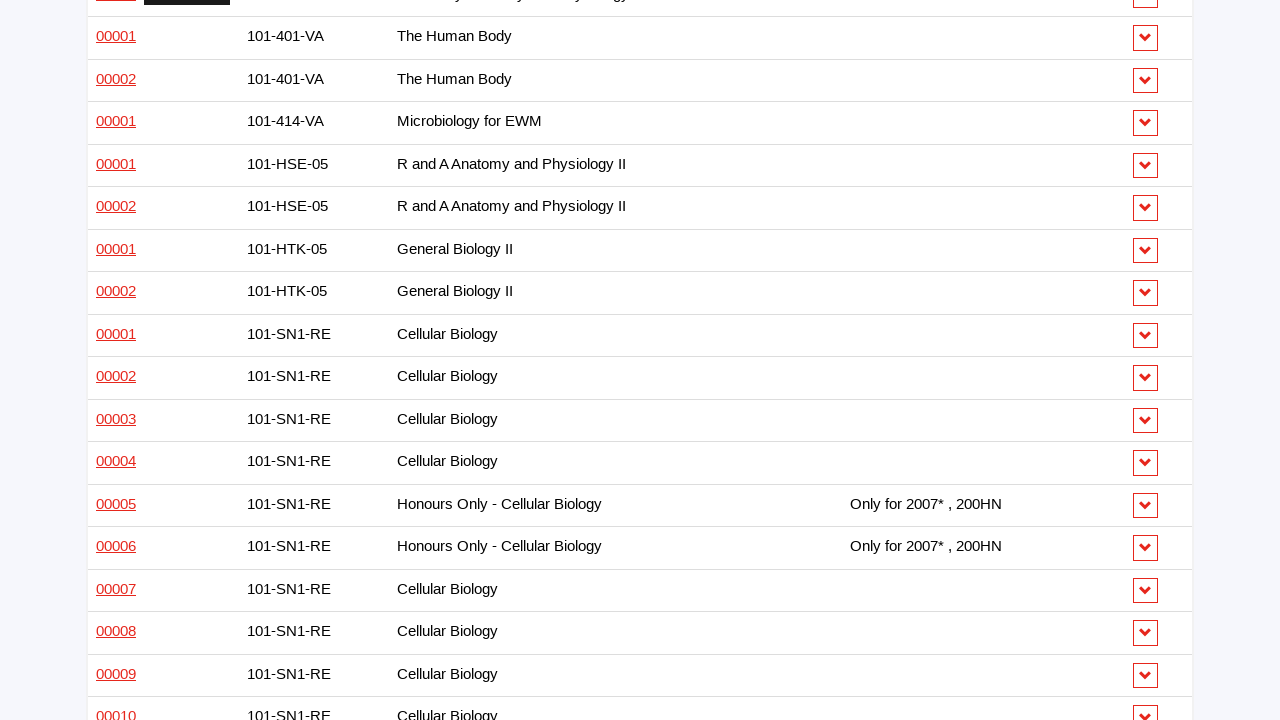

Re-located course info links (iteration 11/40)
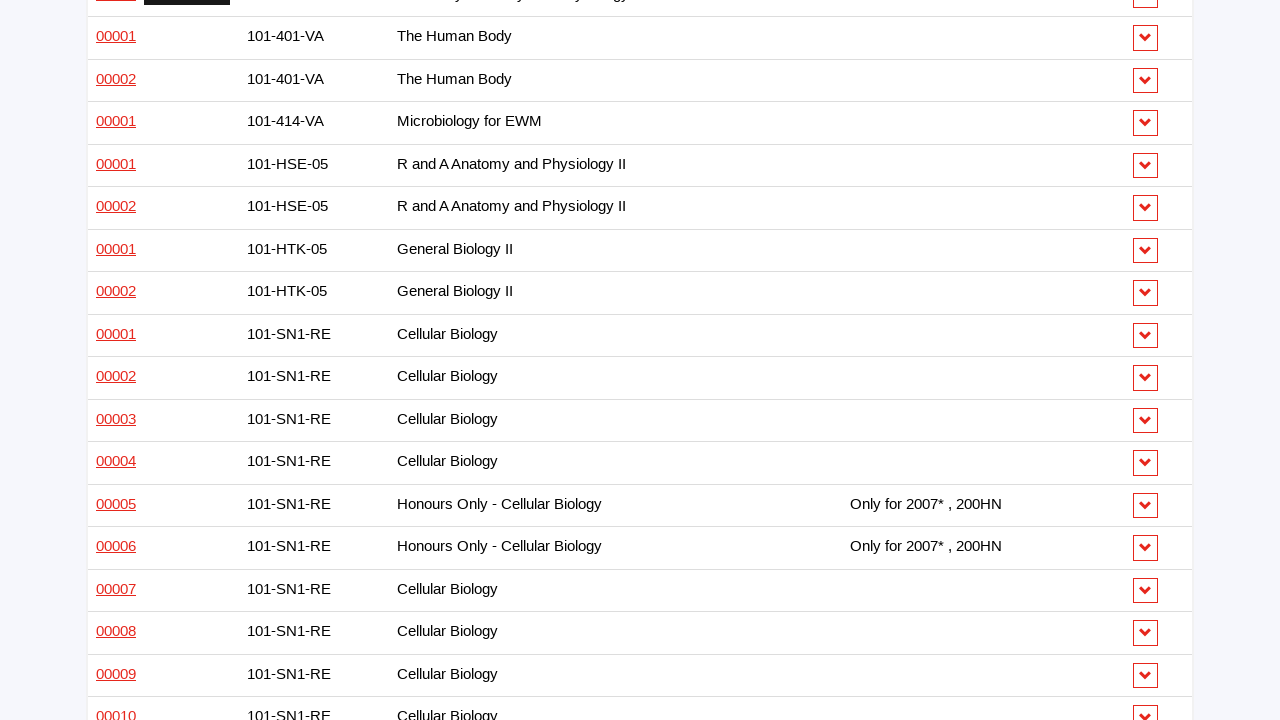

Clicked course info link #11 to open modal at (116, 36) on a.details-link.has-tooltip.launch-modal >> nth=10
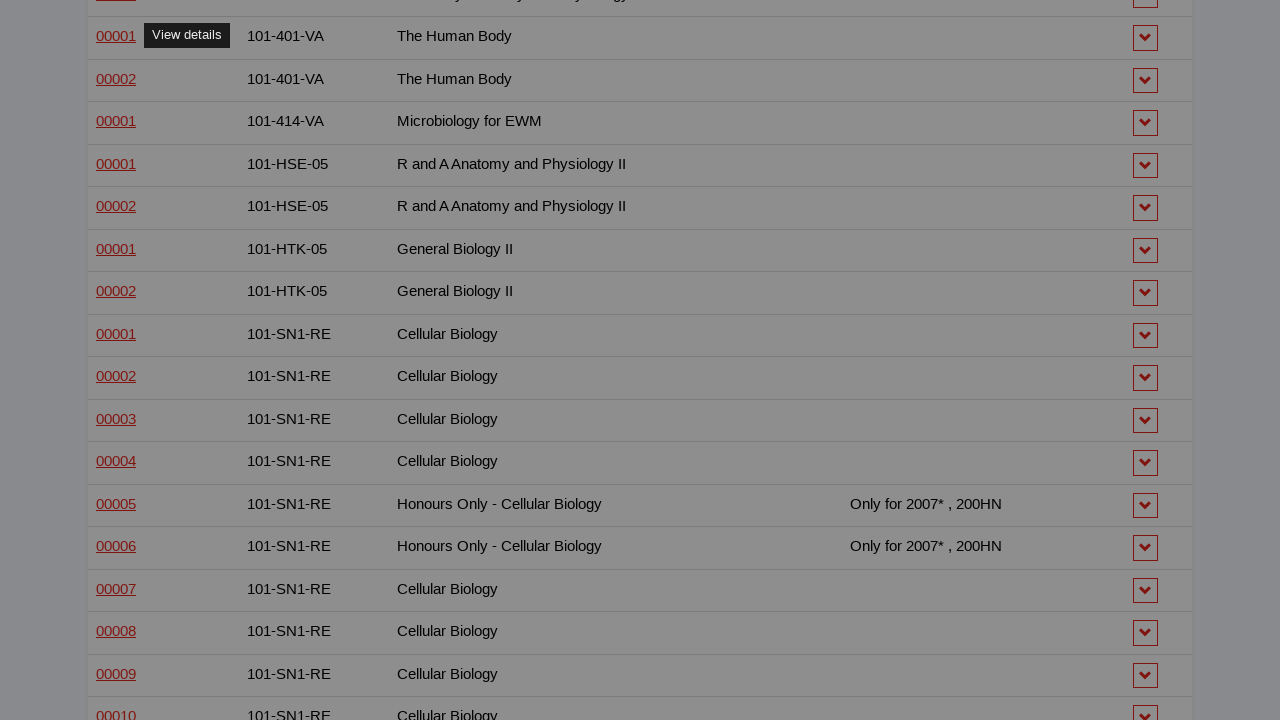

Waited for modal to appear
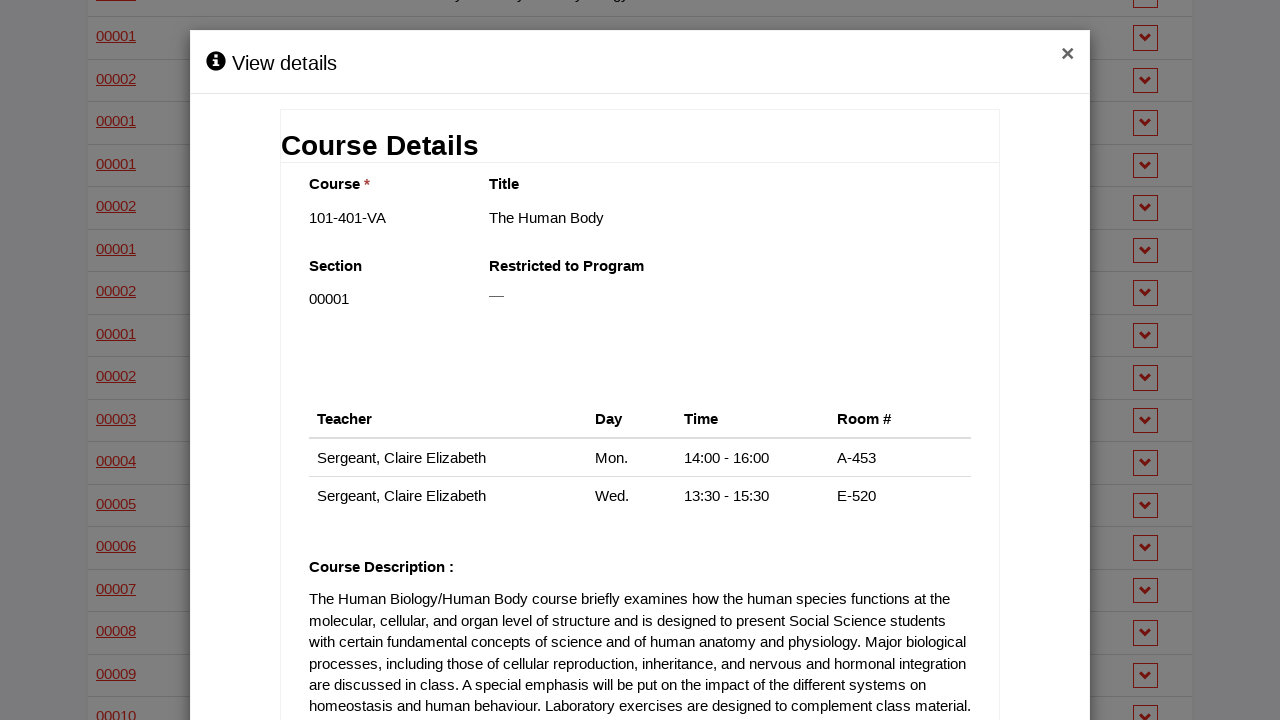

Located modal close buttons
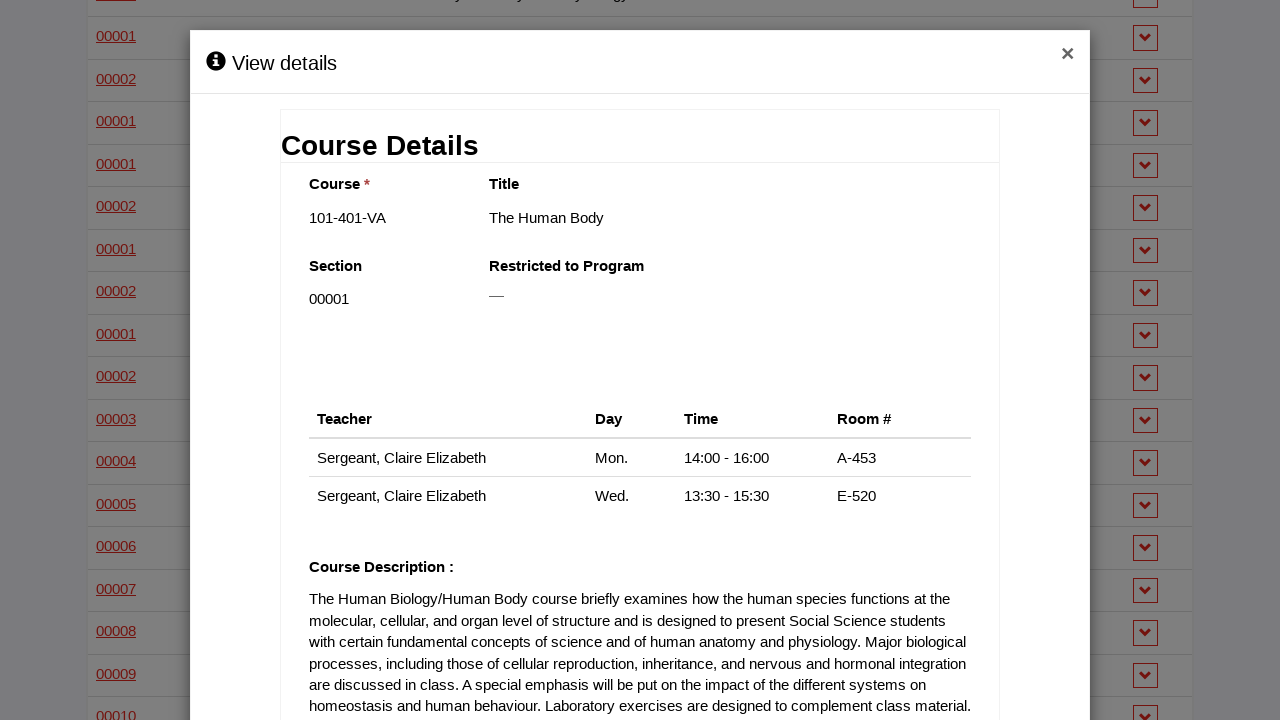

Closed the course information modal at (1068, 55) on div.modal-header button.close >> nth=2
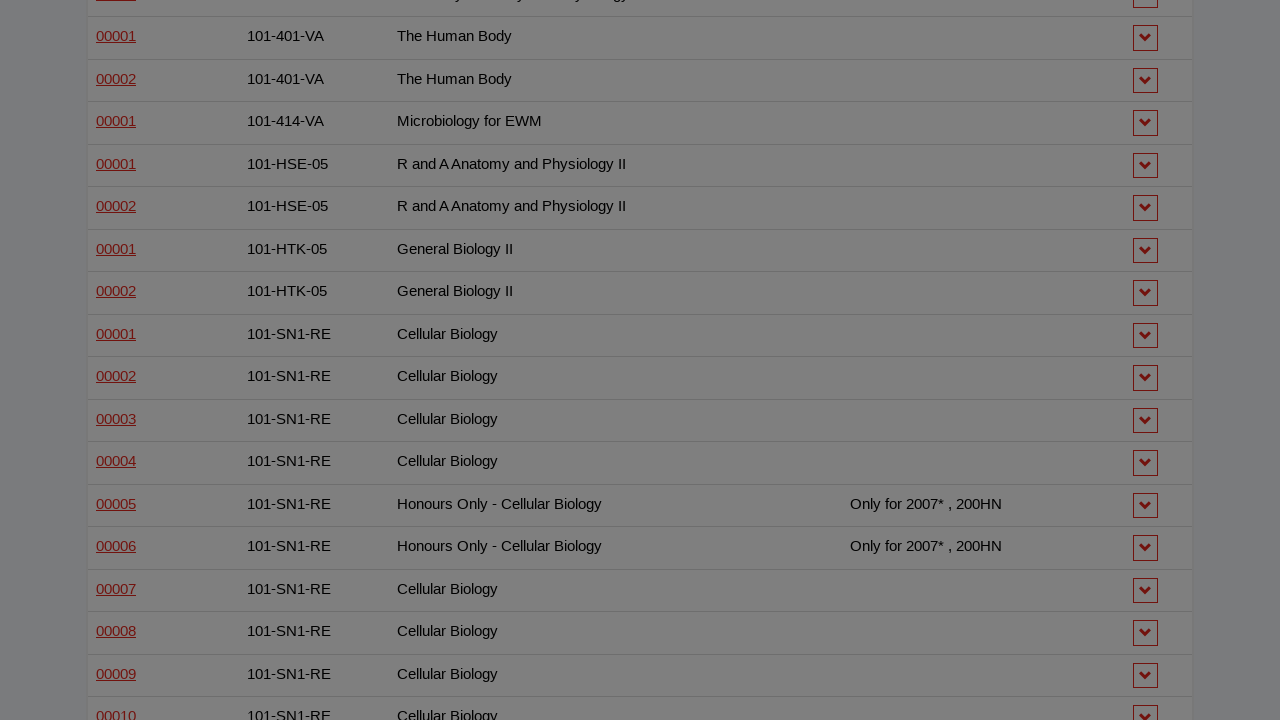

Scrolled down 75 pixels
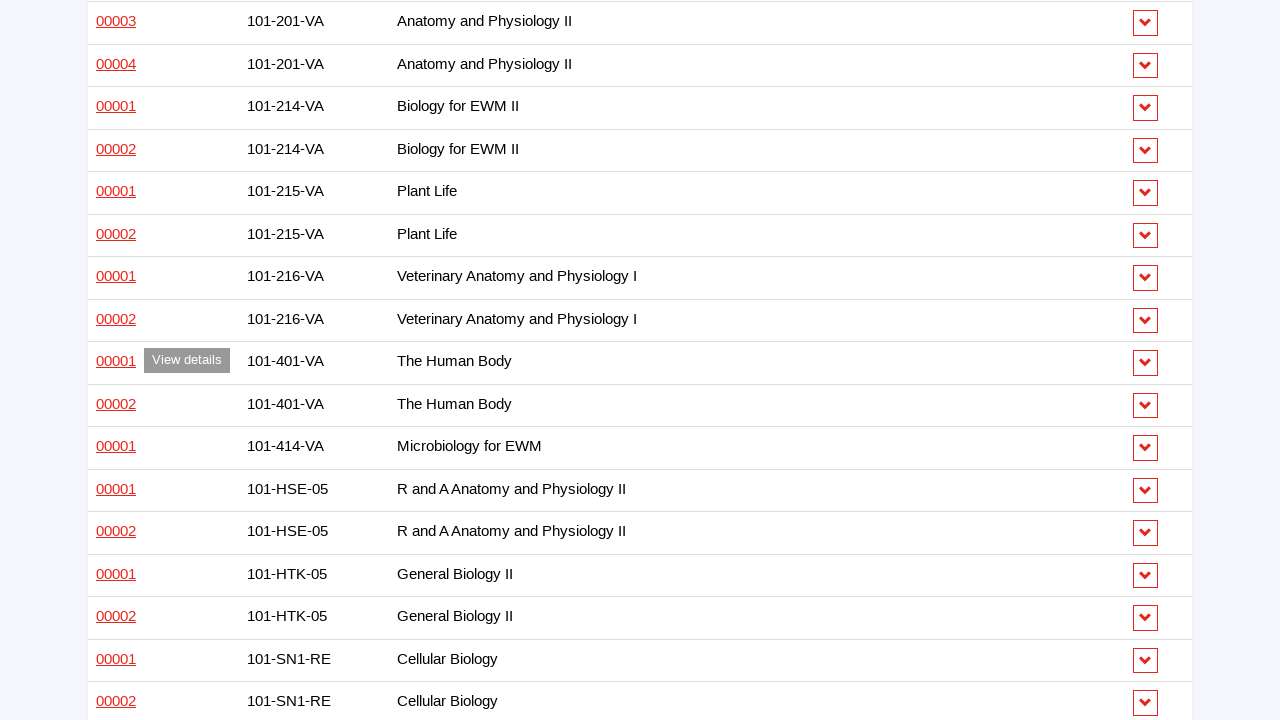

Re-located course info links (iteration 12/40)
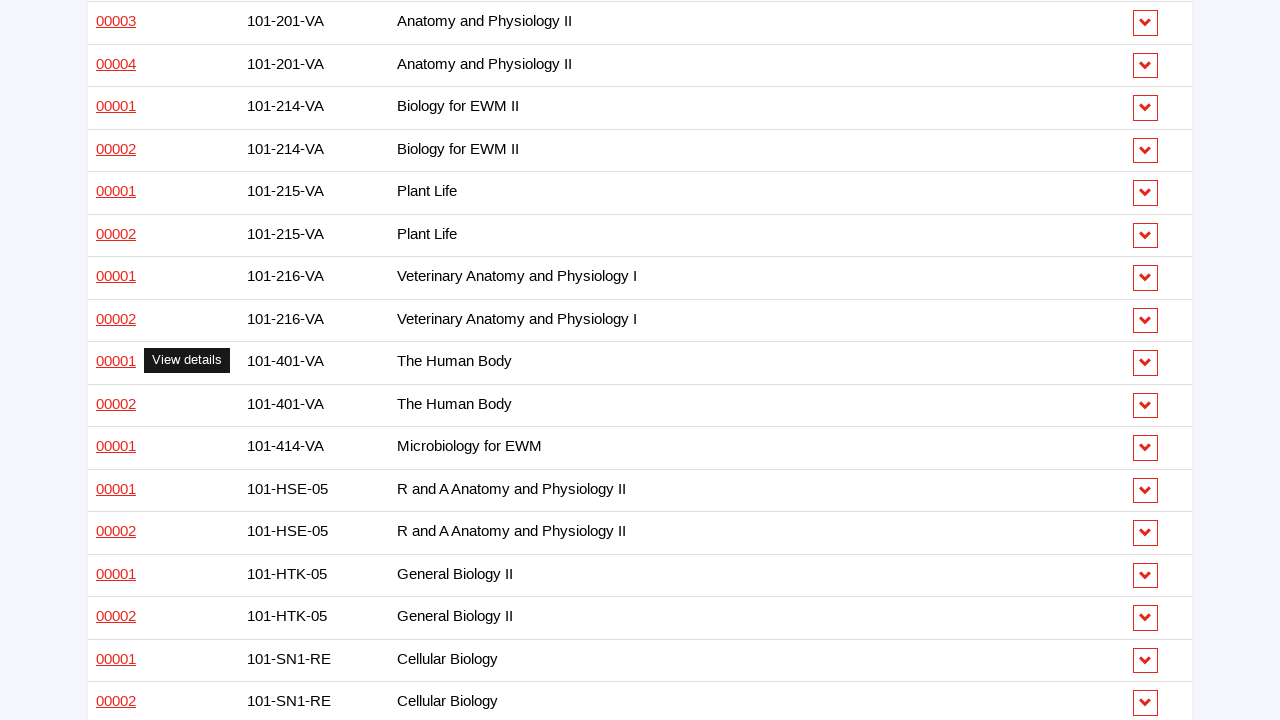

Clicked course info link #12 to open modal at (116, 403) on a.details-link.has-tooltip.launch-modal >> nth=11
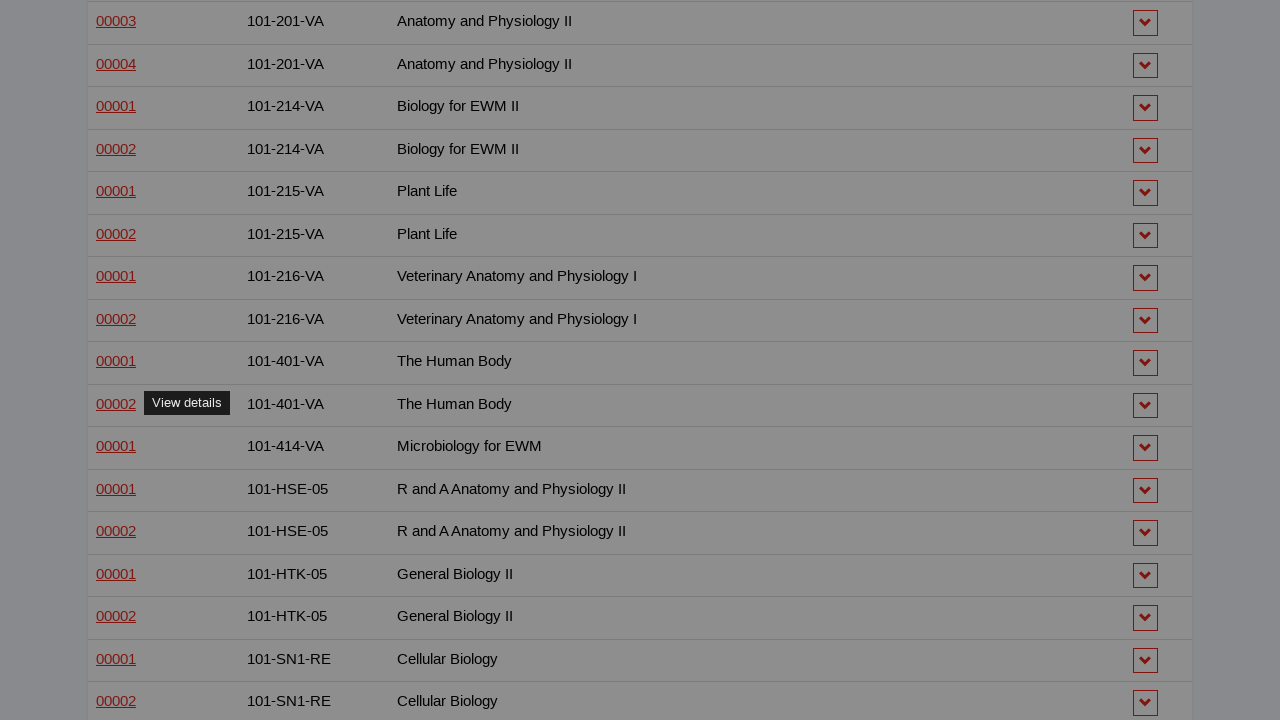

Waited for modal to appear
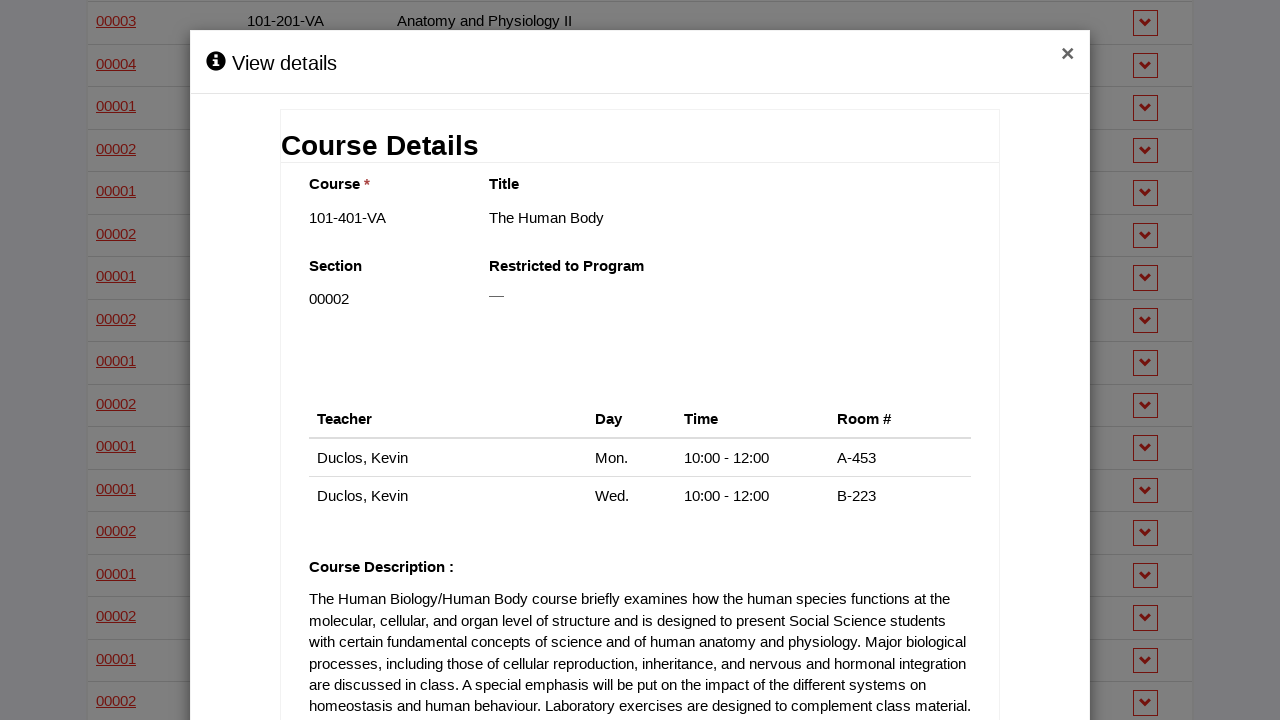

Located modal close buttons
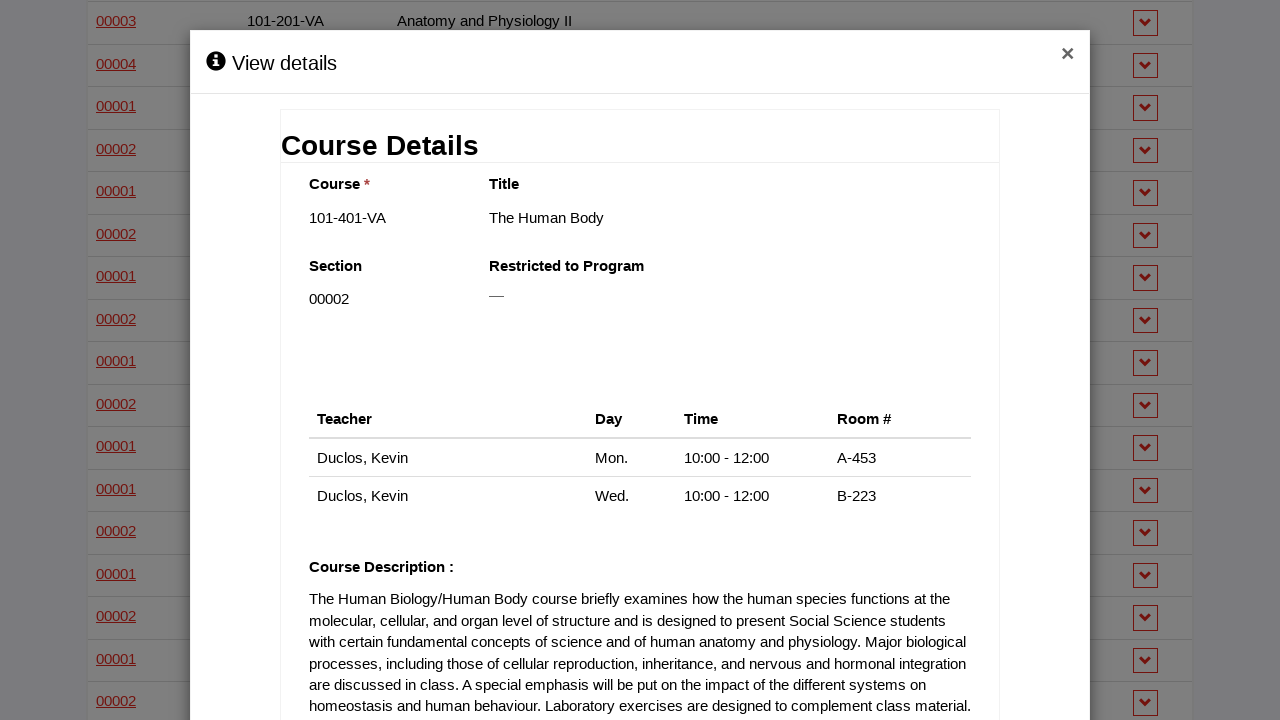

Closed the course information modal at (1068, 55) on div.modal-header button.close >> nth=2
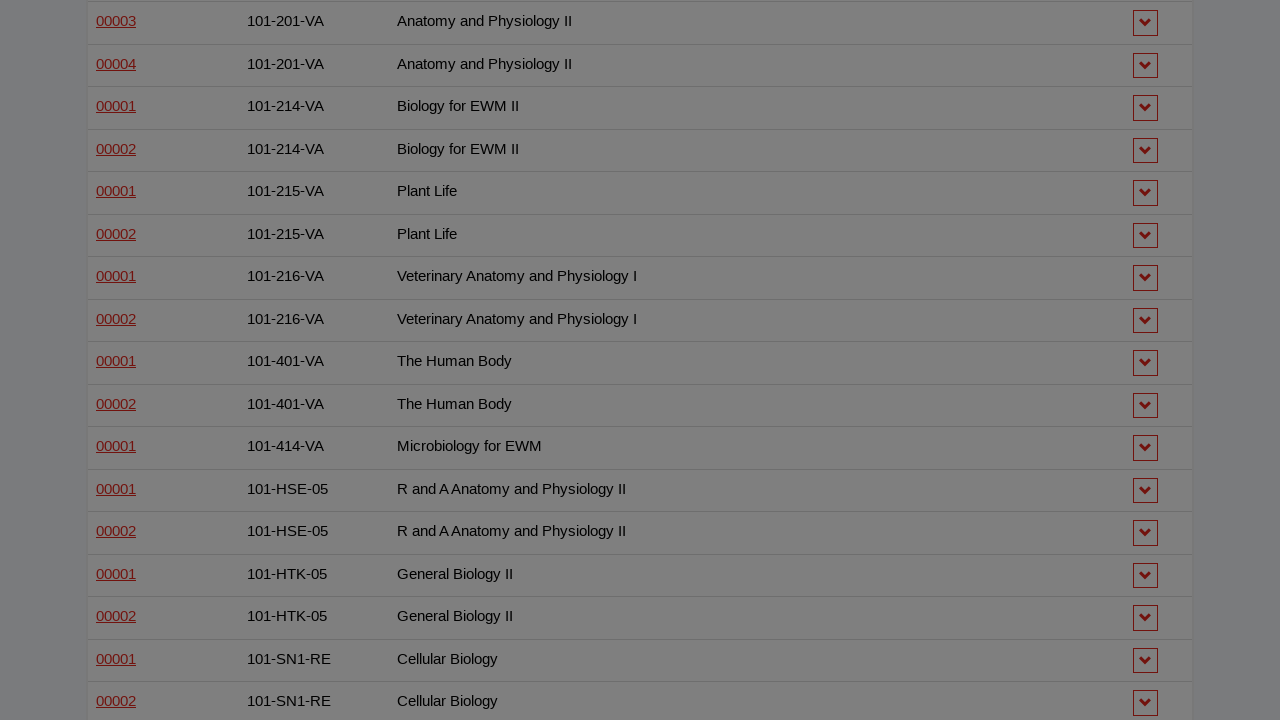

Scrolled down 75 pixels
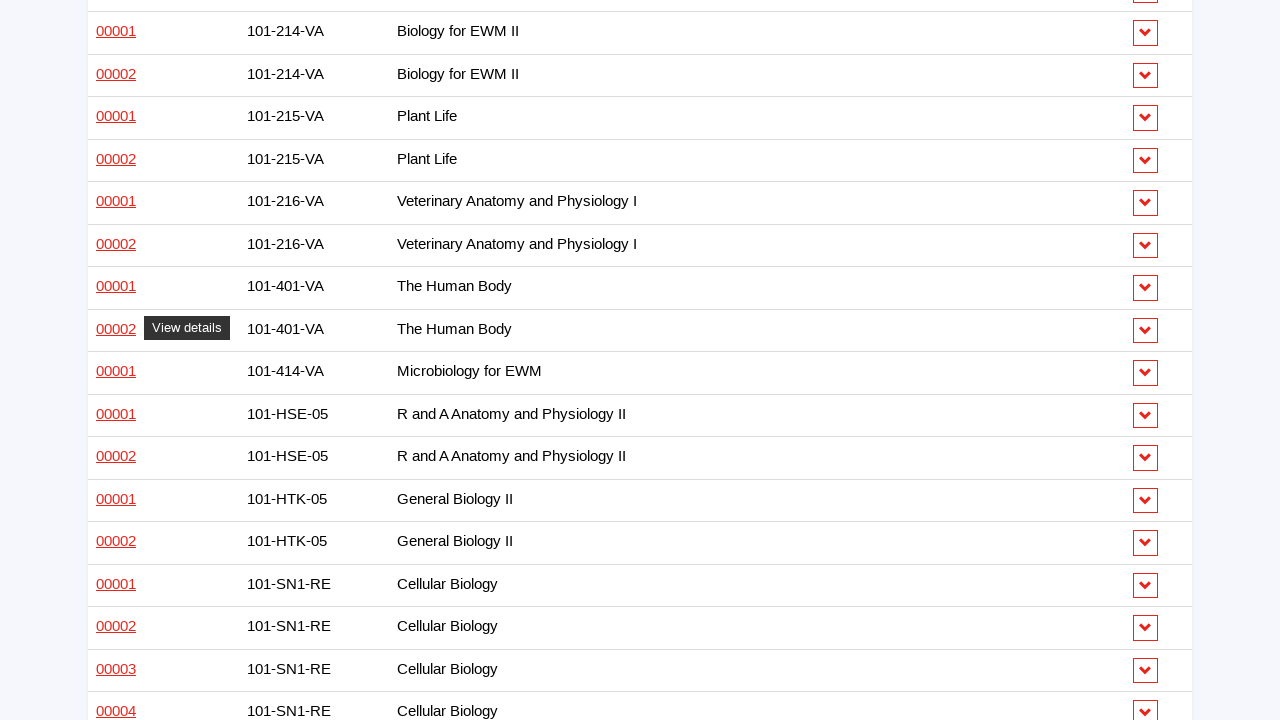

Re-located course info links (iteration 13/40)
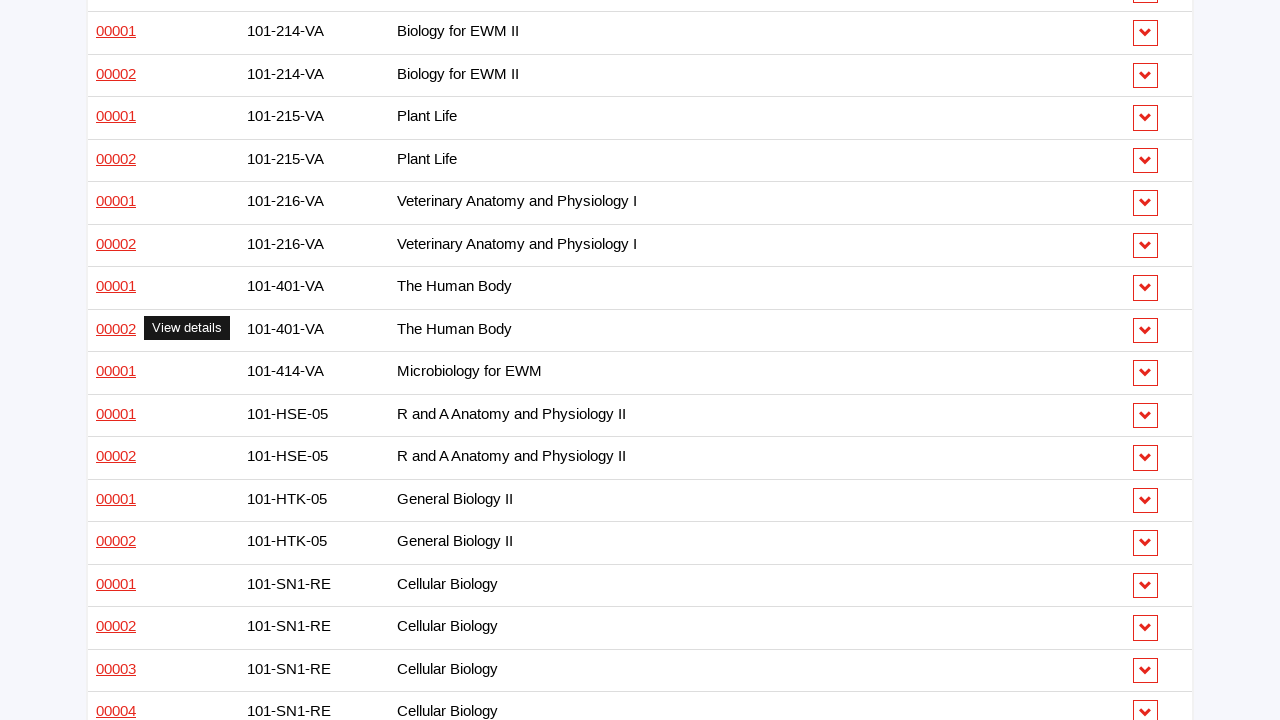

Clicked course info link #13 to open modal at (116, 371) on a.details-link.has-tooltip.launch-modal >> nth=12
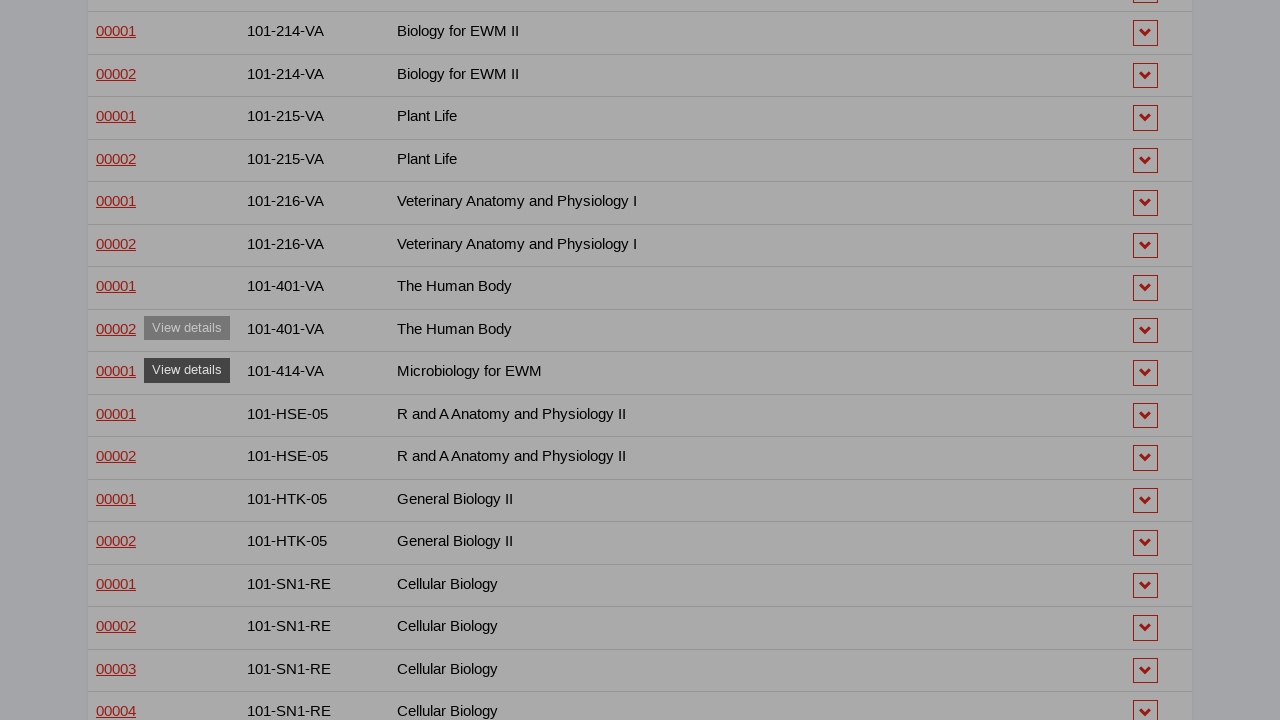

Waited for modal to appear
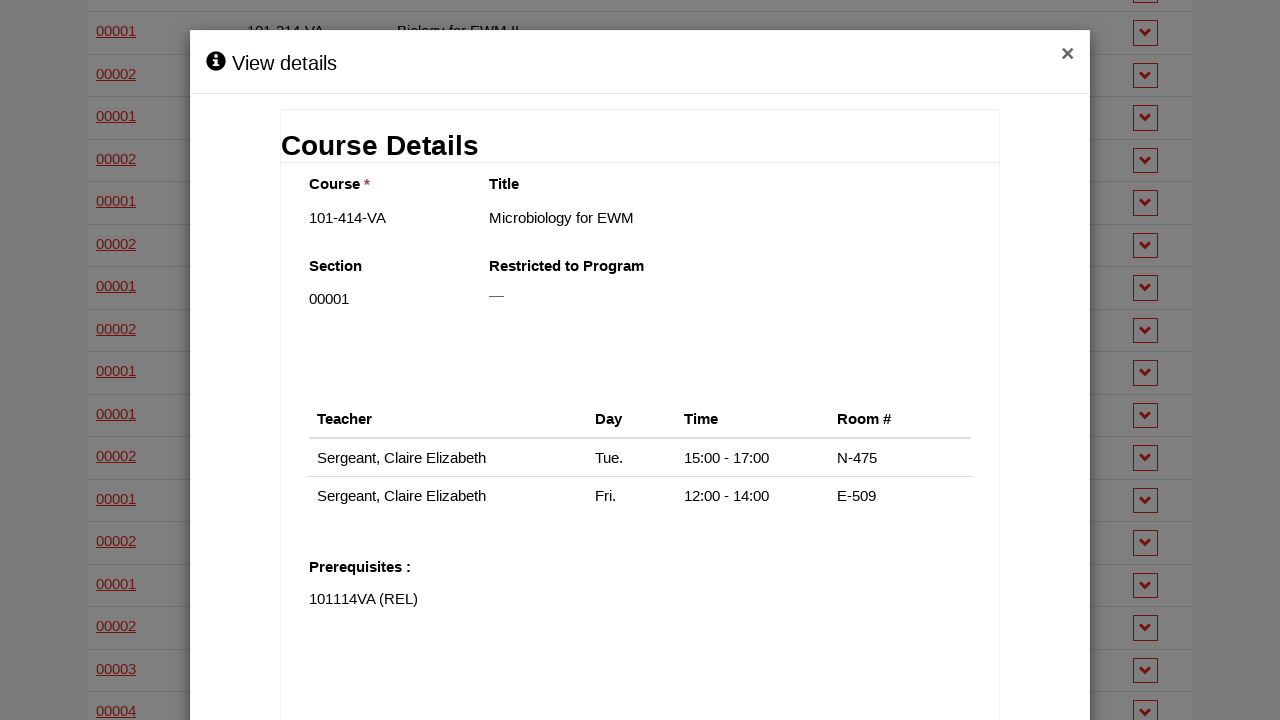

Located modal close buttons
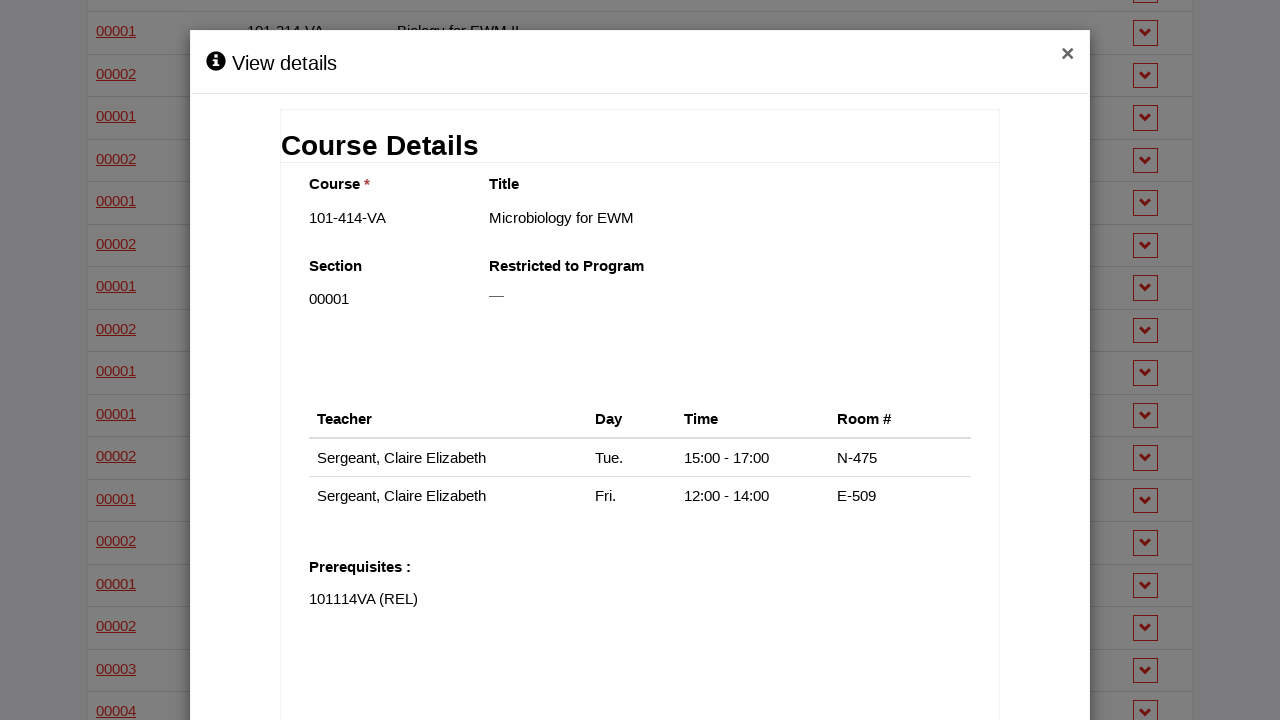

Closed the course information modal at (1068, 55) on div.modal-header button.close >> nth=2
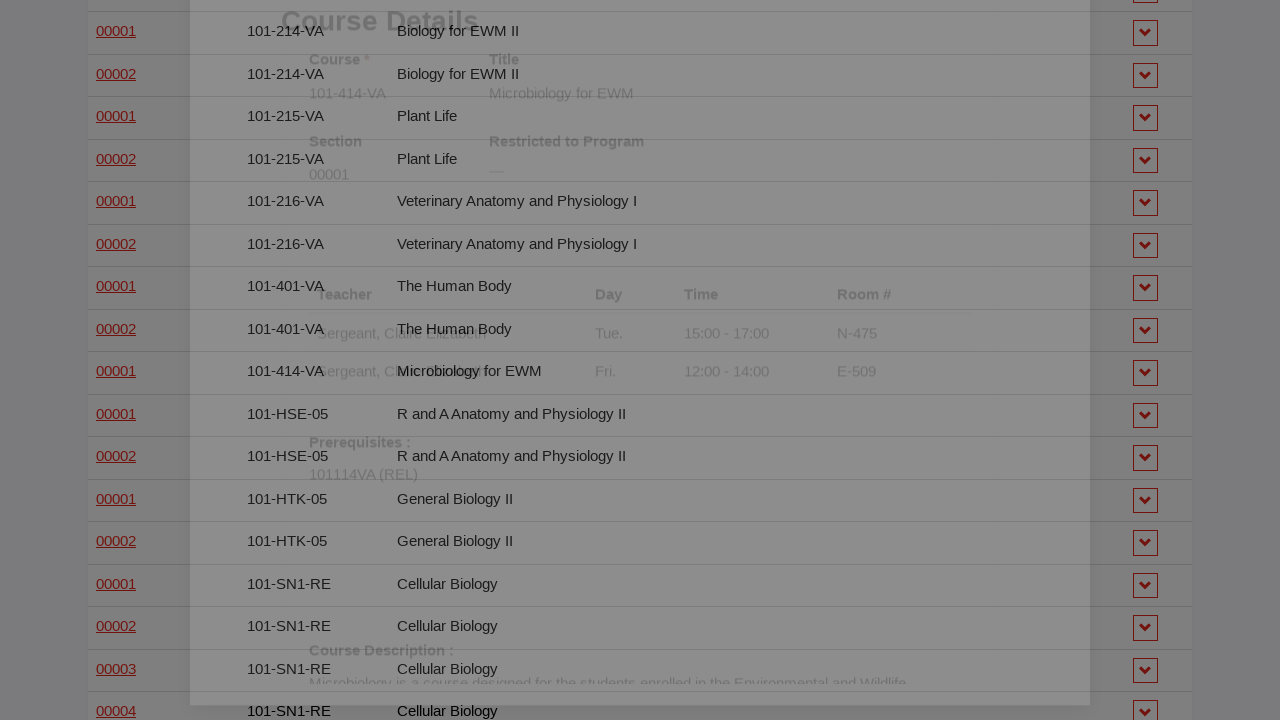

Scrolled down 75 pixels
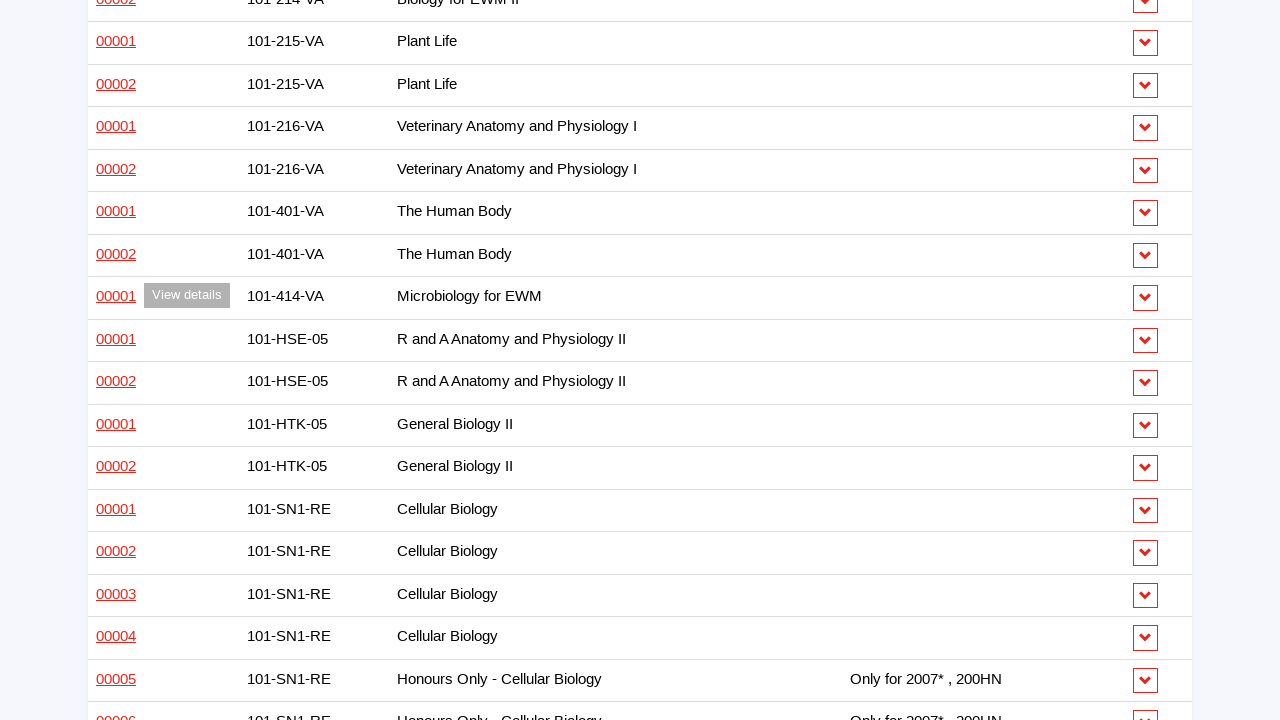

Re-located course info links (iteration 14/40)
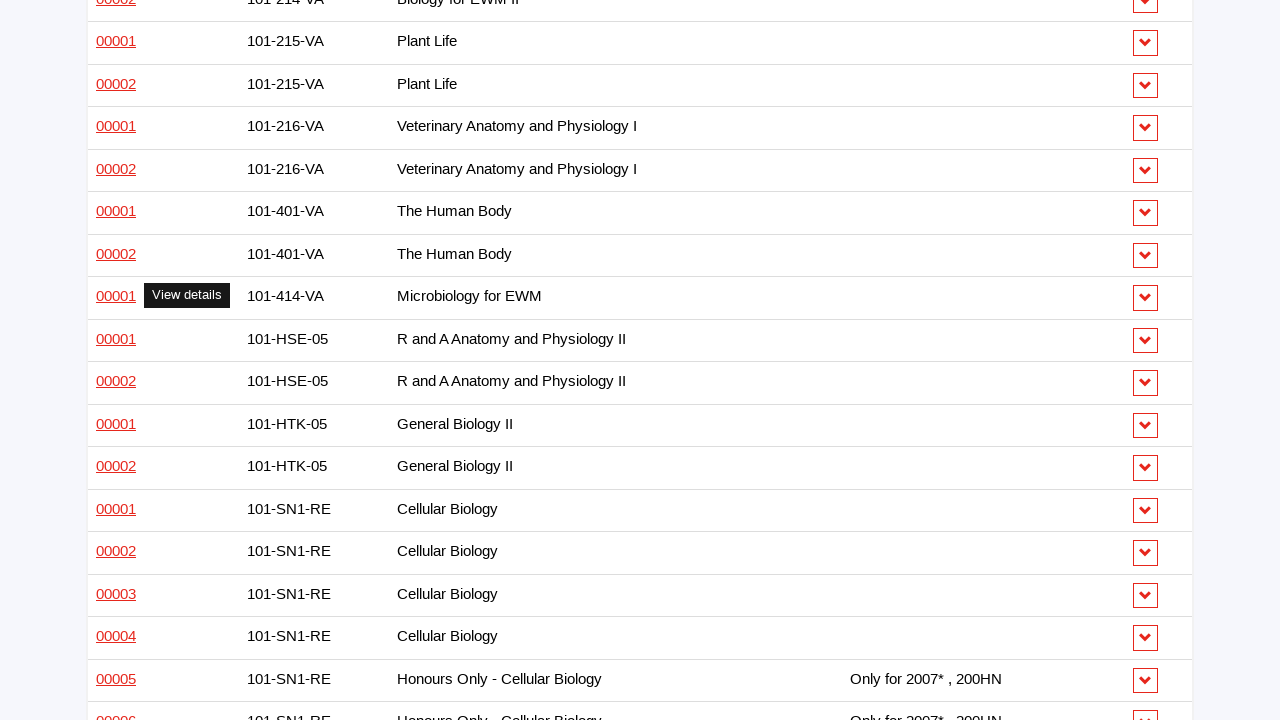

Clicked course info link #14 to open modal at (116, 338) on a.details-link.has-tooltip.launch-modal >> nth=13
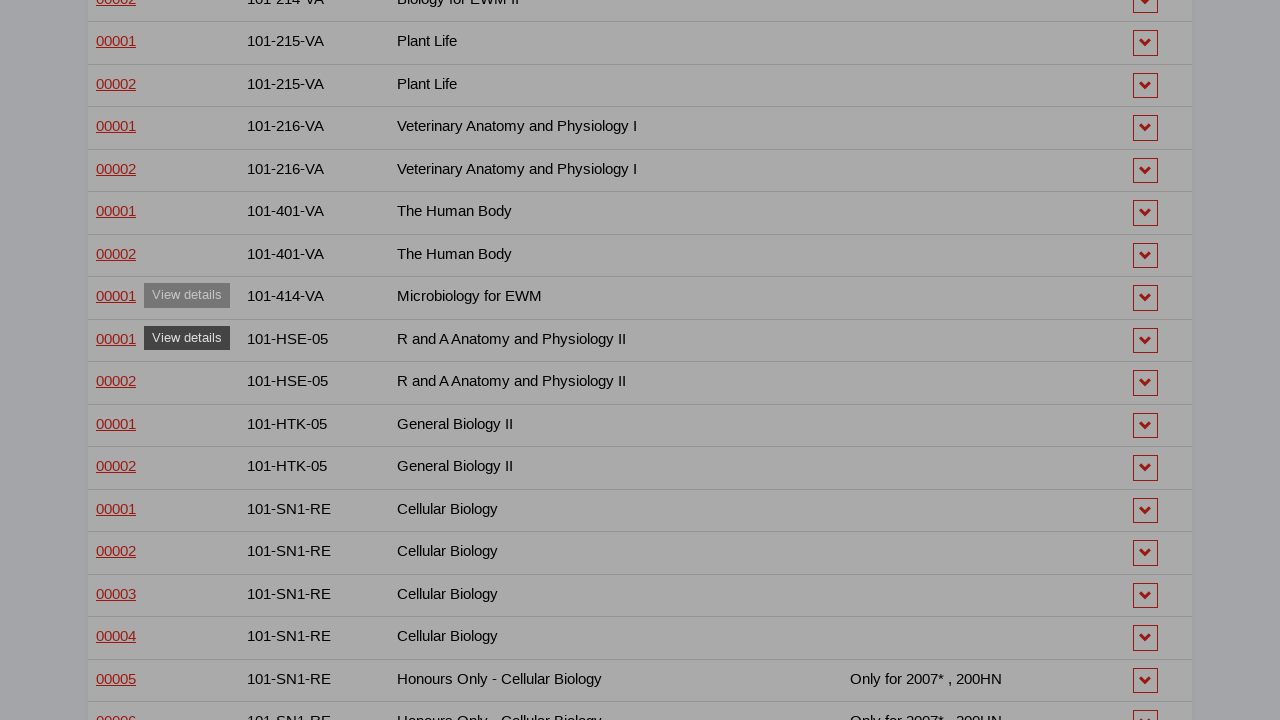

Waited for modal to appear
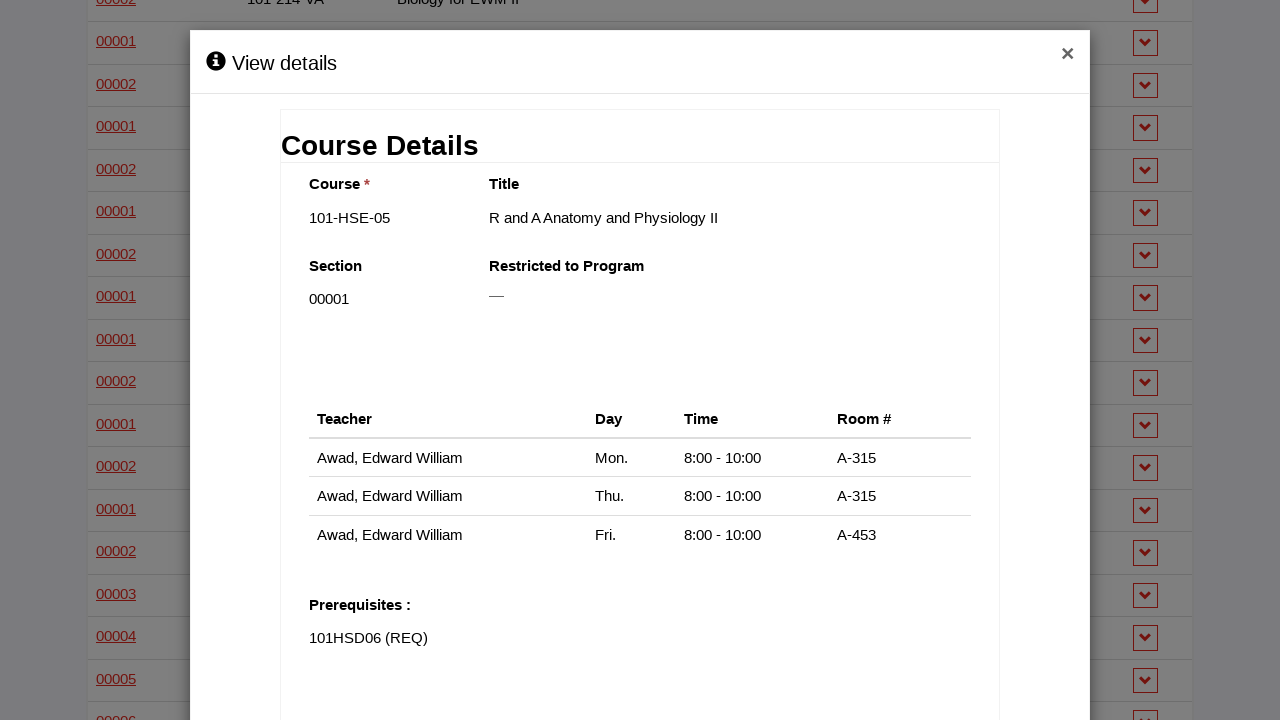

Located modal close buttons
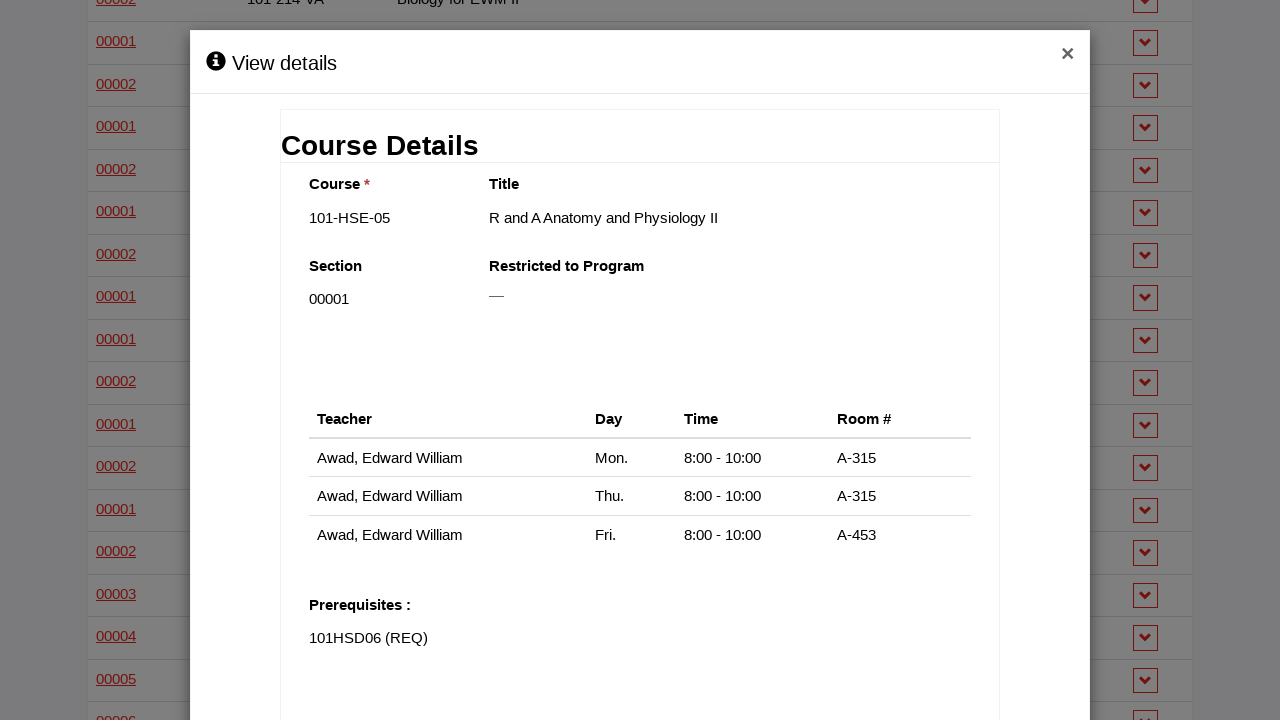

Closed the course information modal at (1068, 55) on div.modal-header button.close >> nth=2
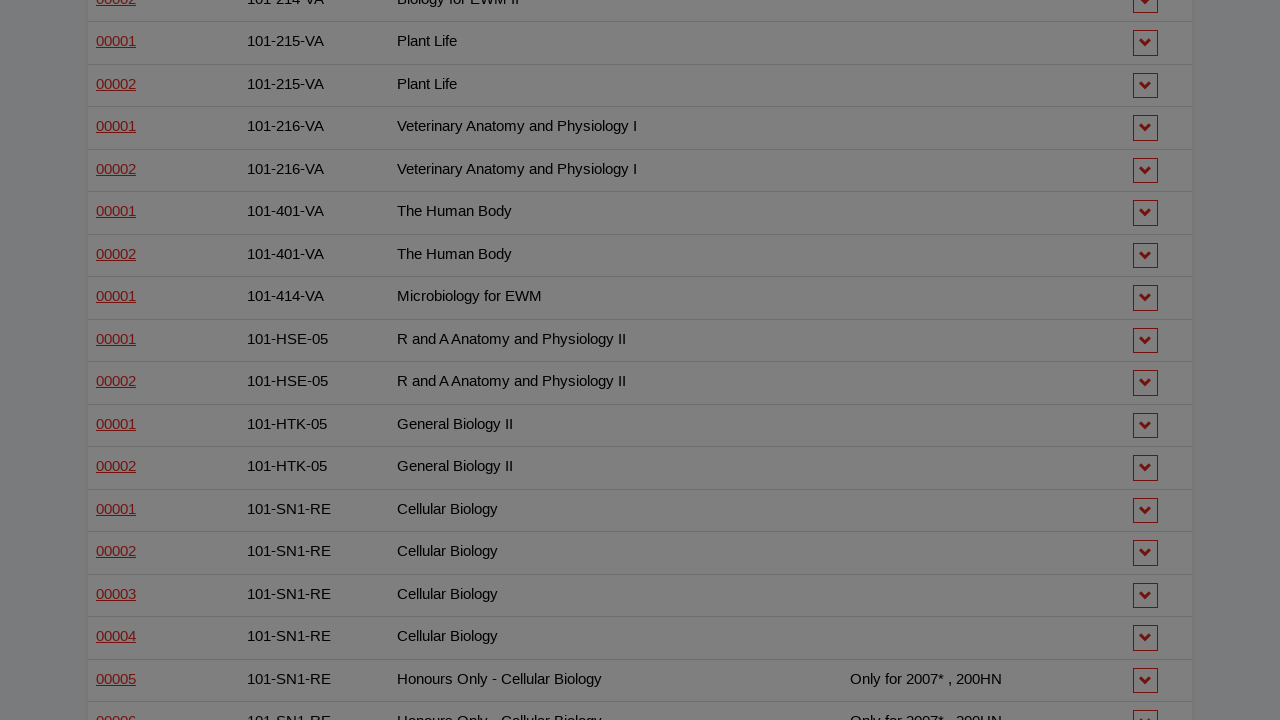

Scrolled down 75 pixels
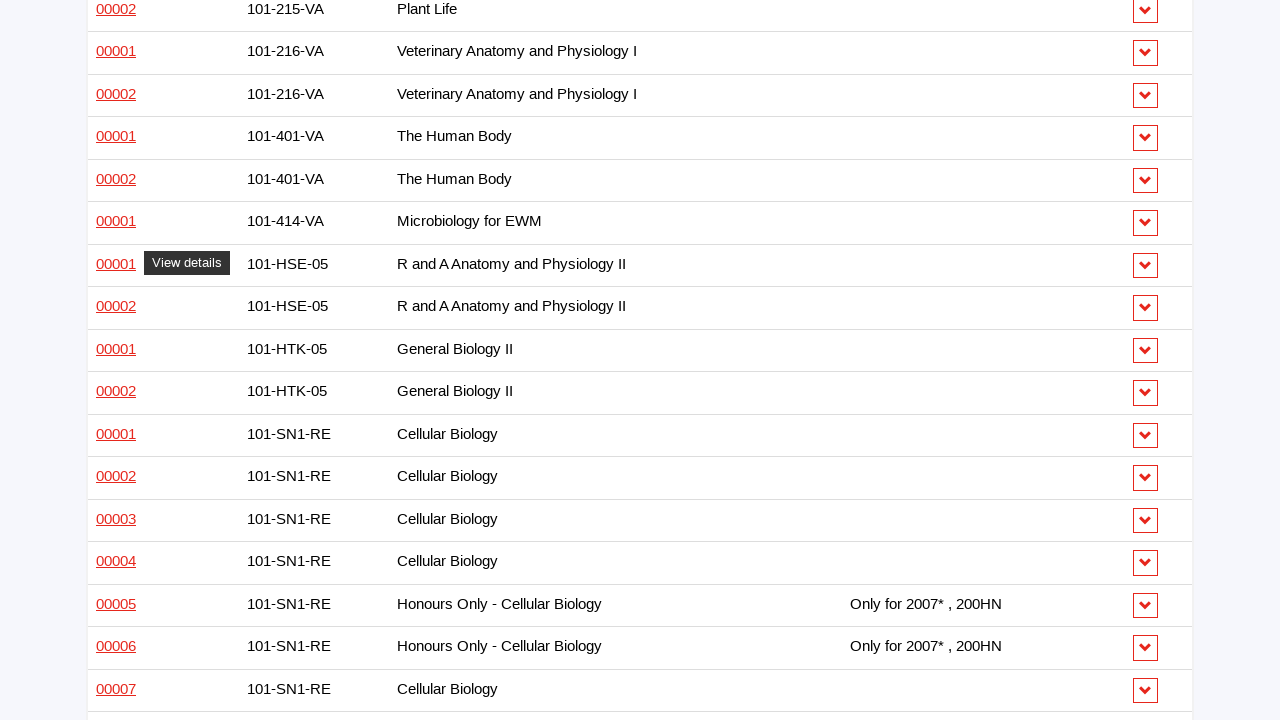

Re-located course info links (iteration 15/40)
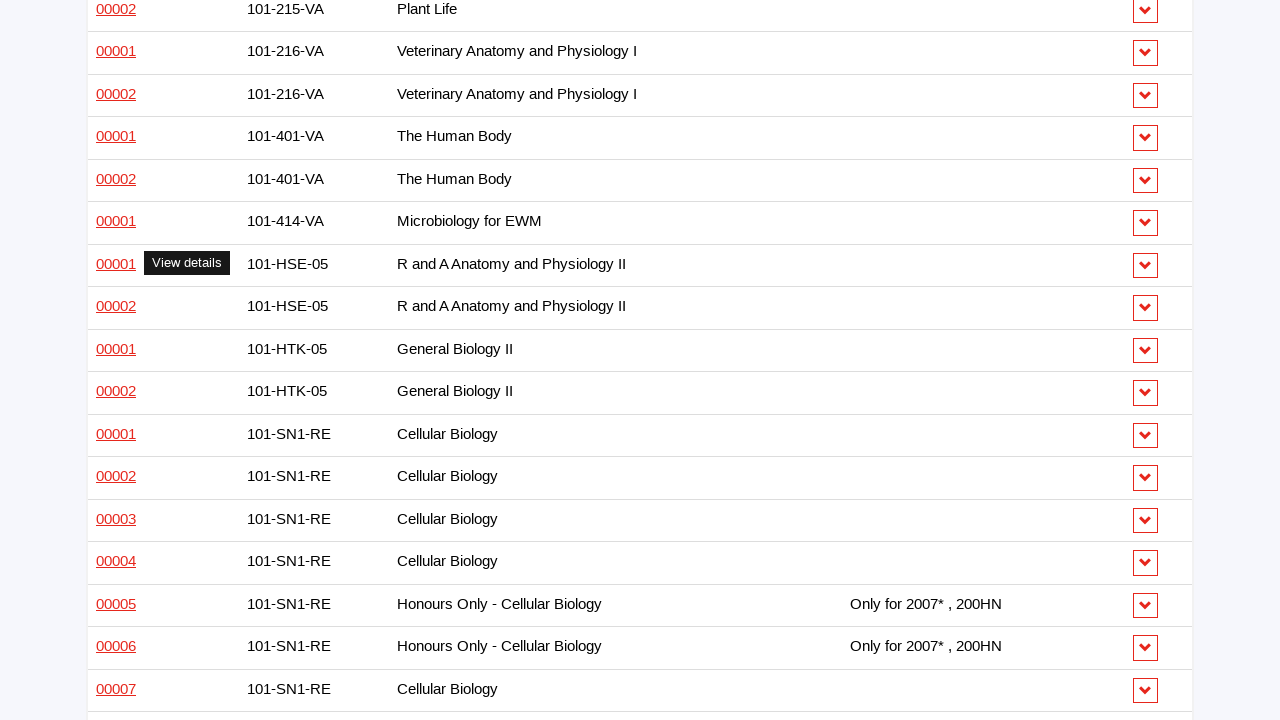

Clicked course info link #15 to open modal at (116, 306) on a.details-link.has-tooltip.launch-modal >> nth=14
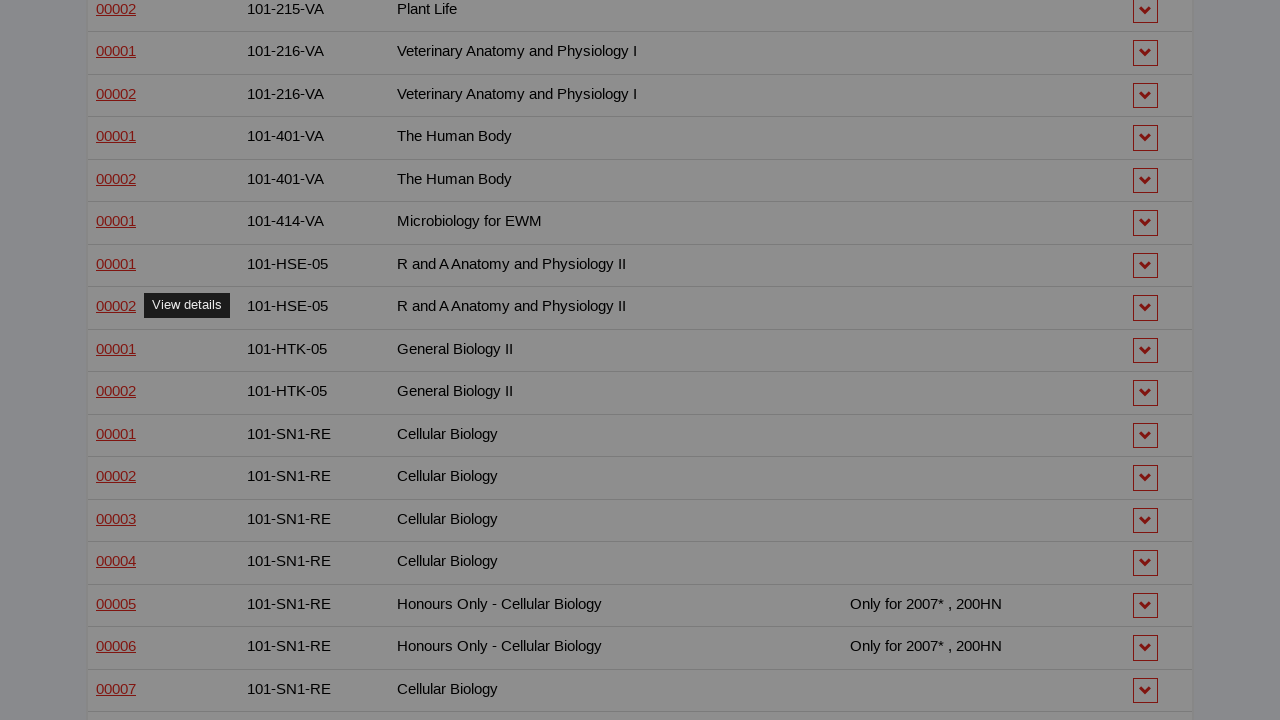

Waited for modal to appear
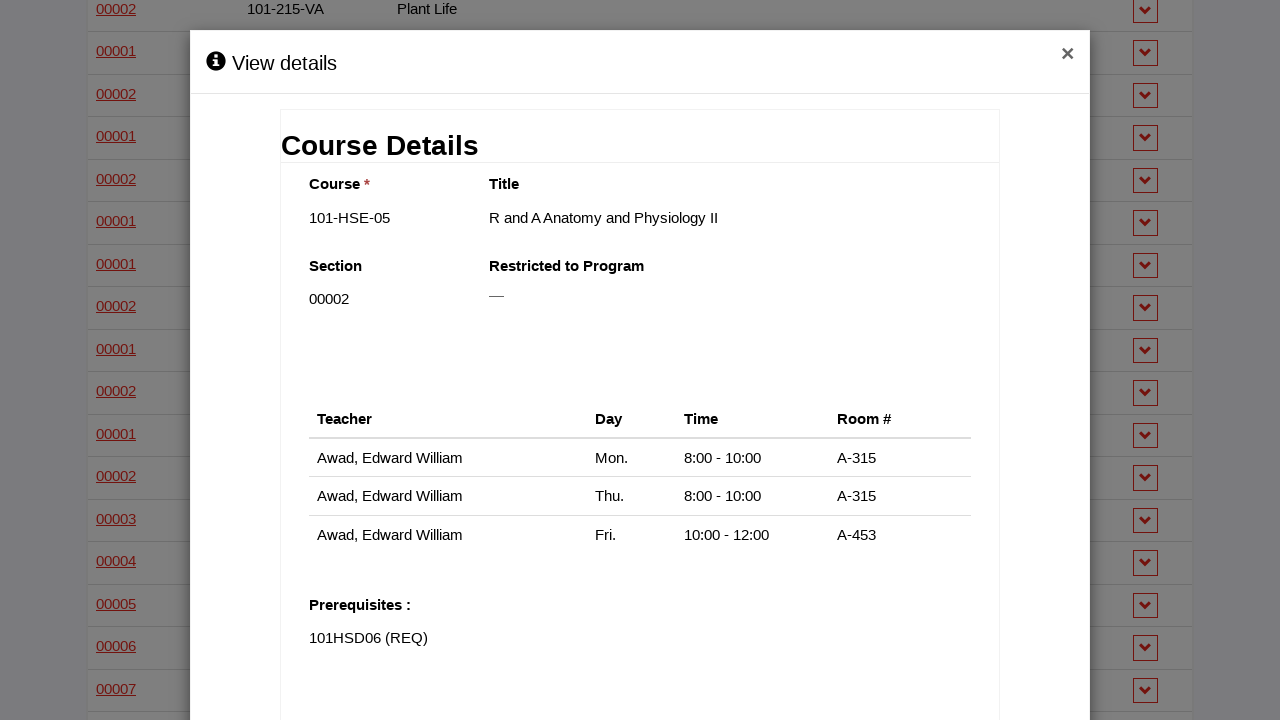

Located modal close buttons
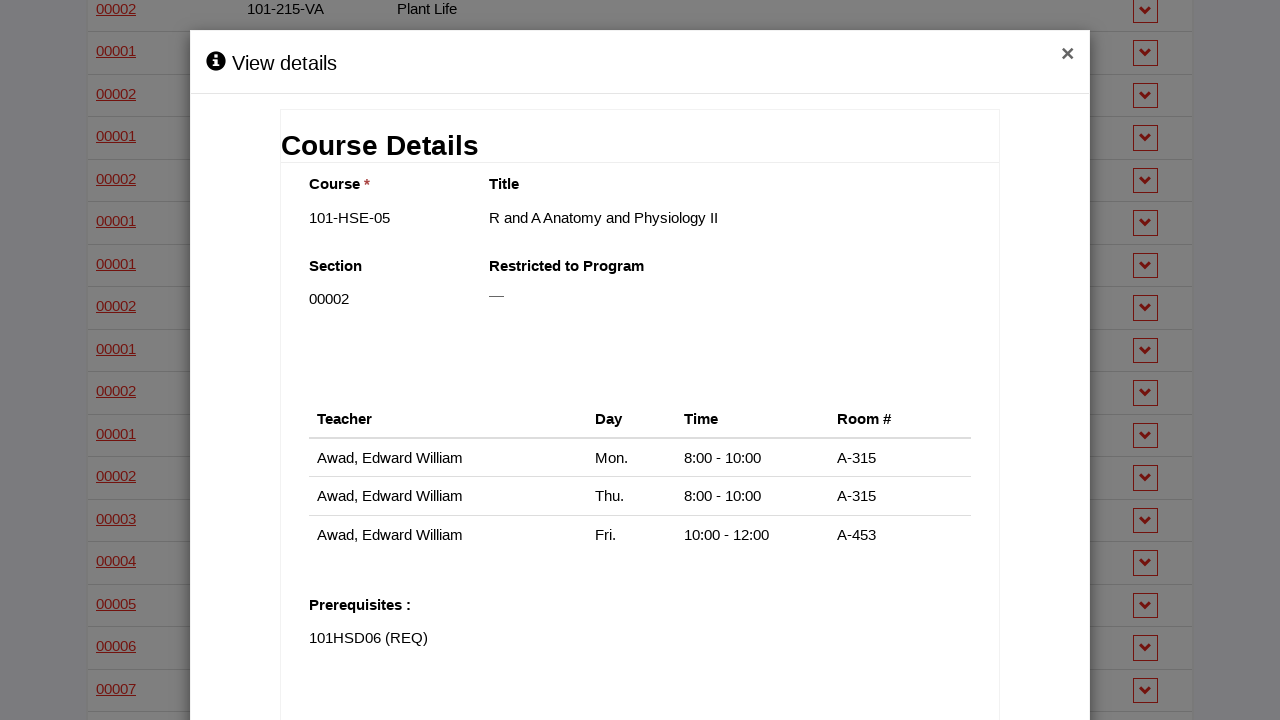

Closed the course information modal at (1068, 55) on div.modal-header button.close >> nth=2
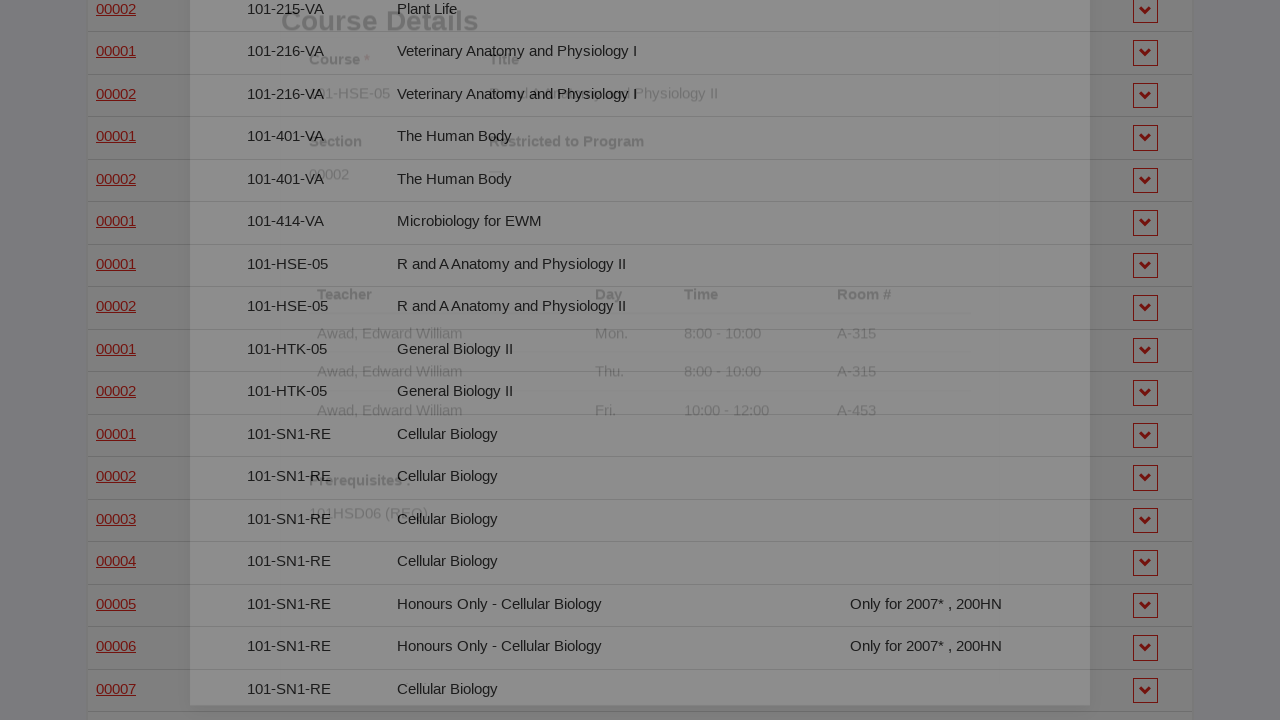

Scrolled down 75 pixels
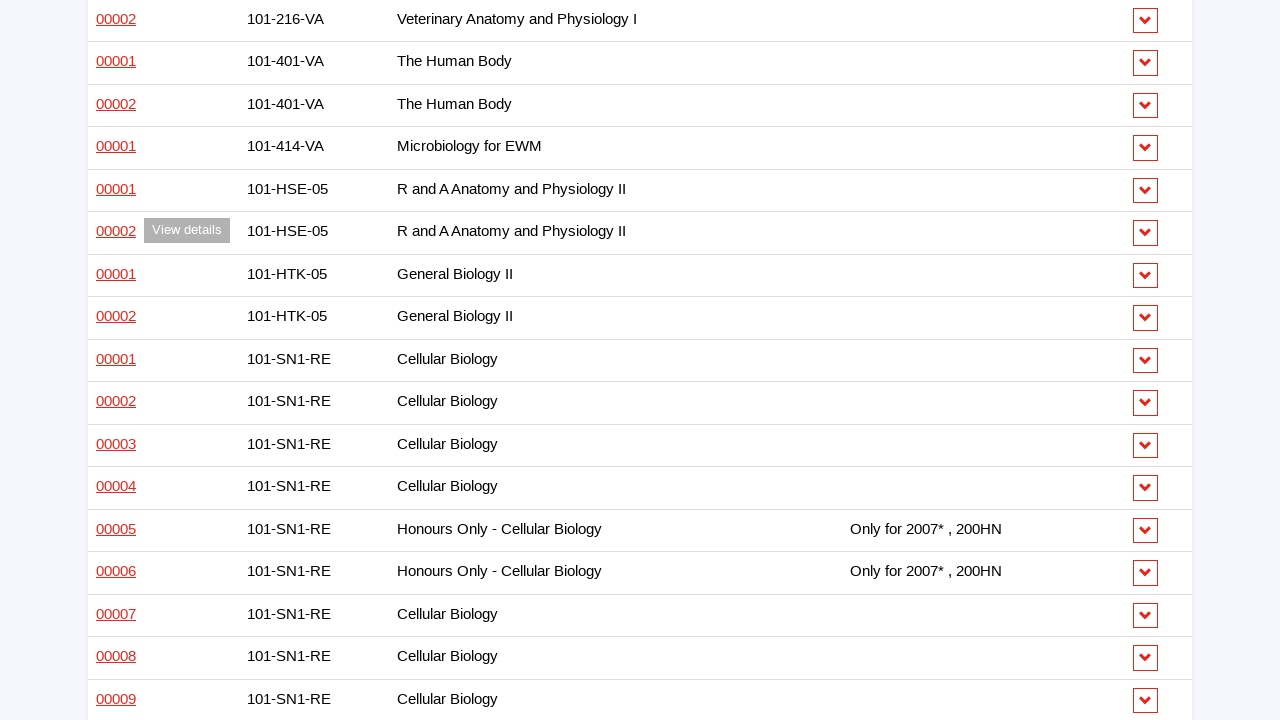

Re-located course info links (iteration 16/40)
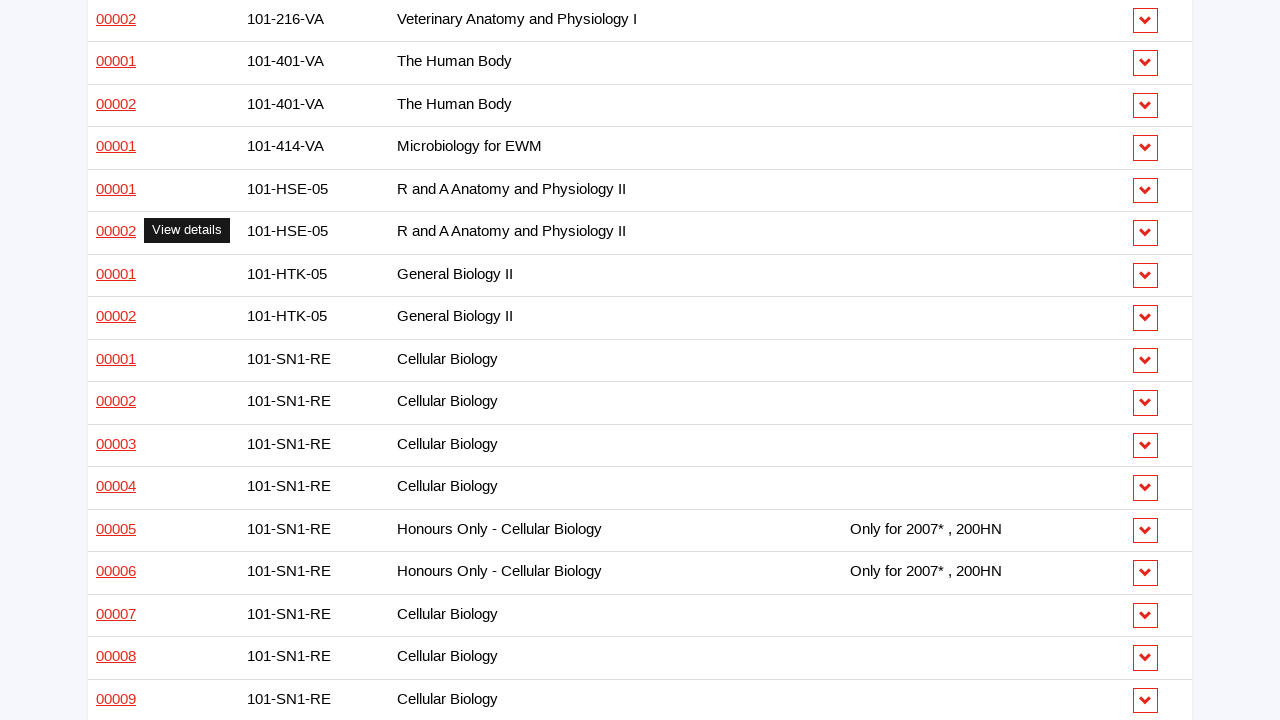

Clicked course info link #16 to open modal at (116, 273) on a.details-link.has-tooltip.launch-modal >> nth=15
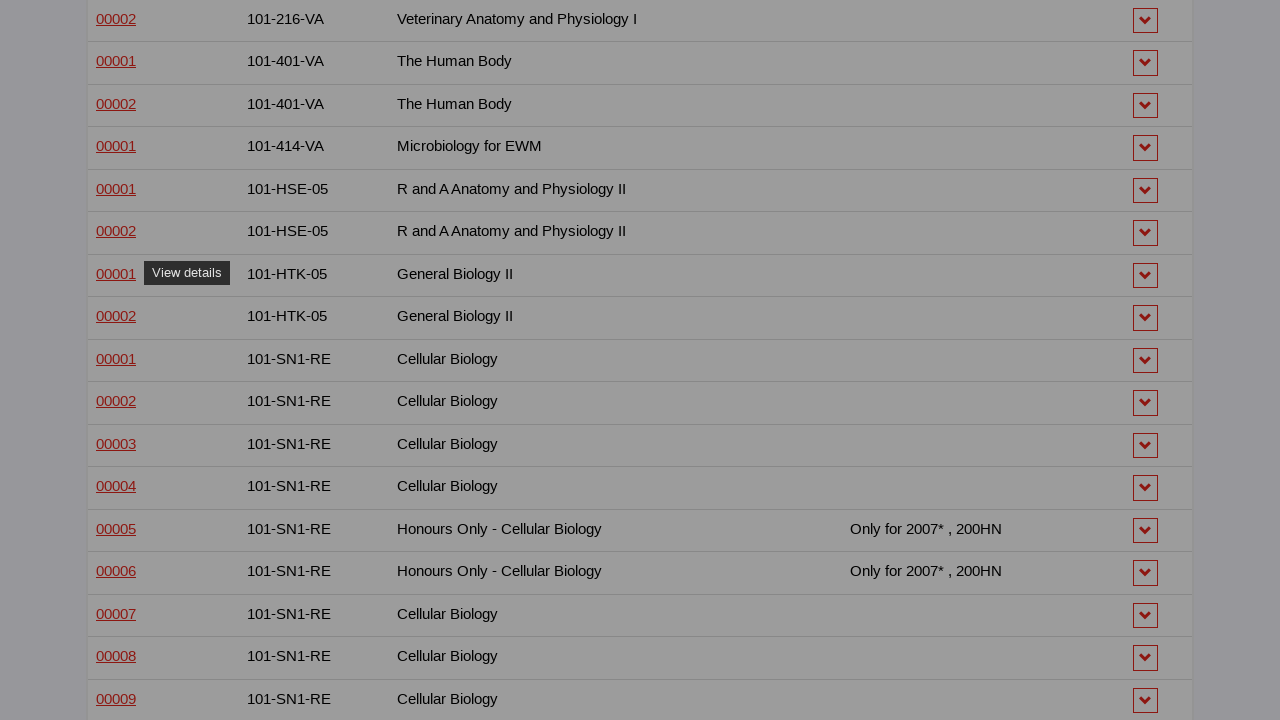

Waited for modal to appear
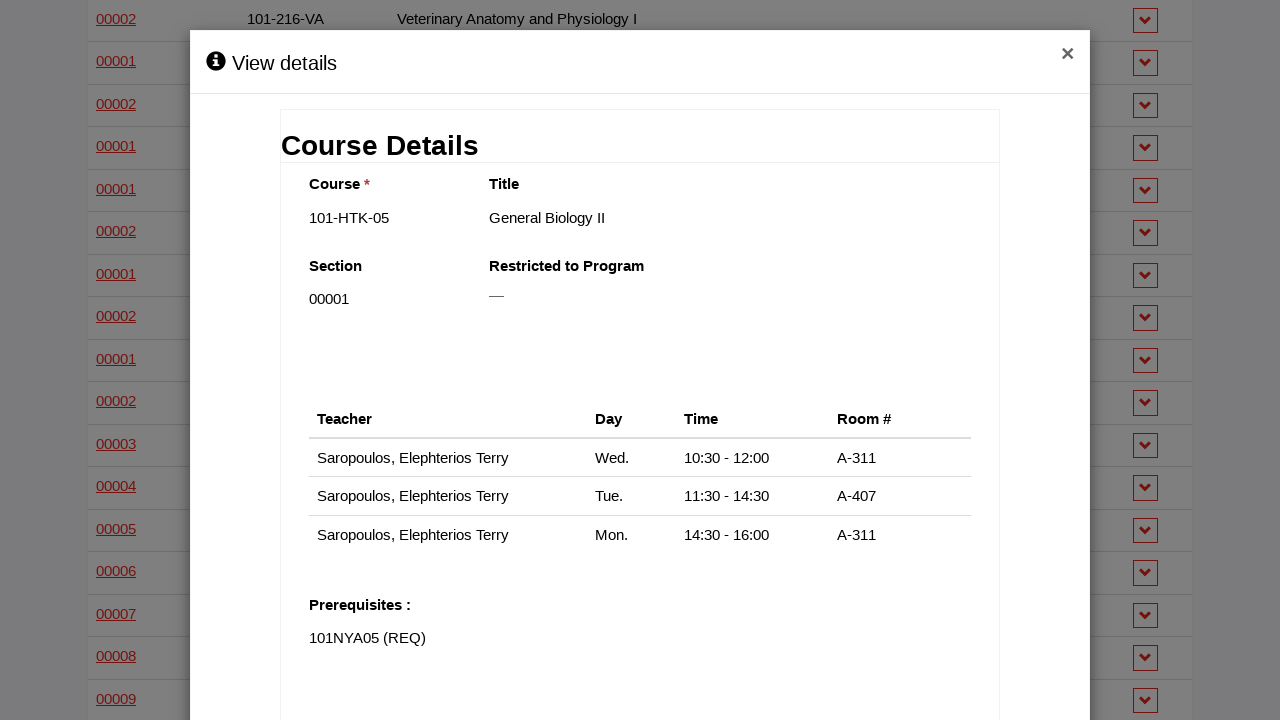

Located modal close buttons
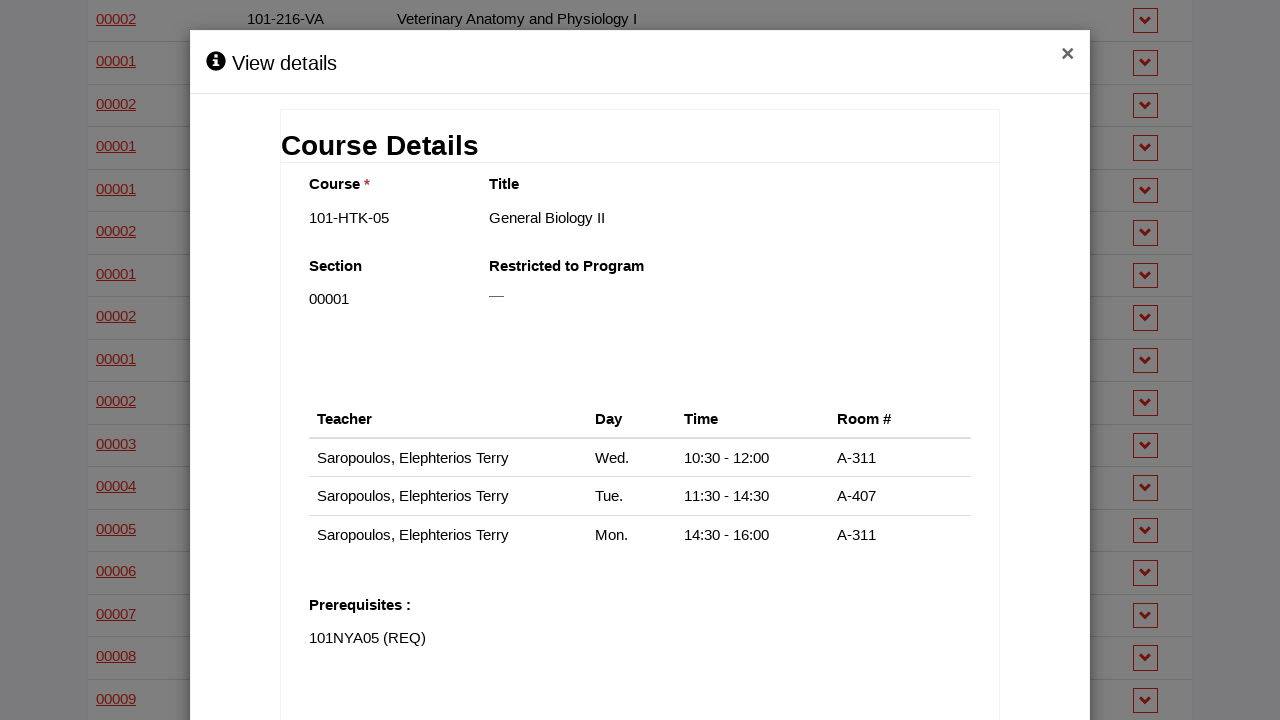

Closed the course information modal at (1068, 55) on div.modal-header button.close >> nth=2
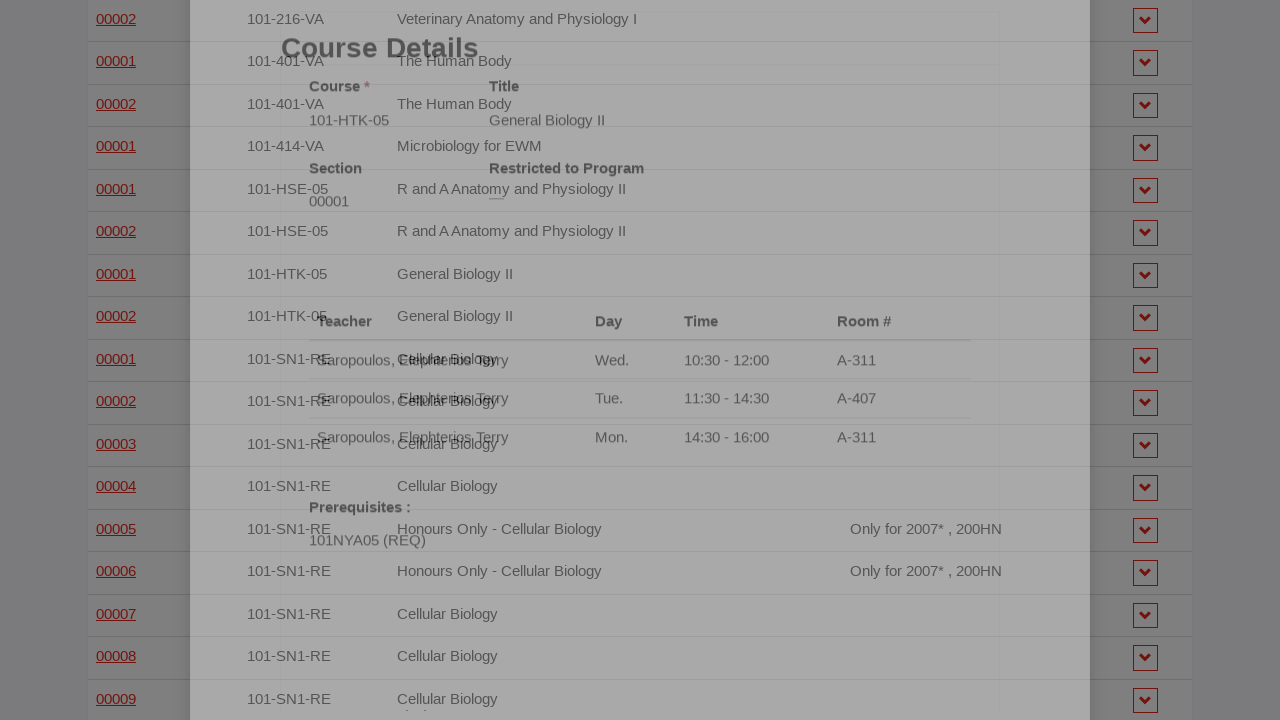

Scrolled down 75 pixels
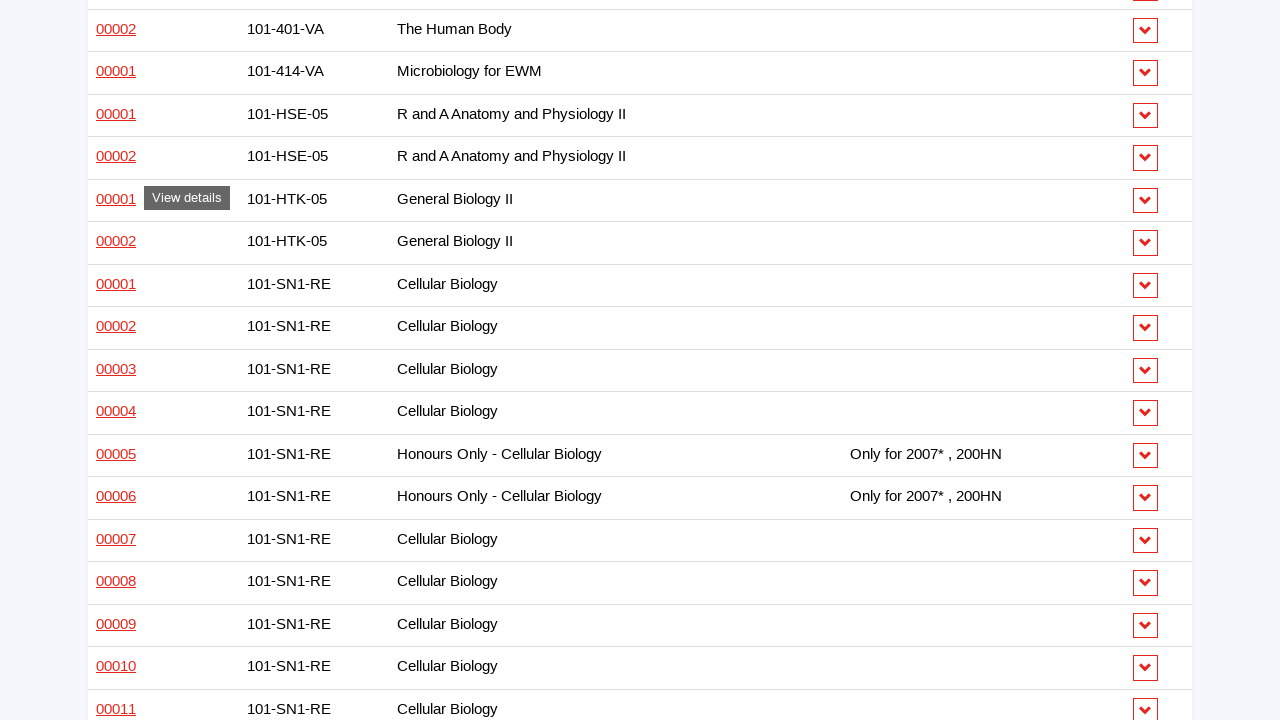

Re-located course info links (iteration 17/40)
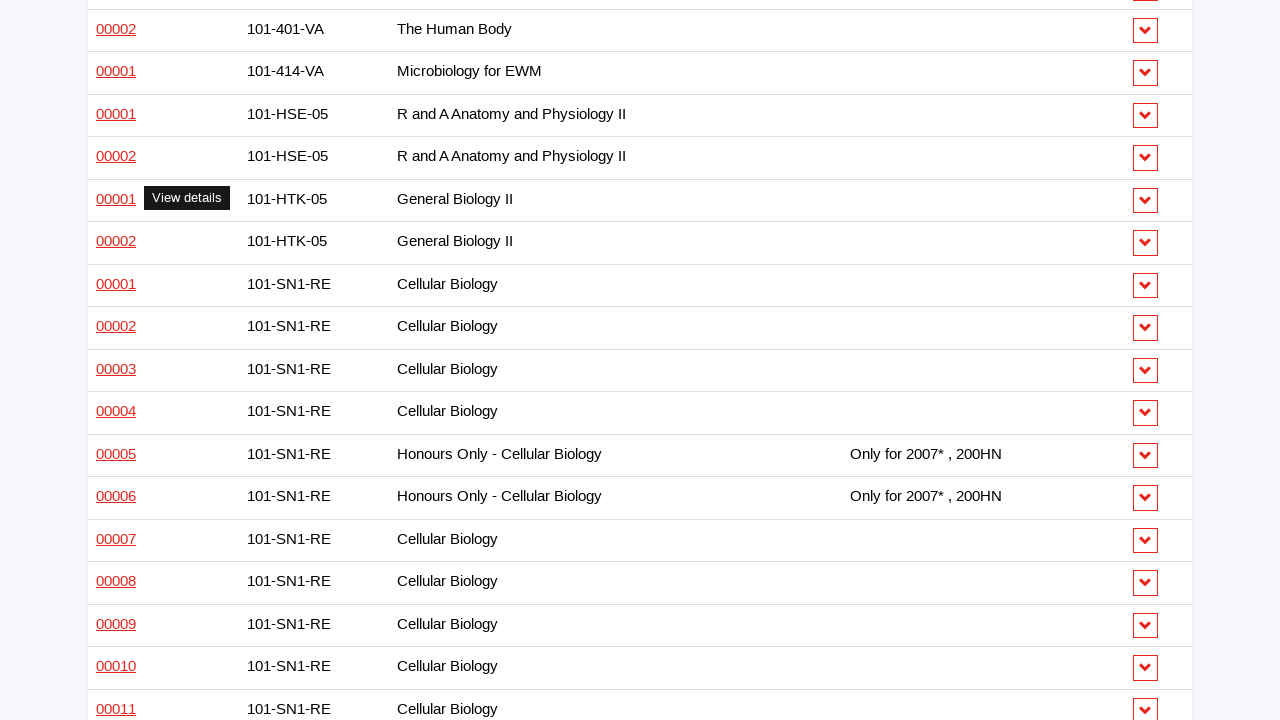

Clicked course info link #17 to open modal at (116, 241) on a.details-link.has-tooltip.launch-modal >> nth=16
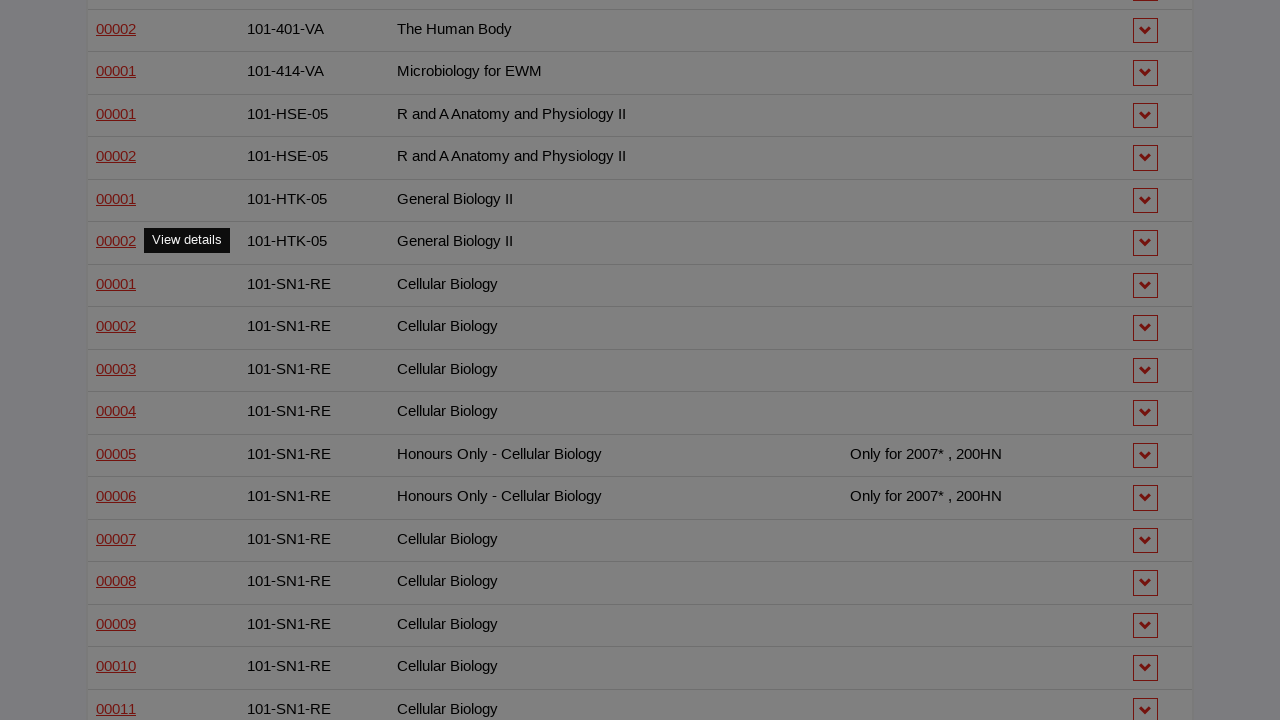

Waited for modal to appear
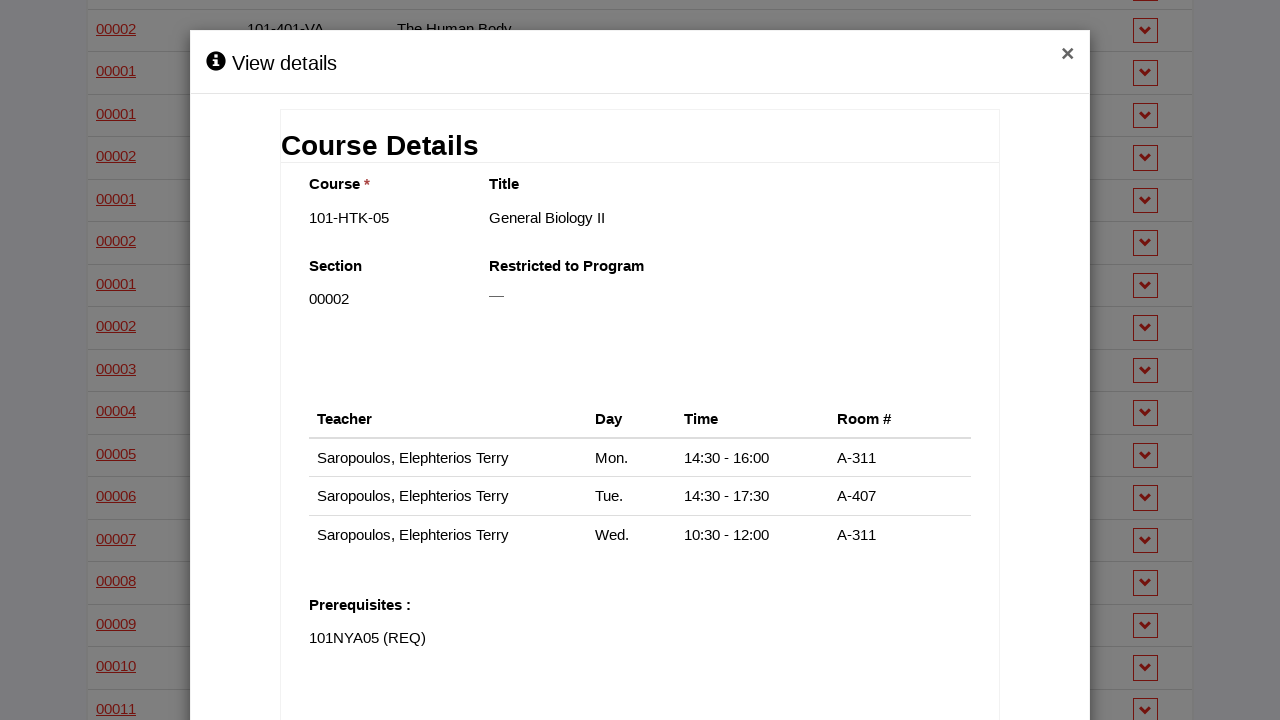

Located modal close buttons
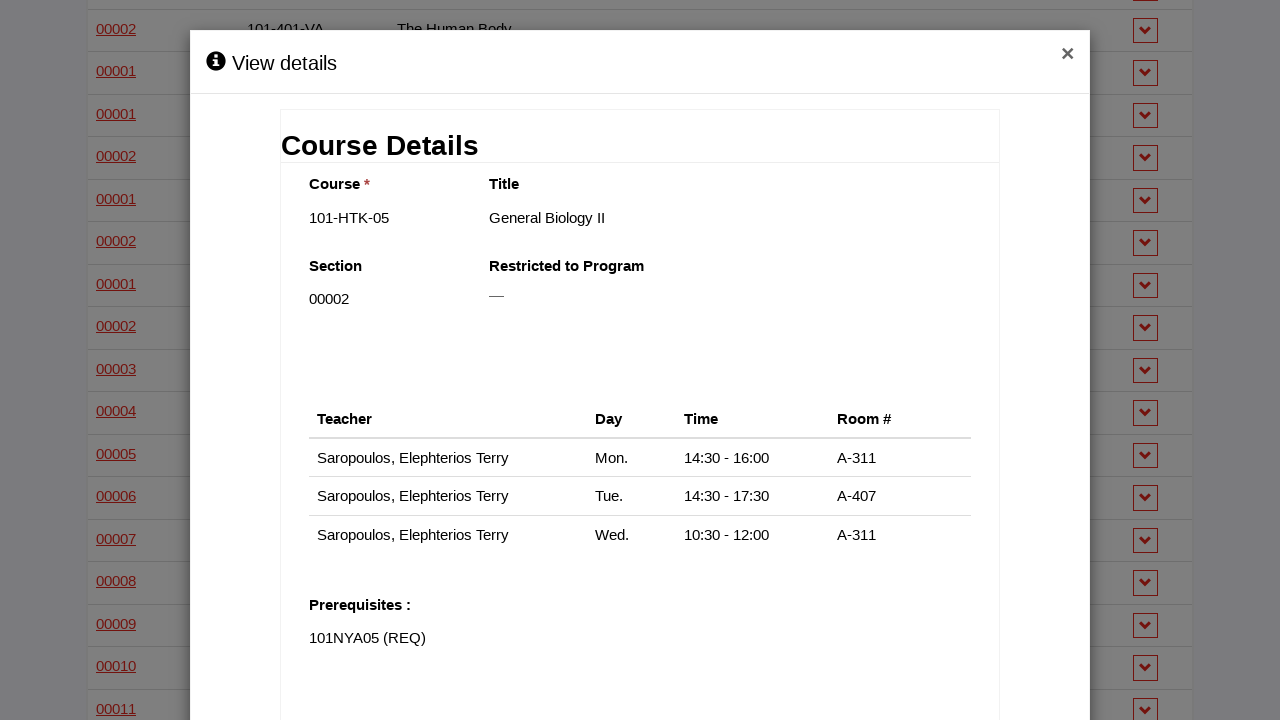

Closed the course information modal at (1068, 55) on div.modal-header button.close >> nth=2
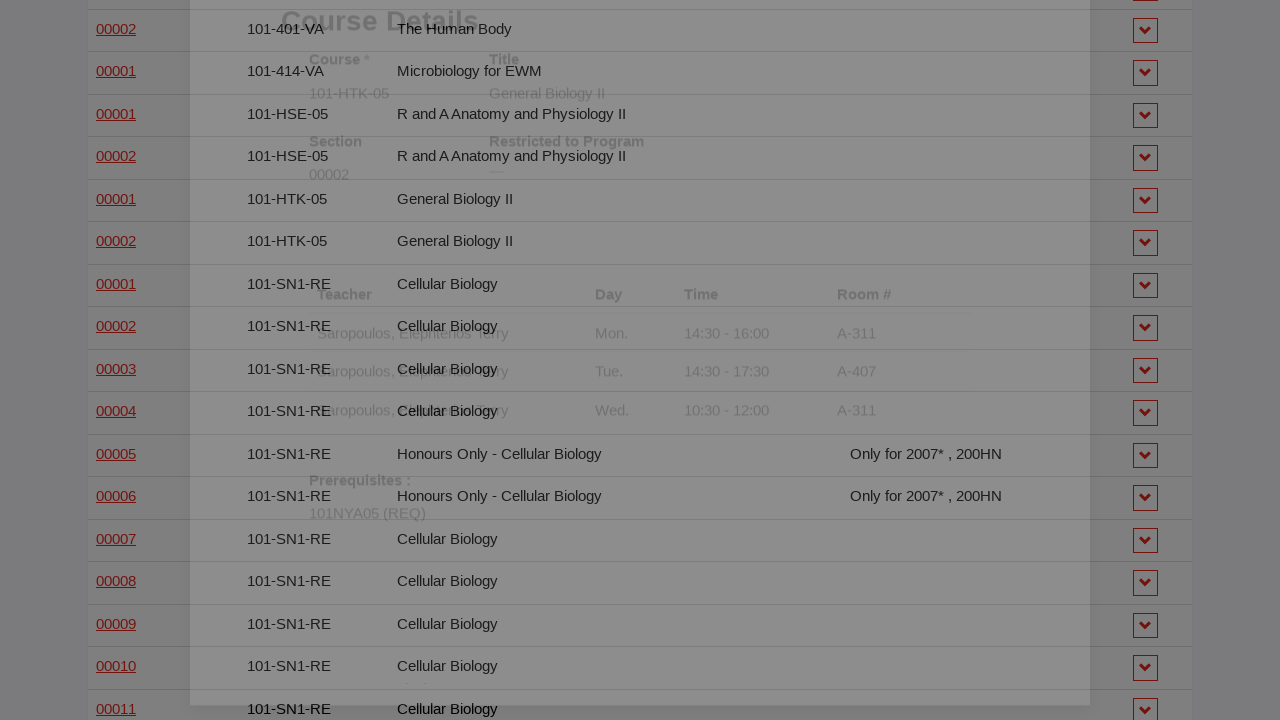

Scrolled down 75 pixels
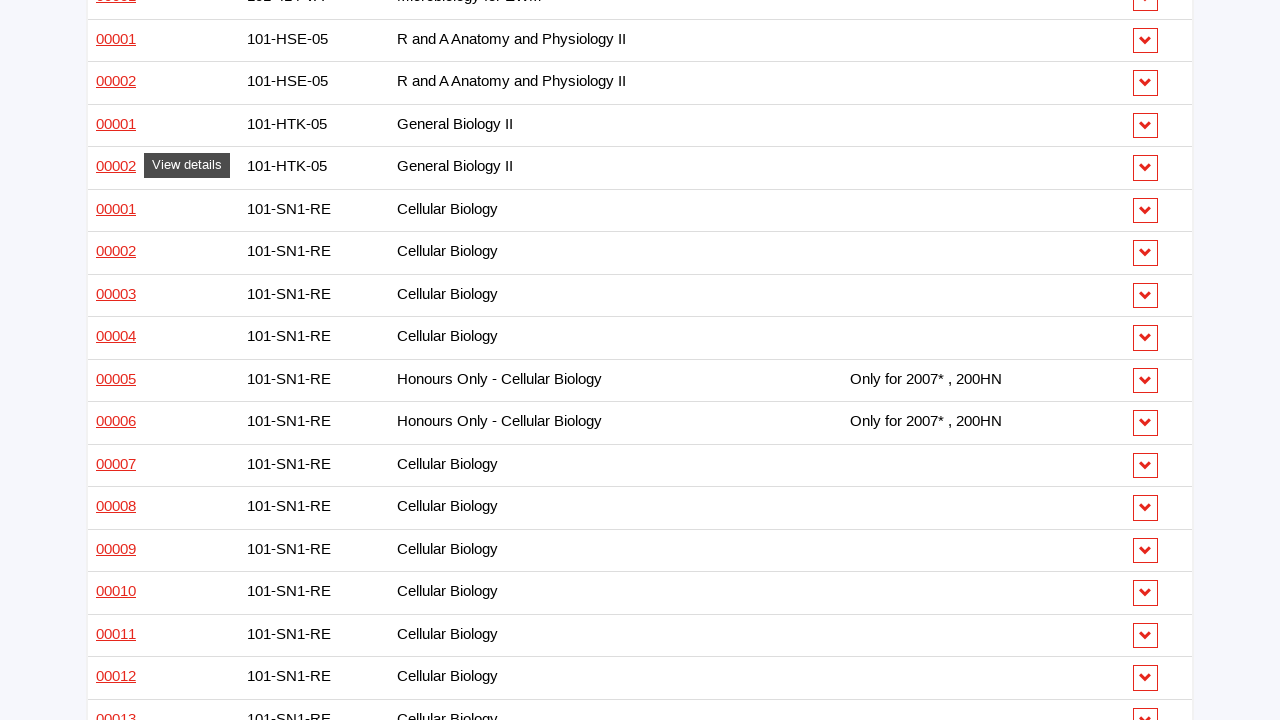

Re-located course info links (iteration 18/40)
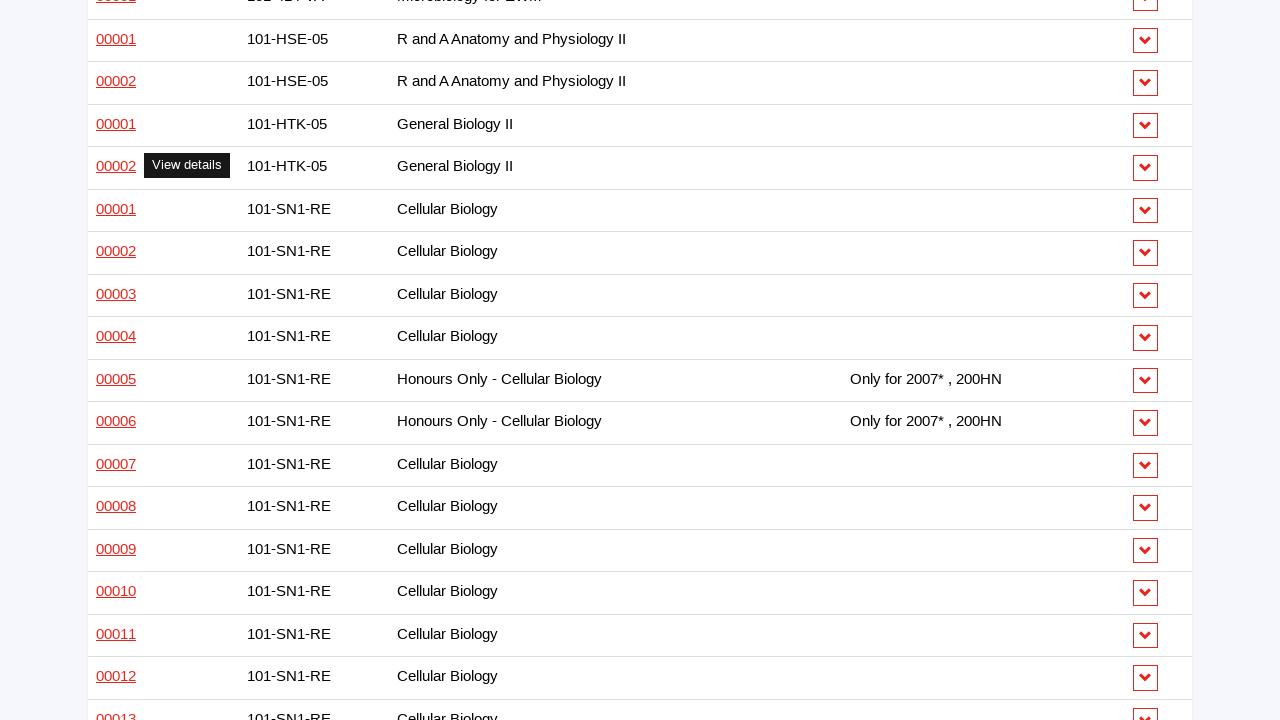

Clicked course info link #18 to open modal at (116, 208) on a.details-link.has-tooltip.launch-modal >> nth=17
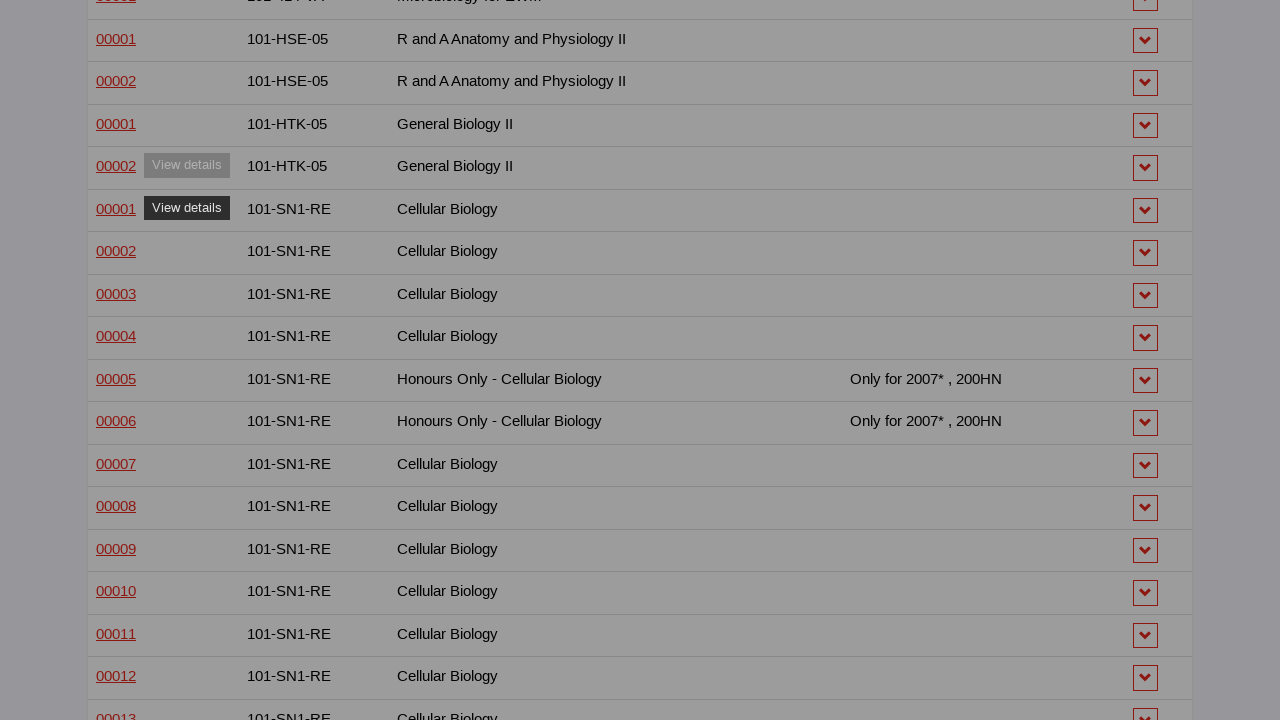

Waited for modal to appear
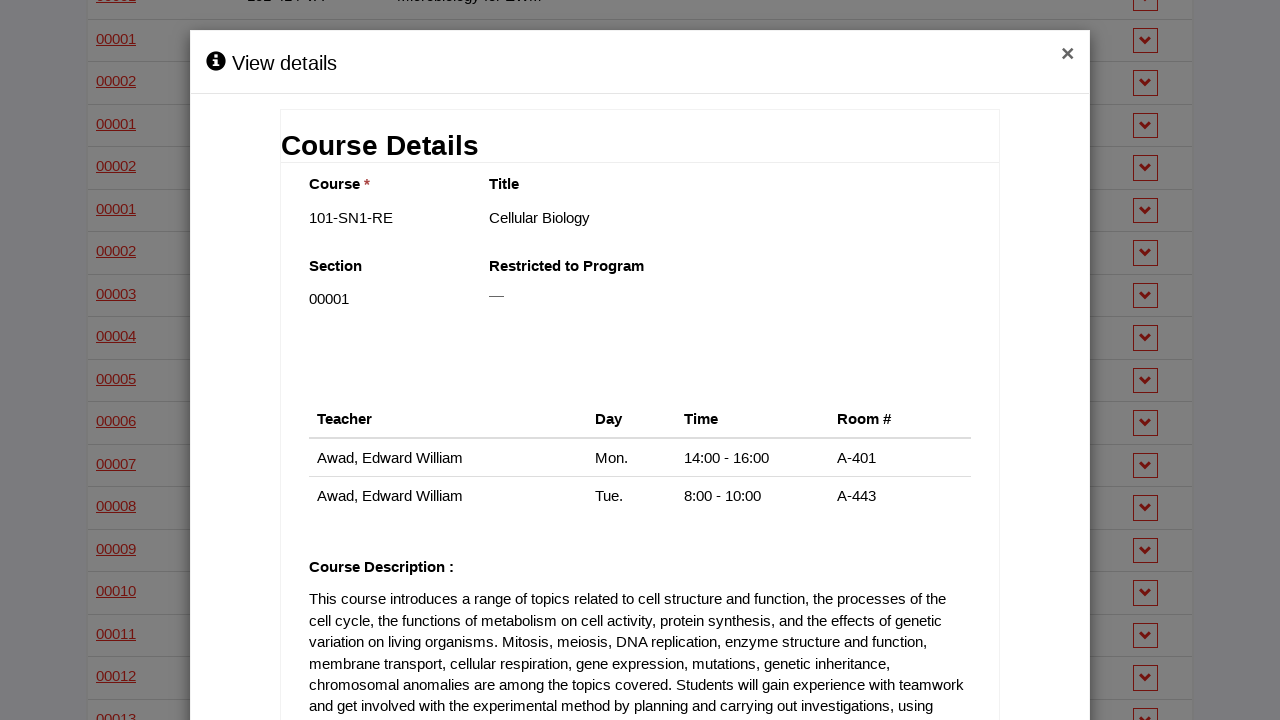

Located modal close buttons
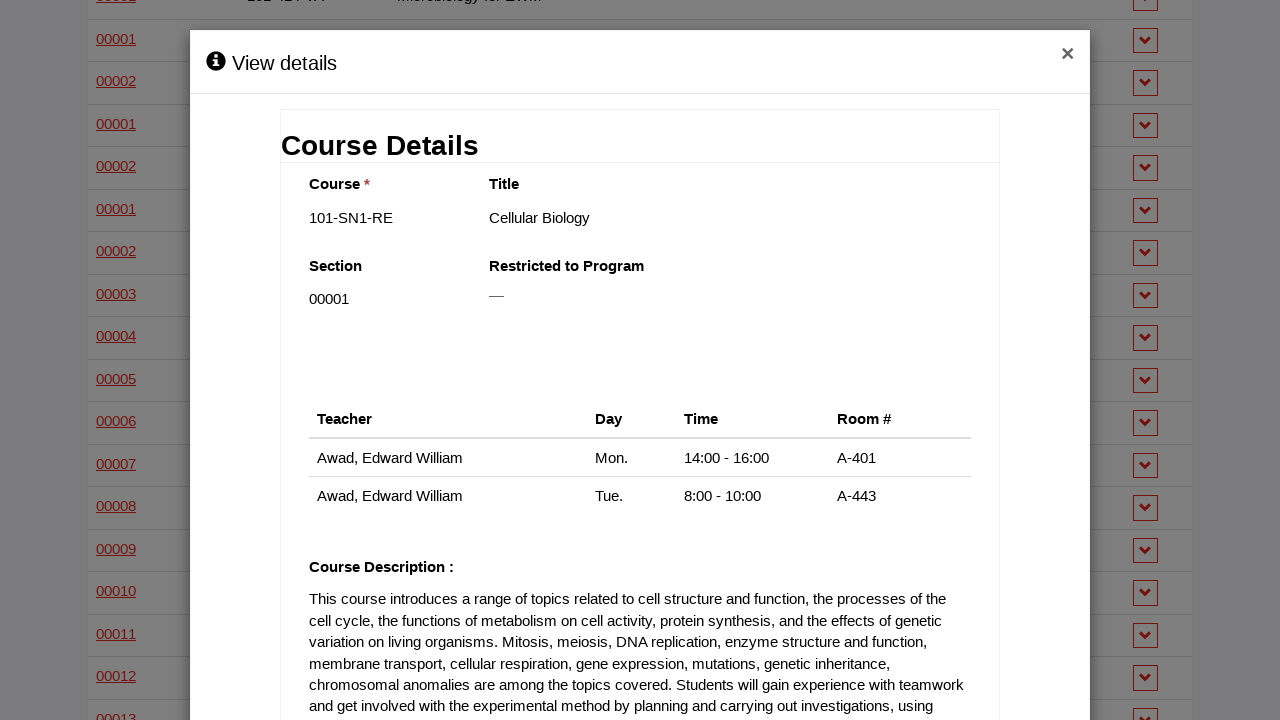

Closed the course information modal at (1068, 55) on div.modal-header button.close >> nth=2
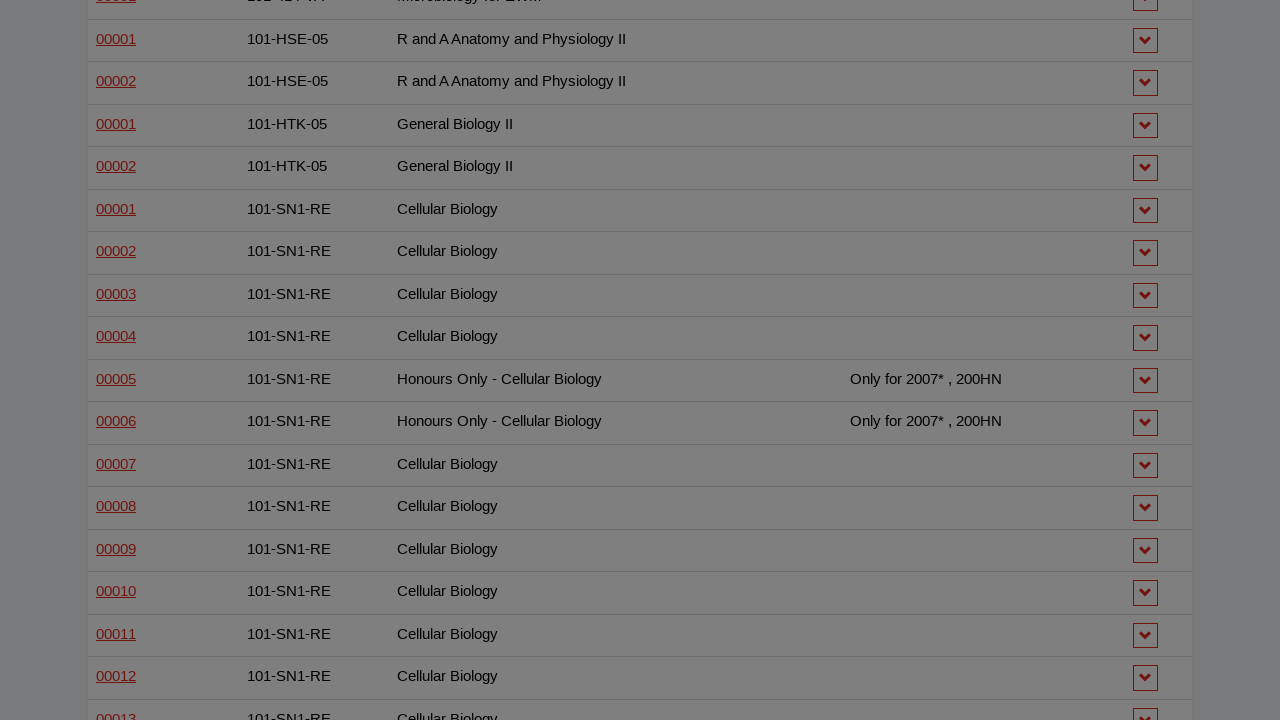

Scrolled down 75 pixels
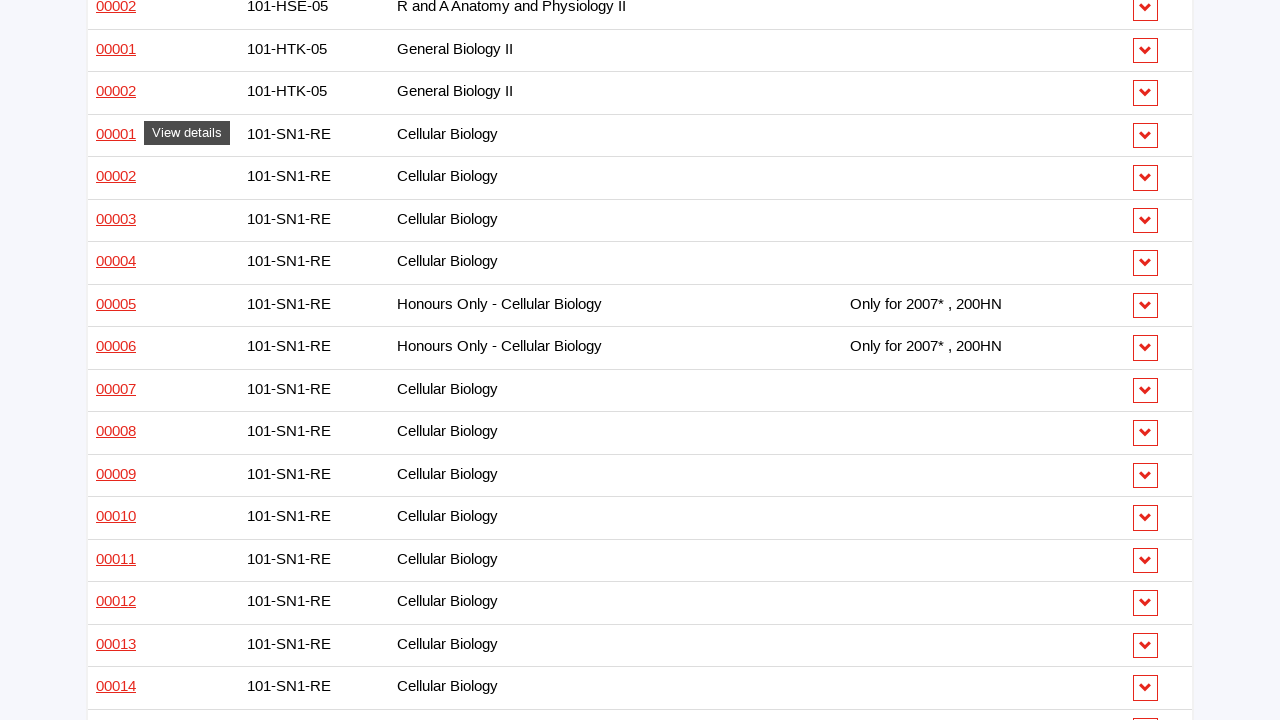

Re-located course info links (iteration 19/40)
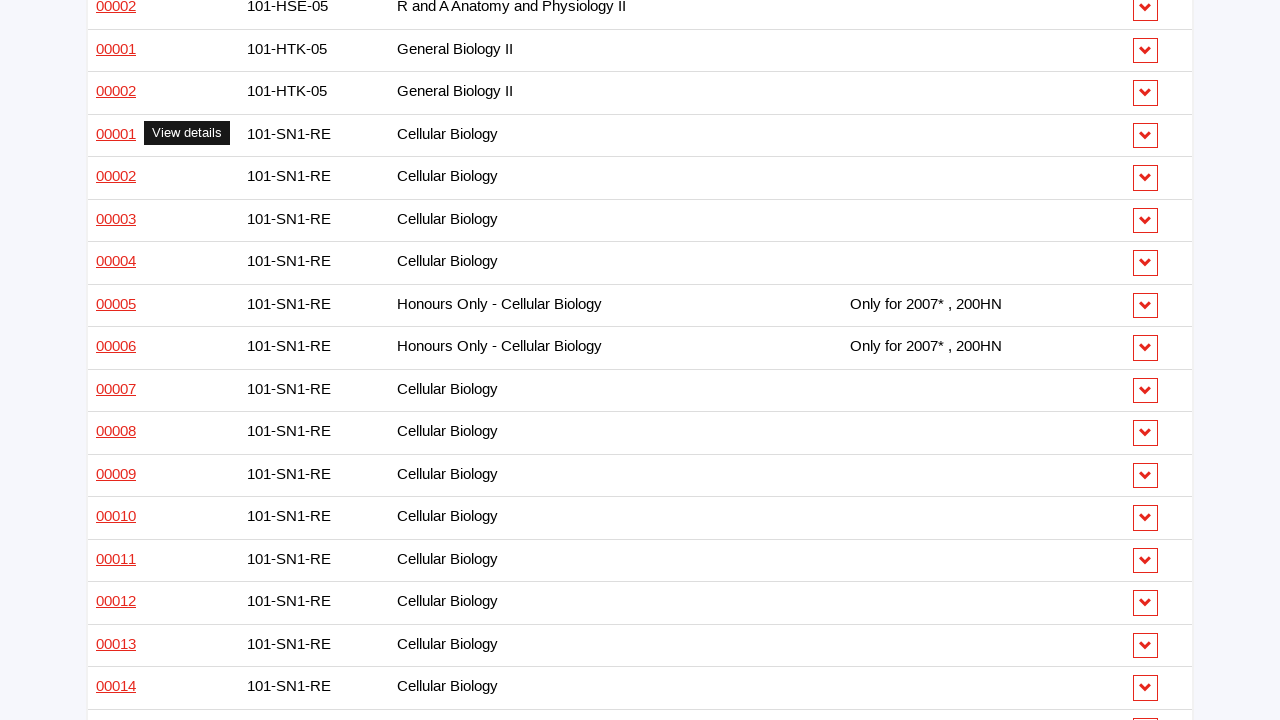

Clicked course info link #19 to open modal at (116, 176) on a.details-link.has-tooltip.launch-modal >> nth=18
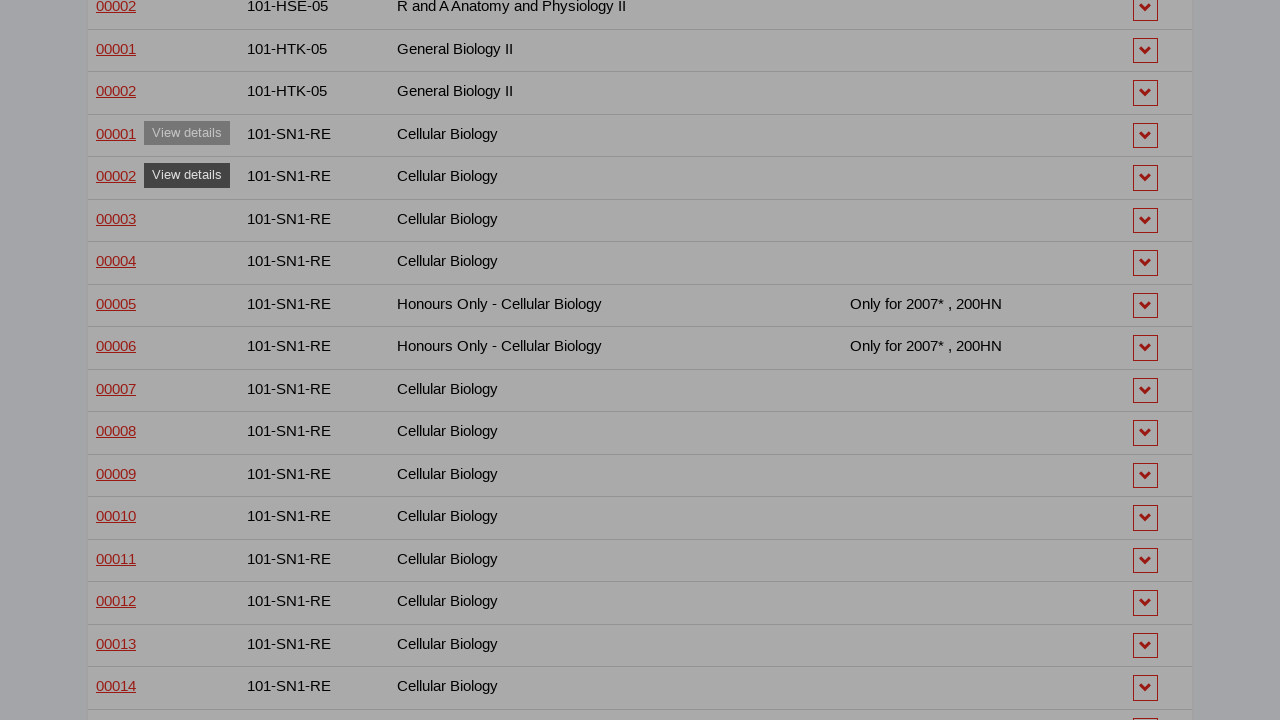

Waited for modal to appear
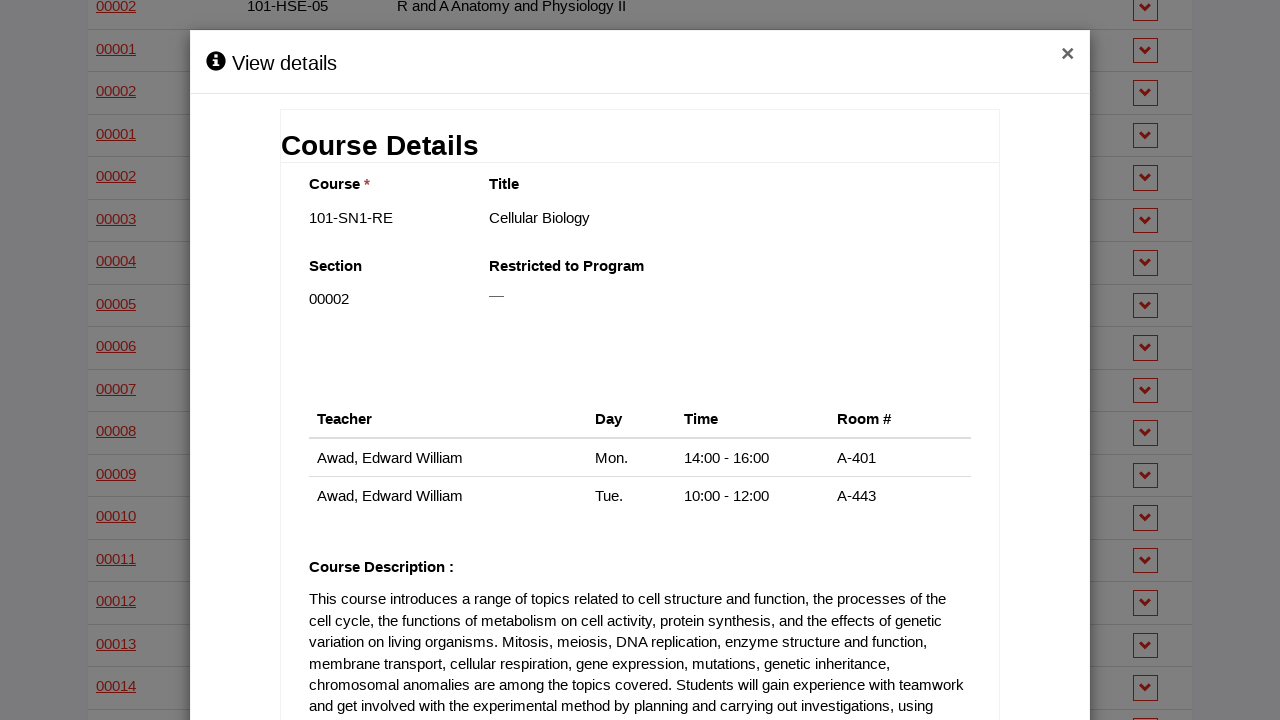

Located modal close buttons
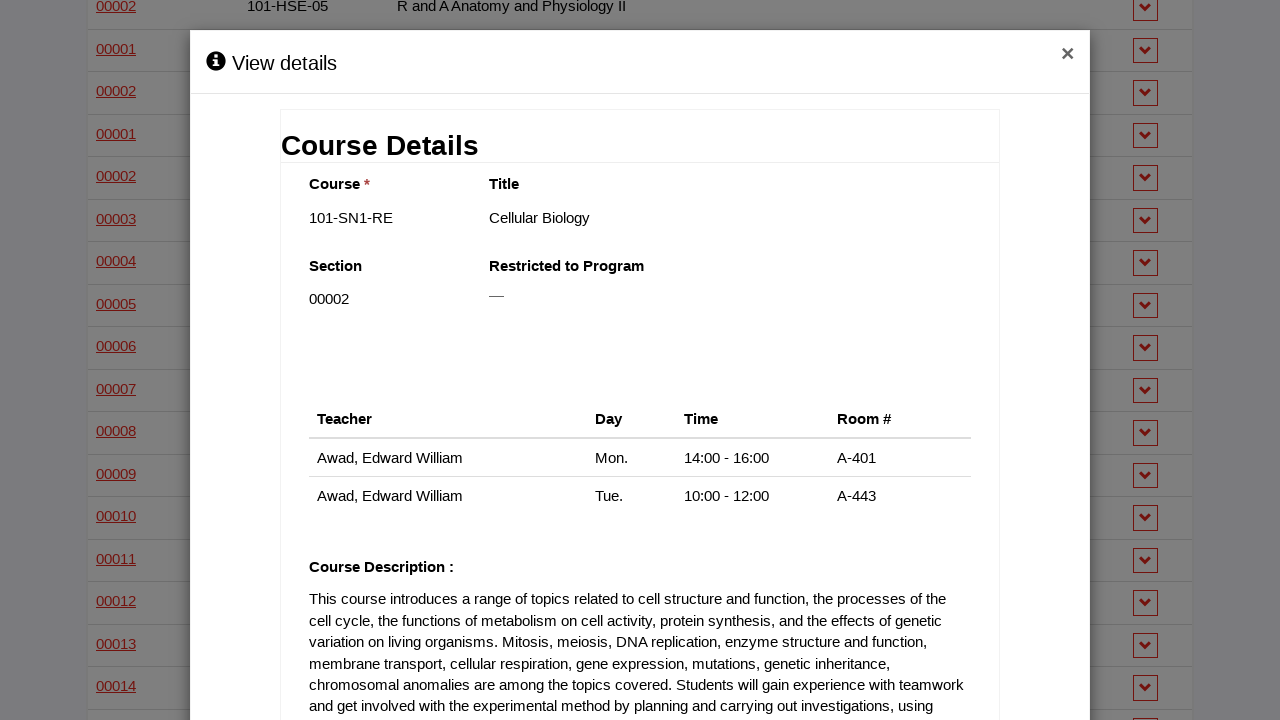

Closed the course information modal at (1068, 55) on div.modal-header button.close >> nth=2
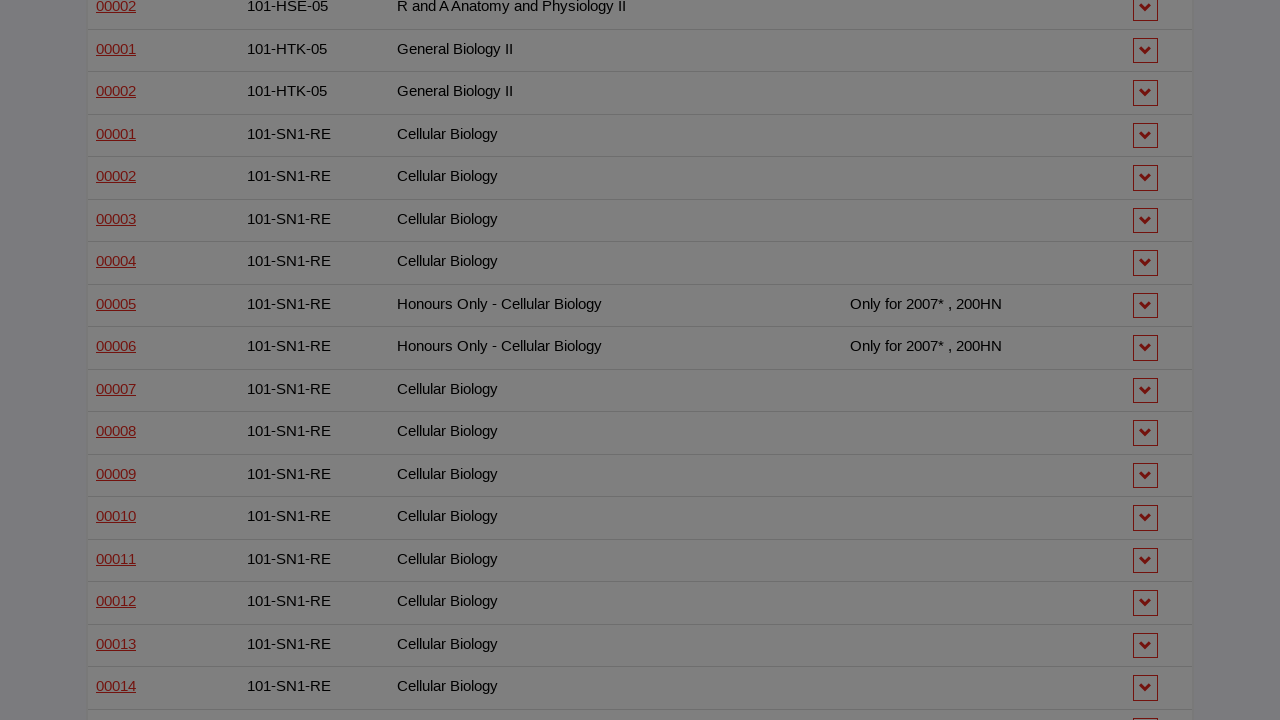

Scrolled down 75 pixels
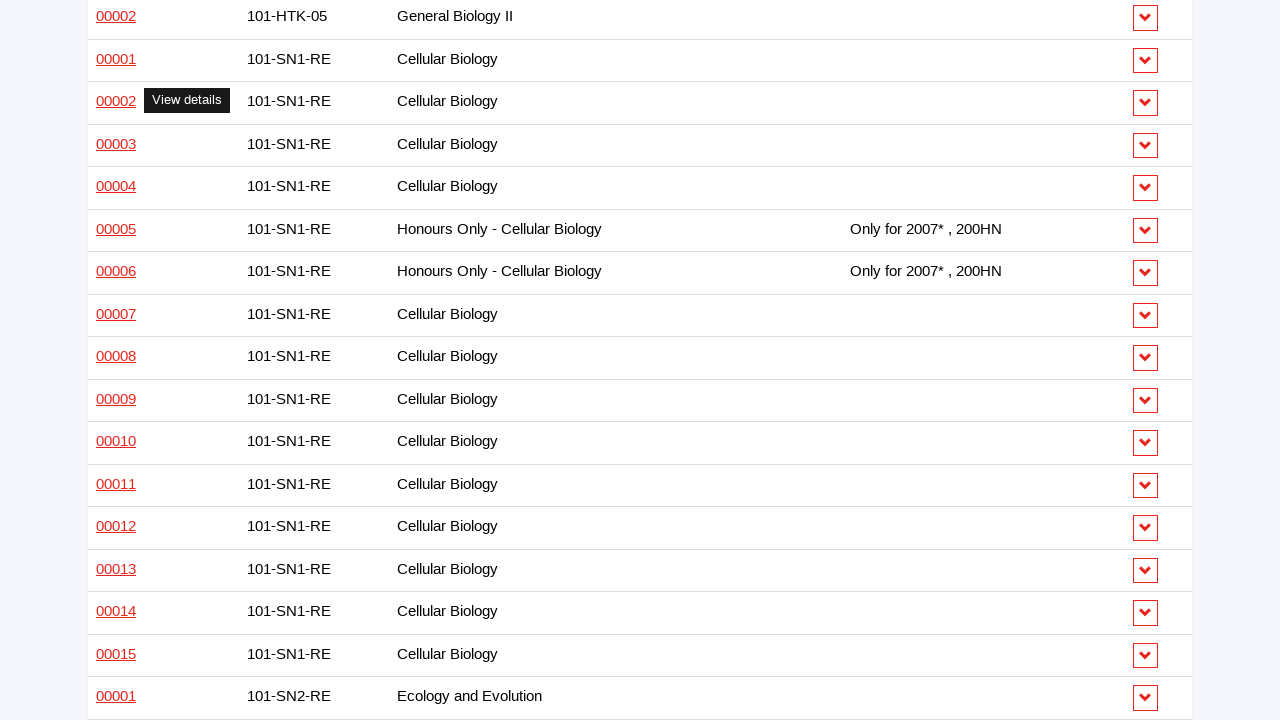

Re-located course info links (iteration 20/40)
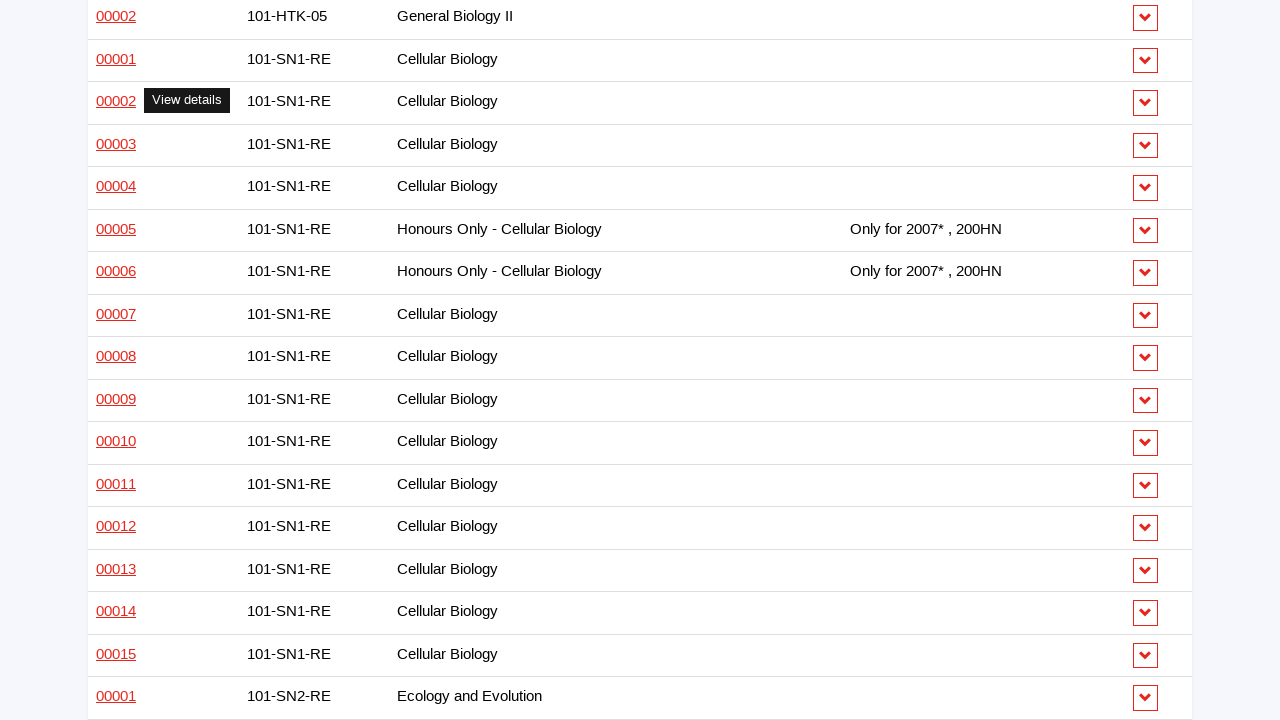

Clicked course info link #20 to open modal at (116, 143) on a.details-link.has-tooltip.launch-modal >> nth=19
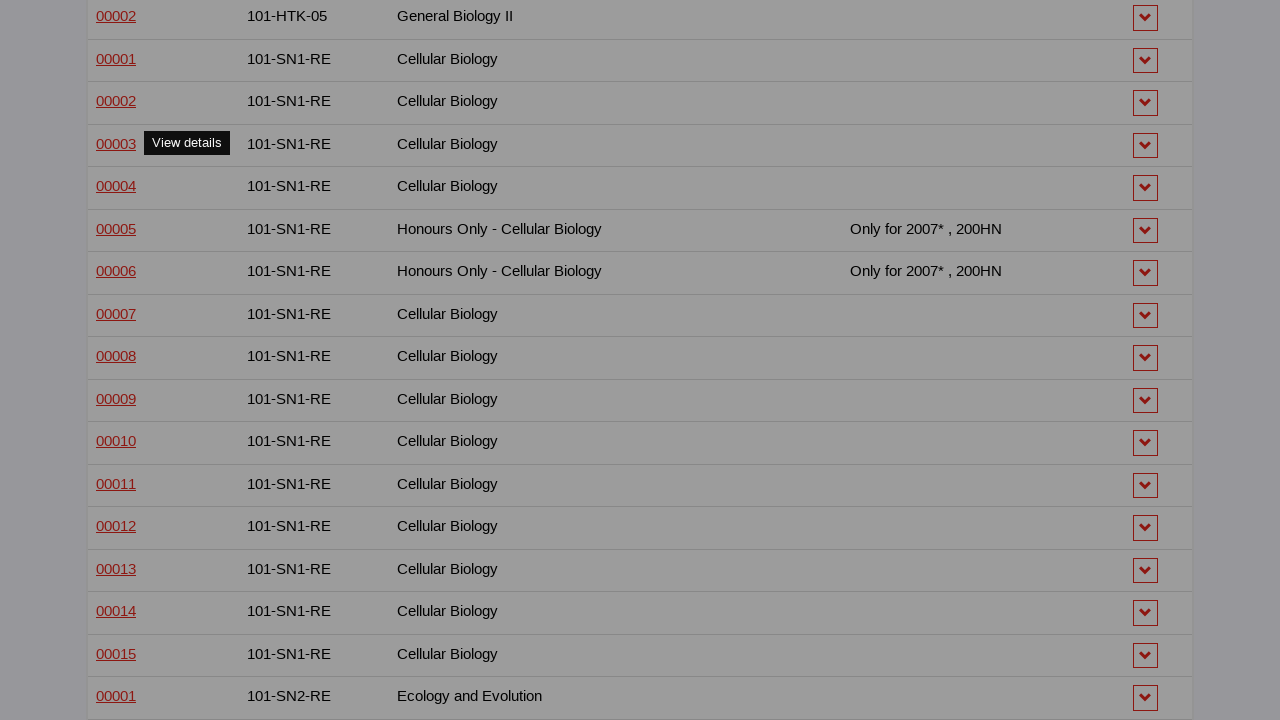

Waited for modal to appear
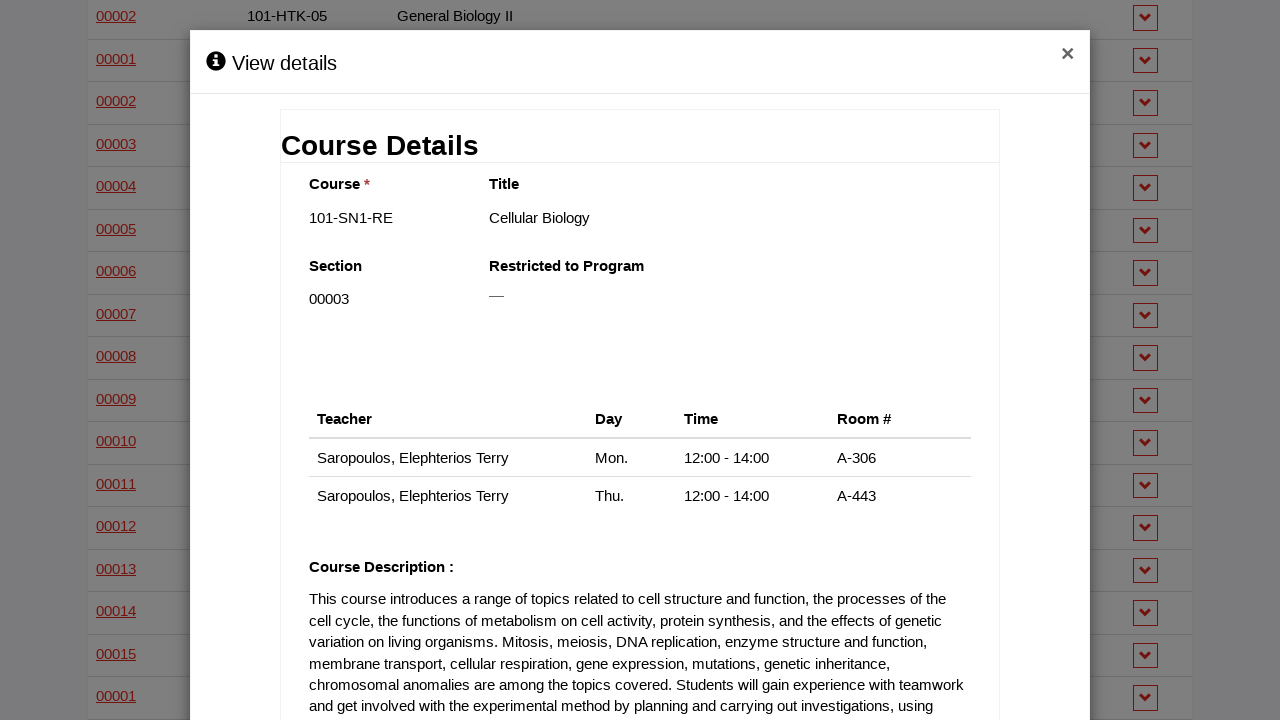

Located modal close buttons
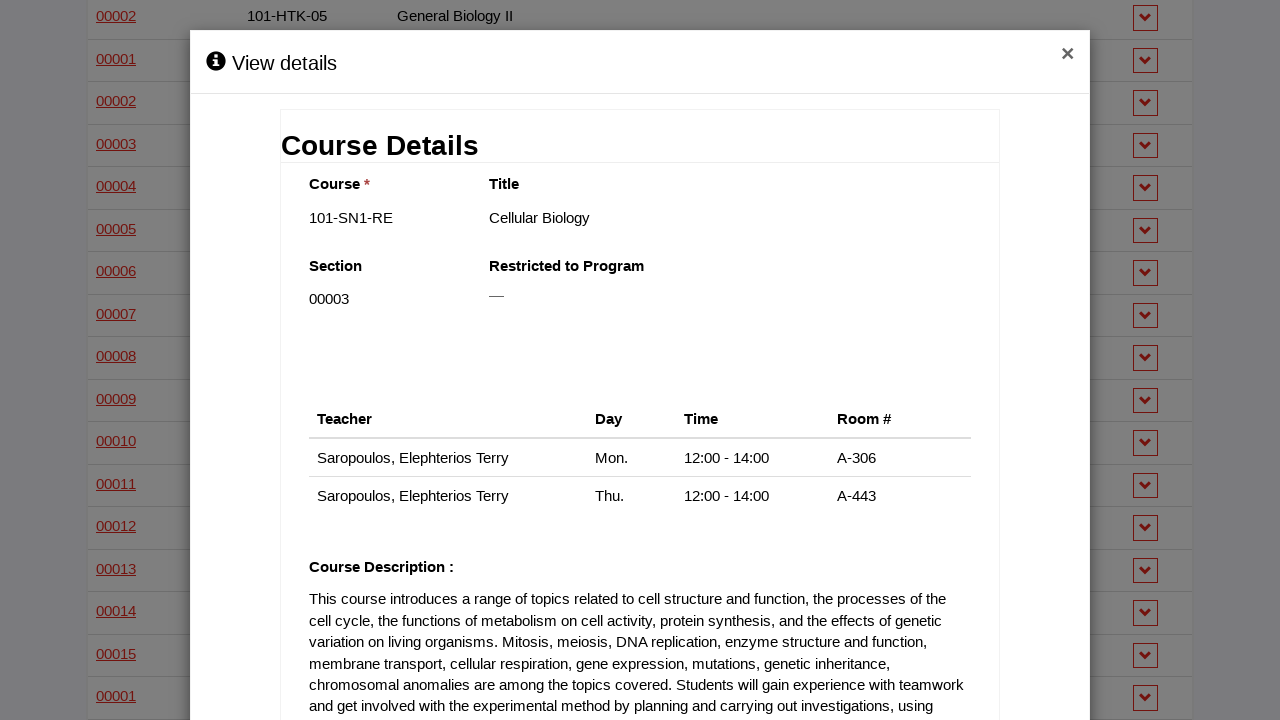

Closed the course information modal at (1068, 55) on div.modal-header button.close >> nth=2
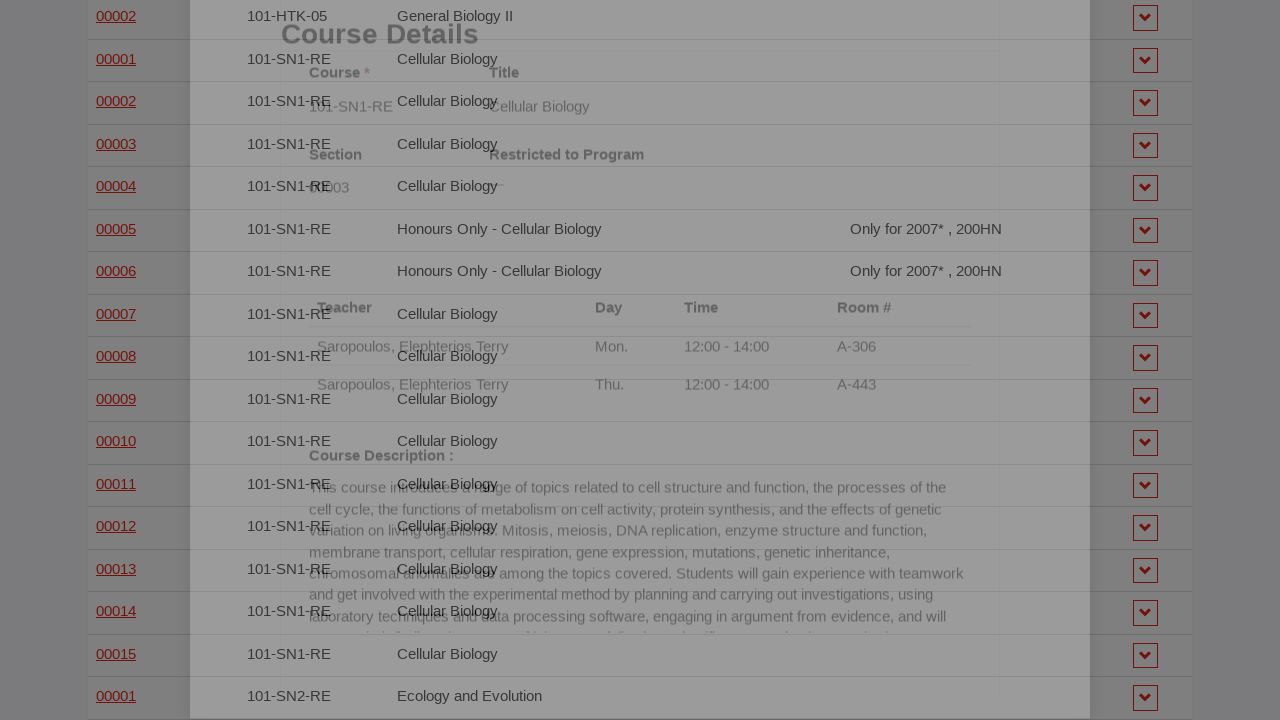

Scrolled down 75 pixels
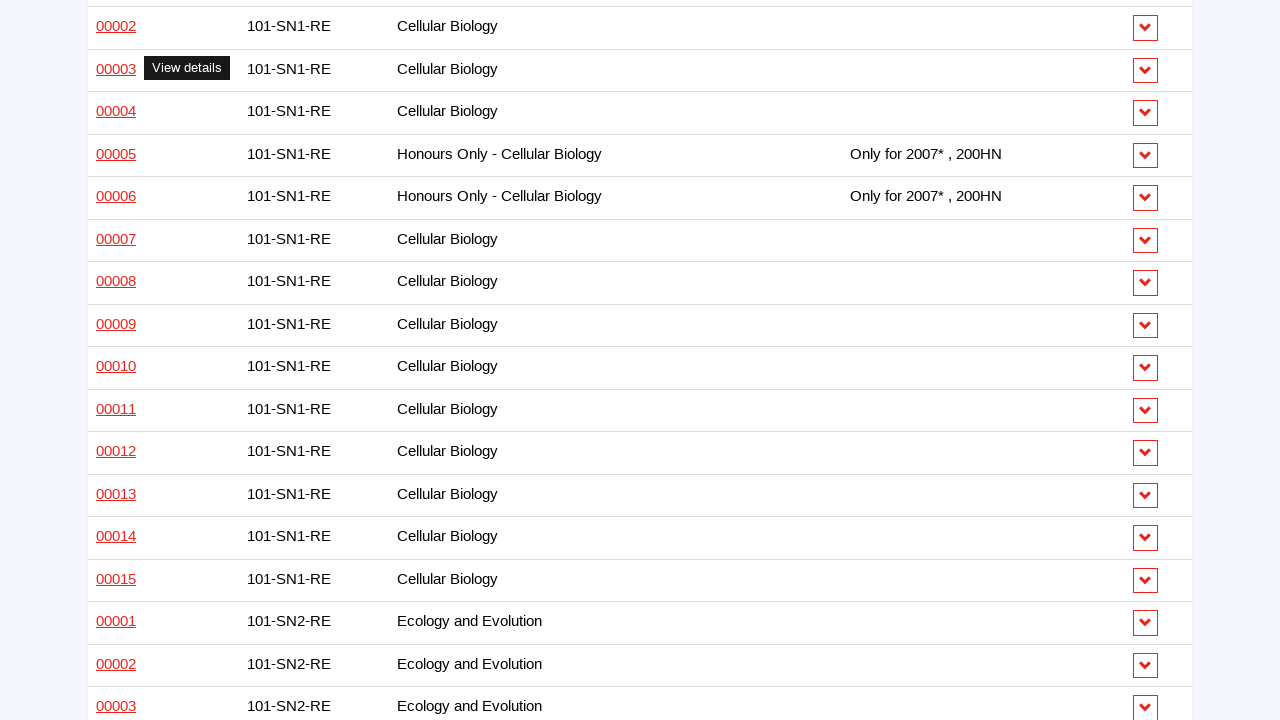

Re-located course info links (iteration 21/40)
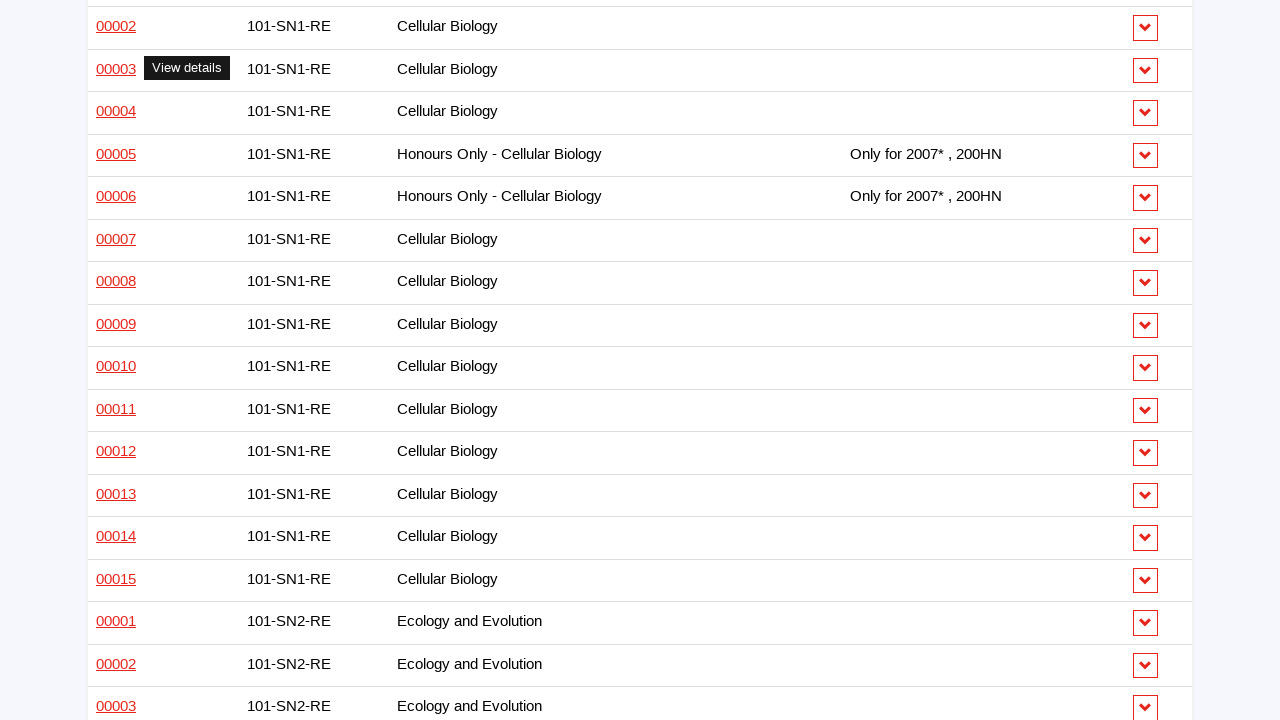

Clicked course info link #21 to open modal at (116, 111) on a.details-link.has-tooltip.launch-modal >> nth=20
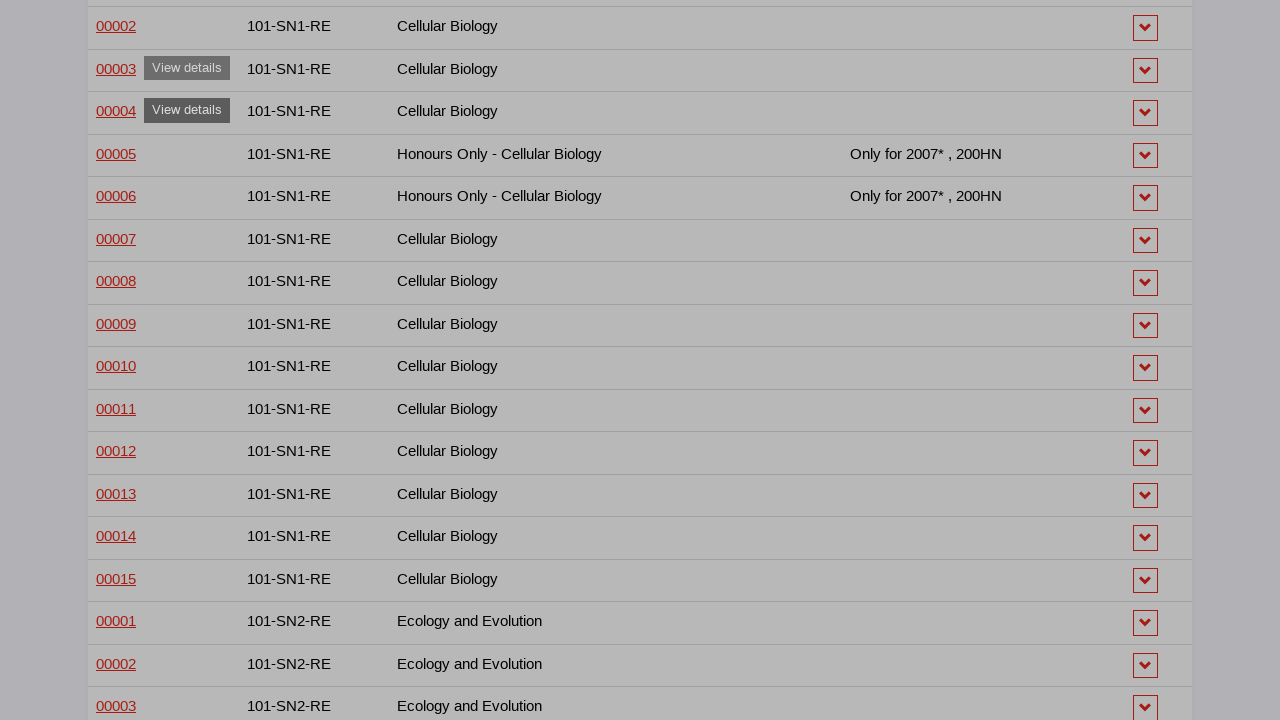

Waited for modal to appear
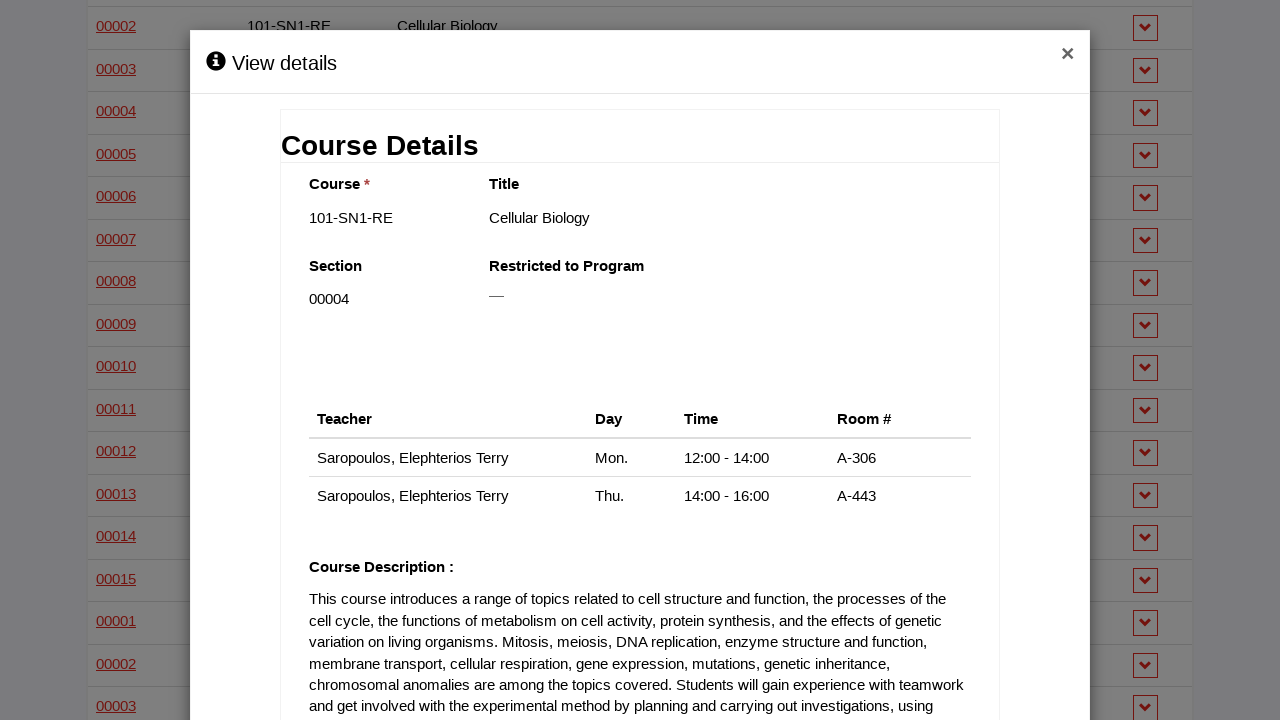

Located modal close buttons
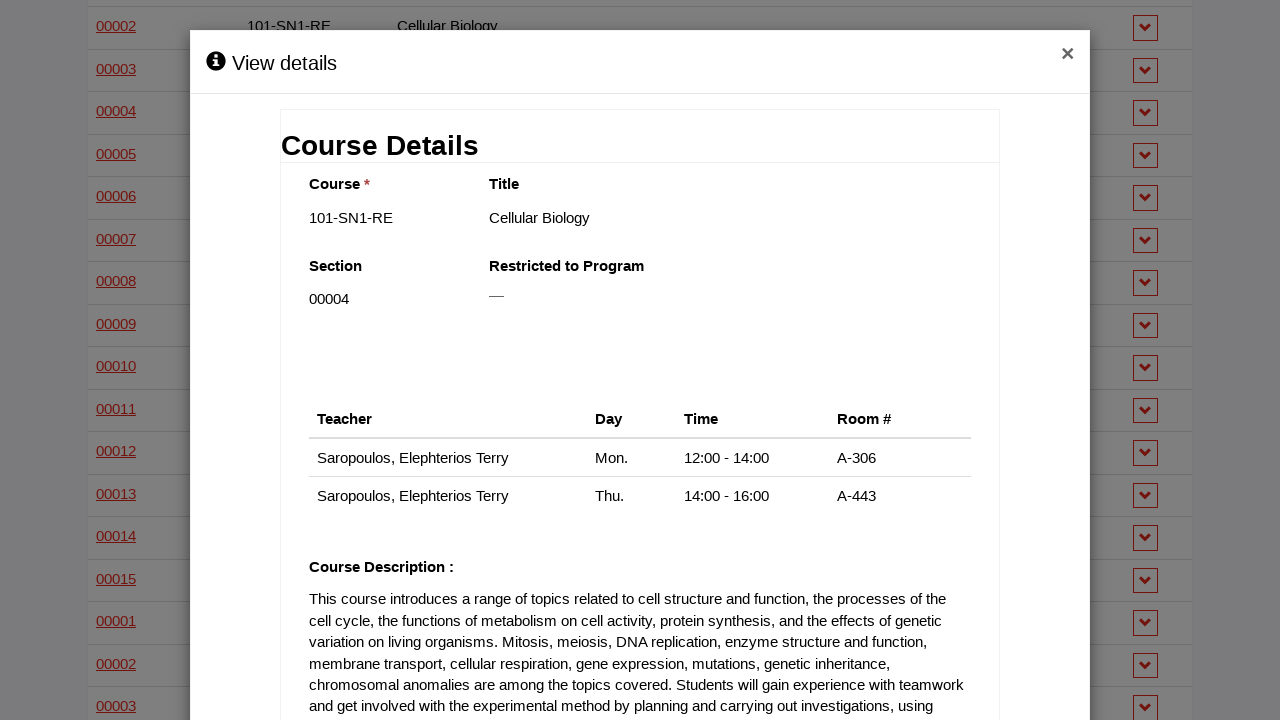

Closed the course information modal at (1068, 55) on div.modal-header button.close >> nth=2
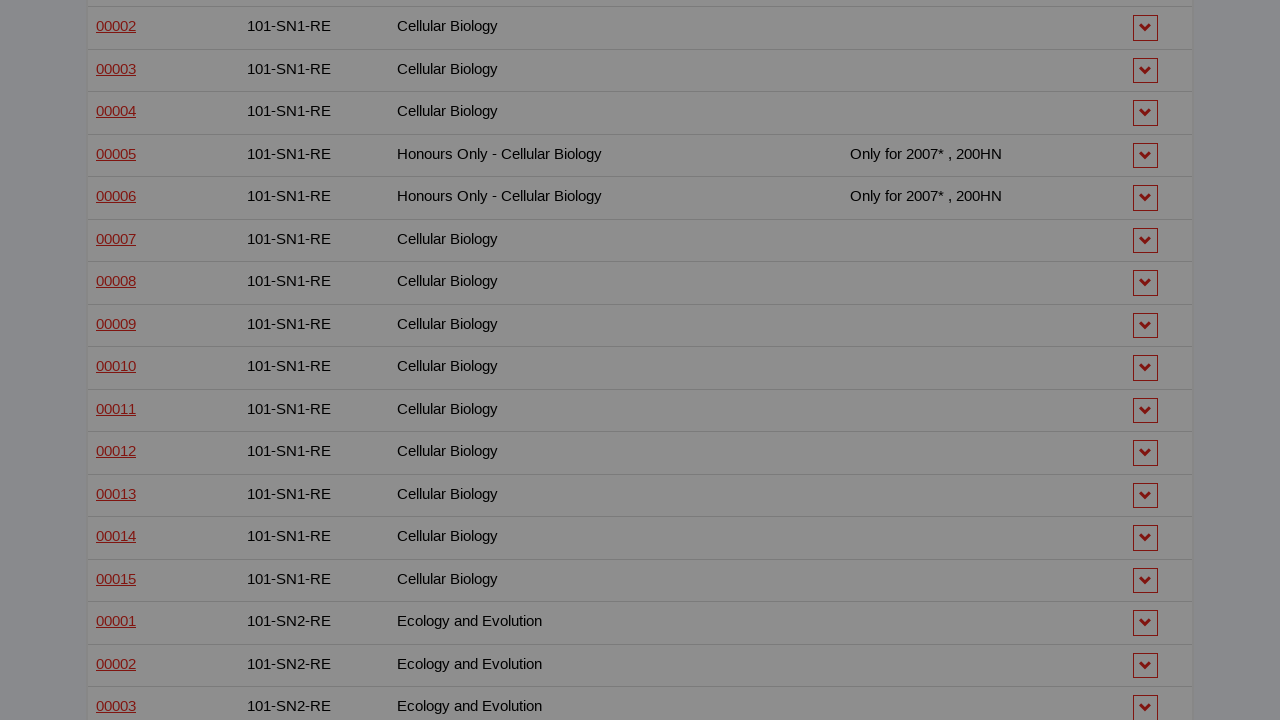

Scrolled down 75 pixels
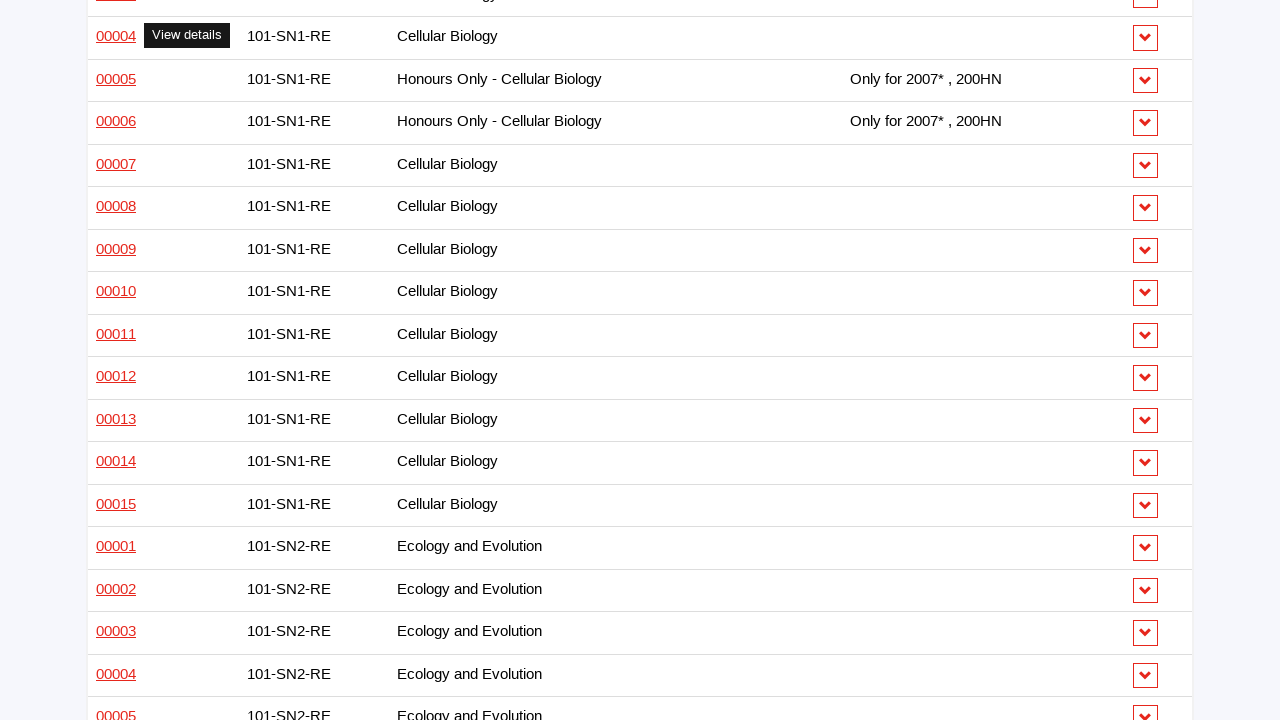

Re-located course info links (iteration 22/40)
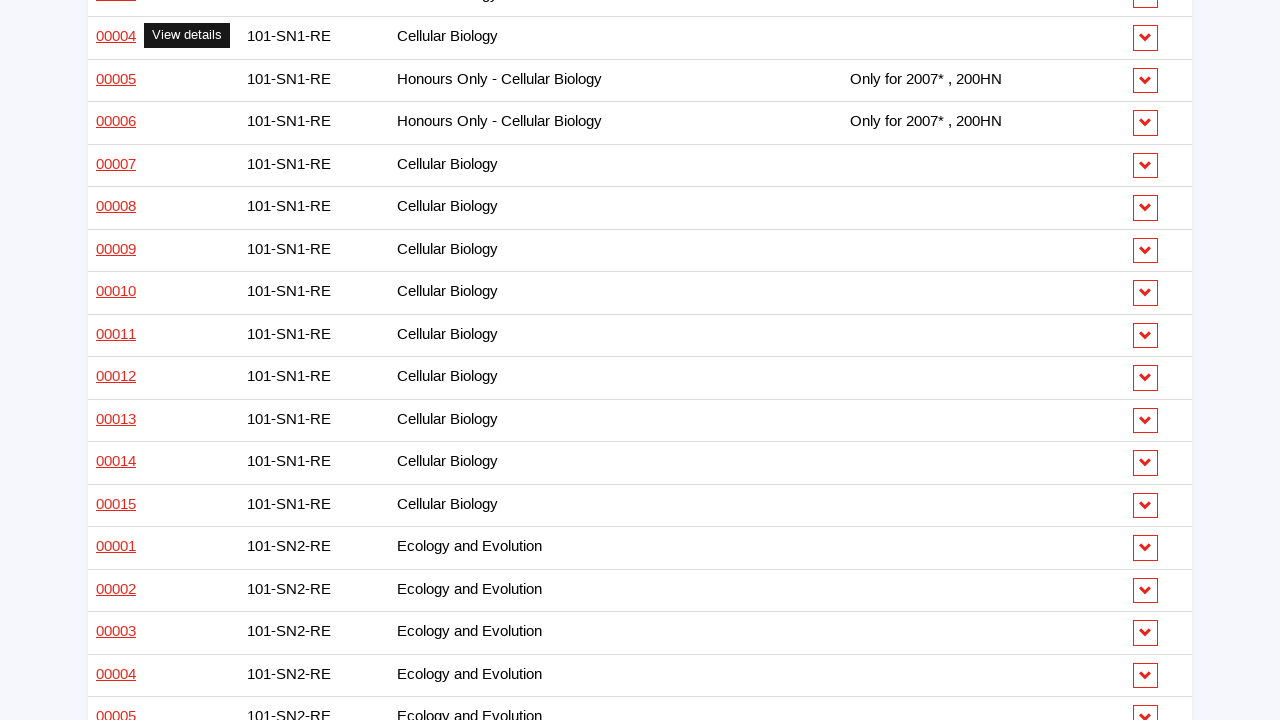

Clicked course info link #22 to open modal at (116, 78) on a.details-link.has-tooltip.launch-modal >> nth=21
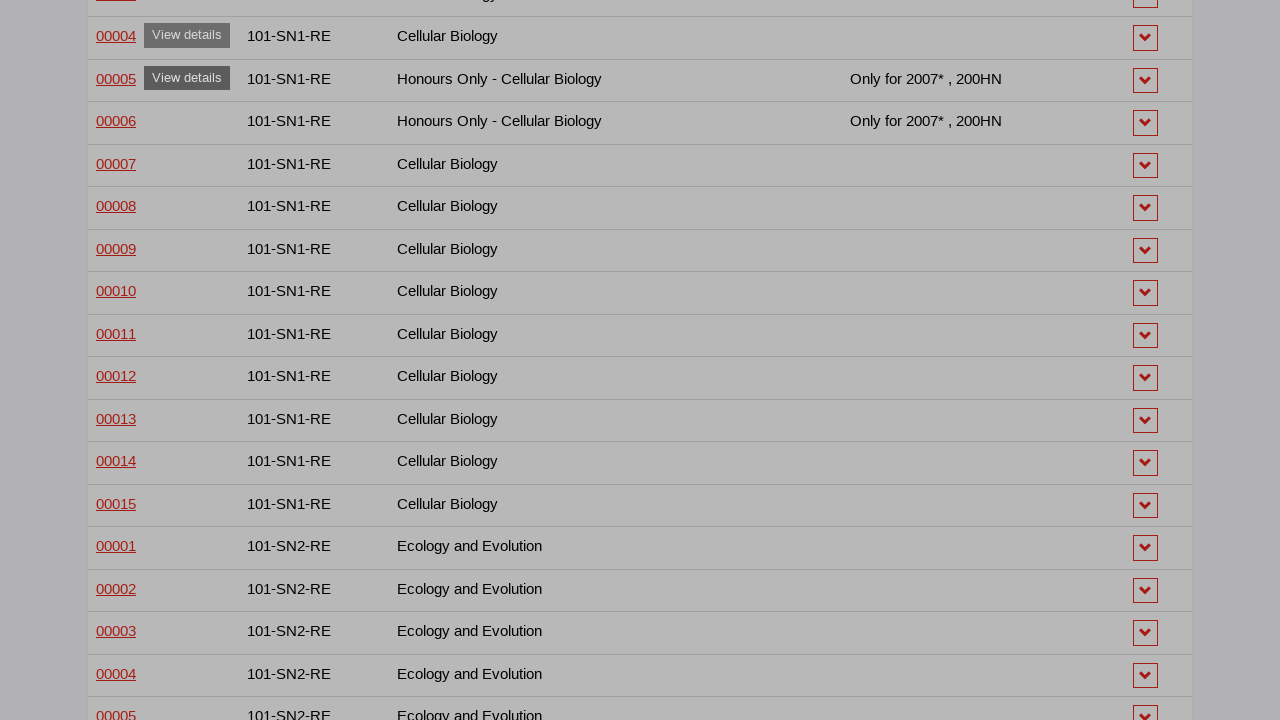

Waited for modal to appear
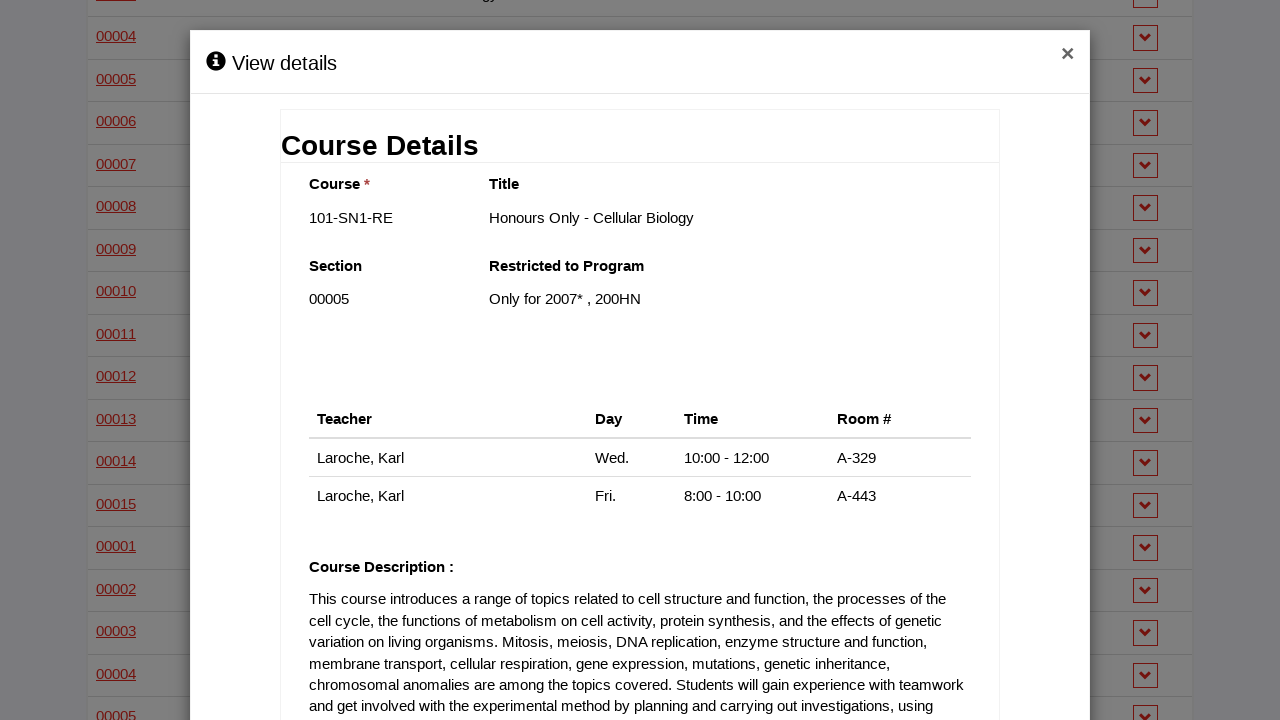

Located modal close buttons
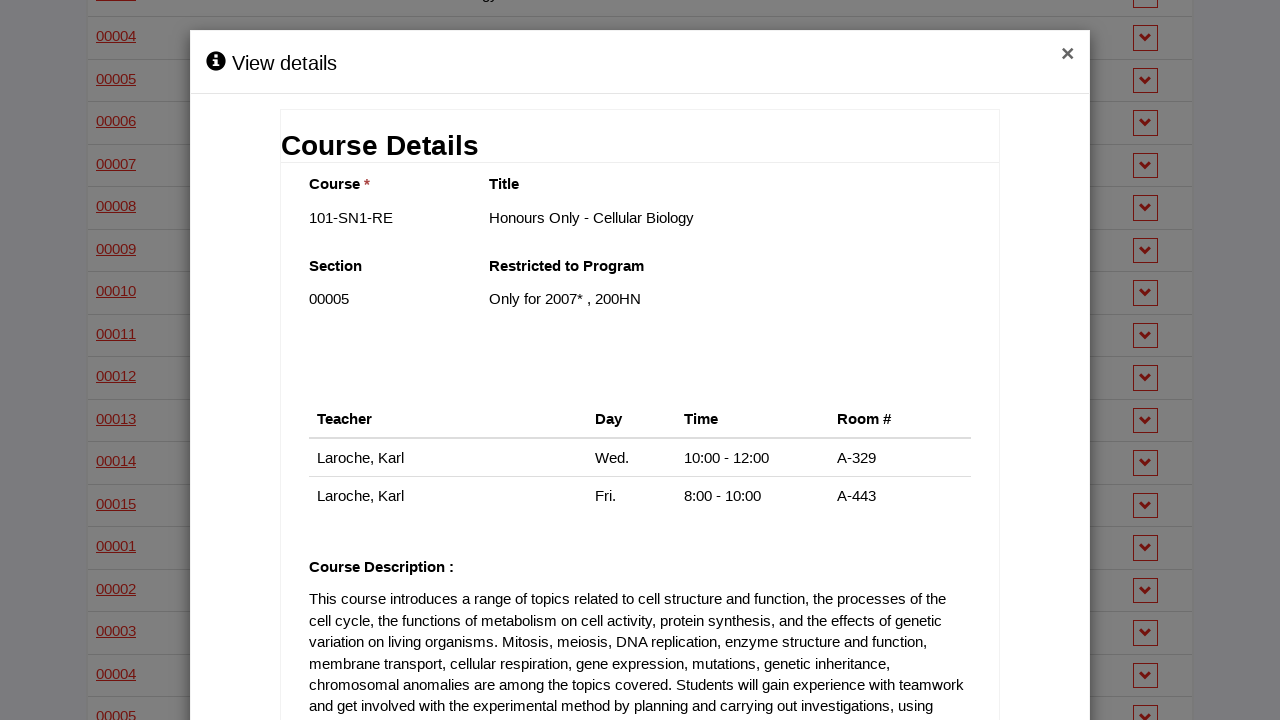

Closed the course information modal at (1068, 55) on div.modal-header button.close >> nth=2
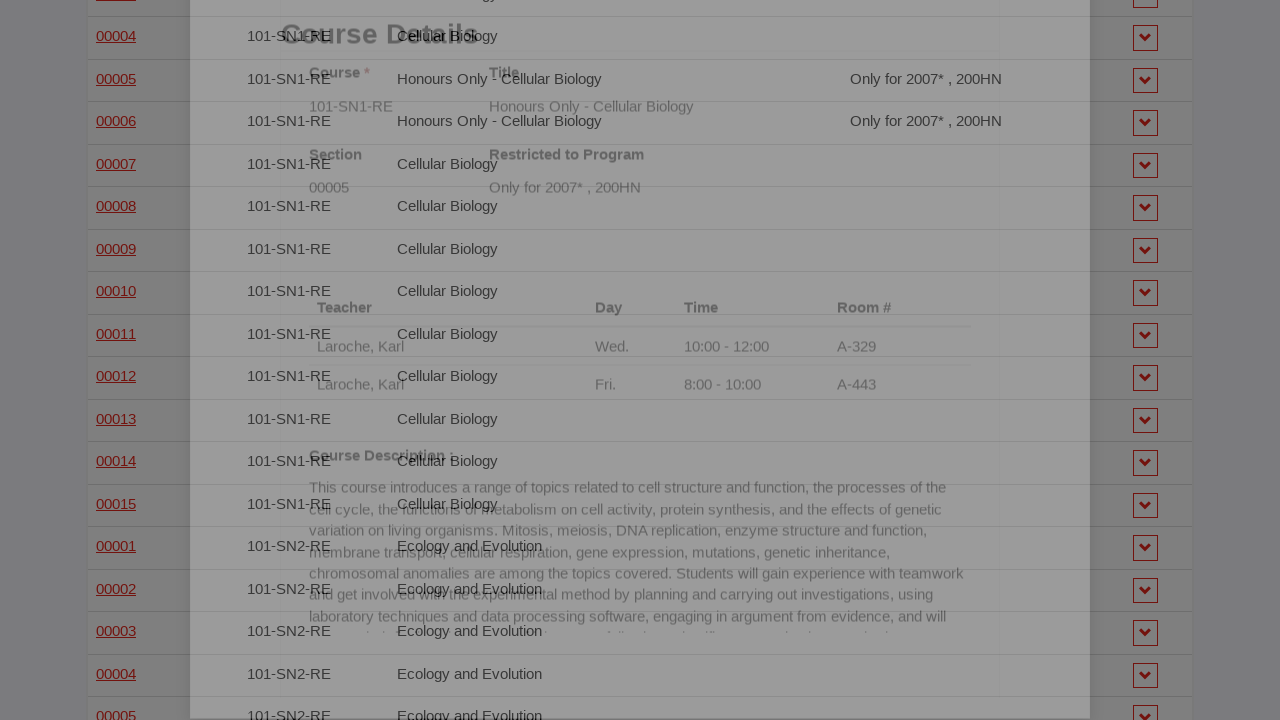

Scrolled down 75 pixels
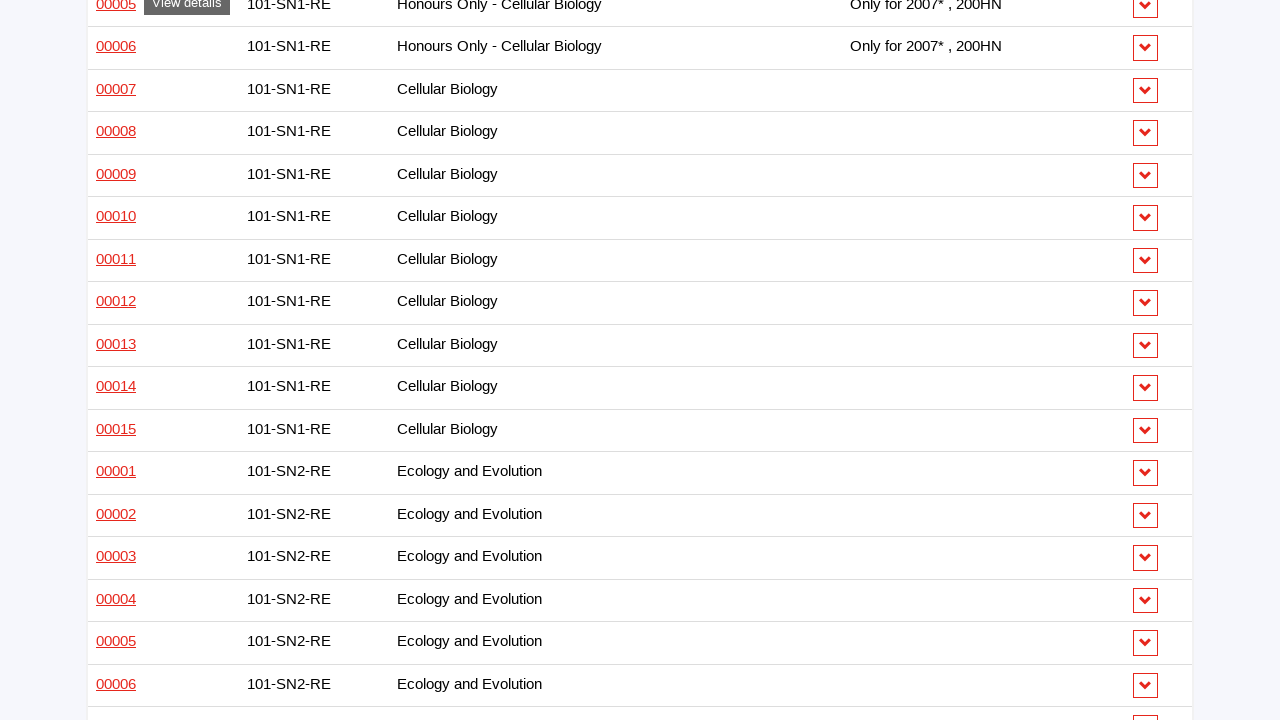

Re-located course info links (iteration 23/40)
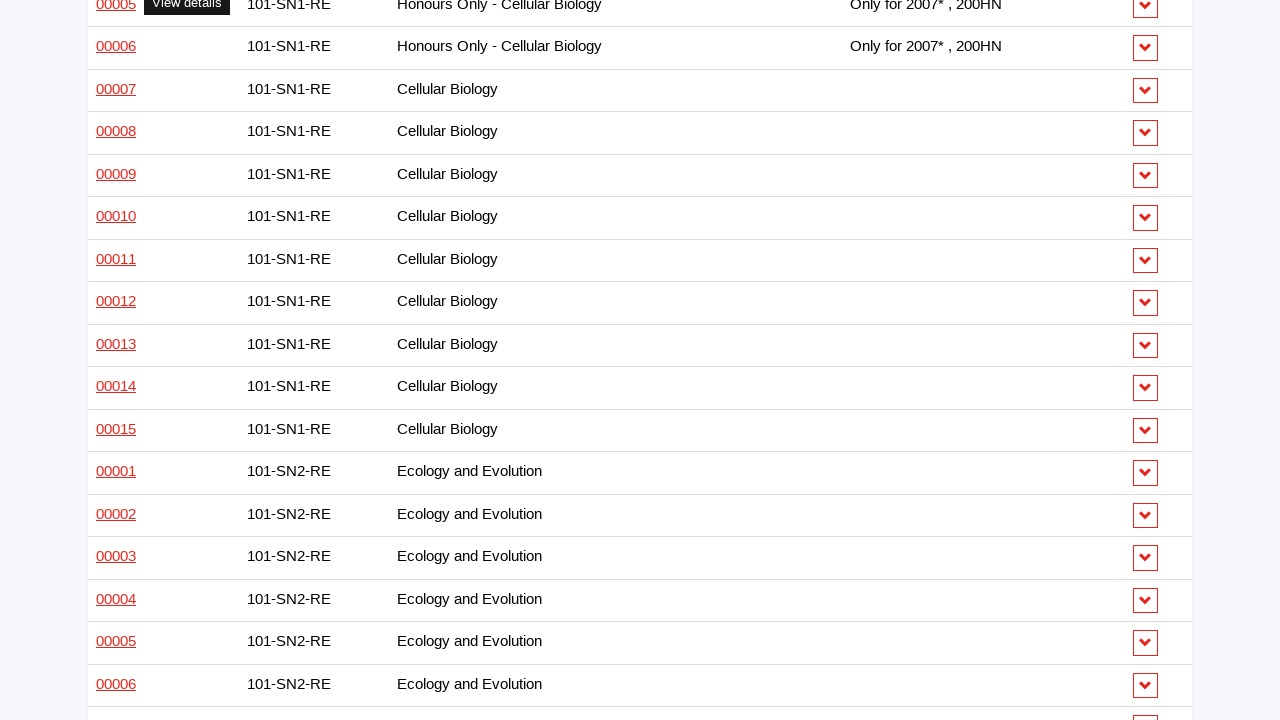

Clicked course info link #23 to open modal at (116, 46) on a.details-link.has-tooltip.launch-modal >> nth=22
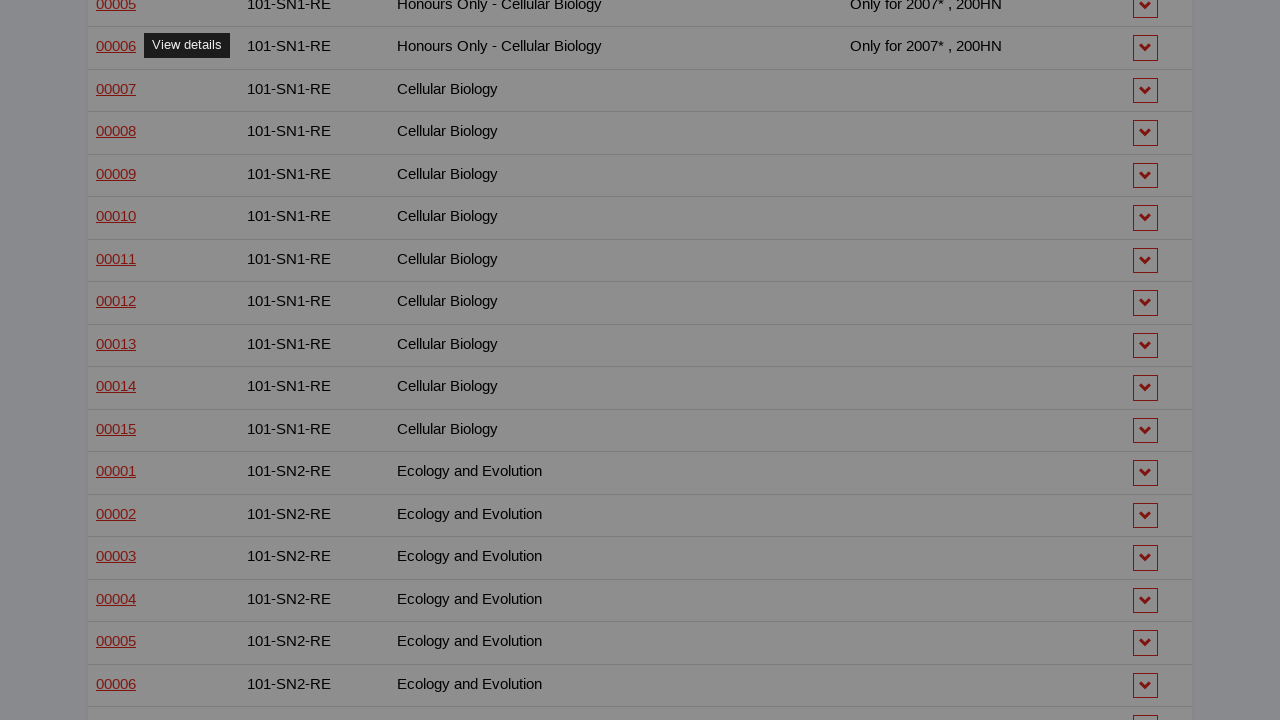

Waited for modal to appear
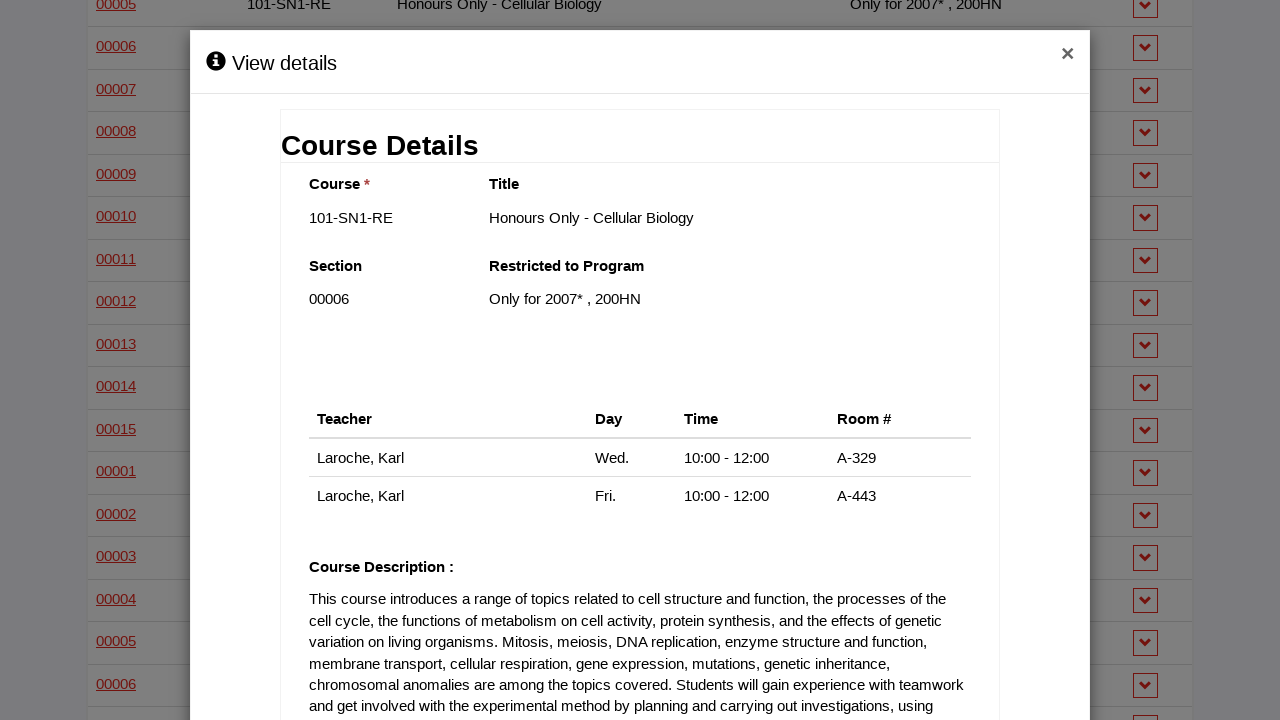

Located modal close buttons
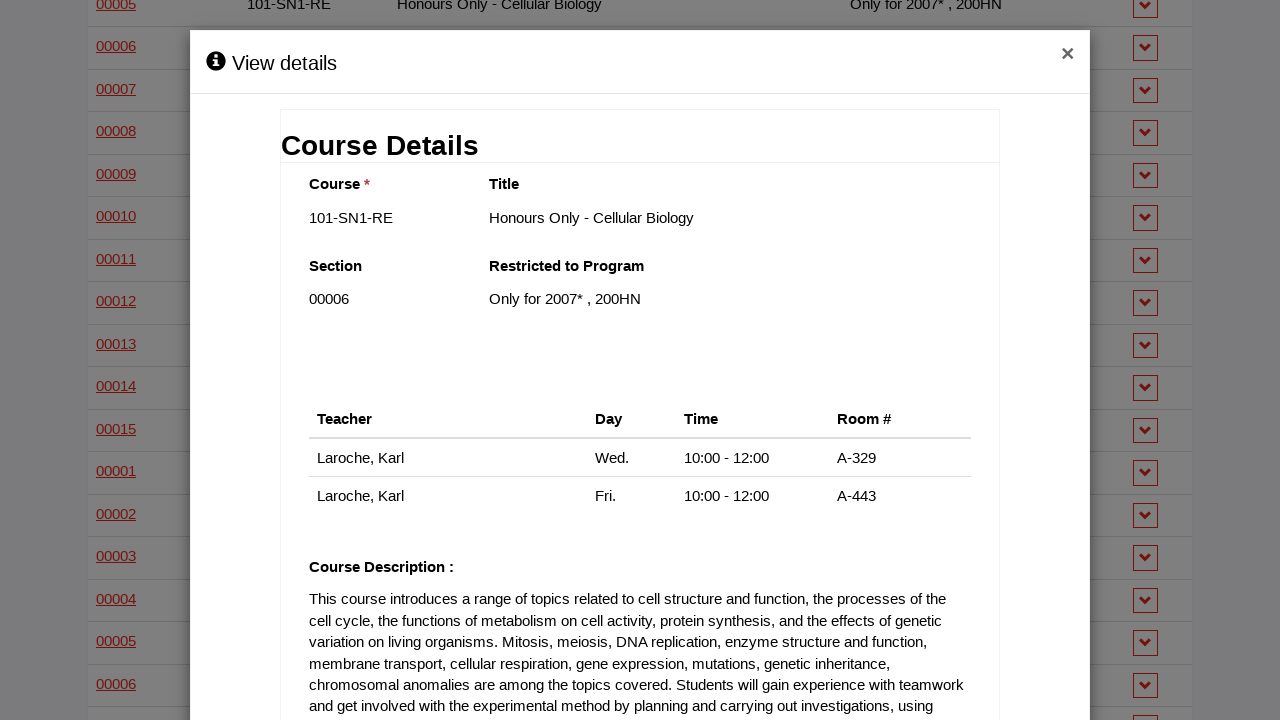

Closed the course information modal at (1068, 55) on div.modal-header button.close >> nth=2
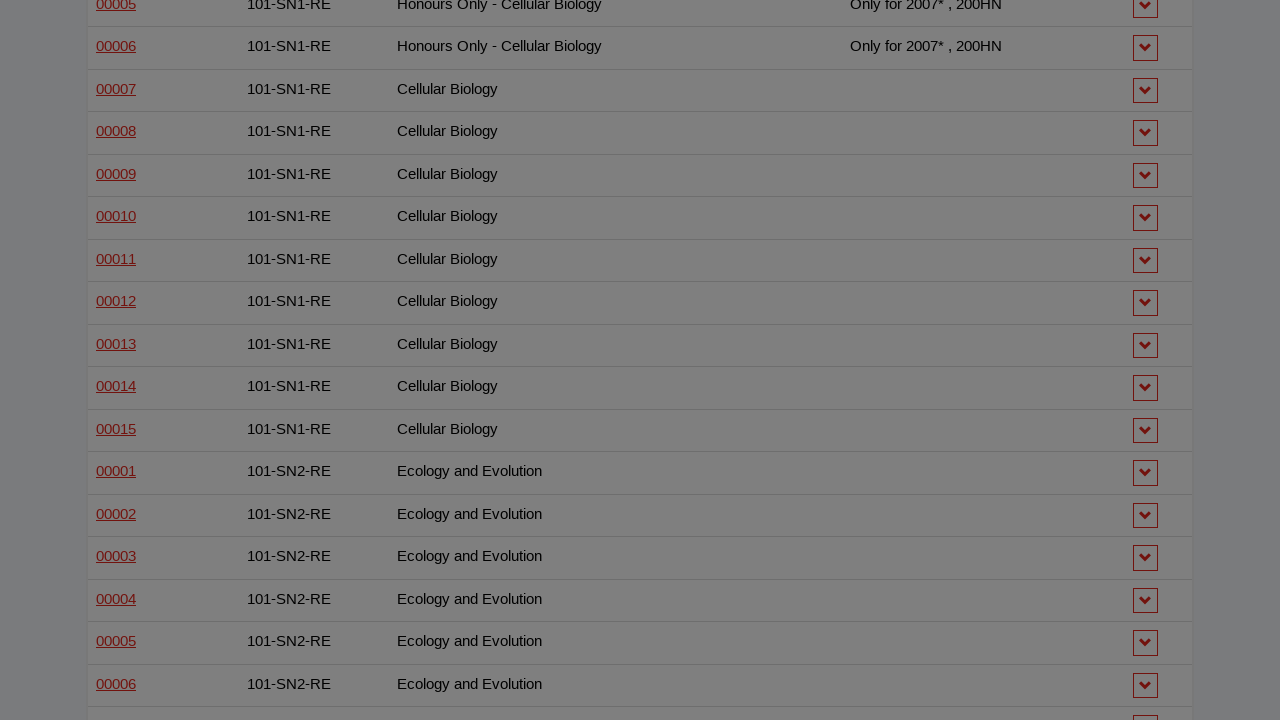

Scrolled down 75 pixels
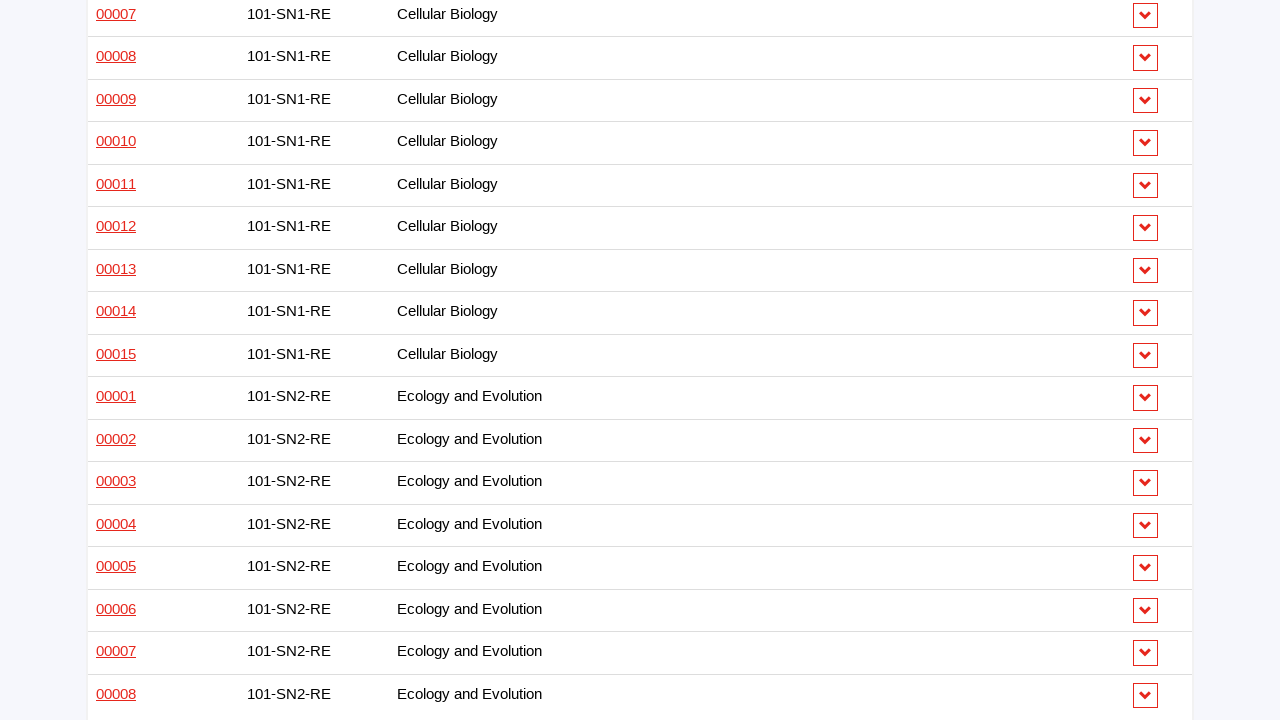

Re-located course info links (iteration 24/40)
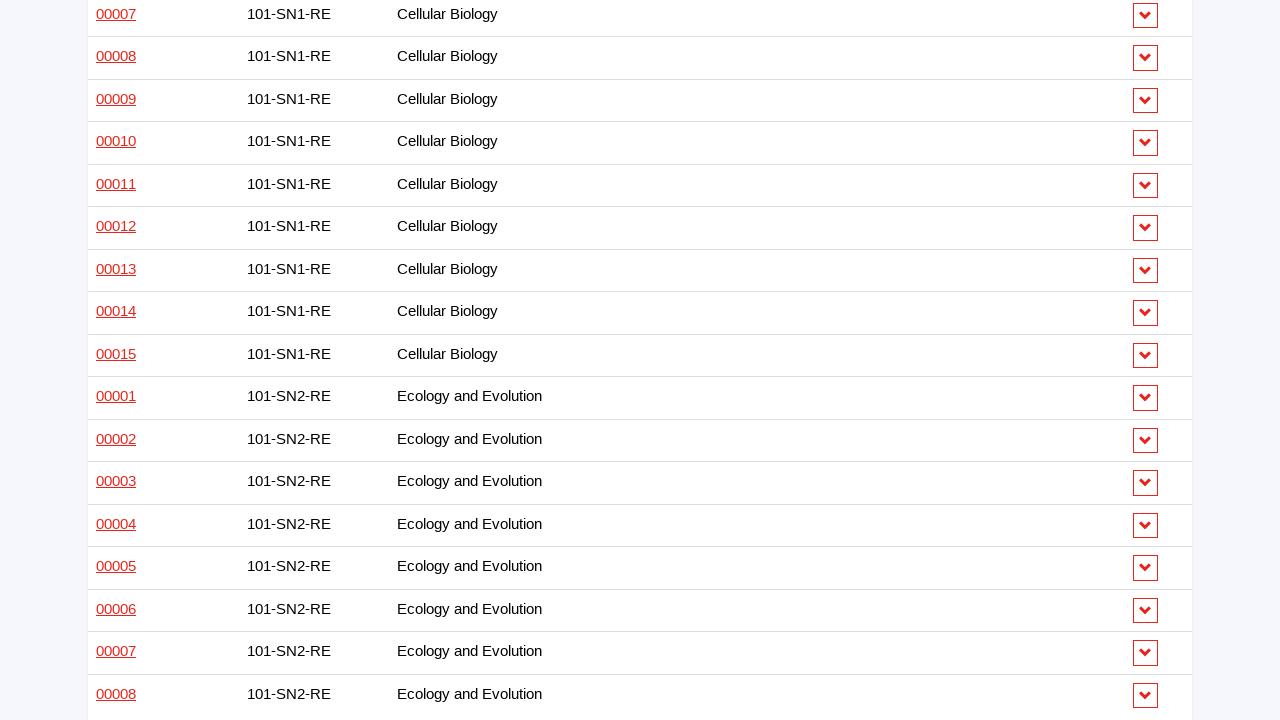

Clicked course info link #24 to open modal at (116, 13) on a.details-link.has-tooltip.launch-modal >> nth=23
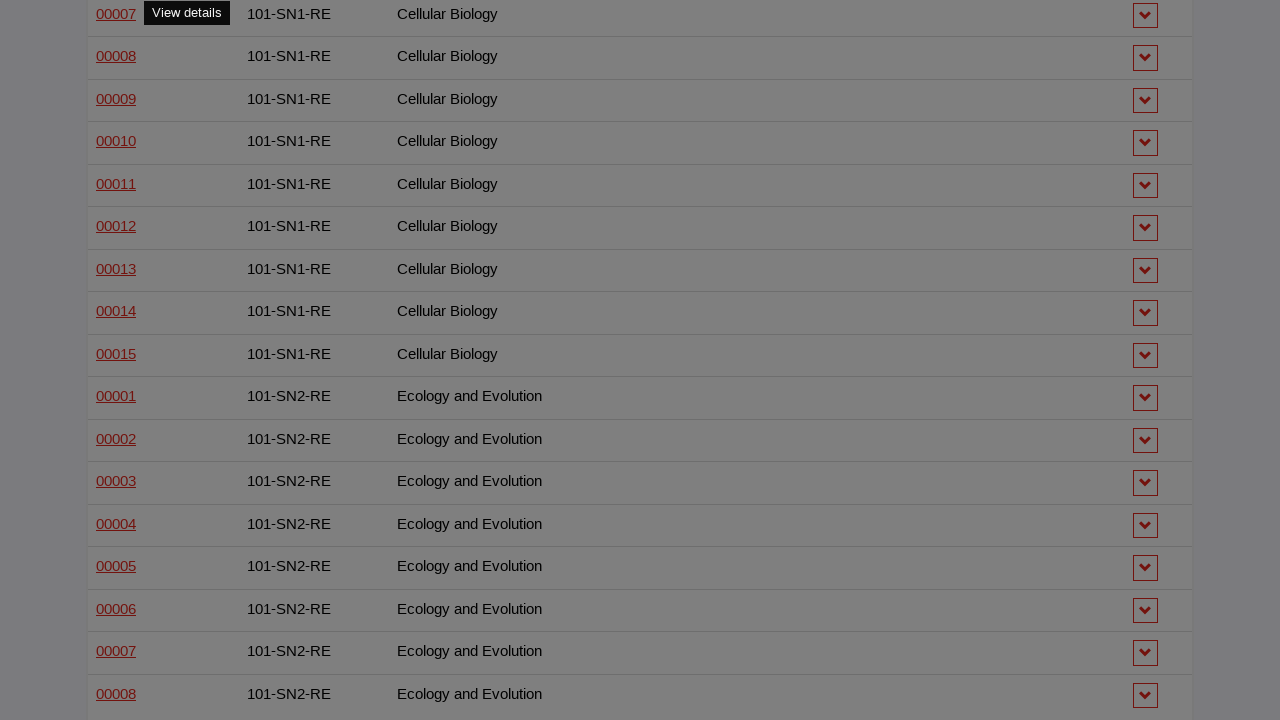

Waited for modal to appear
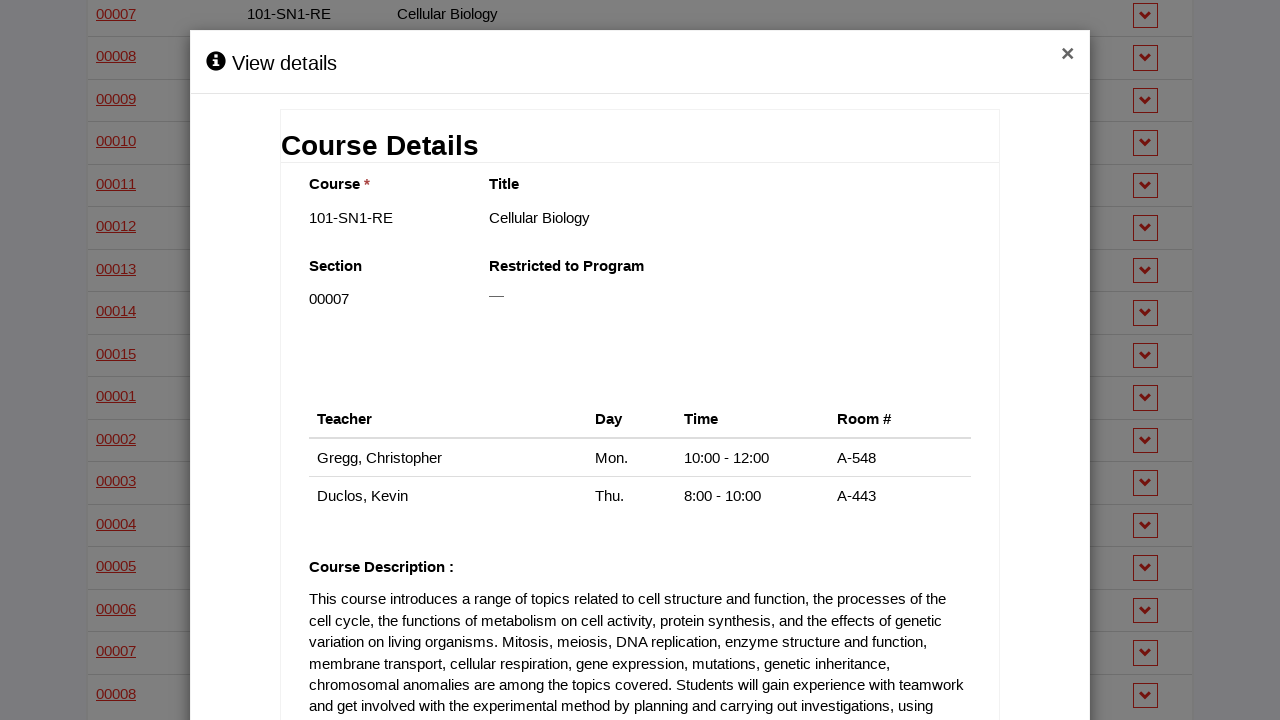

Located modal close buttons
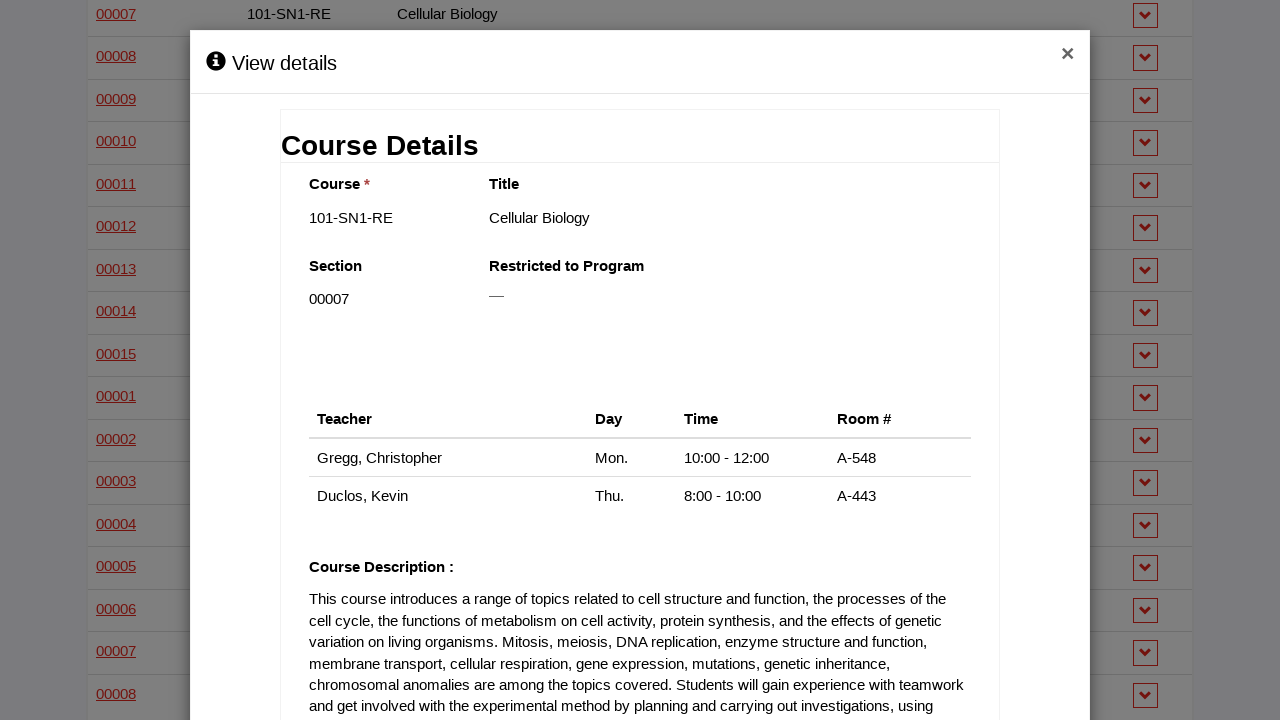

Closed the course information modal at (1068, 55) on div.modal-header button.close >> nth=2
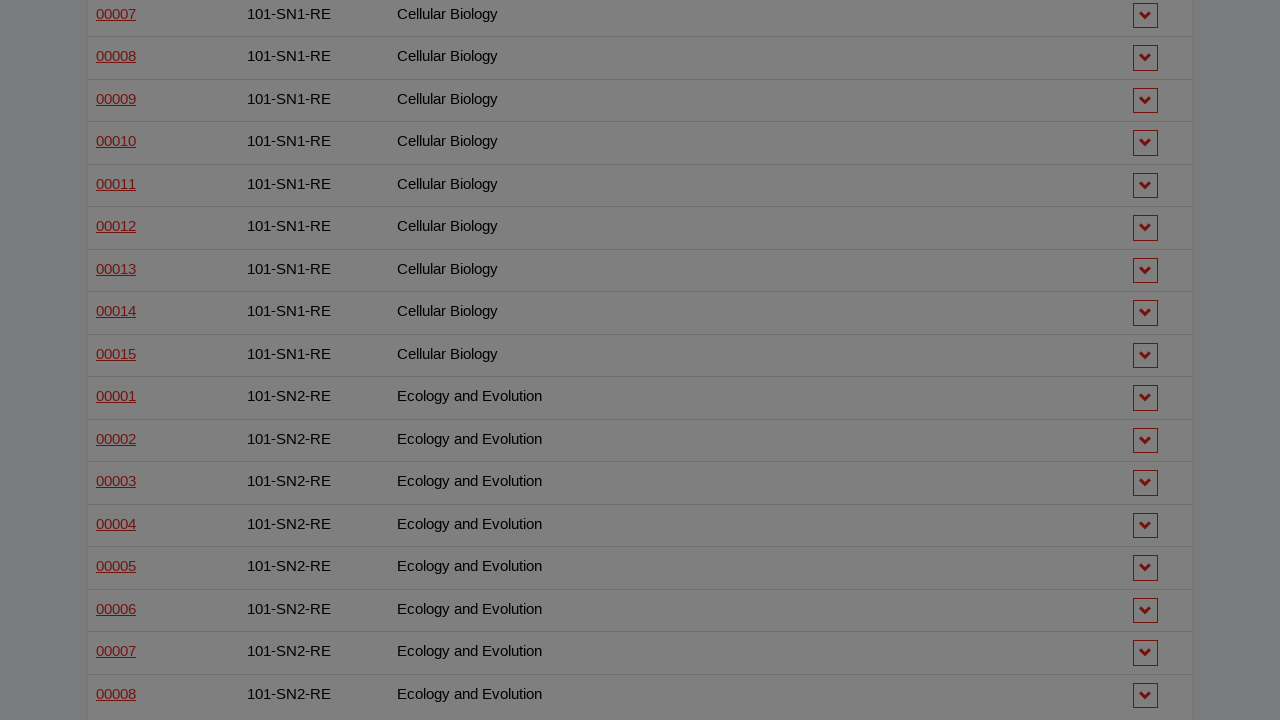

Scrolled down 75 pixels
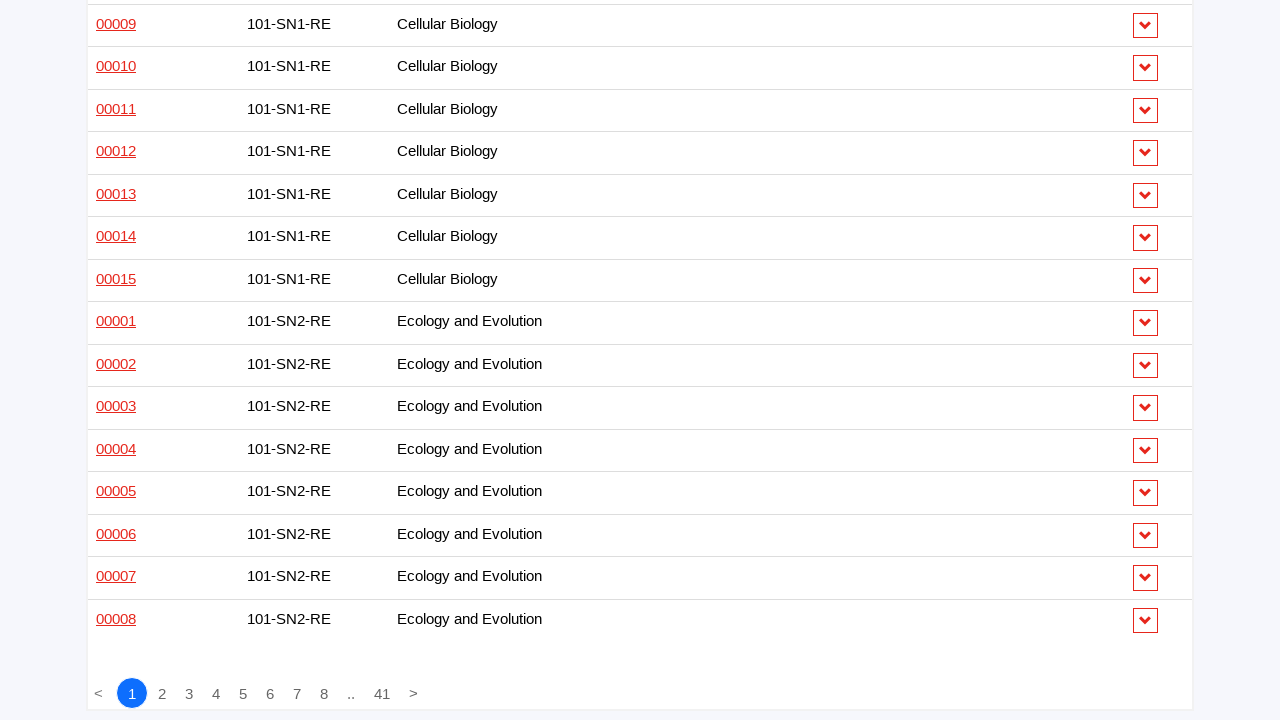

Re-located course info links (iteration 25/40)
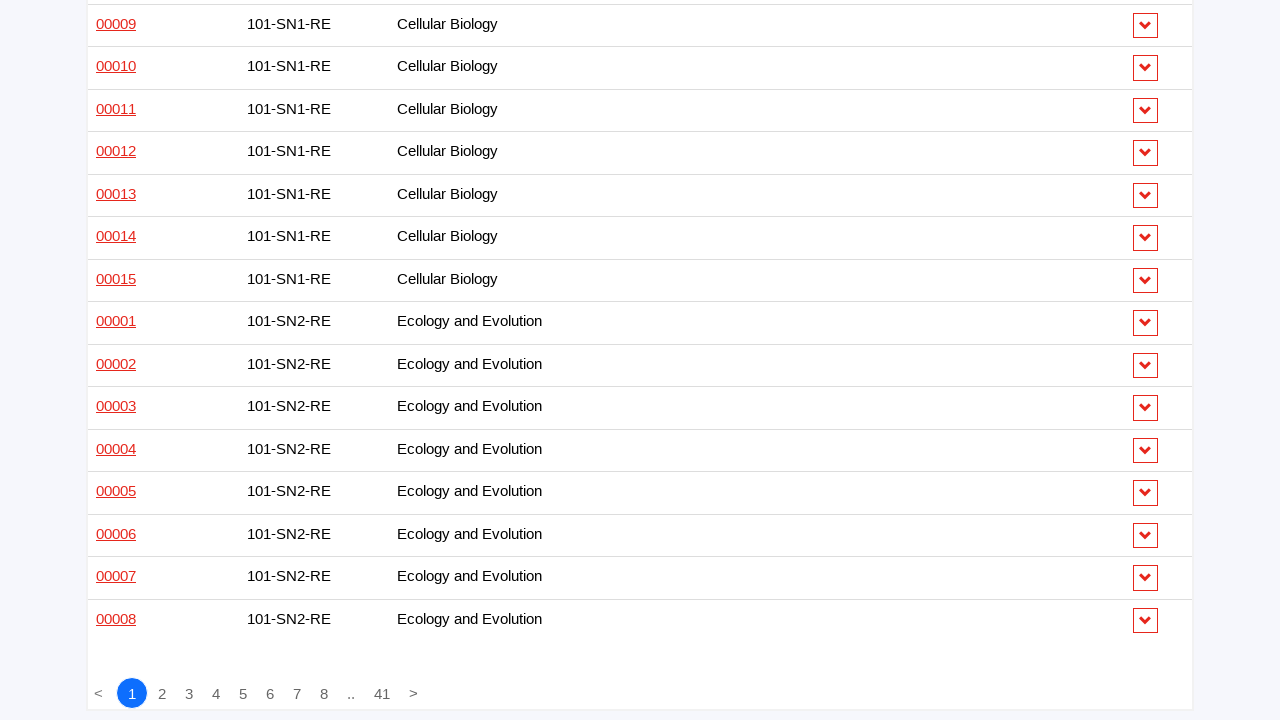

Clicked course info link #25 to open modal at (116, 361) on a.details-link.has-tooltip.launch-modal >> nth=24
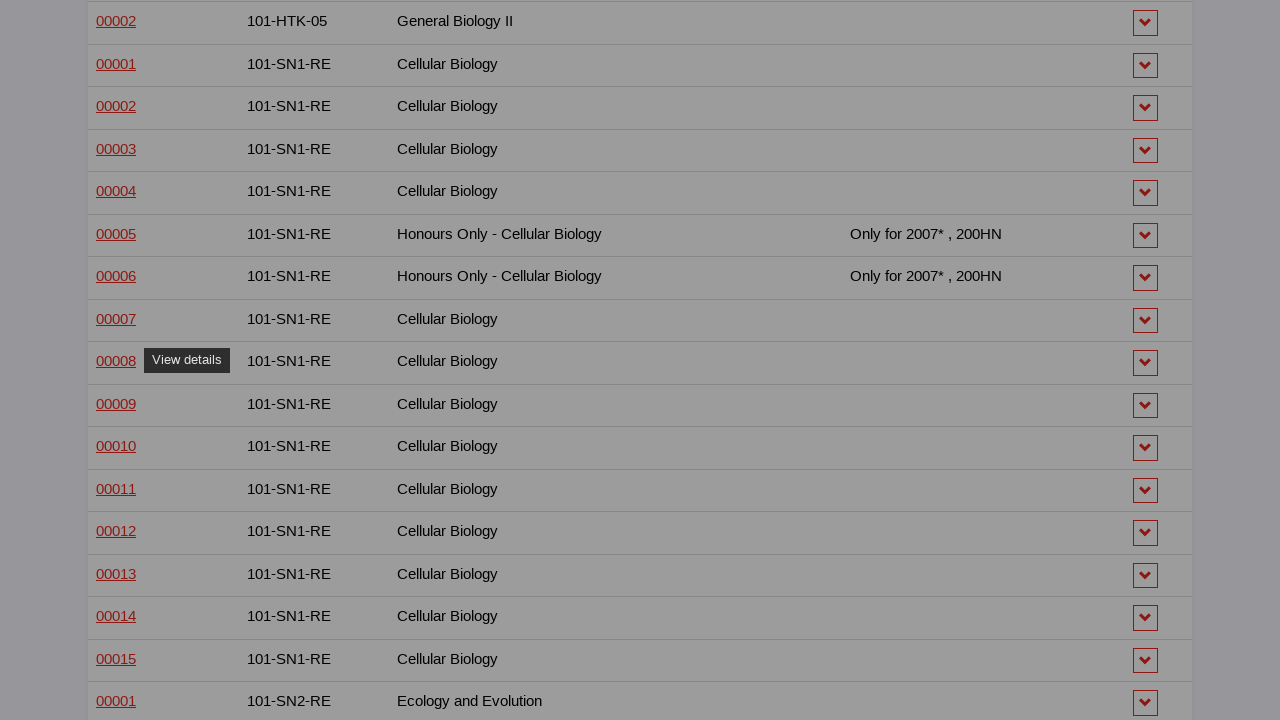

Waited for modal to appear
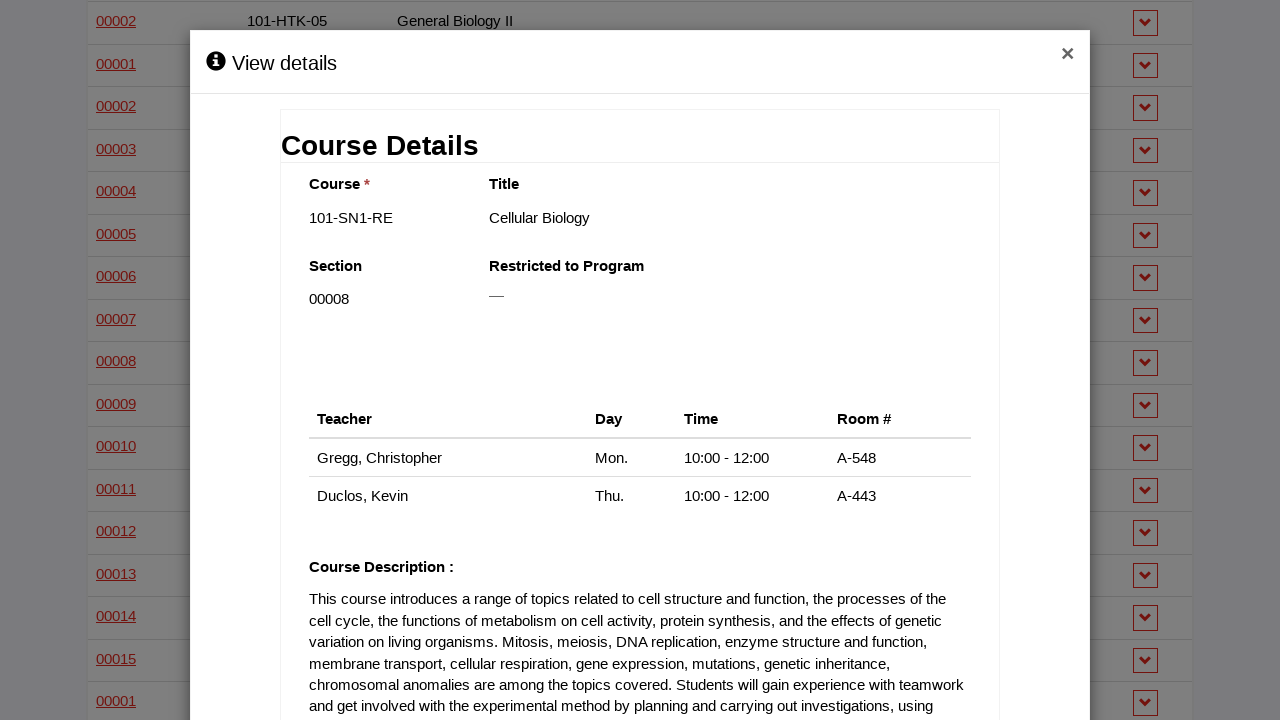

Located modal close buttons
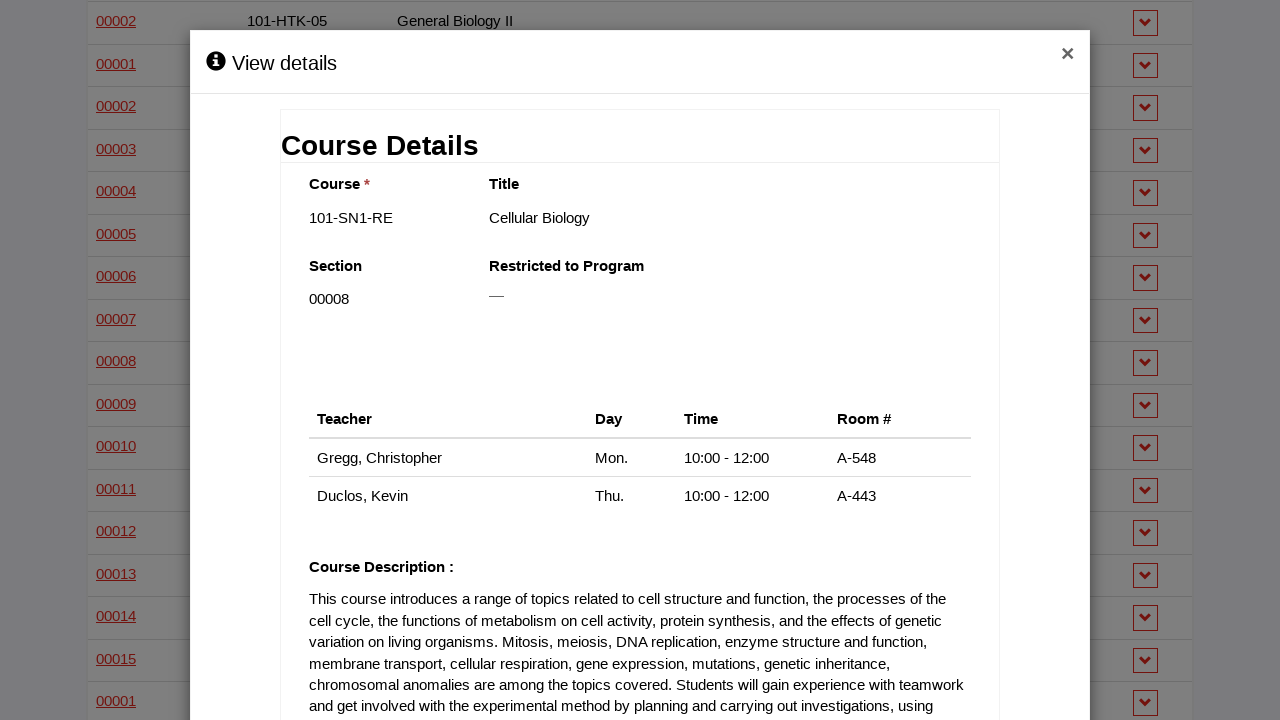

Closed the course information modal at (1068, 55) on div.modal-header button.close >> nth=2
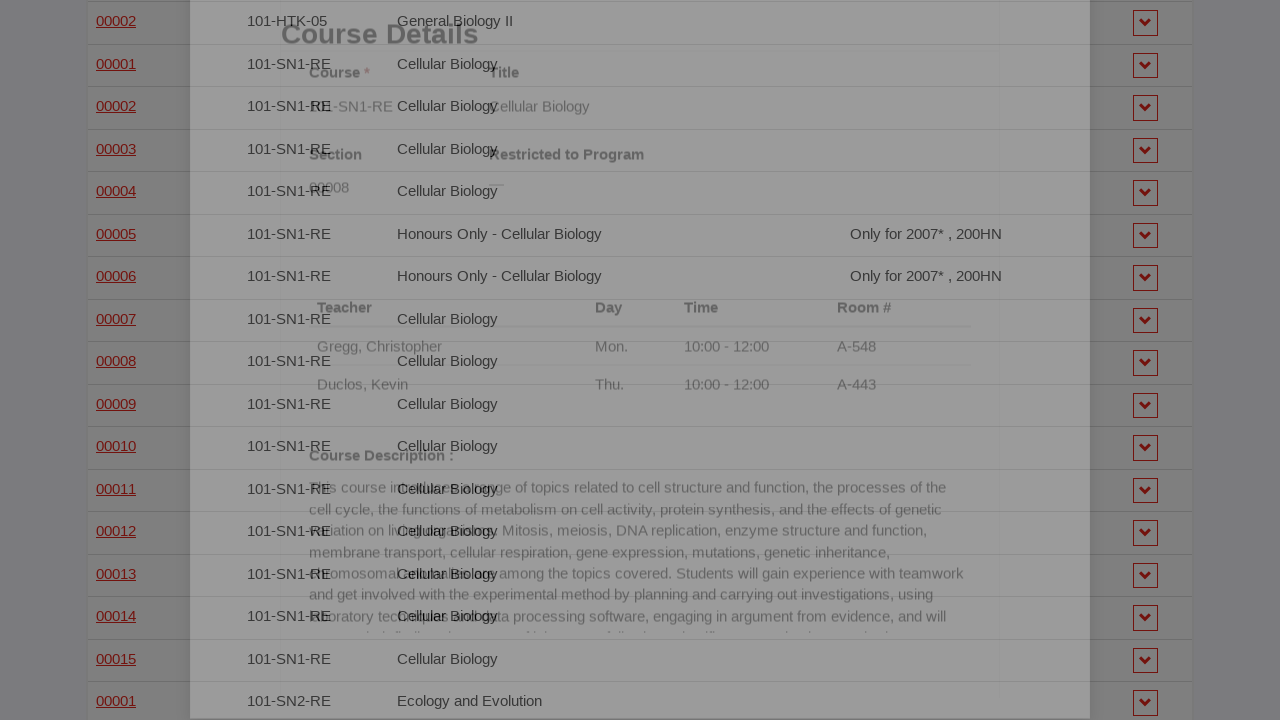

Scrolled down 75 pixels
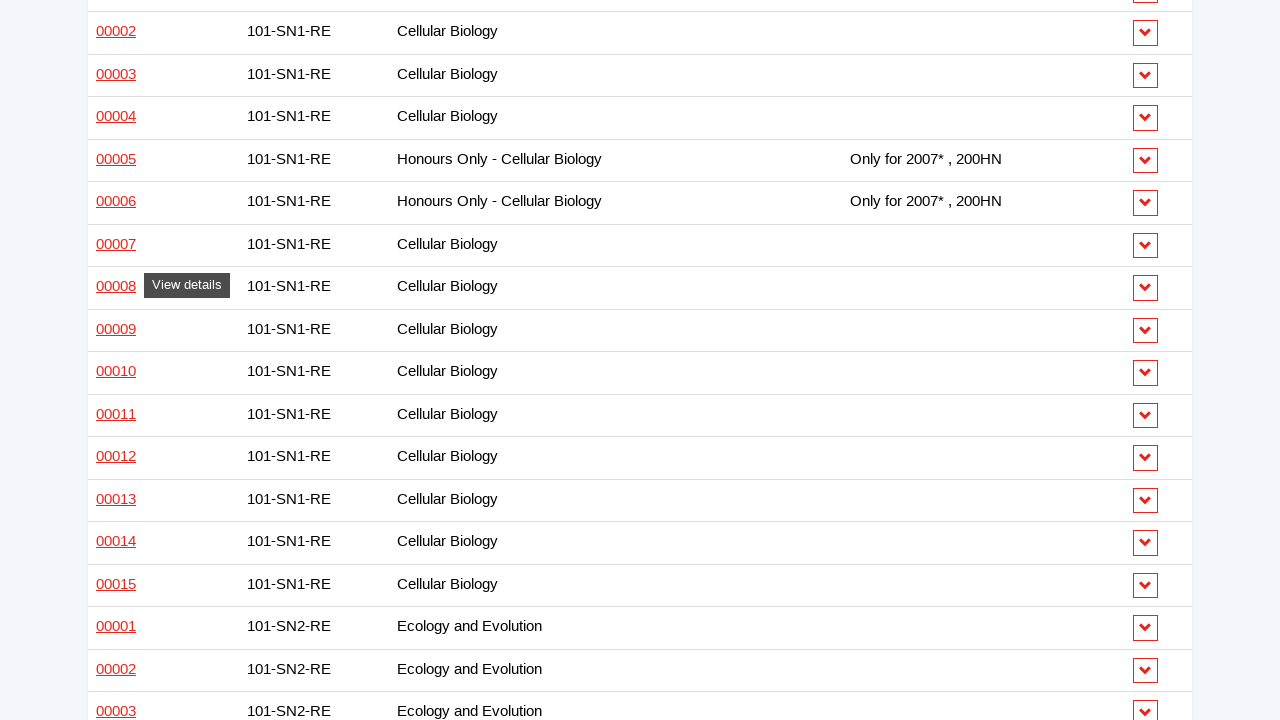

Re-located course info links (iteration 26/40)
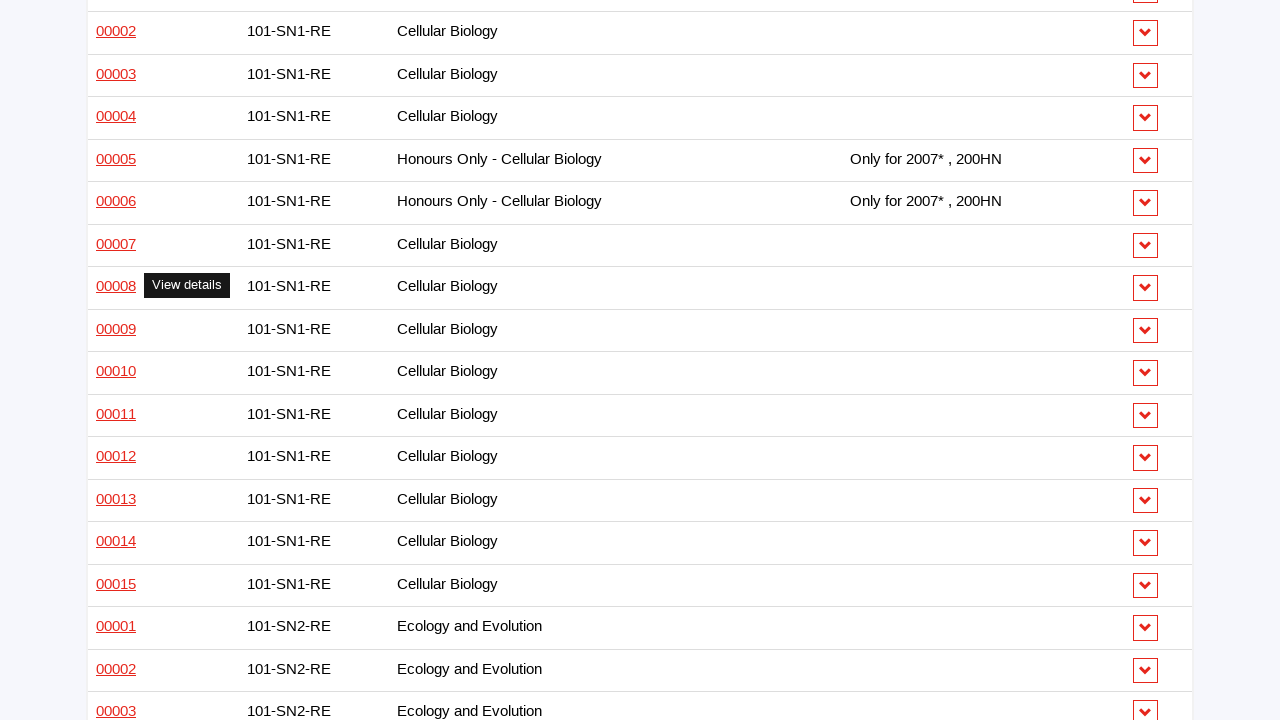

Clicked course info link #26 to open modal at (116, 328) on a.details-link.has-tooltip.launch-modal >> nth=25
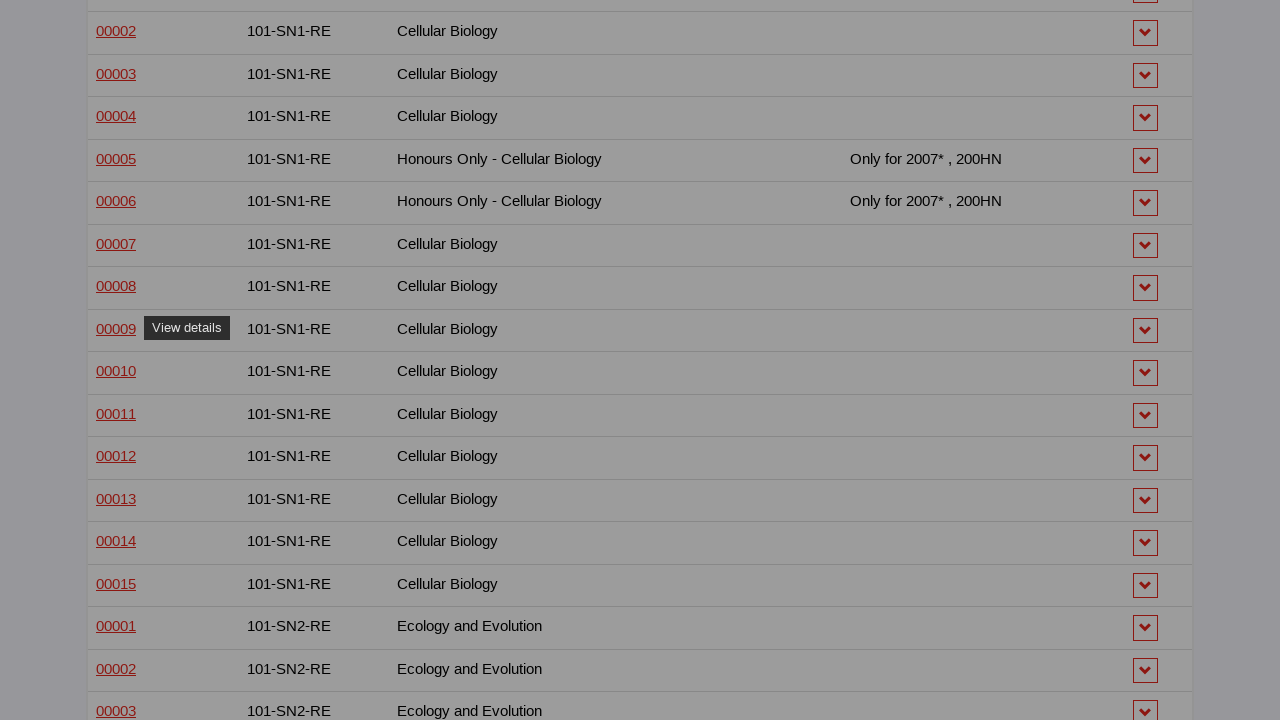

Waited for modal to appear
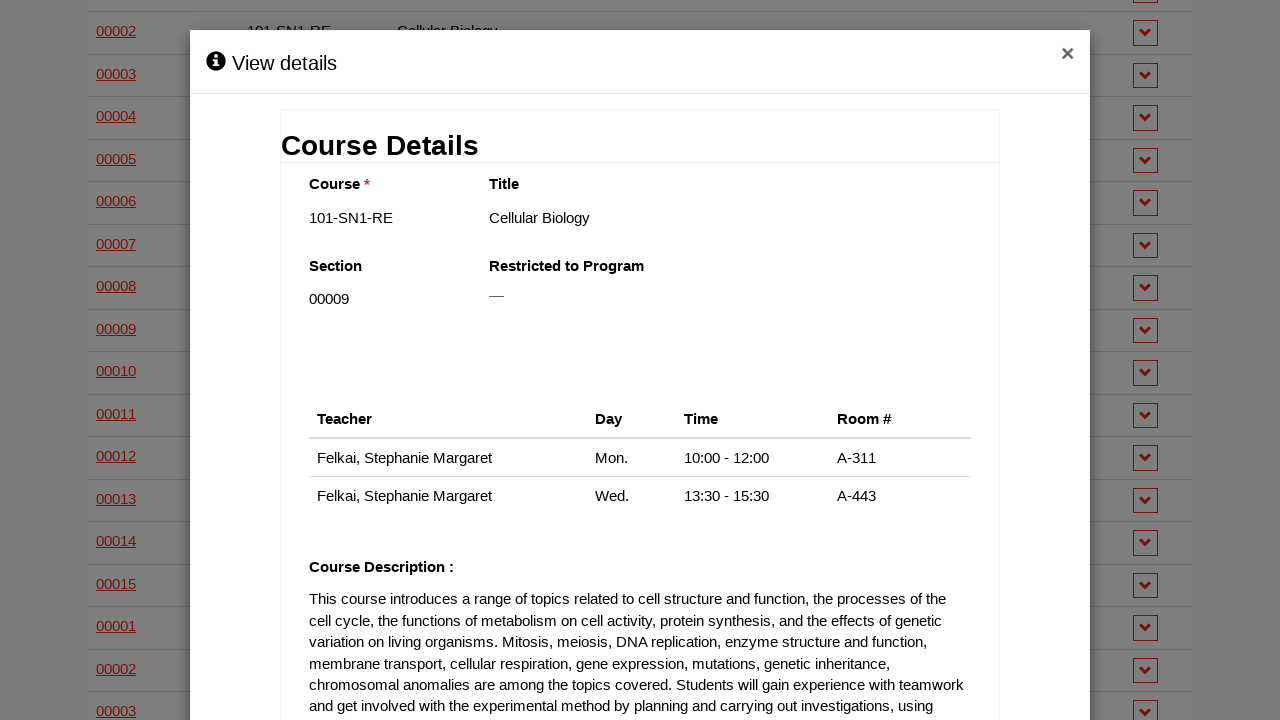

Located modal close buttons
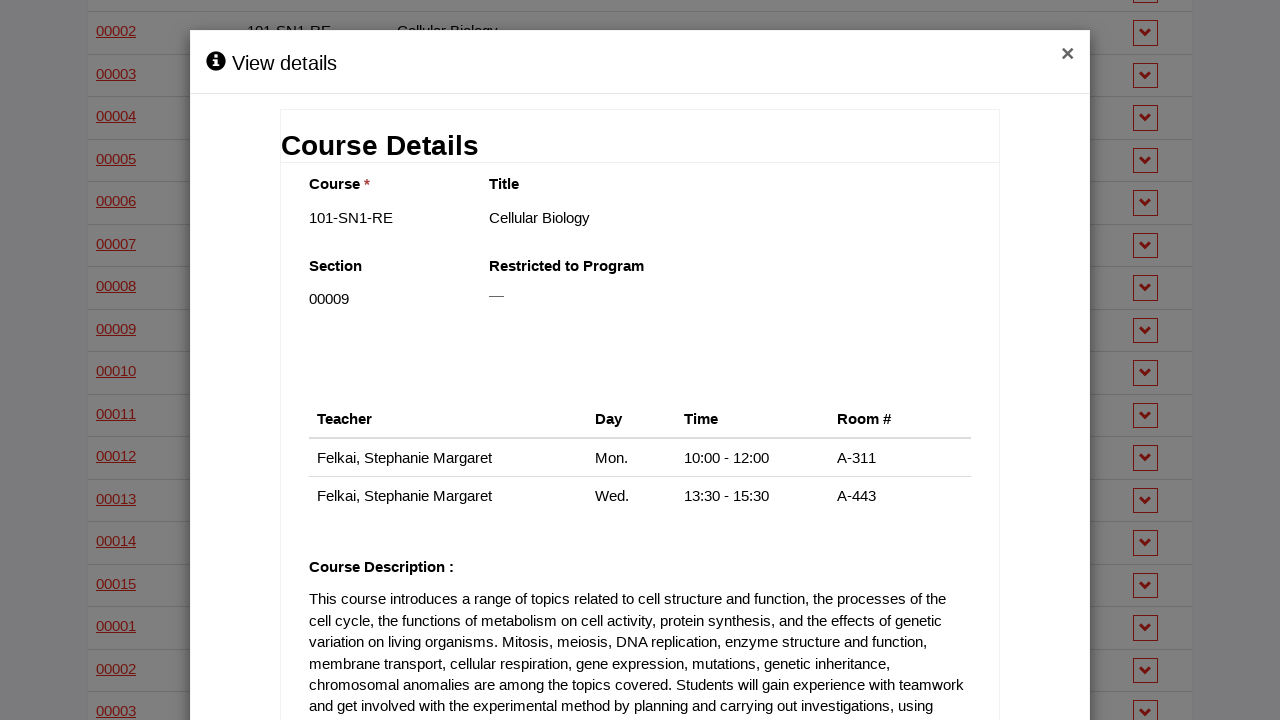

Closed the course information modal at (1068, 55) on div.modal-header button.close >> nth=2
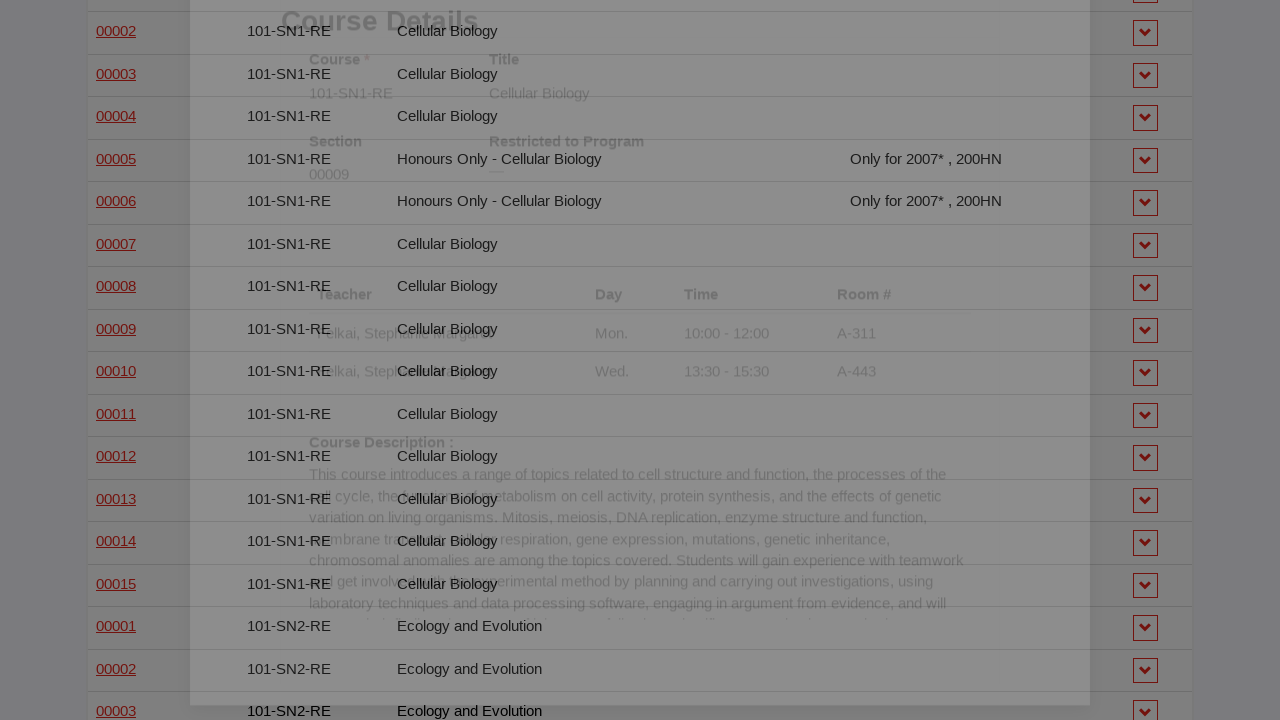

Scrolled down 75 pixels
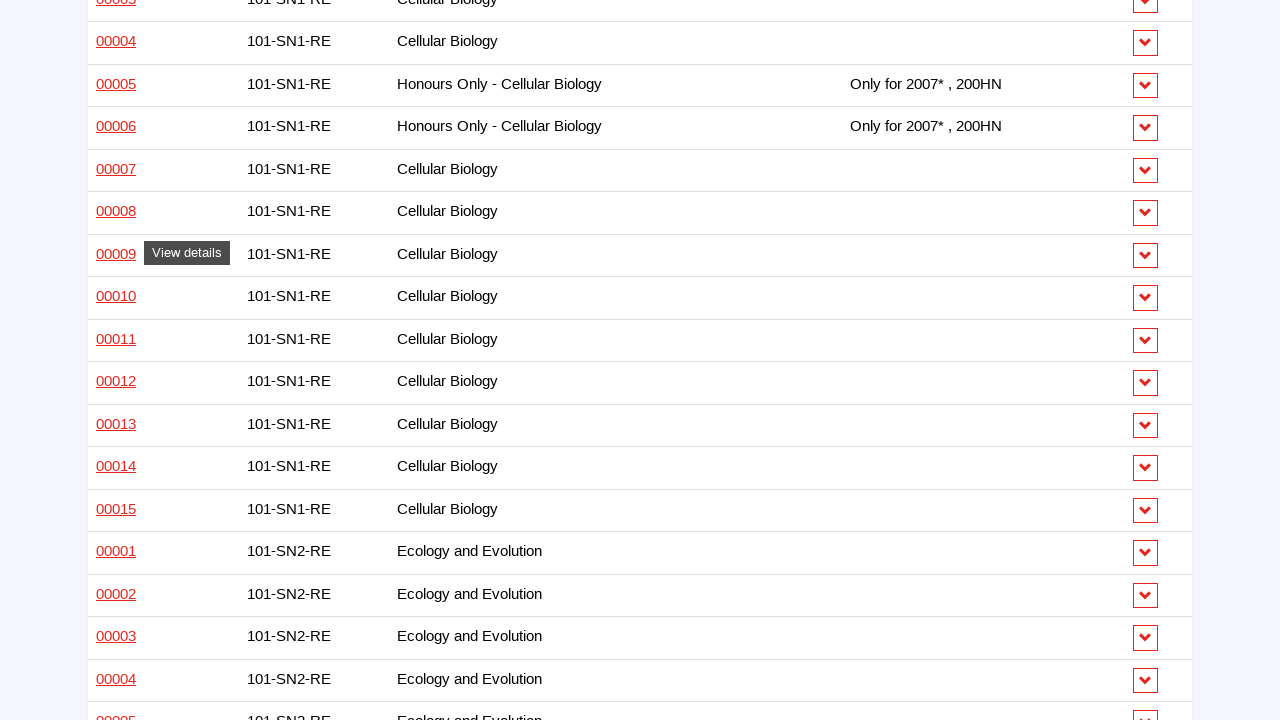

Re-located course info links (iteration 27/40)
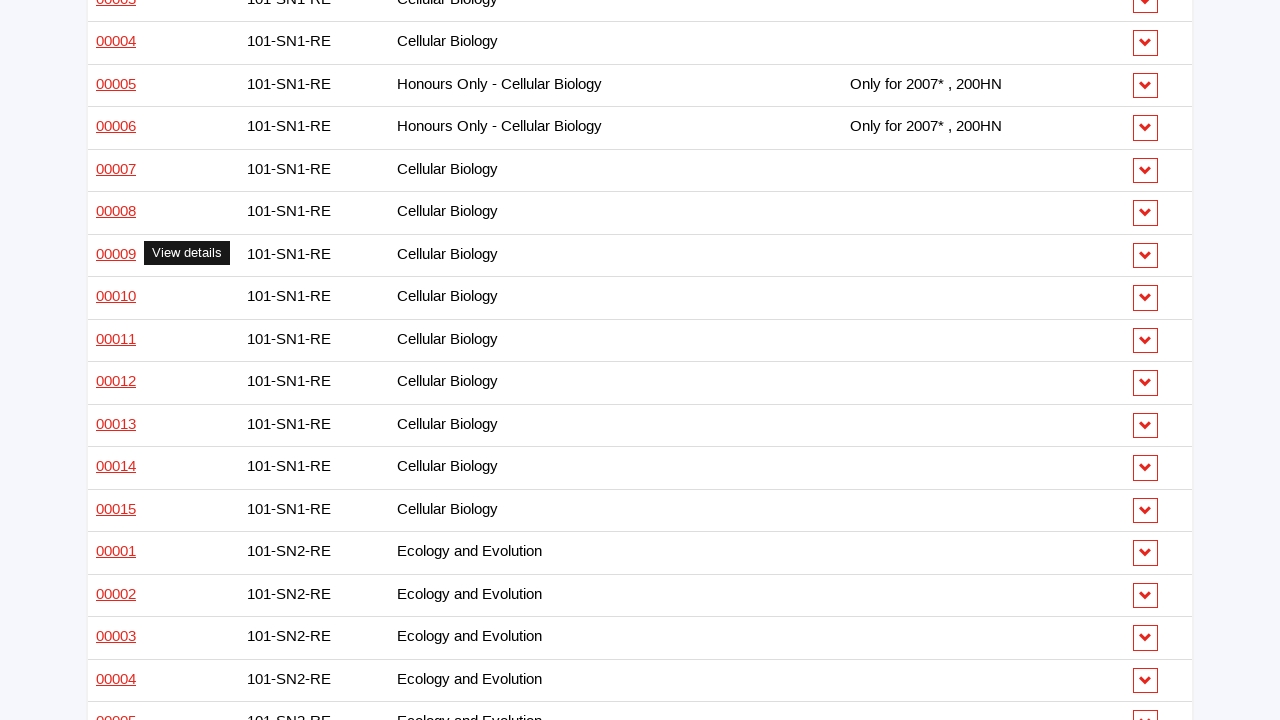

Clicked course info link #27 to open modal at (116, 296) on a.details-link.has-tooltip.launch-modal >> nth=26
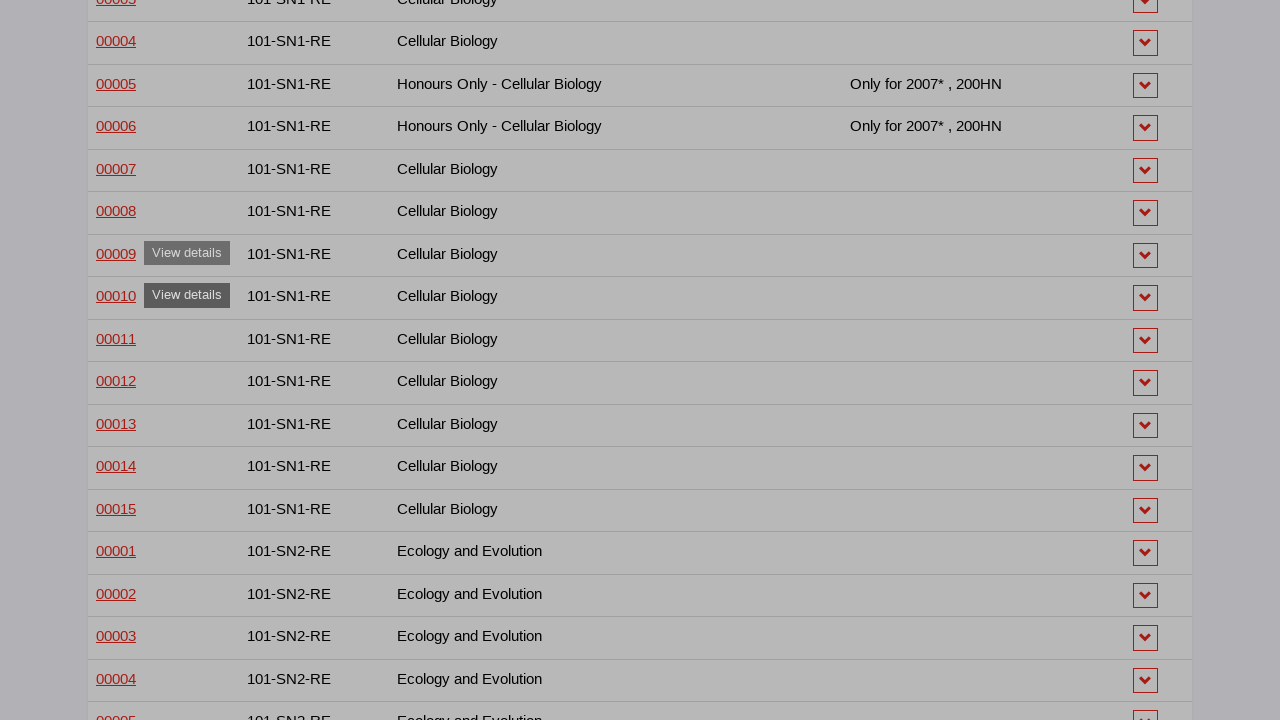

Waited for modal to appear
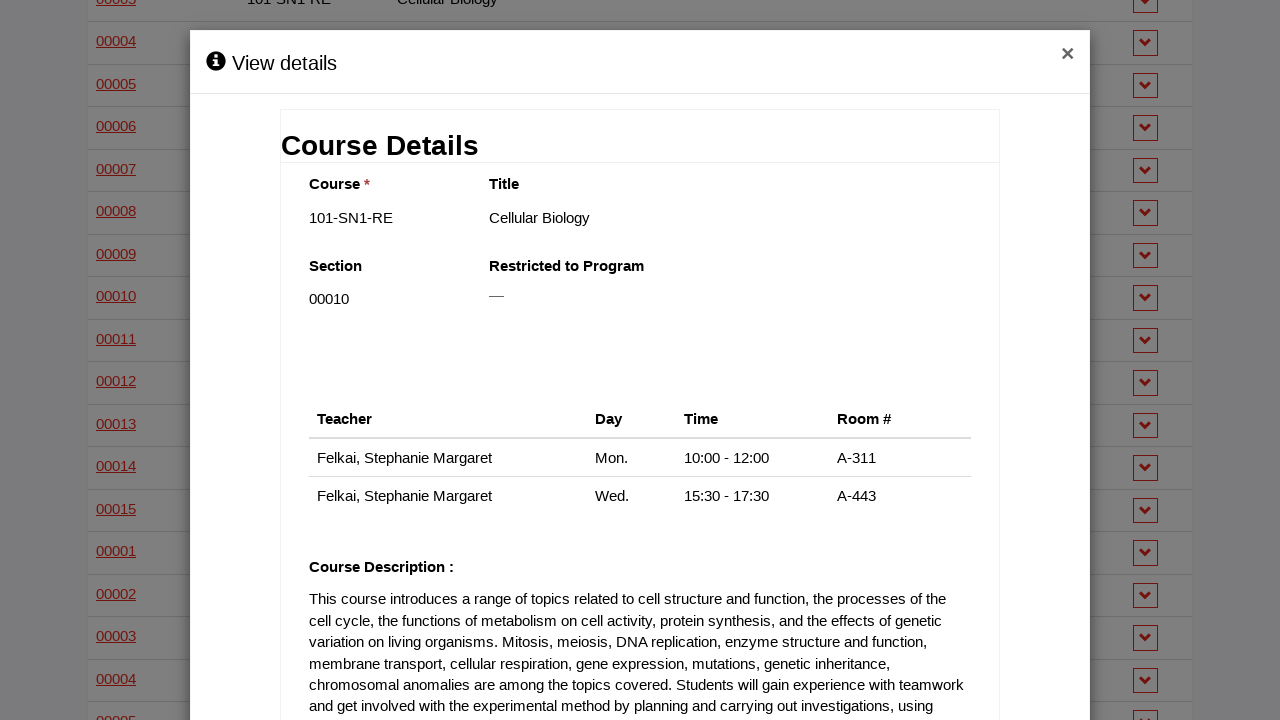

Located modal close buttons
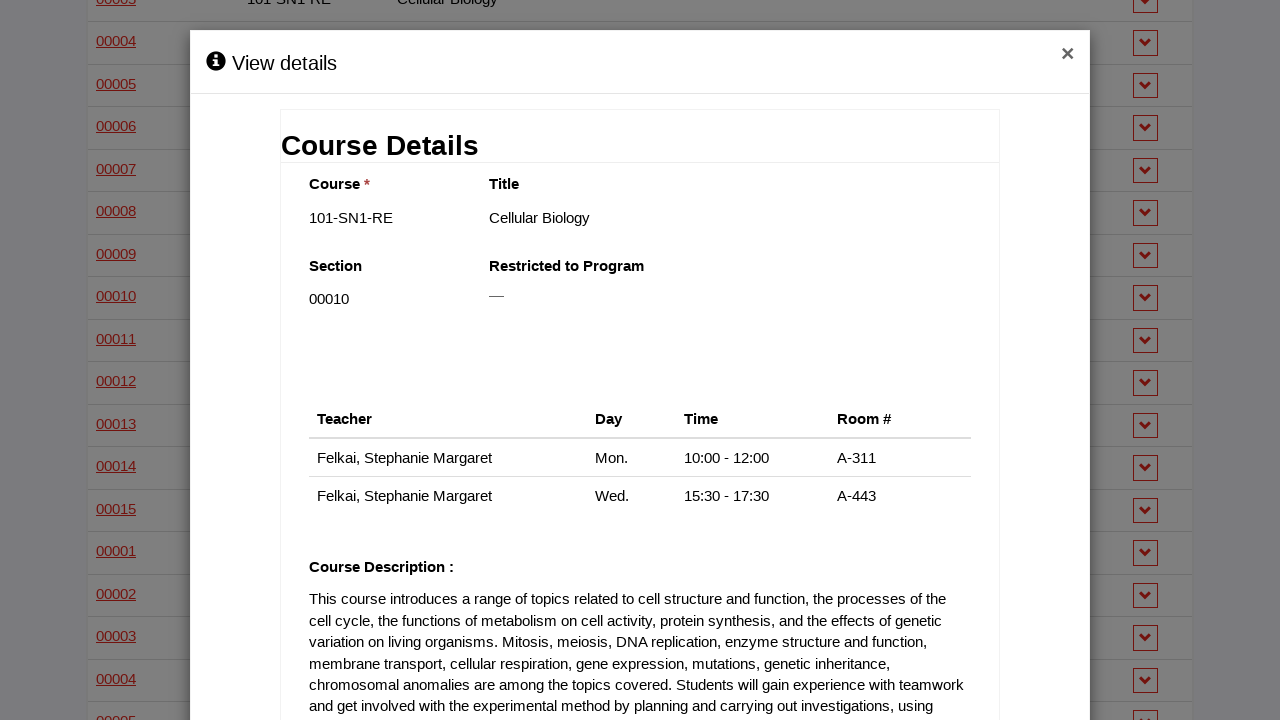

Closed the course information modal at (1068, 55) on div.modal-header button.close >> nth=2
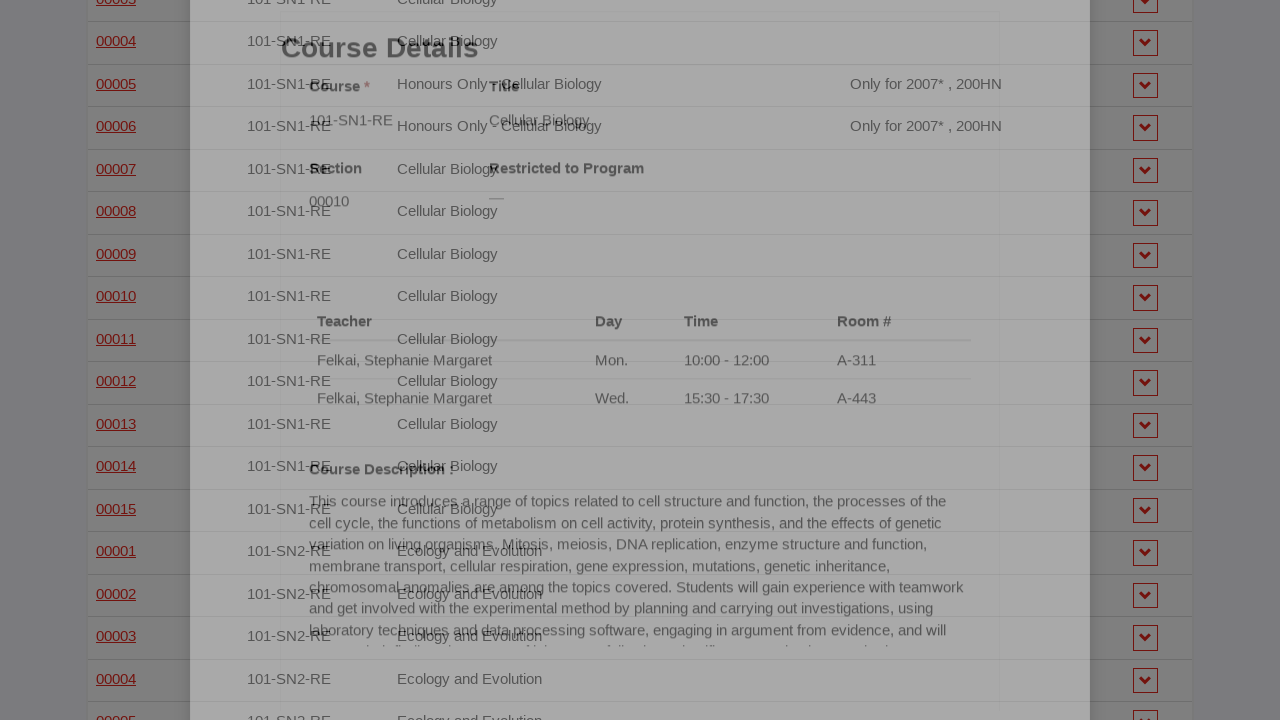

Scrolled down 75 pixels
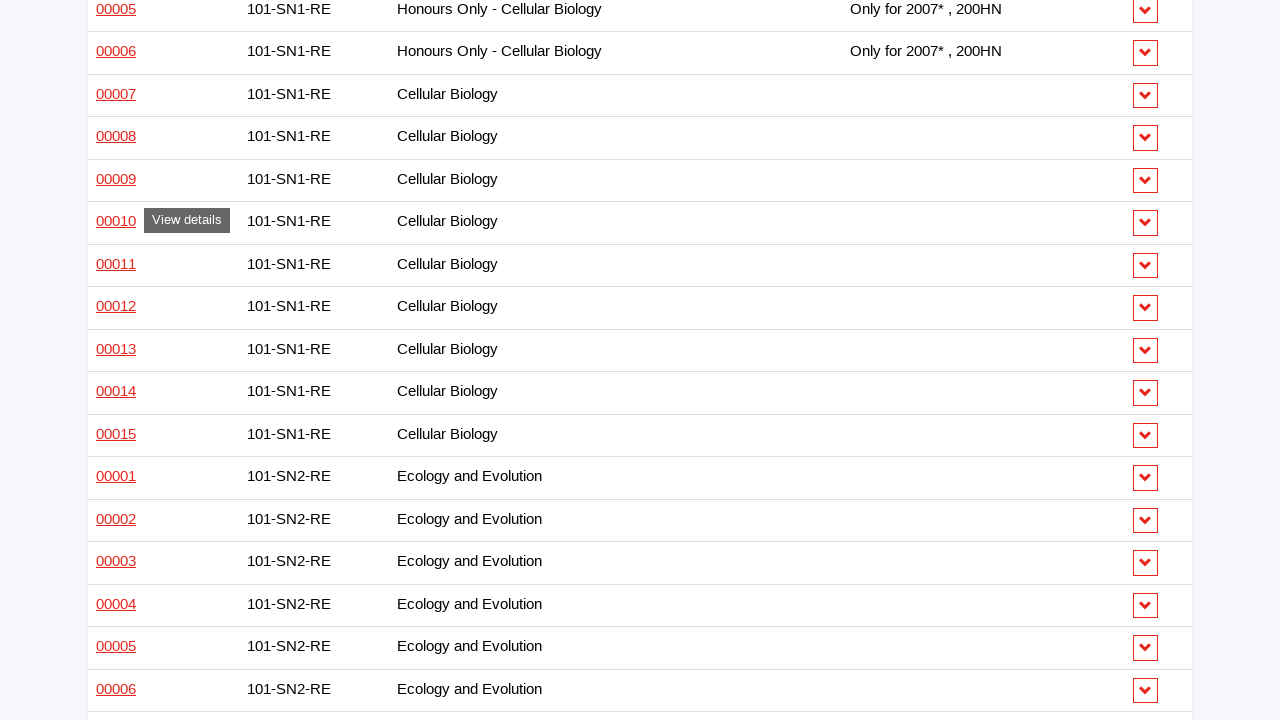

Re-located course info links (iteration 28/40)
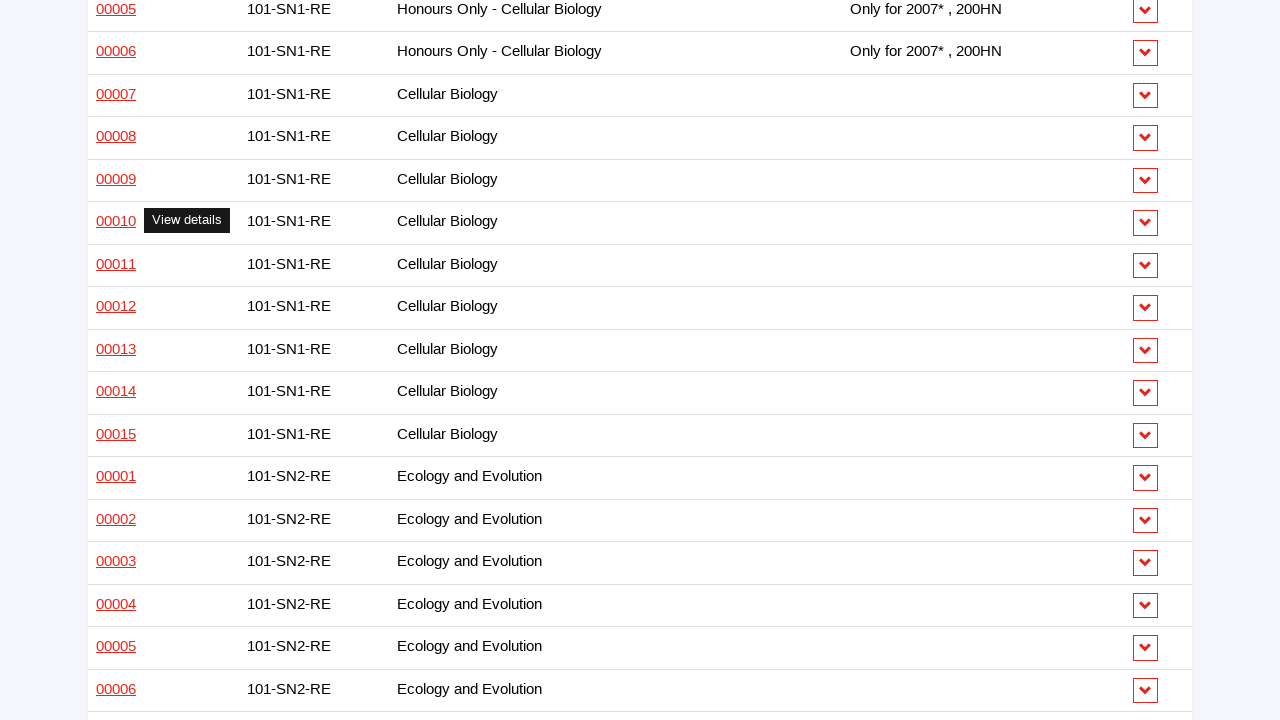

Clicked course info link #28 to open modal at (116, 263) on a.details-link.has-tooltip.launch-modal >> nth=27
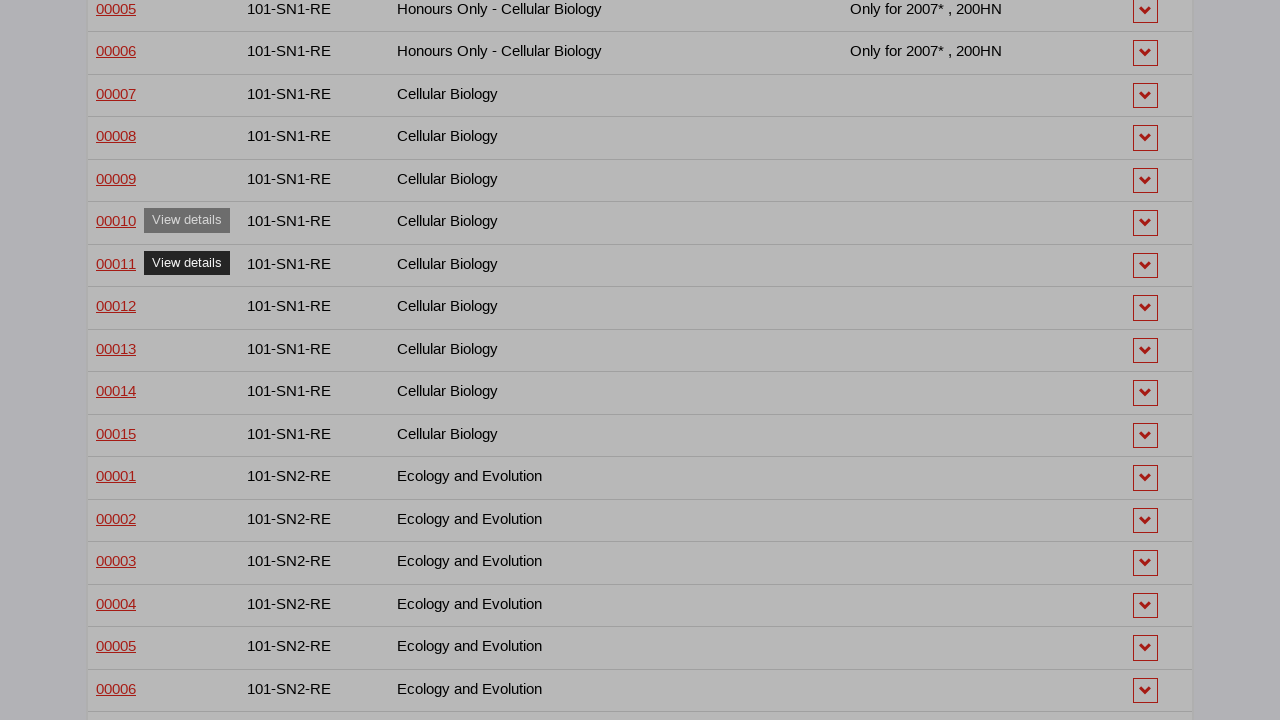

Waited for modal to appear
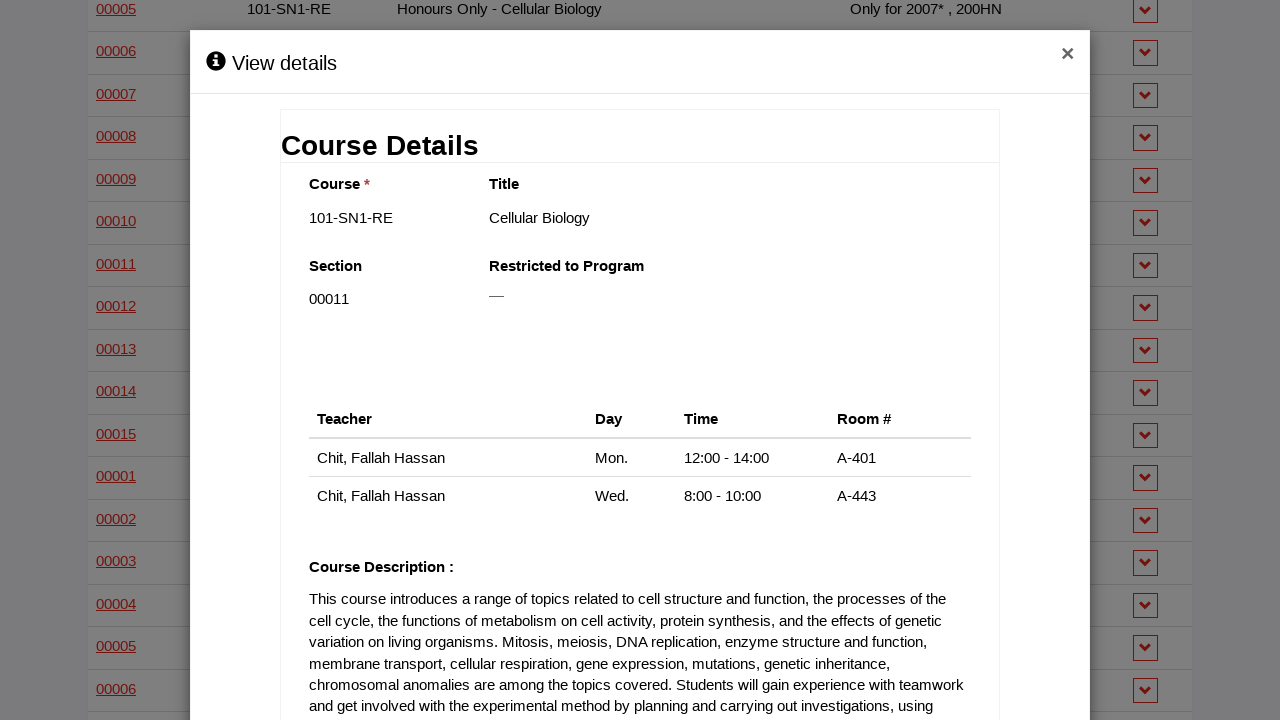

Located modal close buttons
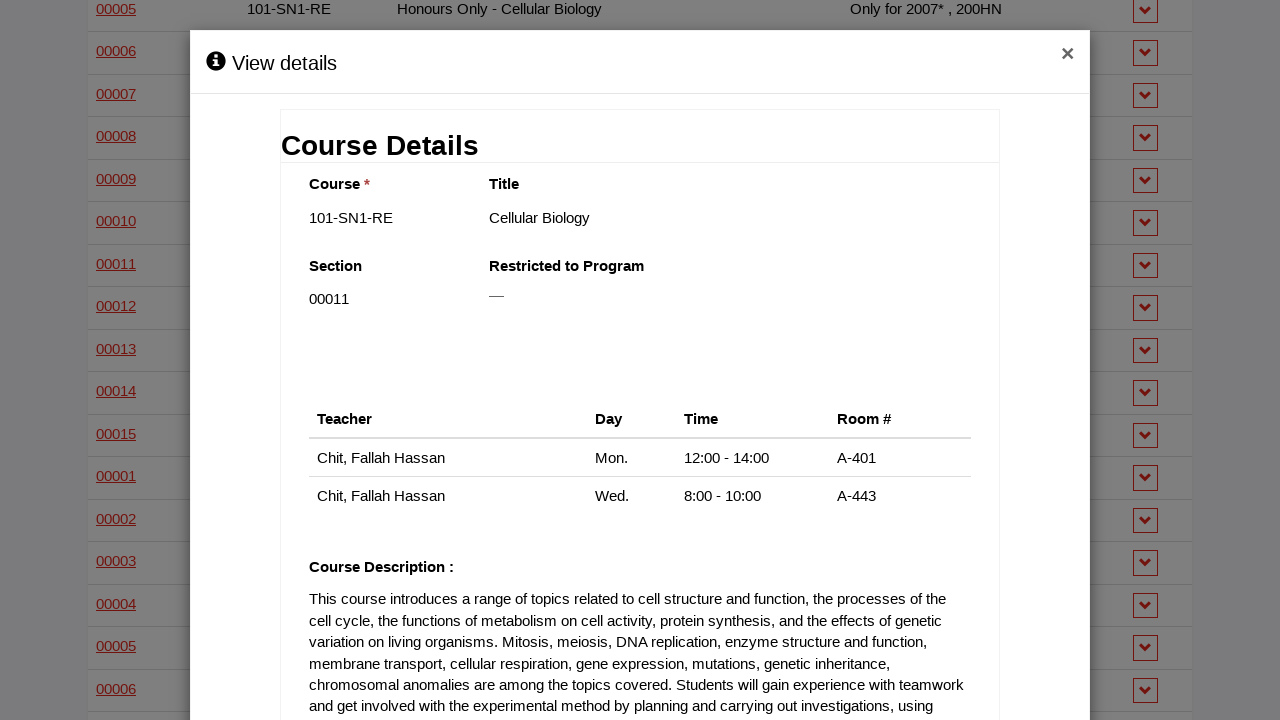

Closed the course information modal at (1068, 55) on div.modal-header button.close >> nth=2
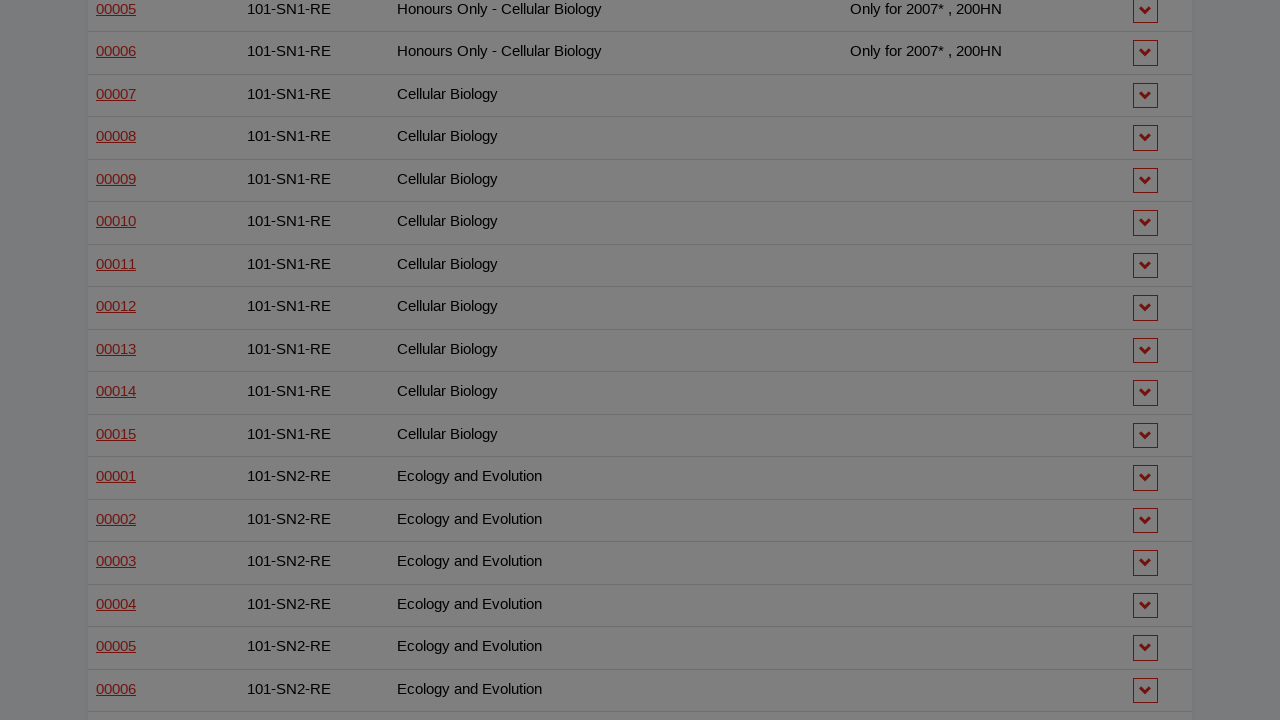

Scrolled down 75 pixels
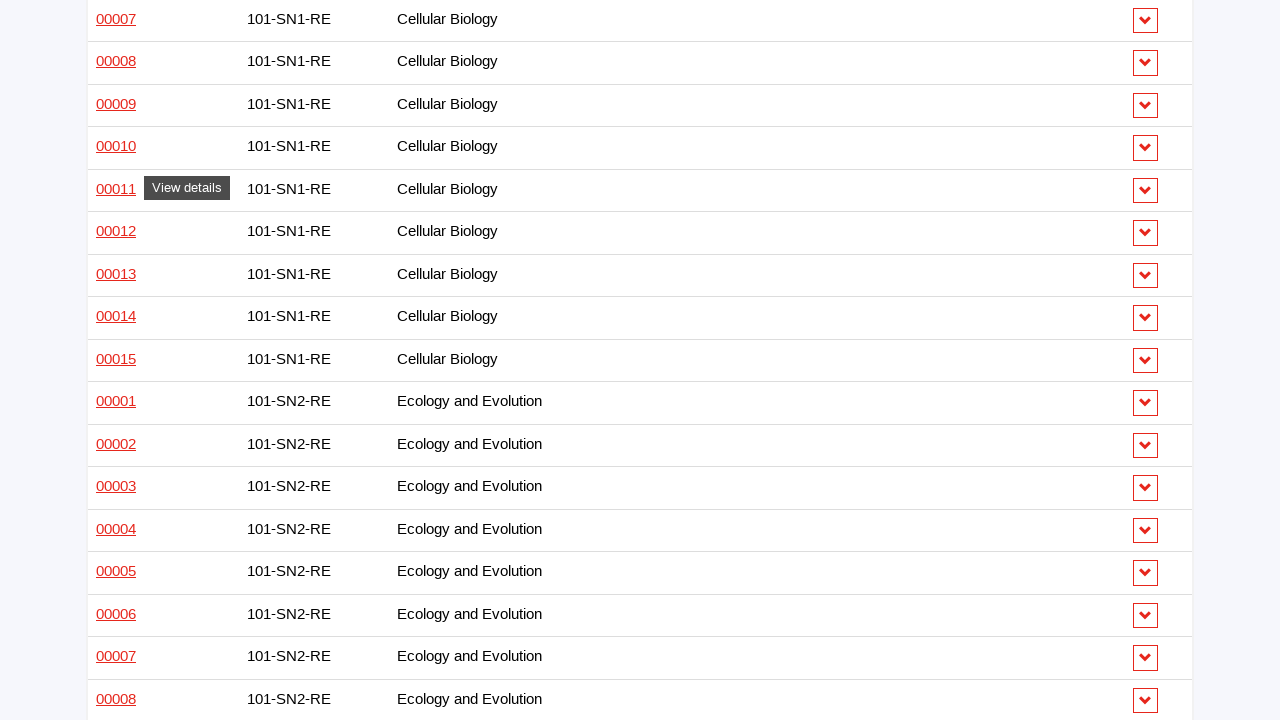

Re-located course info links (iteration 29/40)
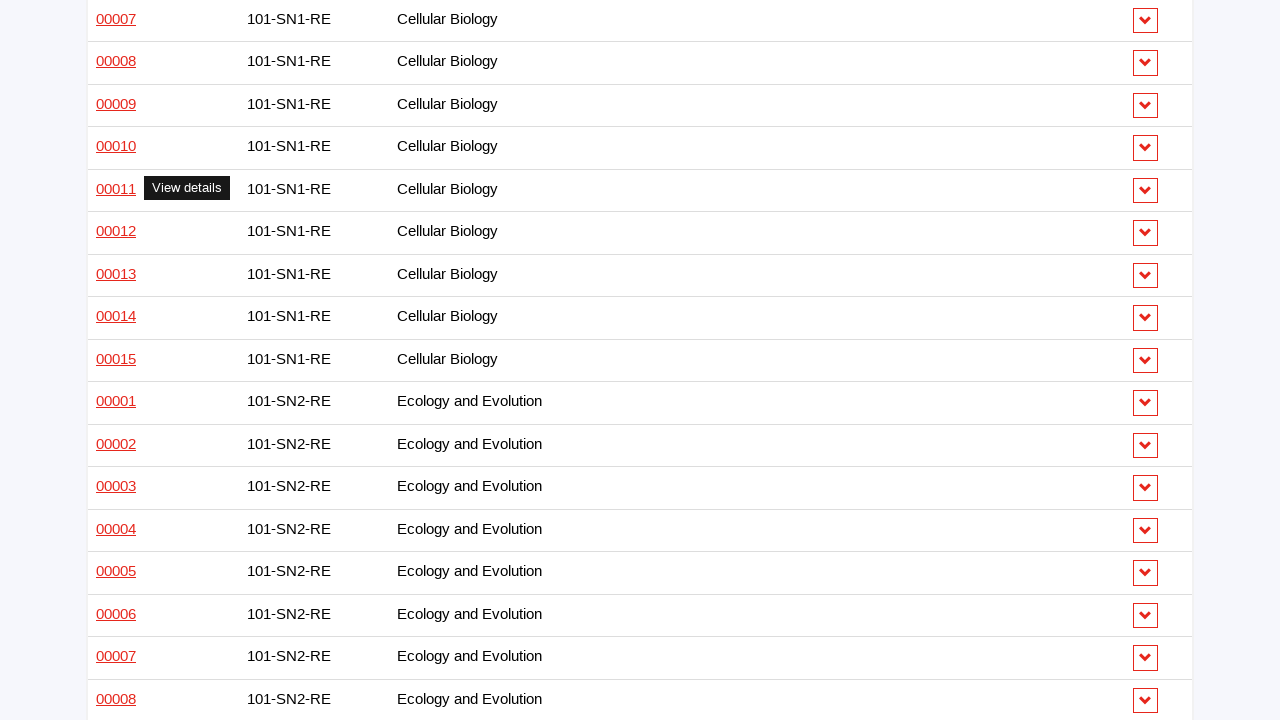

Clicked course info link #29 to open modal at (116, 231) on a.details-link.has-tooltip.launch-modal >> nth=28
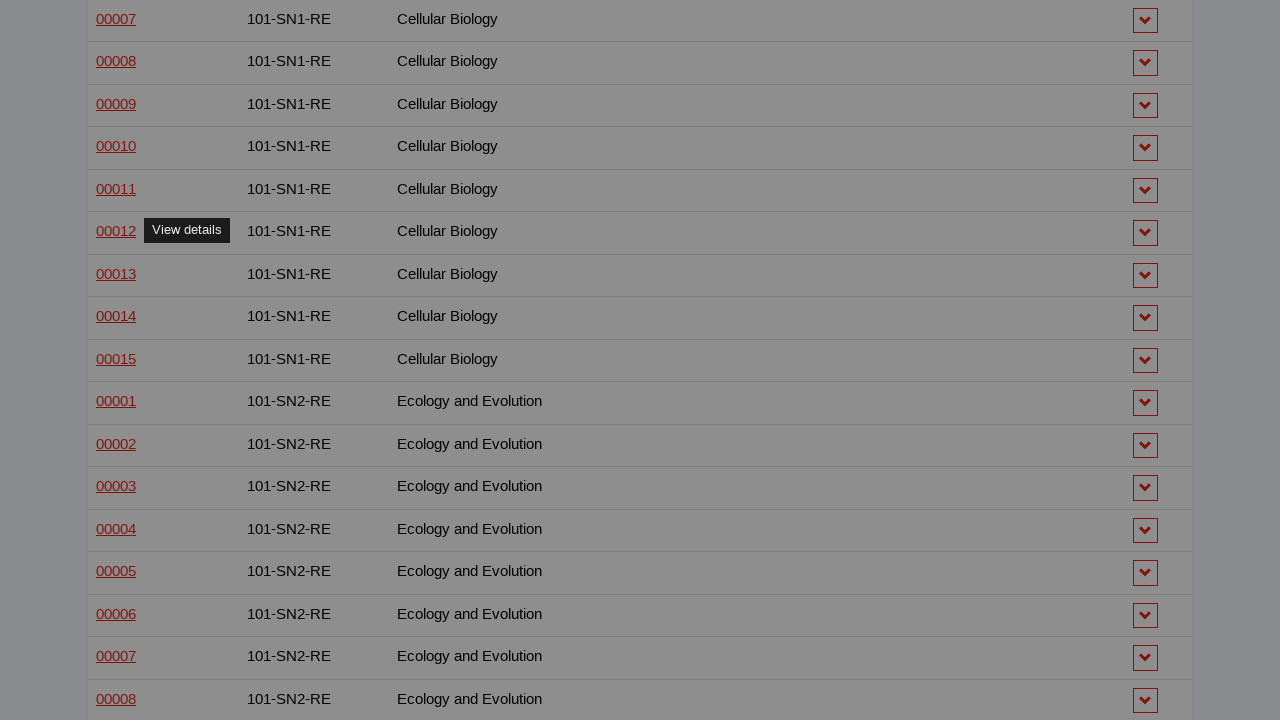

Waited for modal to appear
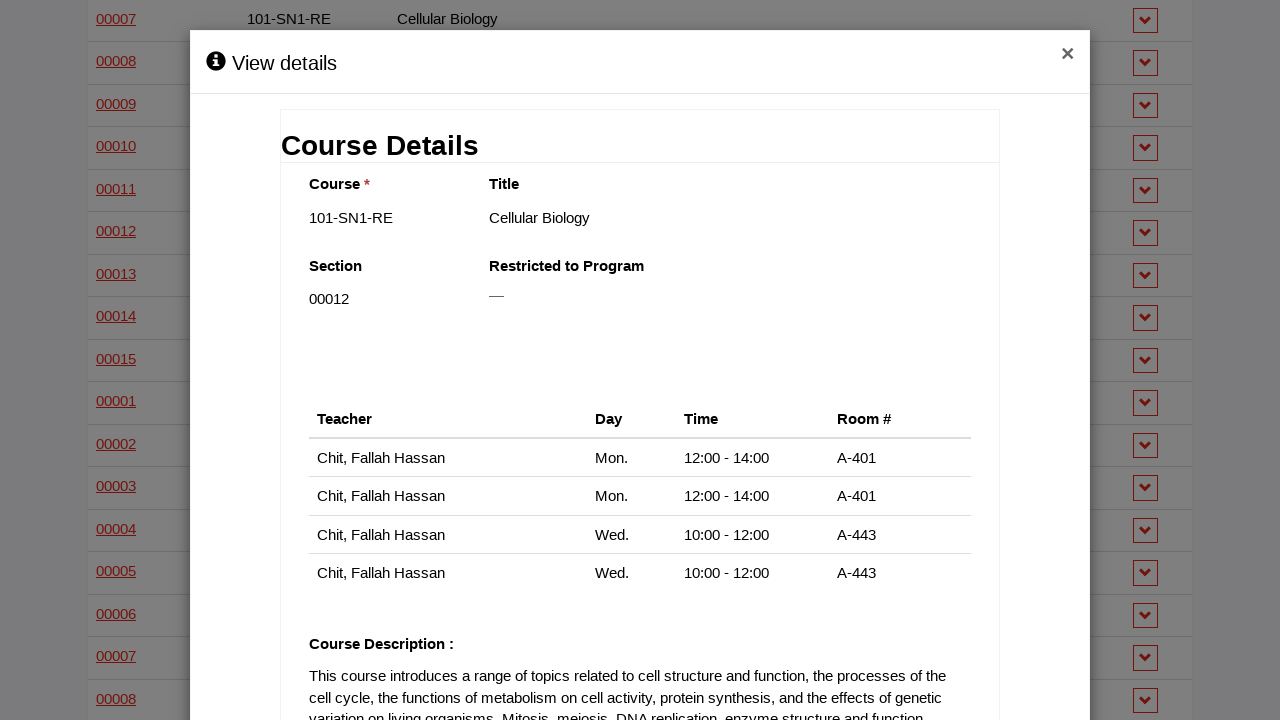

Located modal close buttons
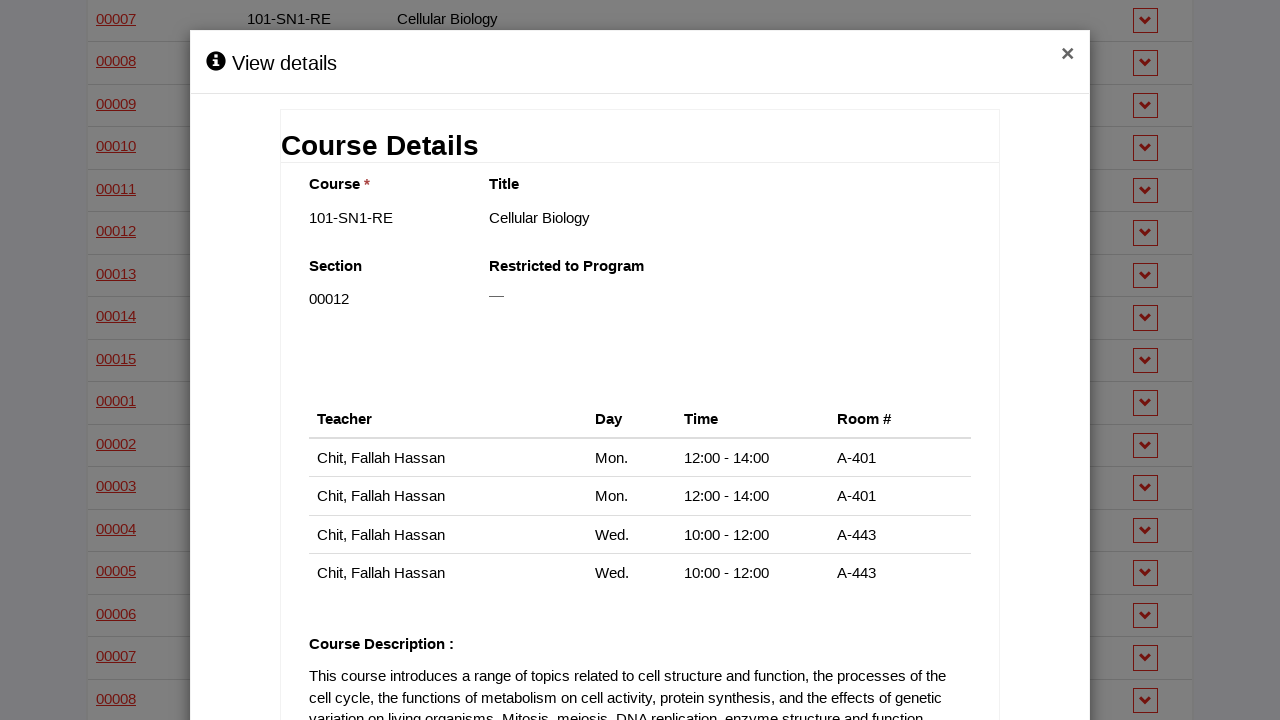

Closed the course information modal at (1068, 55) on div.modal-header button.close >> nth=2
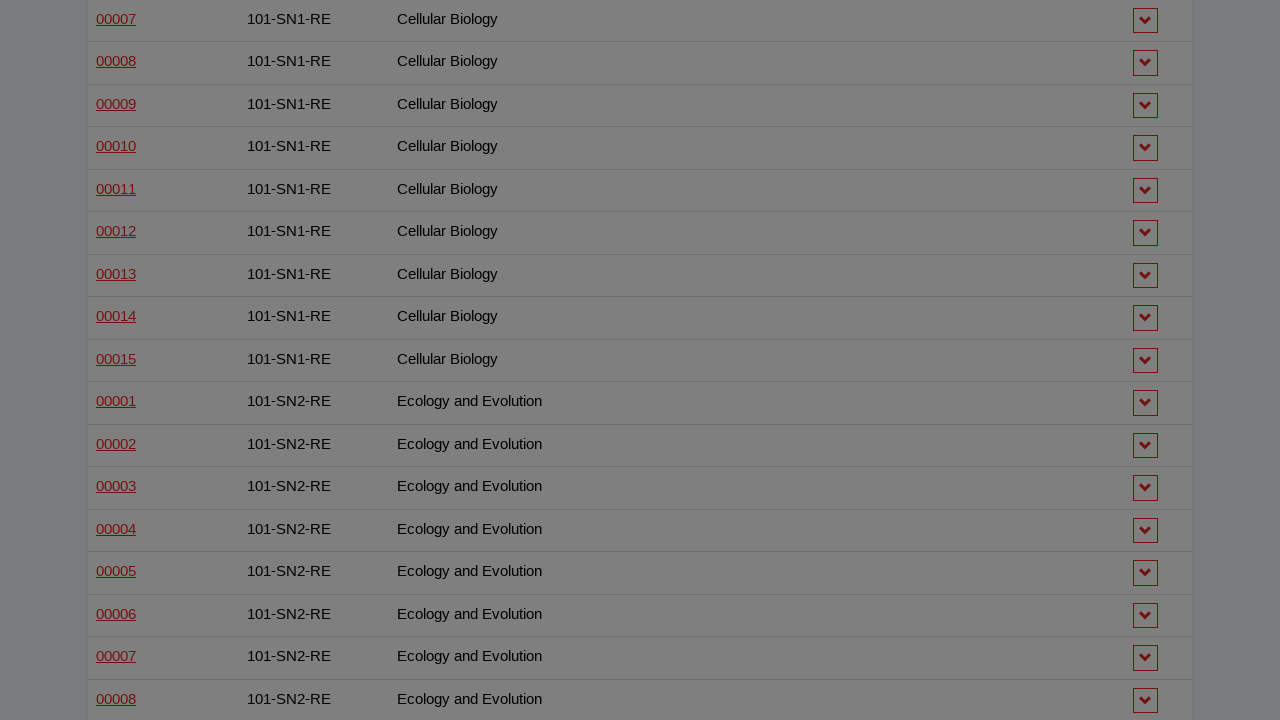

Scrolled down 75 pixels
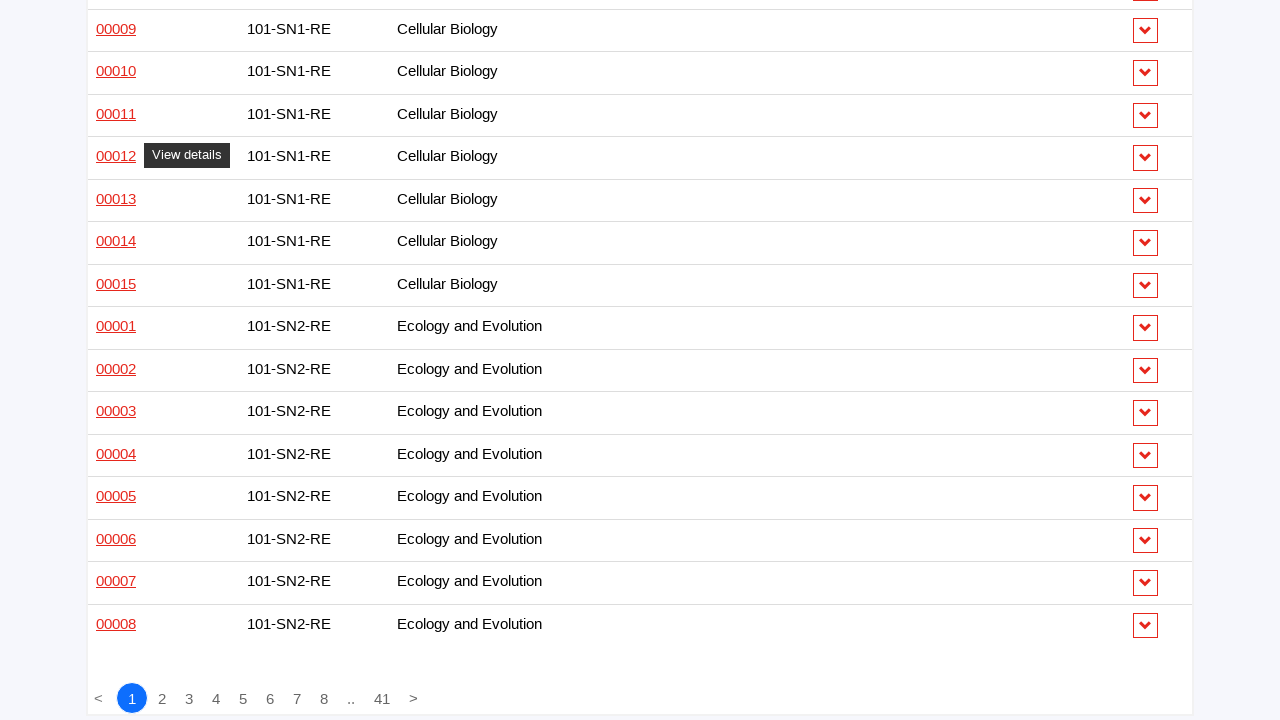

Re-located course info links (iteration 30/40)
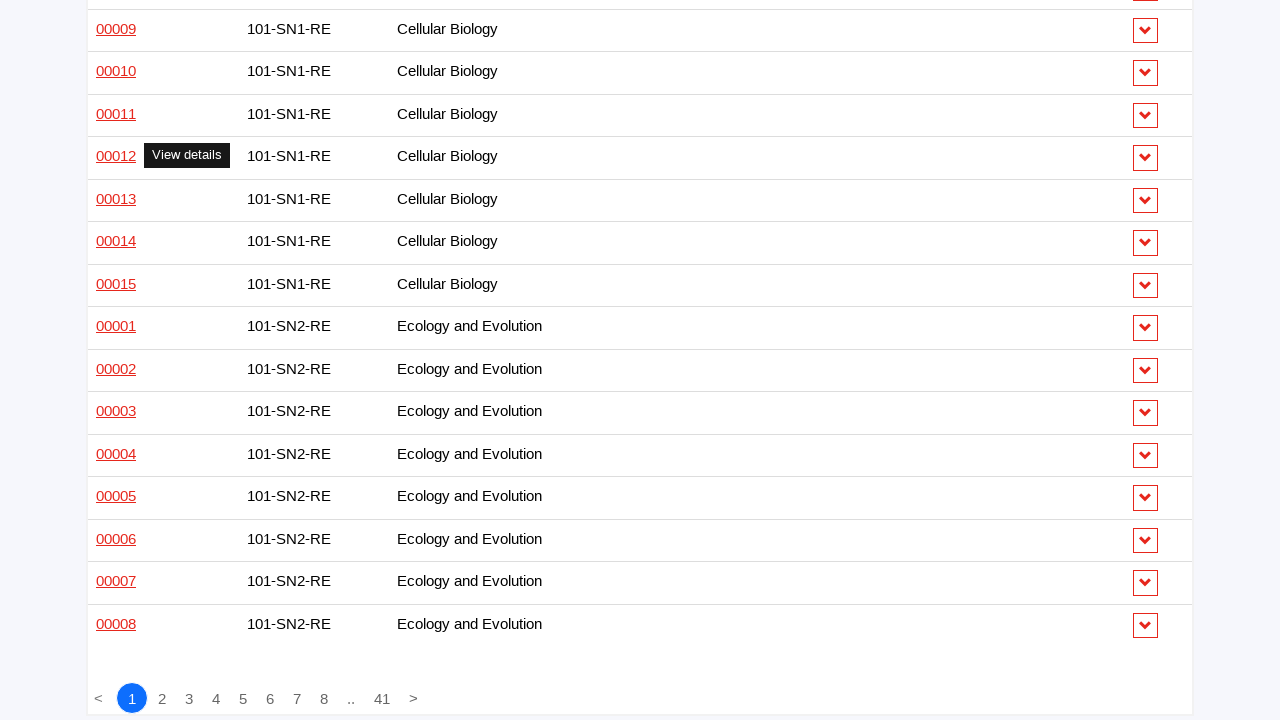

Clicked course info link #30 to open modal at (116, 198) on a.details-link.has-tooltip.launch-modal >> nth=29
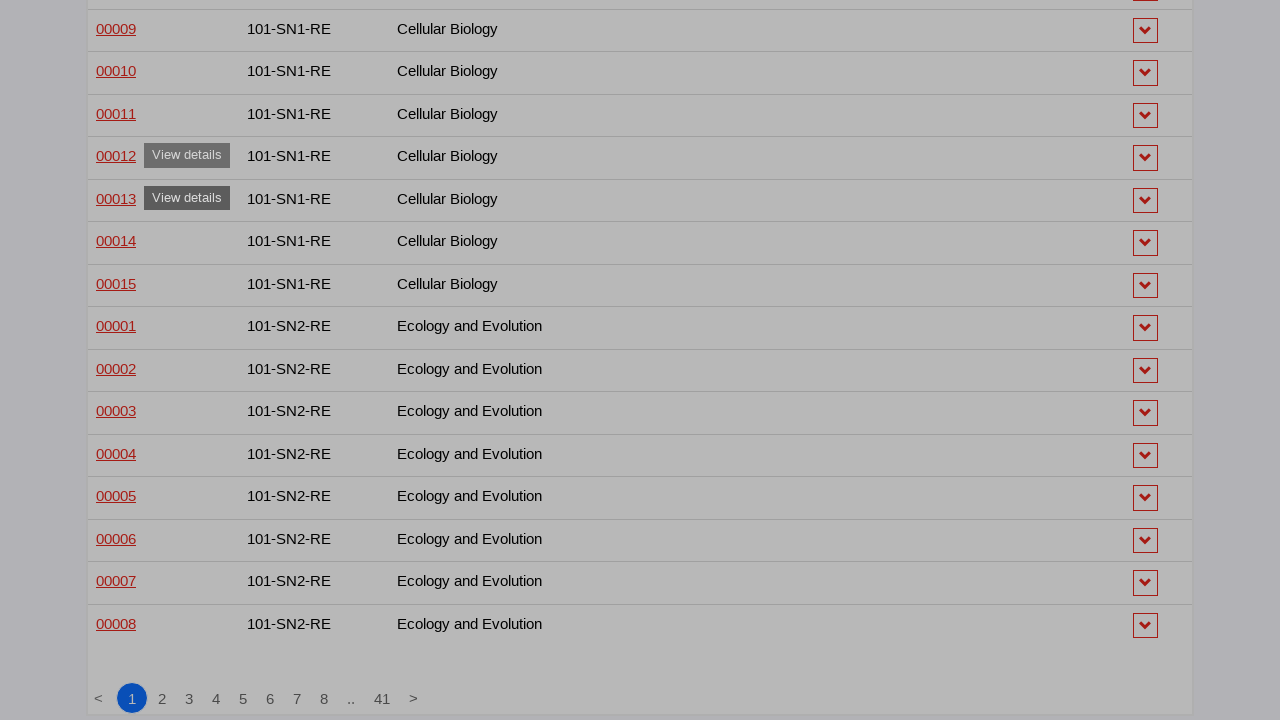

Waited for modal to appear
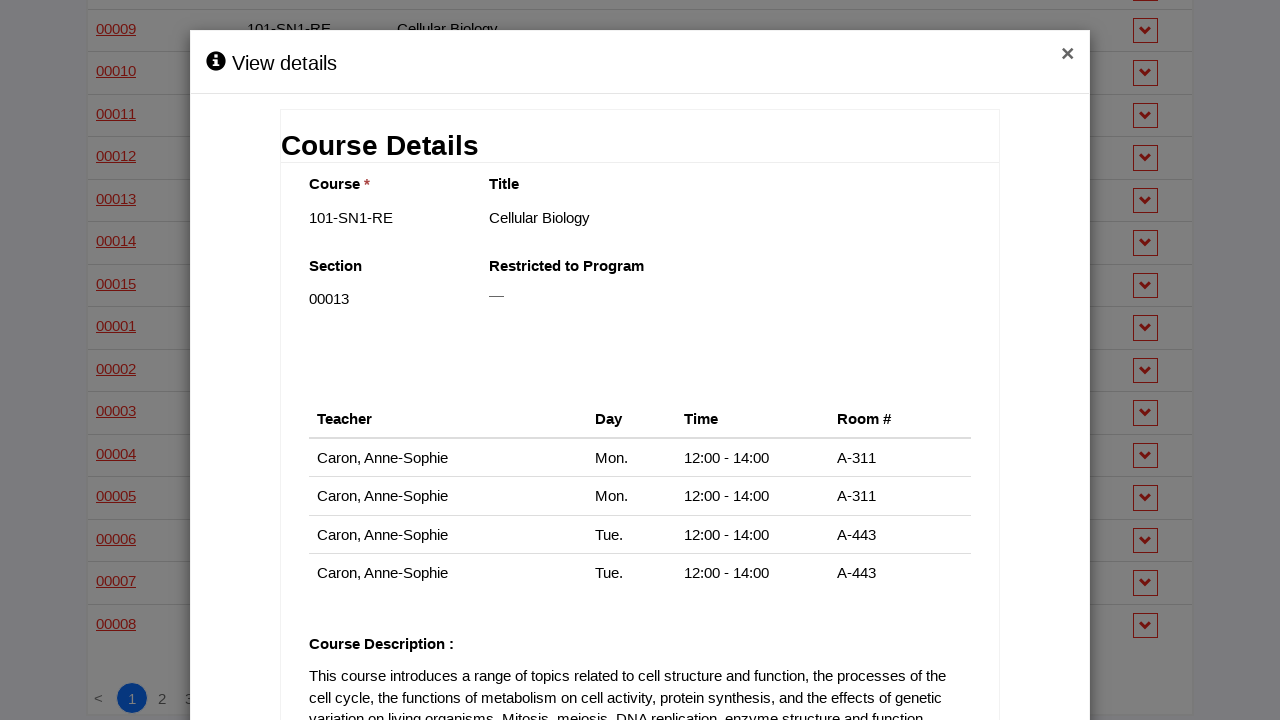

Located modal close buttons
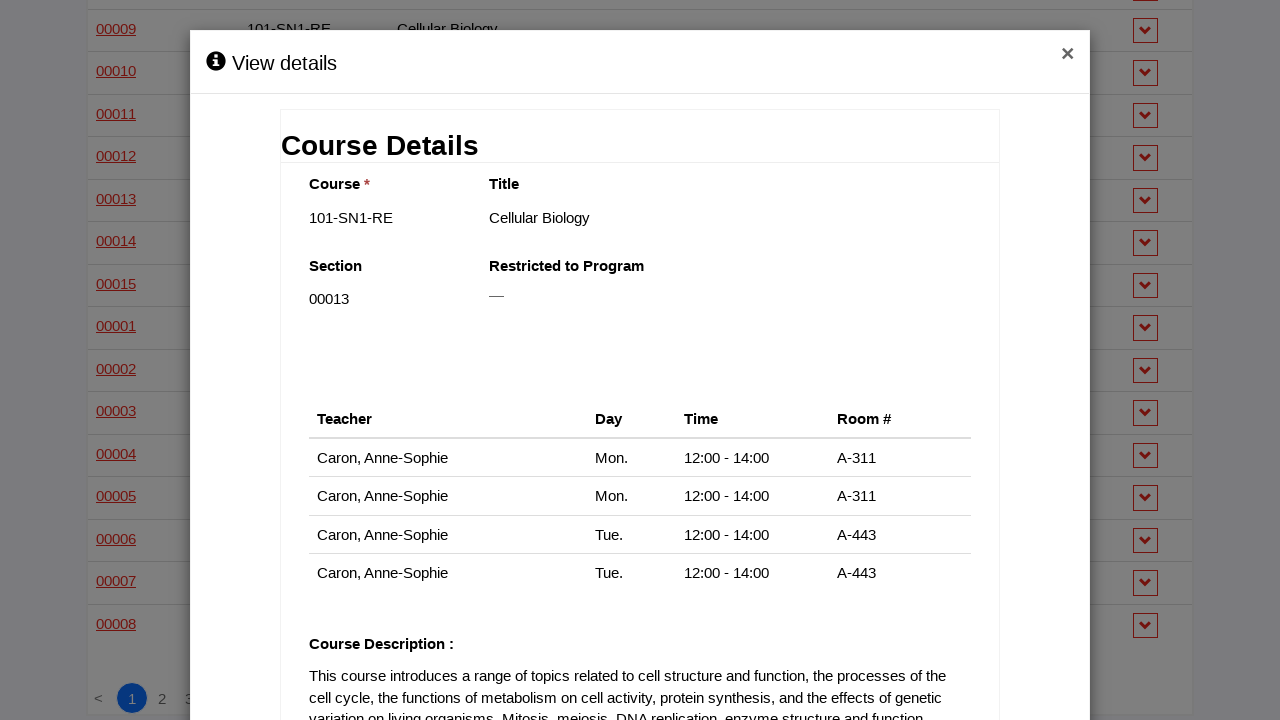

Closed the course information modal at (1068, 55) on div.modal-header button.close >> nth=2
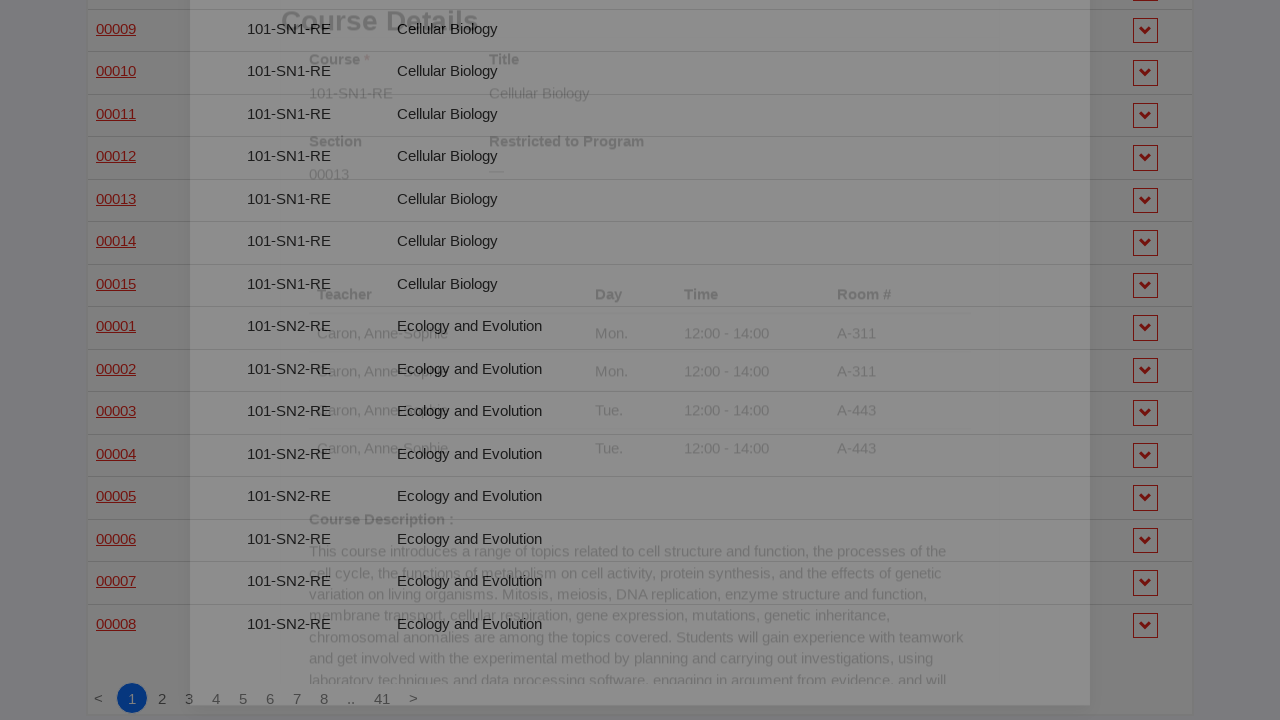

Scrolled down 75 pixels
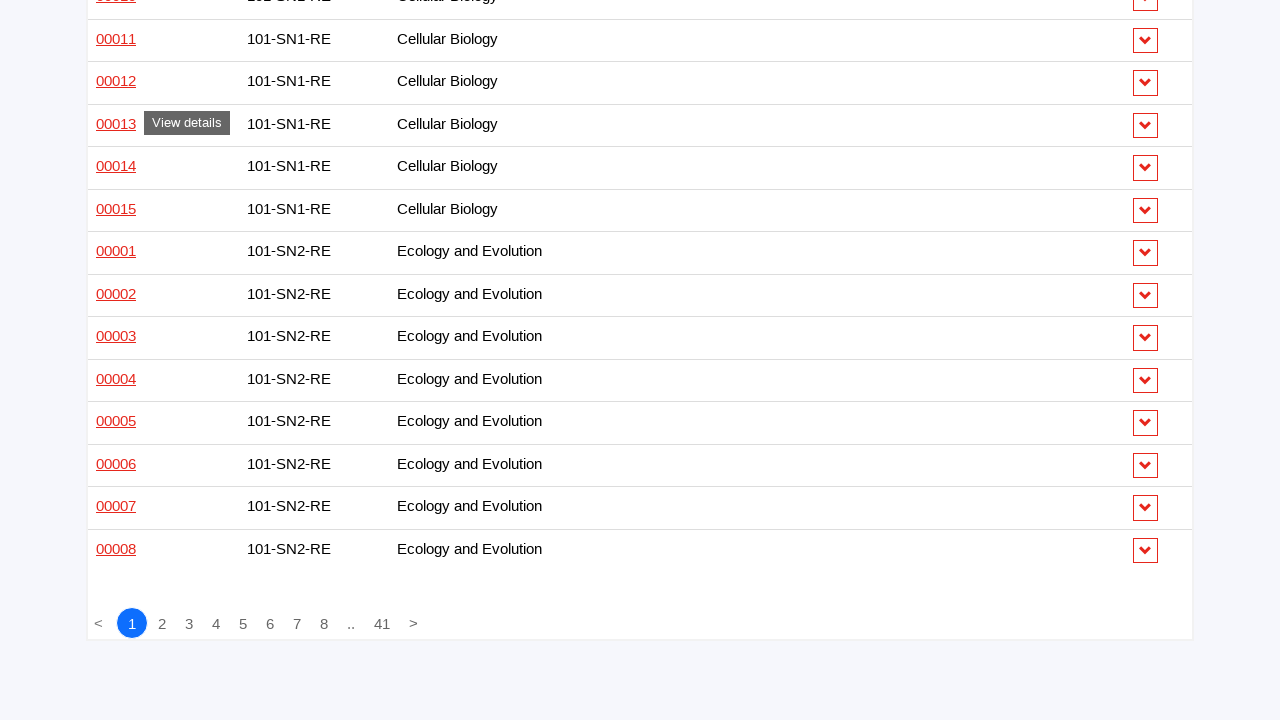

Re-located course info links (iteration 31/40)
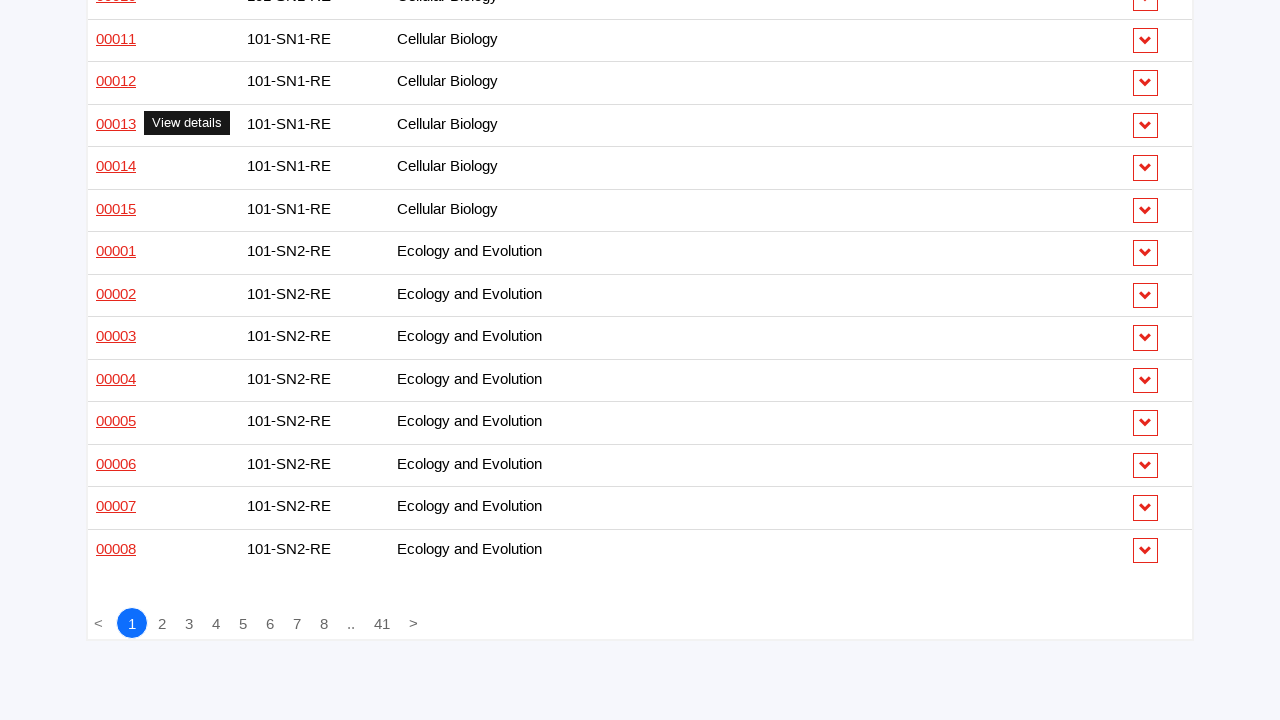

Clicked course info link #31 to open modal at (116, 166) on a.details-link.has-tooltip.launch-modal >> nth=30
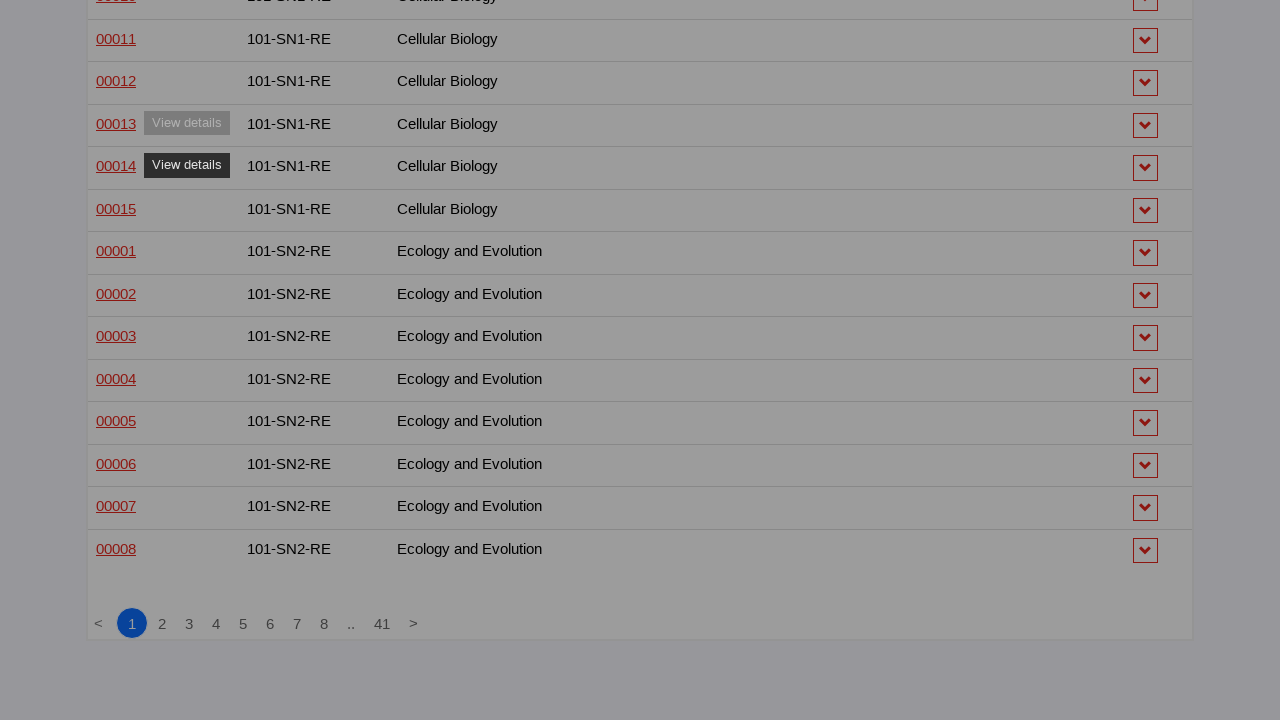

Waited for modal to appear
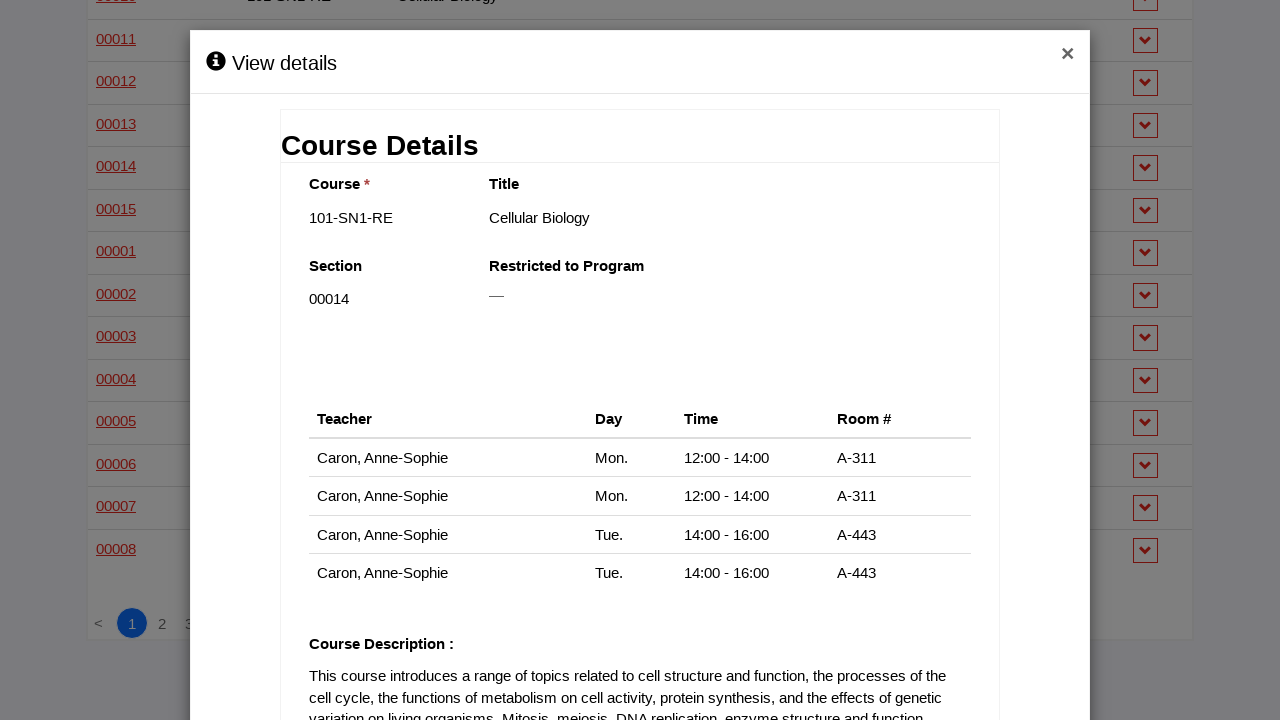

Located modal close buttons
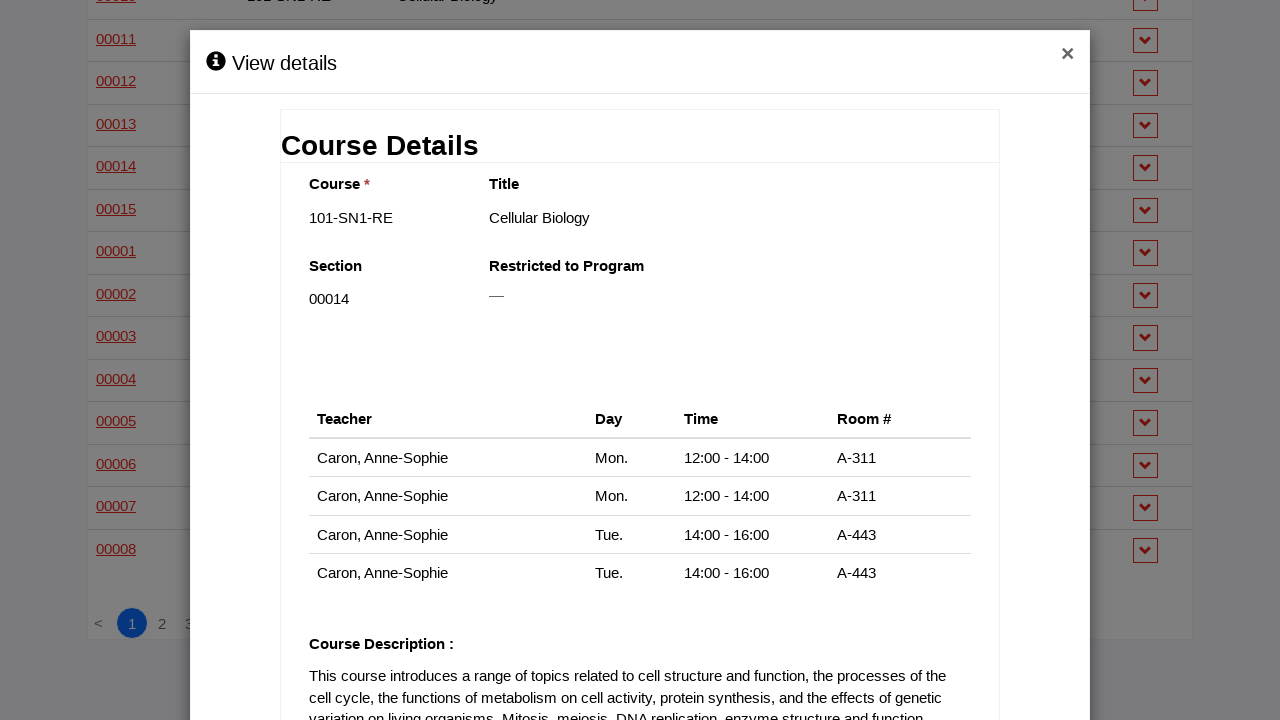

Closed the course information modal at (1068, 55) on div.modal-header button.close >> nth=2
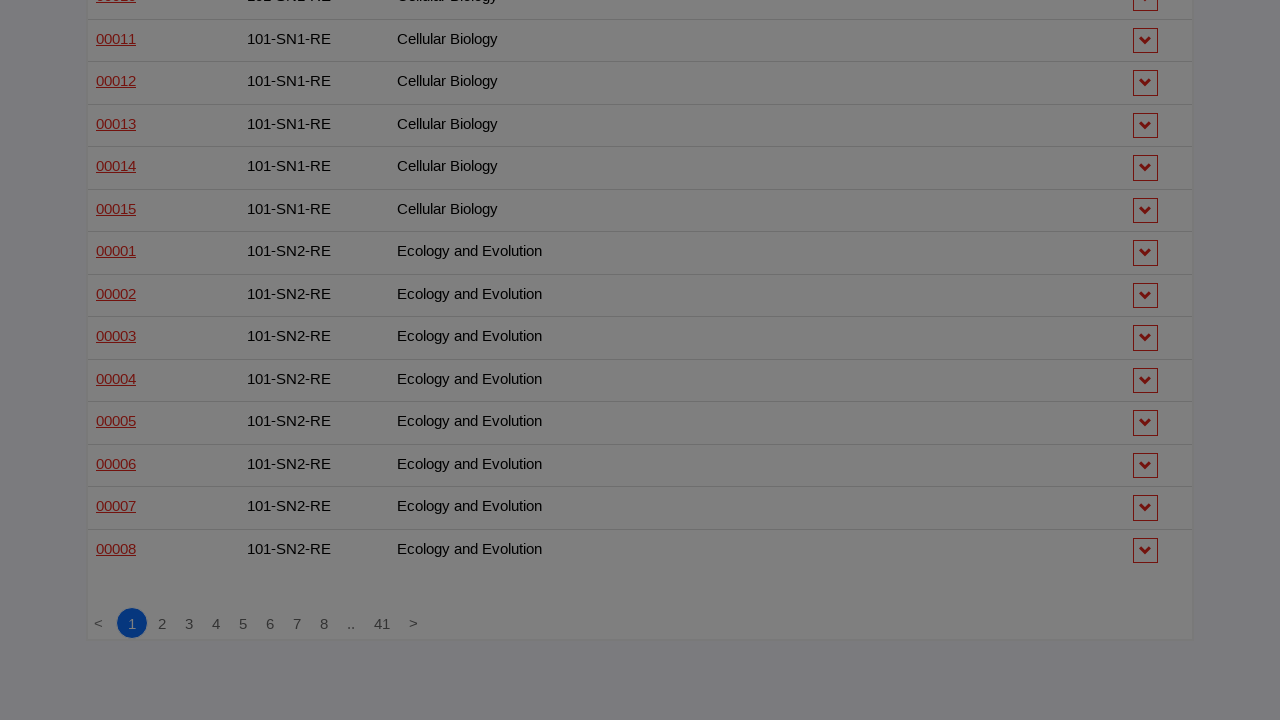

Scrolled down 75 pixels
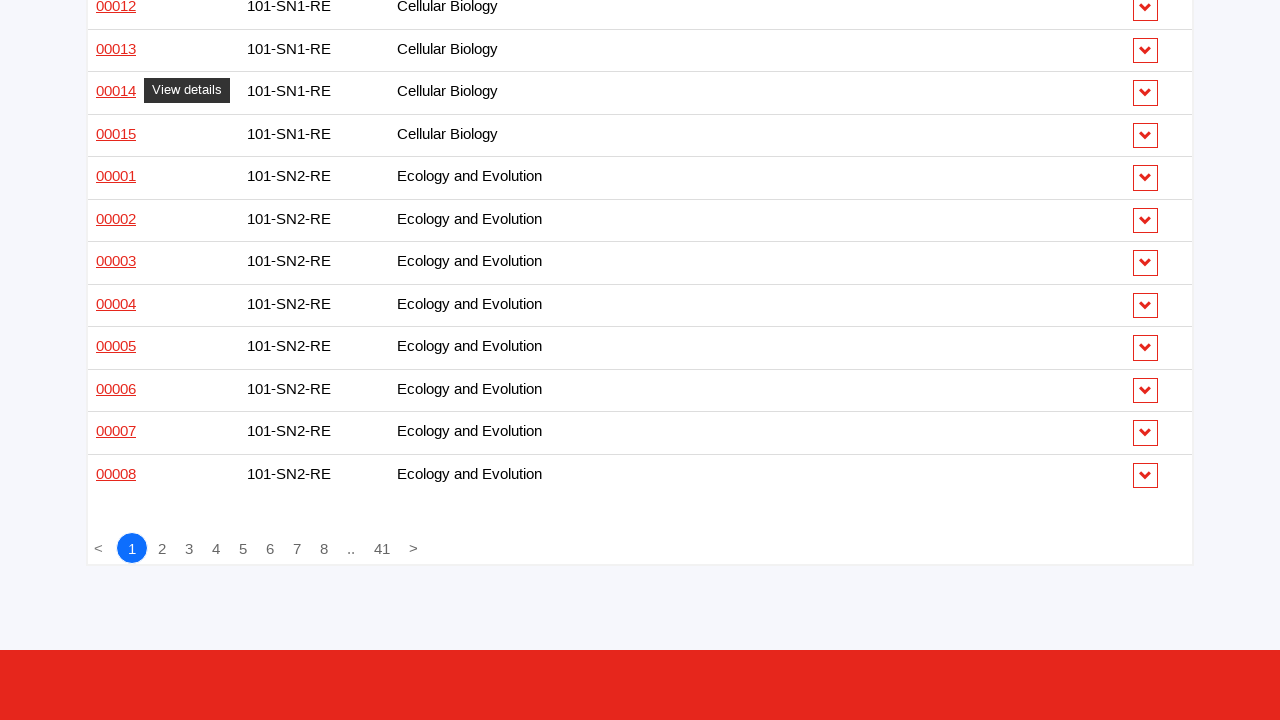

Re-located course info links (iteration 32/40)
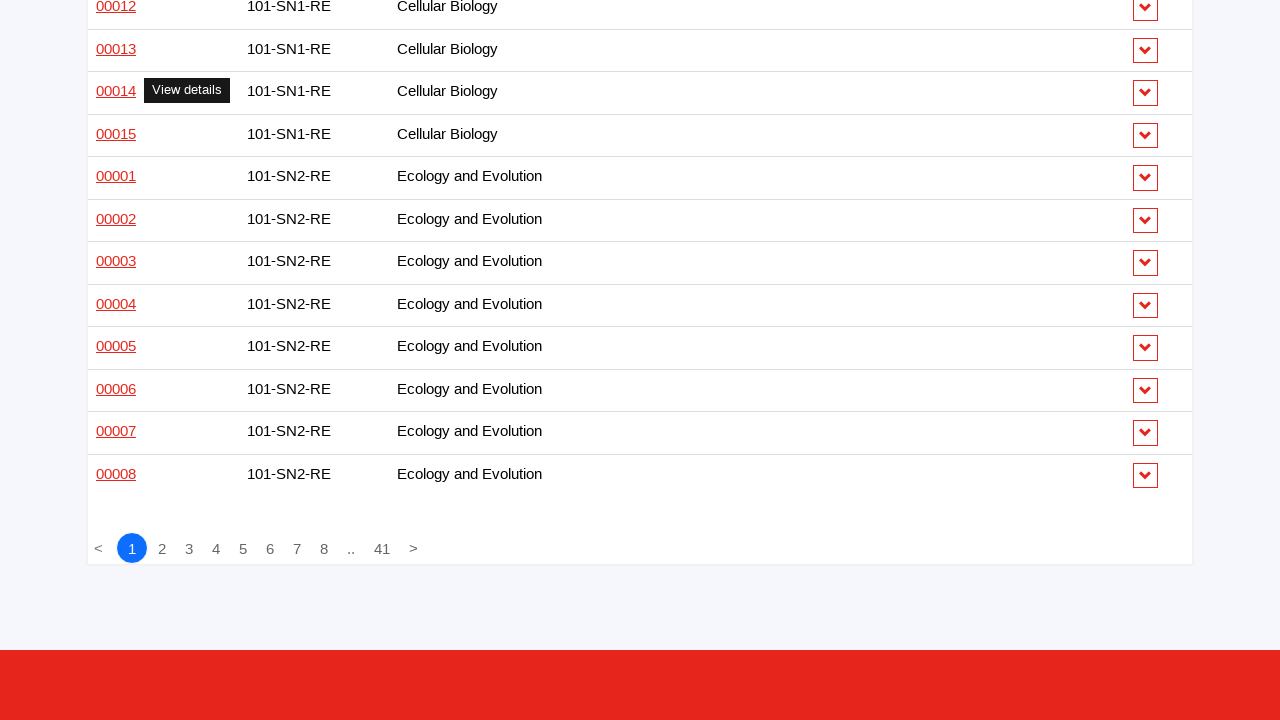

Clicked course info link #32 to open modal at (116, 133) on a.details-link.has-tooltip.launch-modal >> nth=31
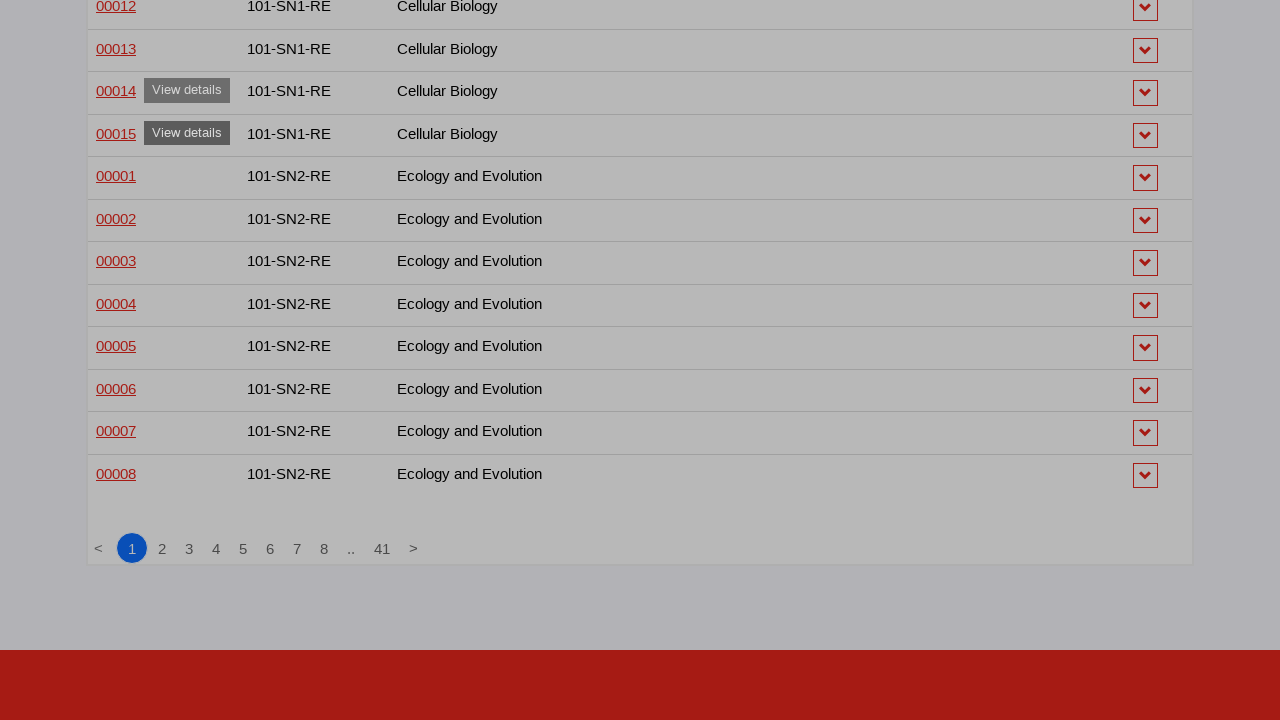

Waited for modal to appear
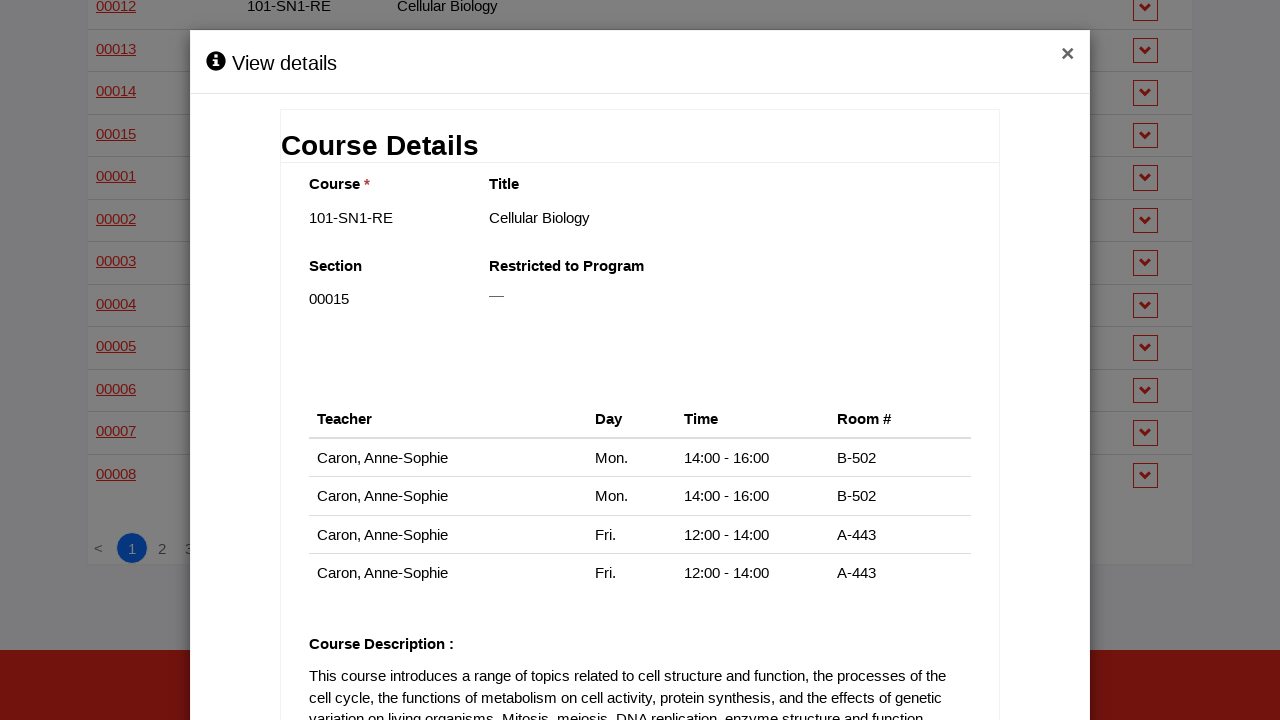

Located modal close buttons
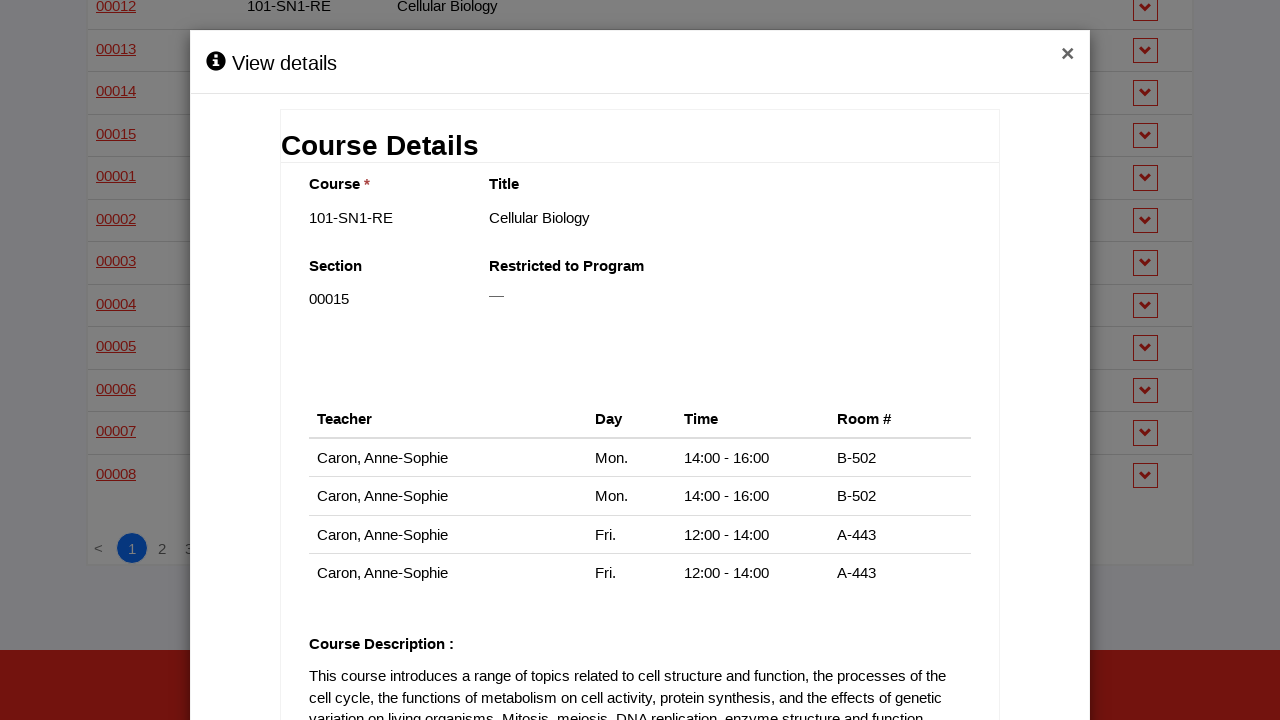

Closed the course information modal at (1068, 55) on div.modal-header button.close >> nth=2
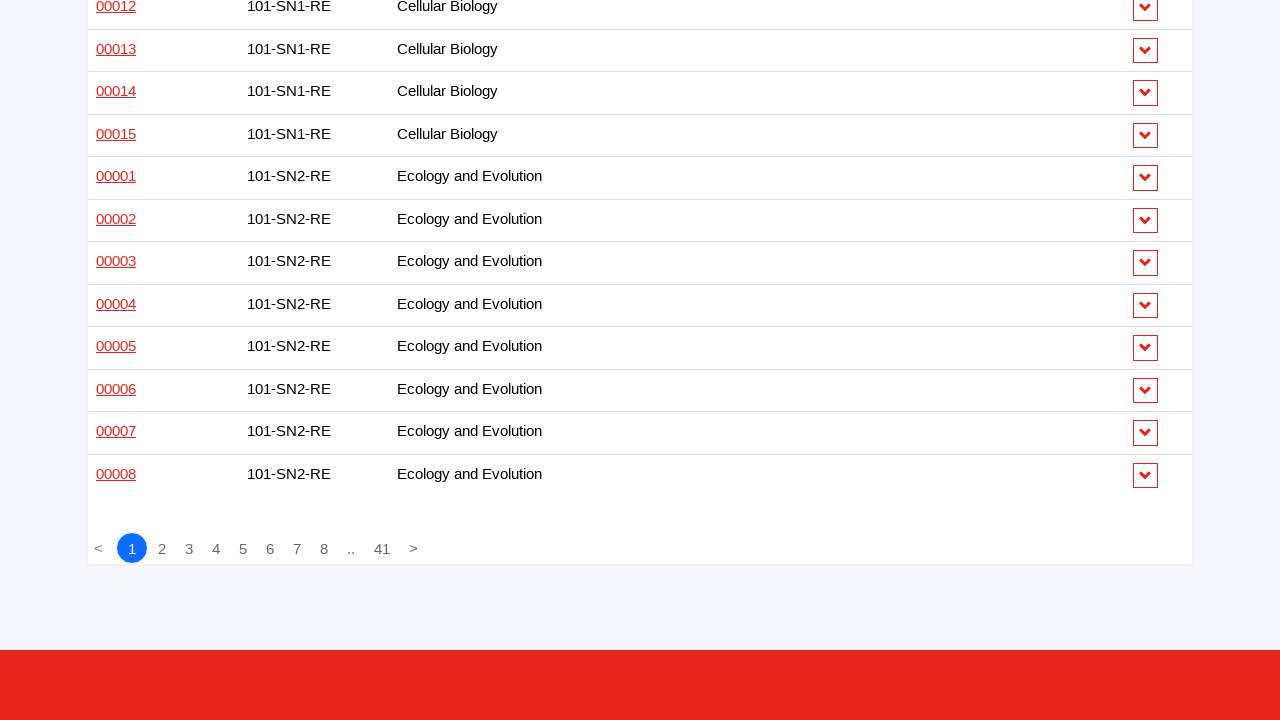

Scrolled down 75 pixels
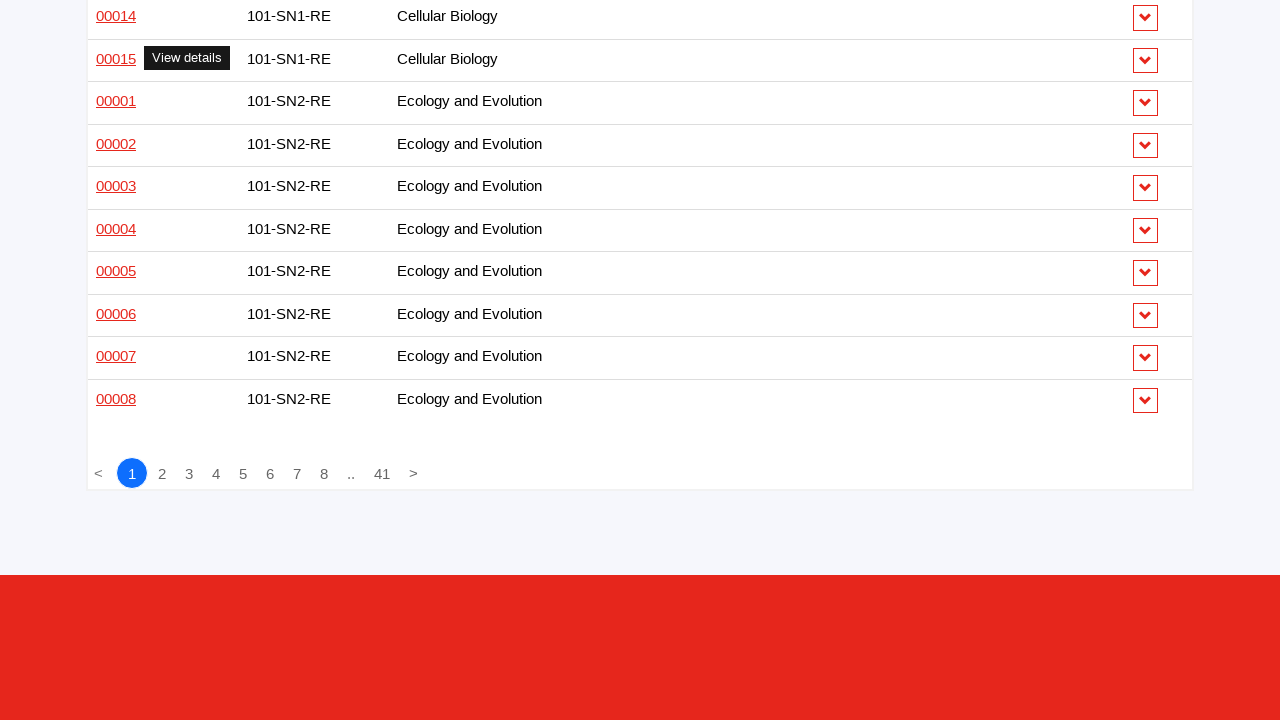

Re-located course info links (iteration 33/40)
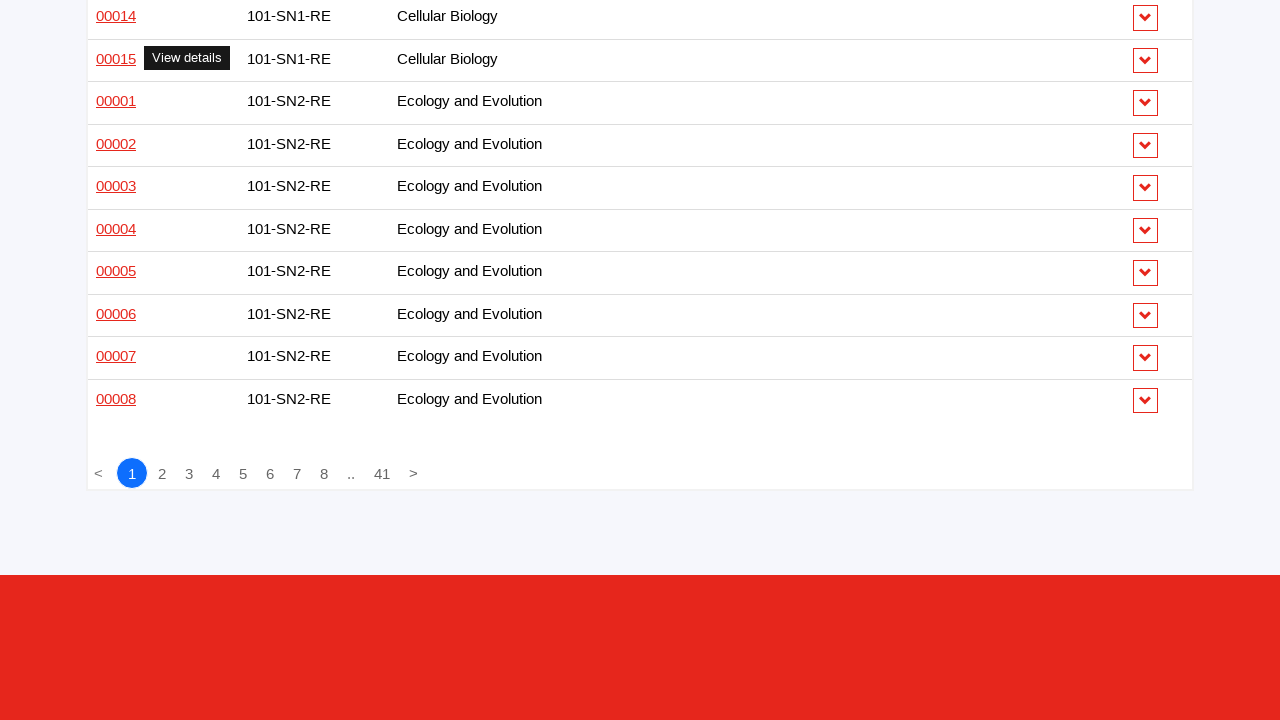

Clicked course info link #33 to open modal at (116, 101) on a.details-link.has-tooltip.launch-modal >> nth=32
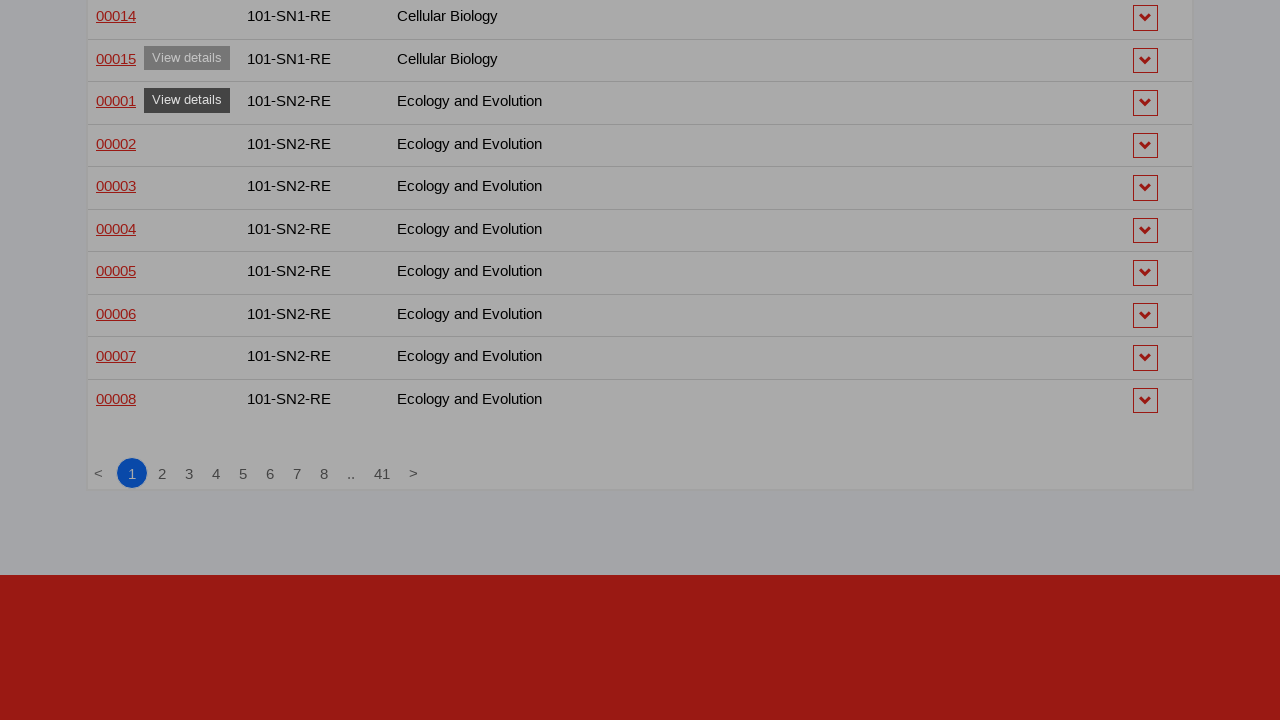

Waited for modal to appear
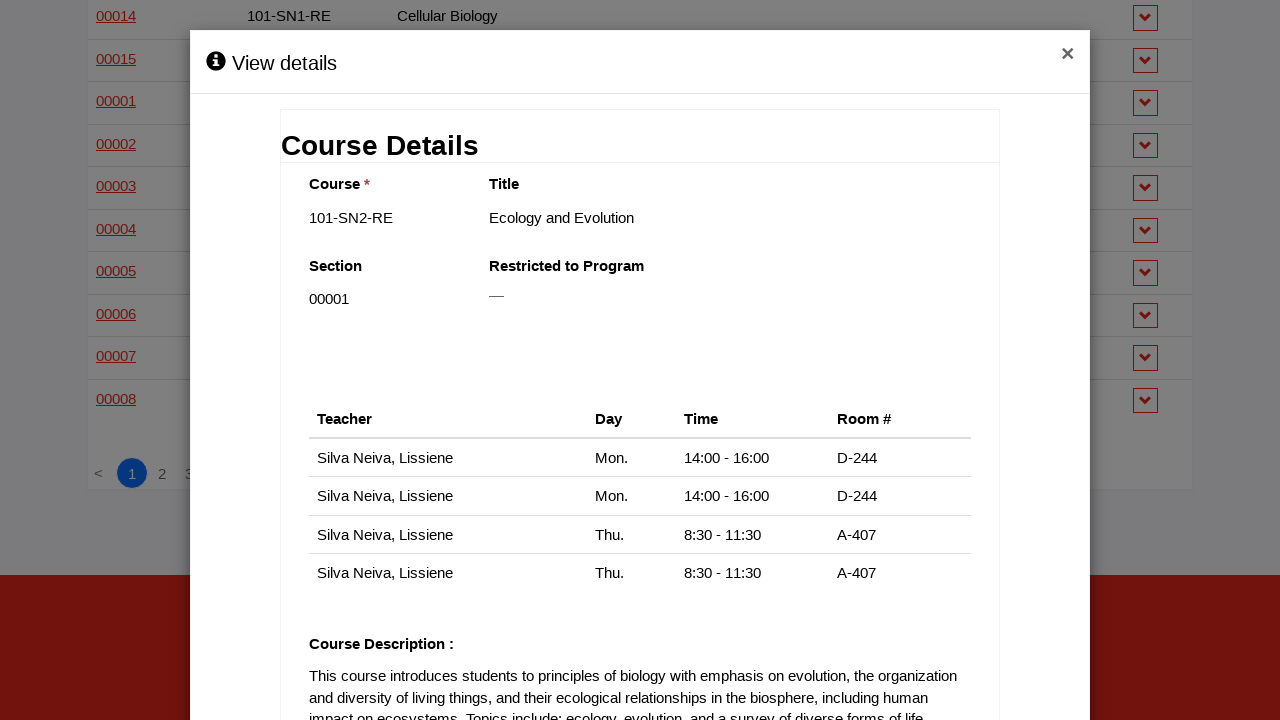

Located modal close buttons
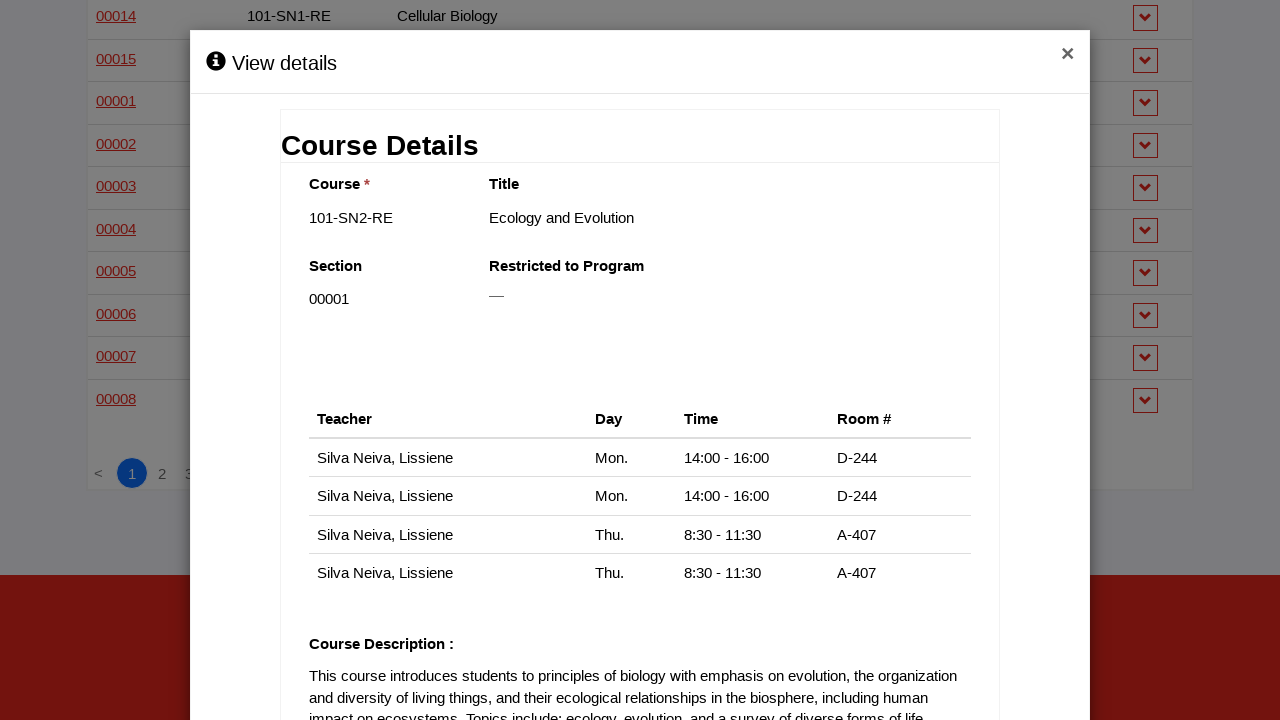

Closed the course information modal at (1068, 55) on div.modal-header button.close >> nth=2
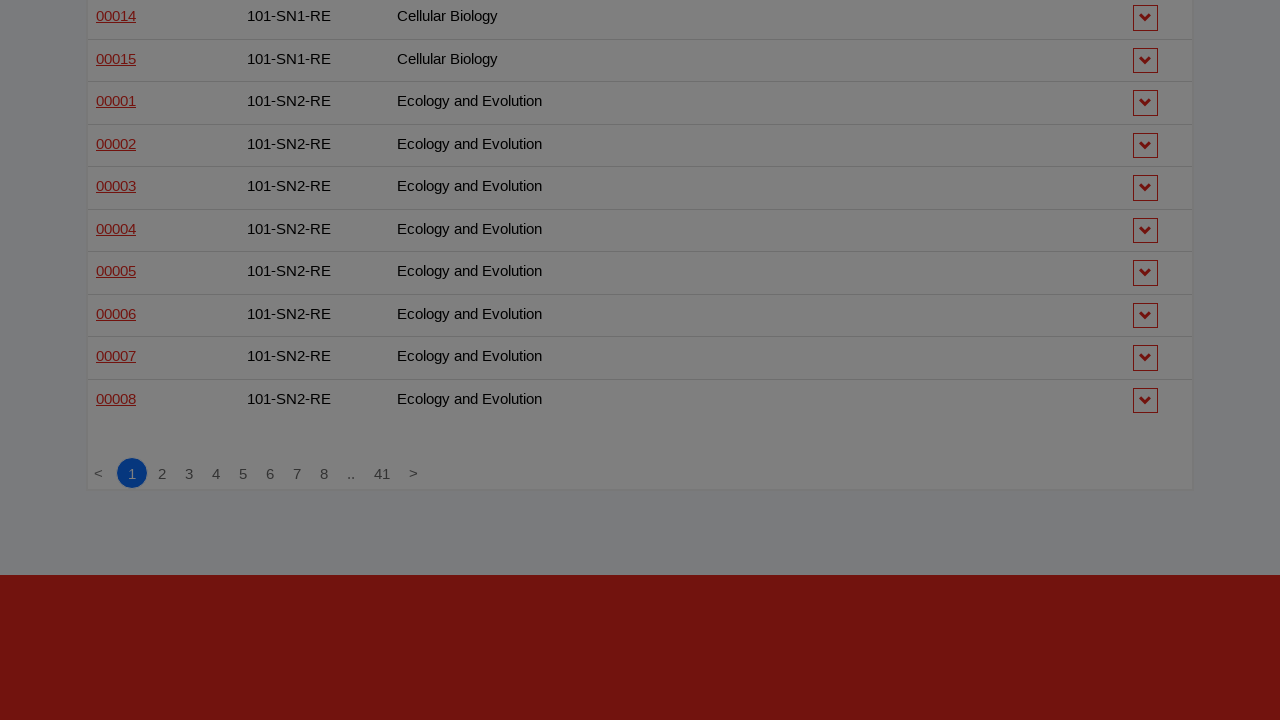

Scrolled down 75 pixels
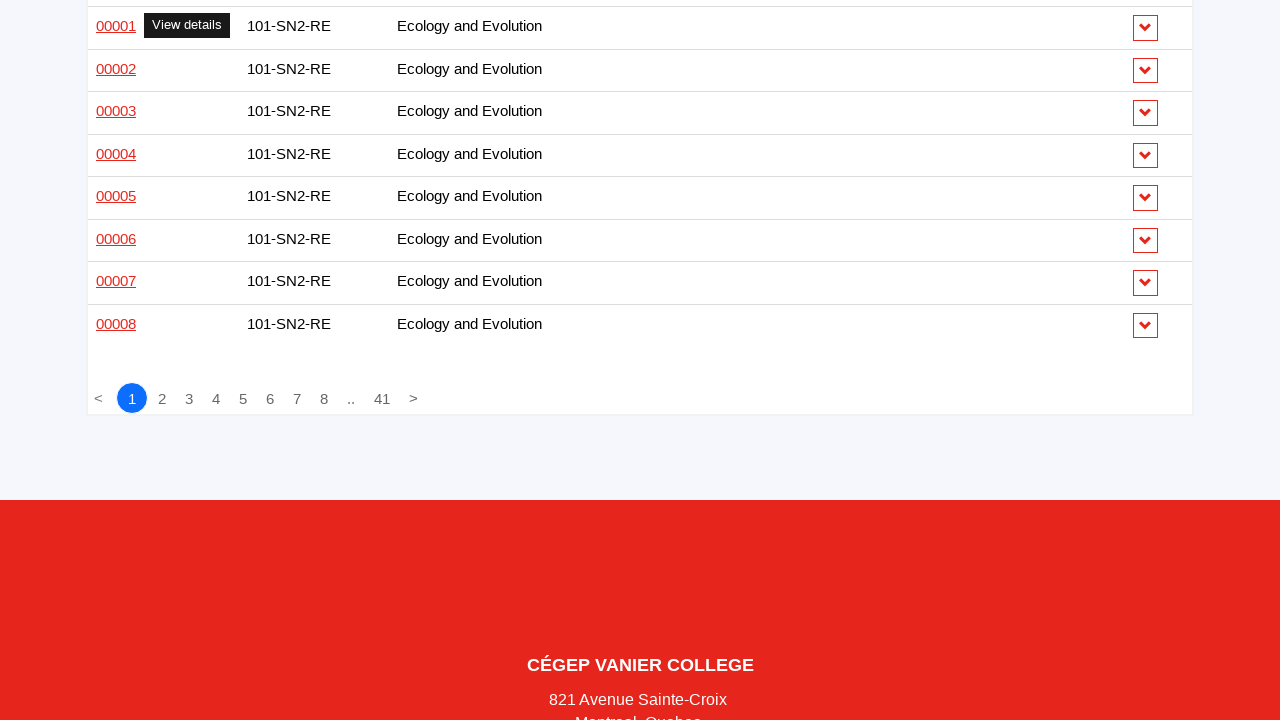

Re-located course info links (iteration 34/40)
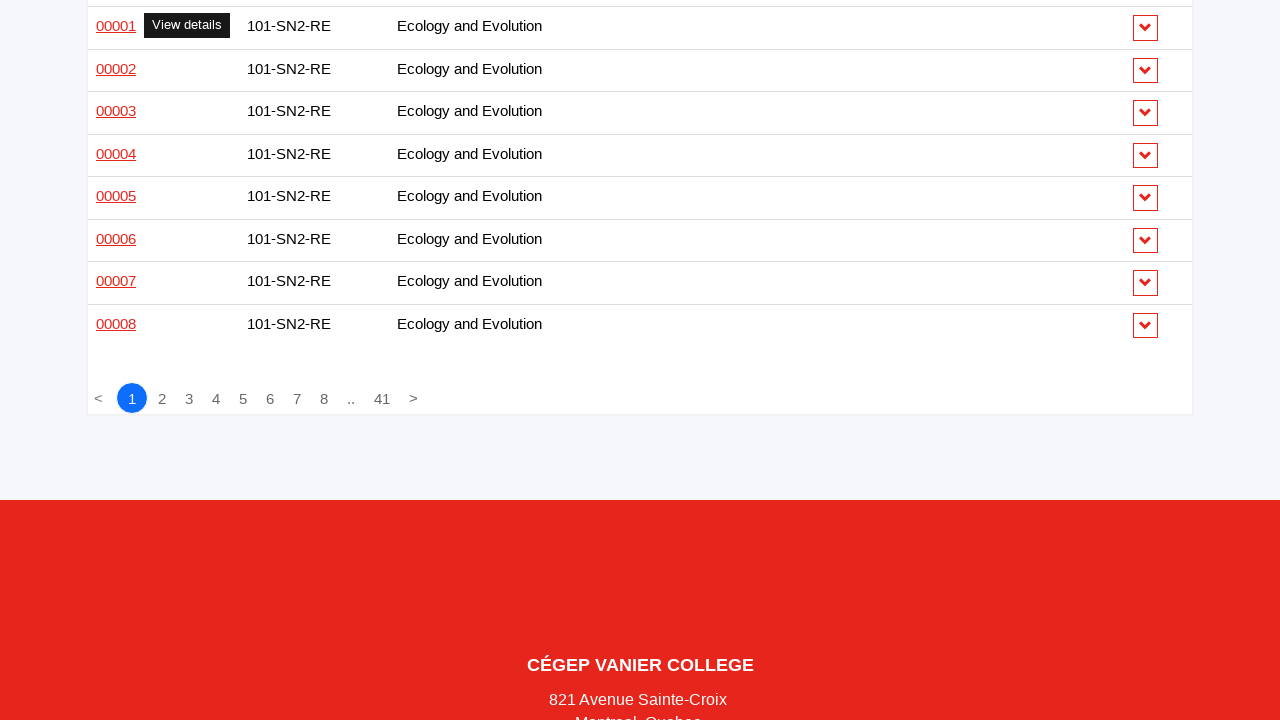

Clicked course info link #34 to open modal at (116, 68) on a.details-link.has-tooltip.launch-modal >> nth=33
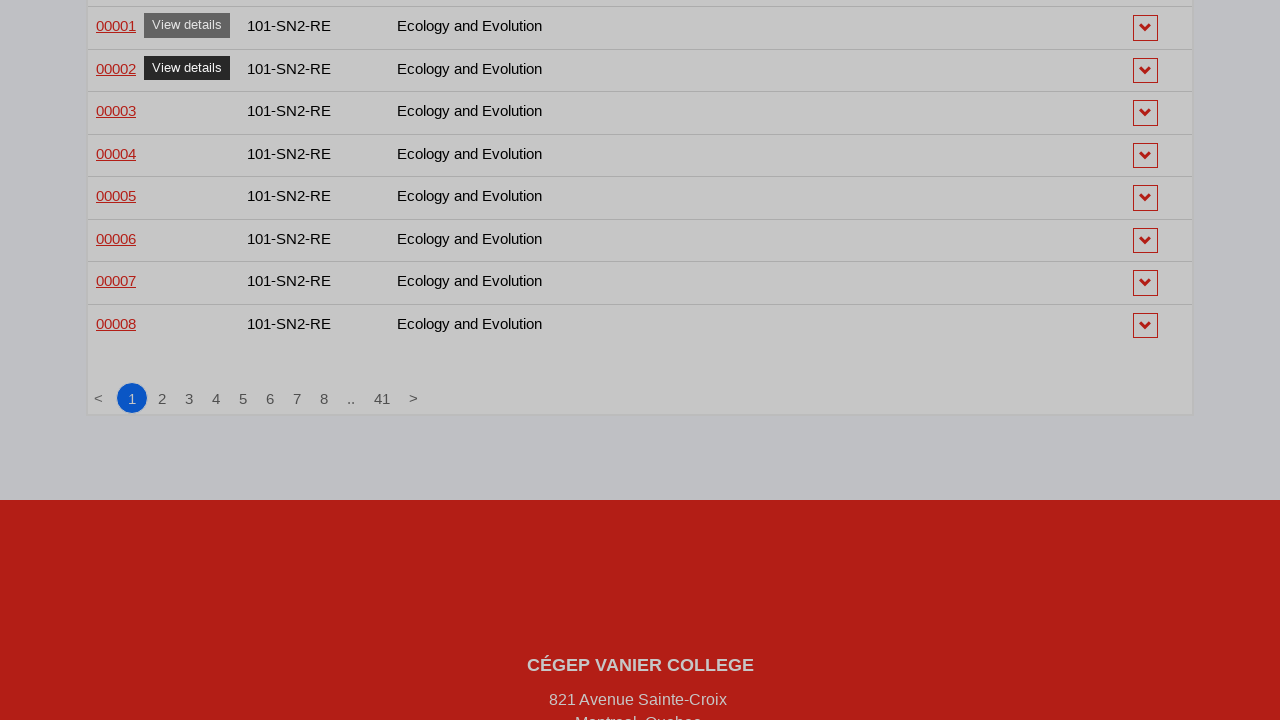

Waited for modal to appear
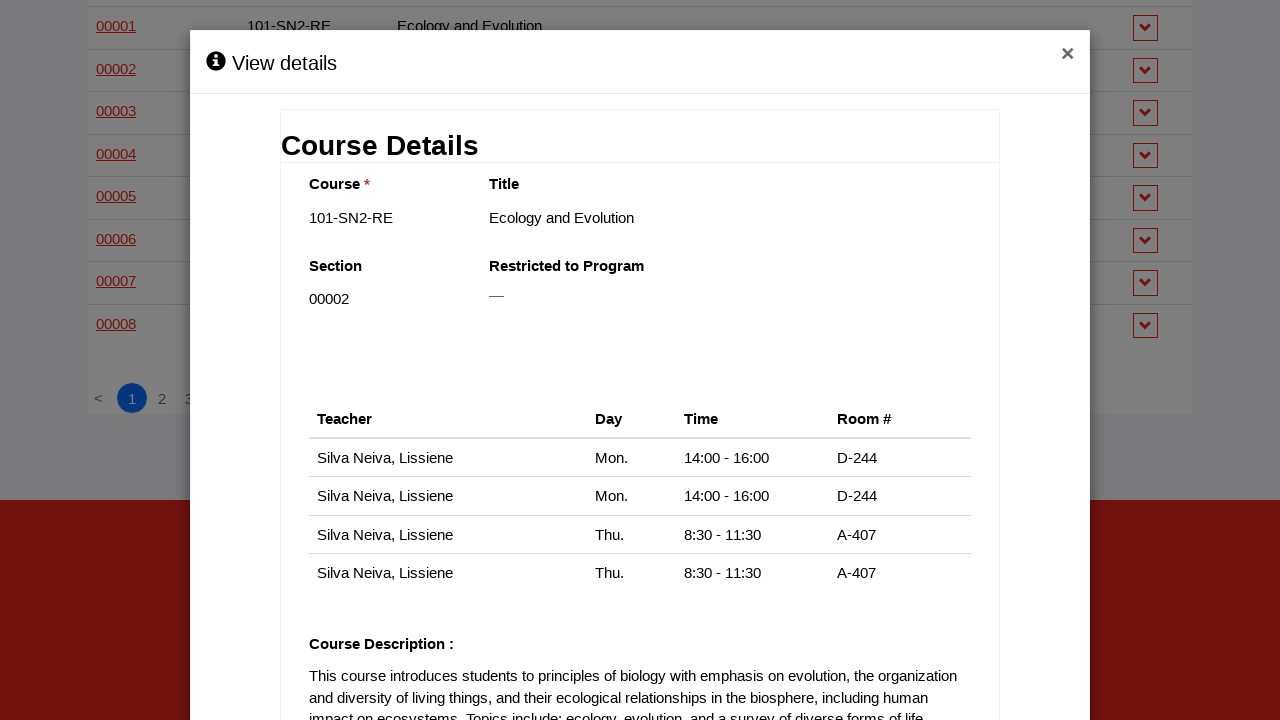

Located modal close buttons
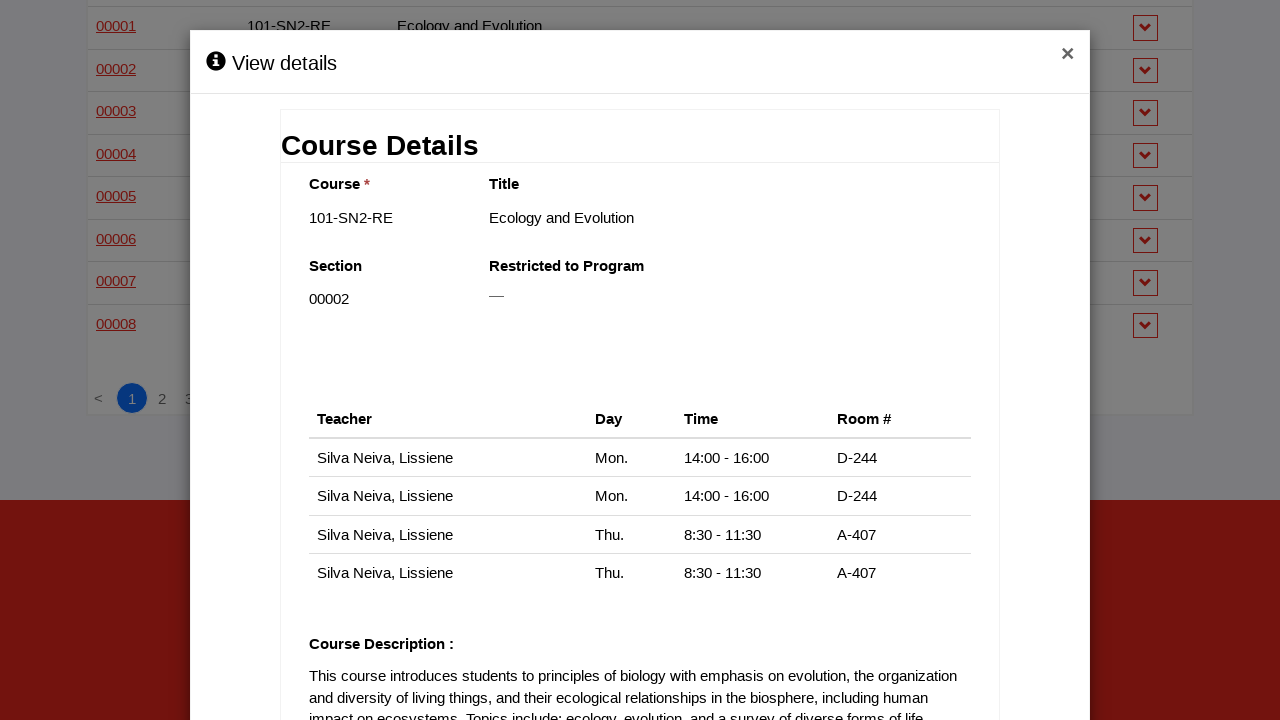

Closed the course information modal at (1068, 55) on div.modal-header button.close >> nth=2
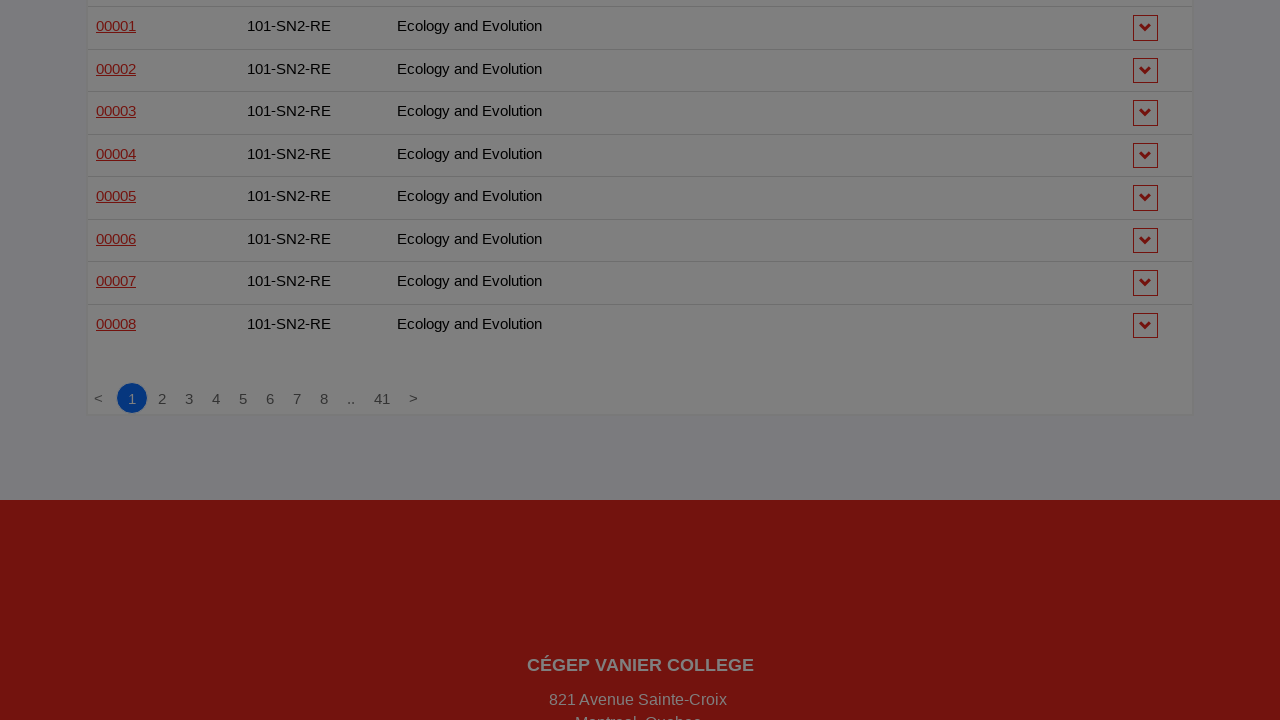

Scrolled down 75 pixels
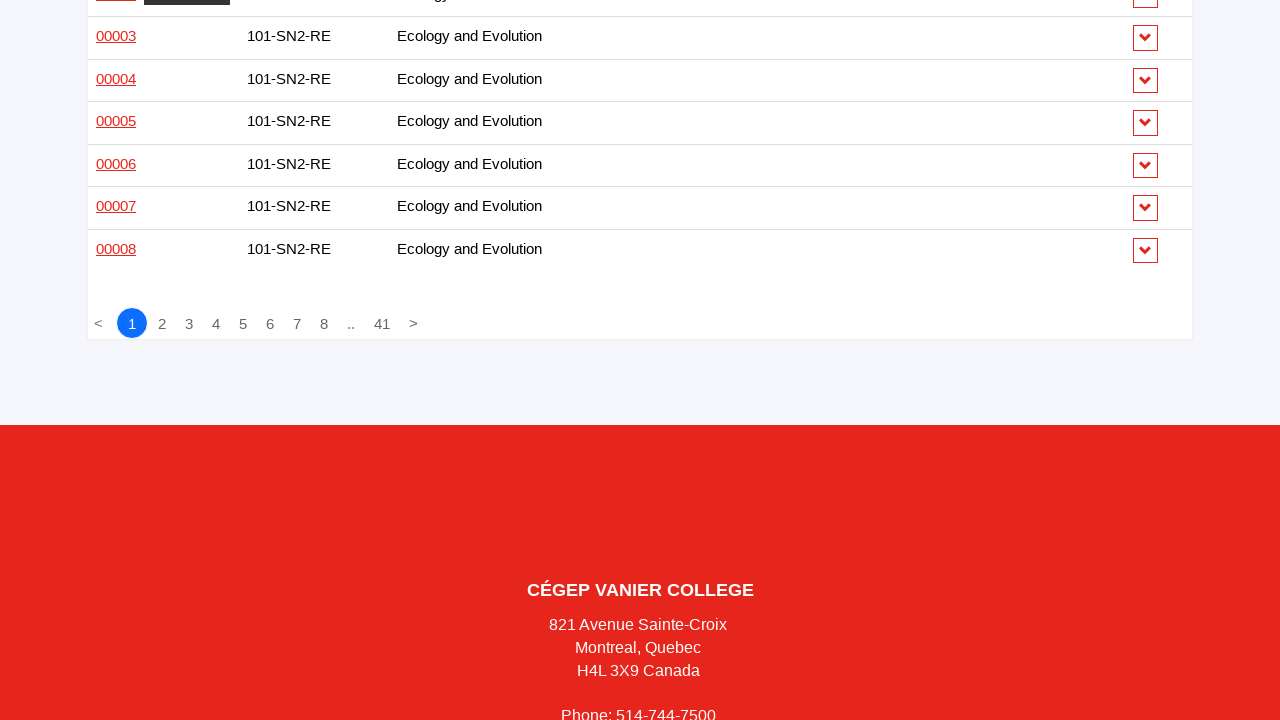

Re-located course info links (iteration 35/40)
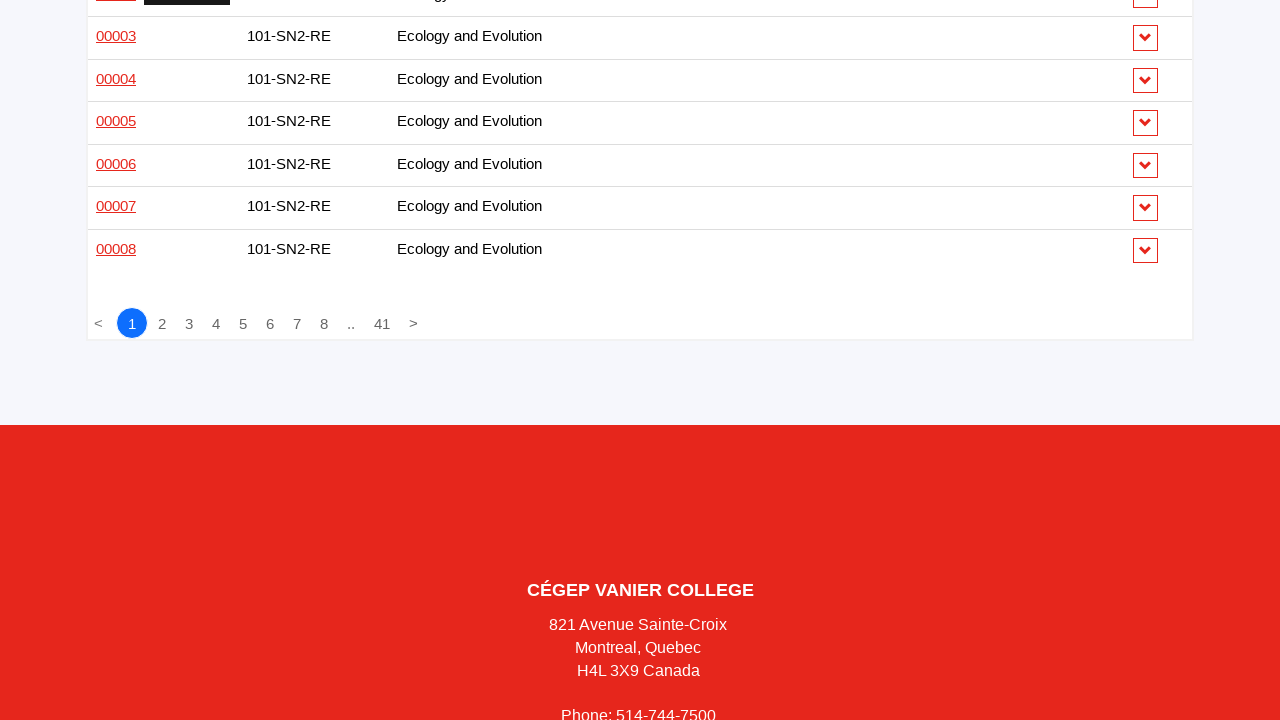

Clicked course info link #35 to open modal at (116, 36) on a.details-link.has-tooltip.launch-modal >> nth=34
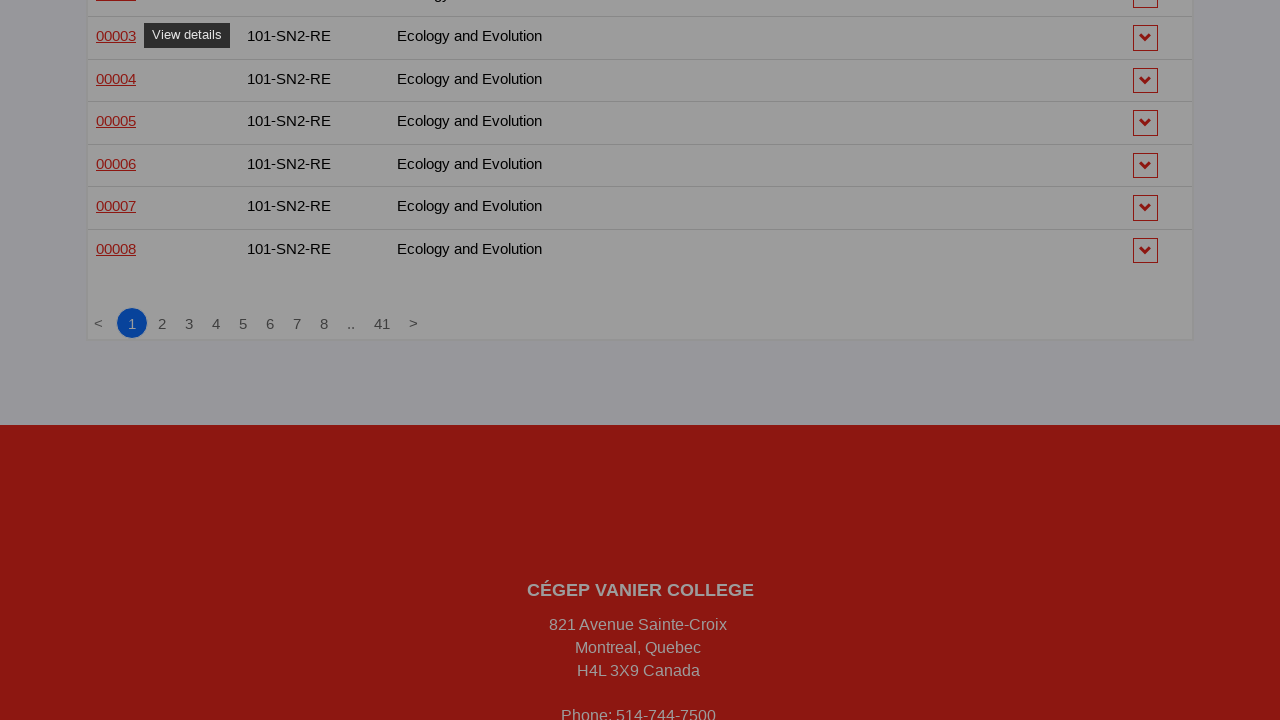

Waited for modal to appear
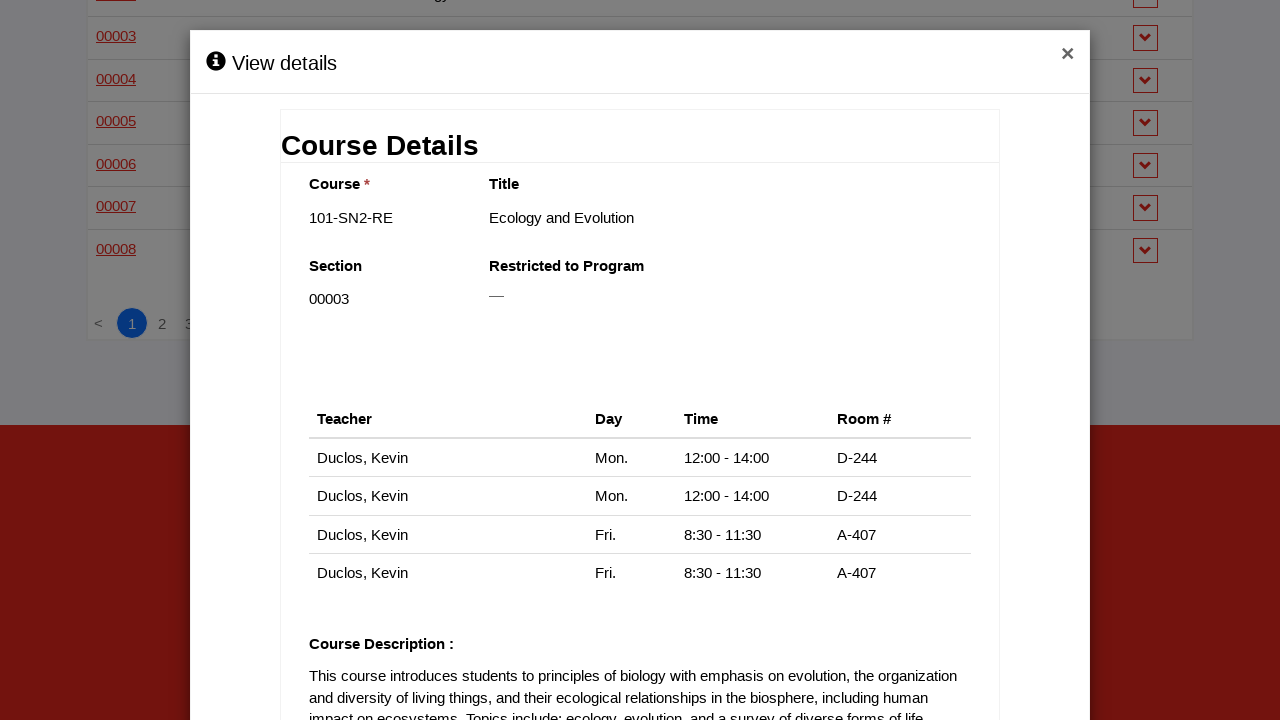

Located modal close buttons
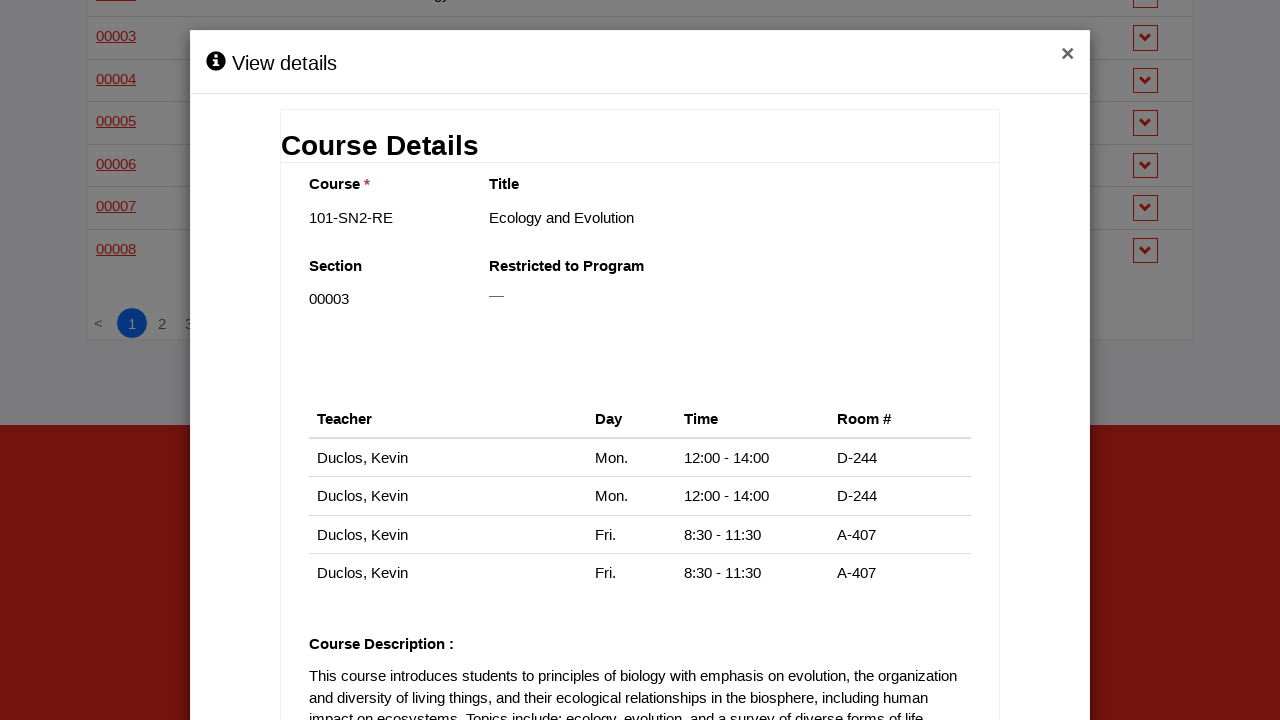

Closed the course information modal at (1068, 55) on div.modal-header button.close >> nth=2
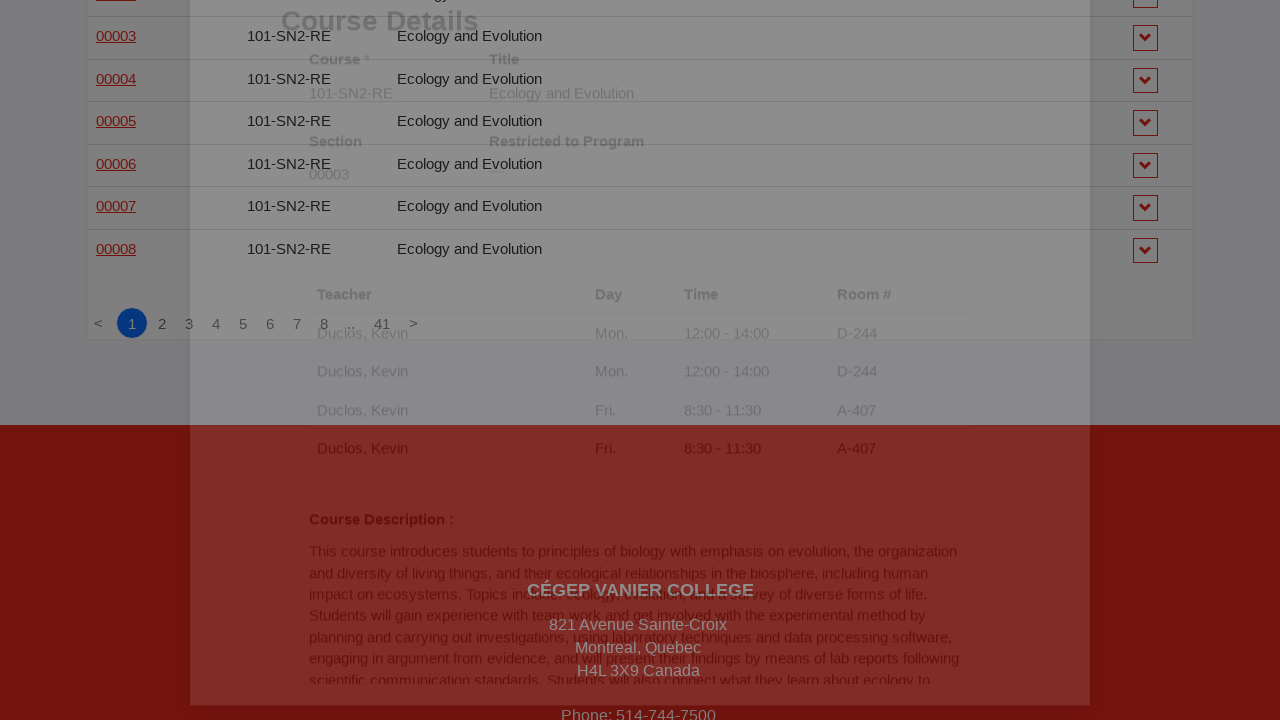

Scrolled down 75 pixels
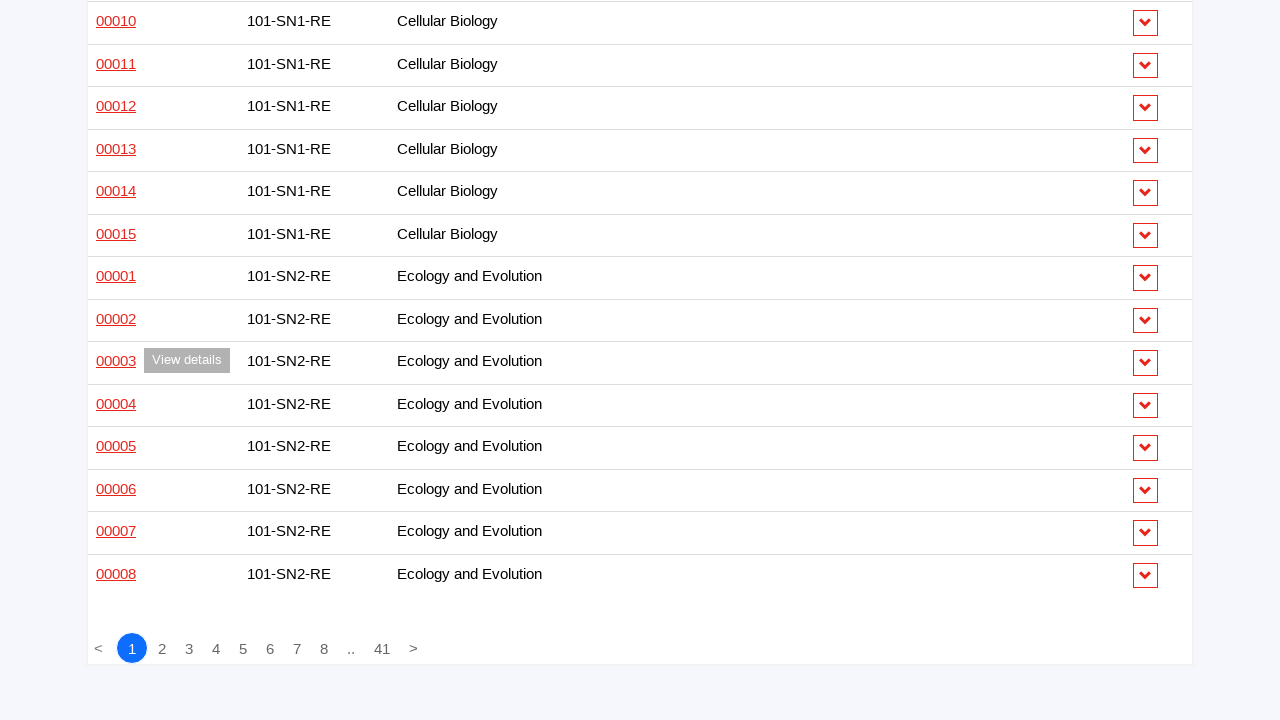

Re-located course info links (iteration 36/40)
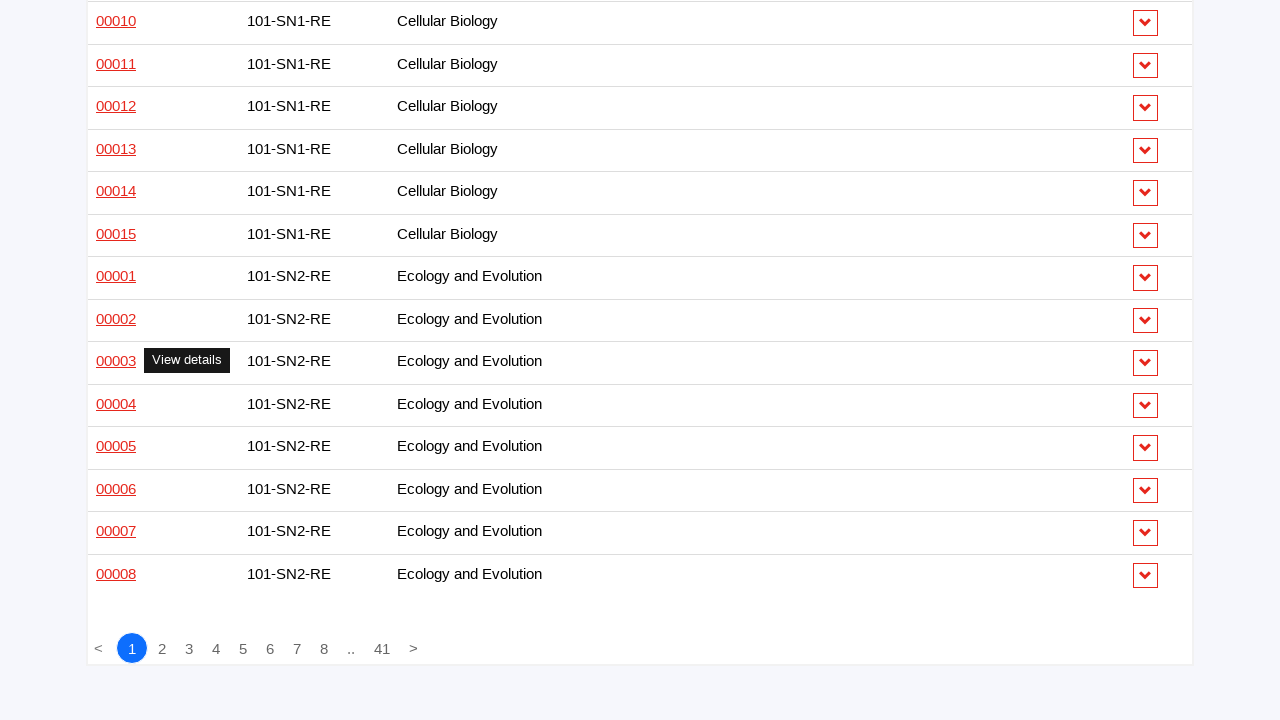

Clicked course info link #36 to open modal at (116, 403) on a.details-link.has-tooltip.launch-modal >> nth=35
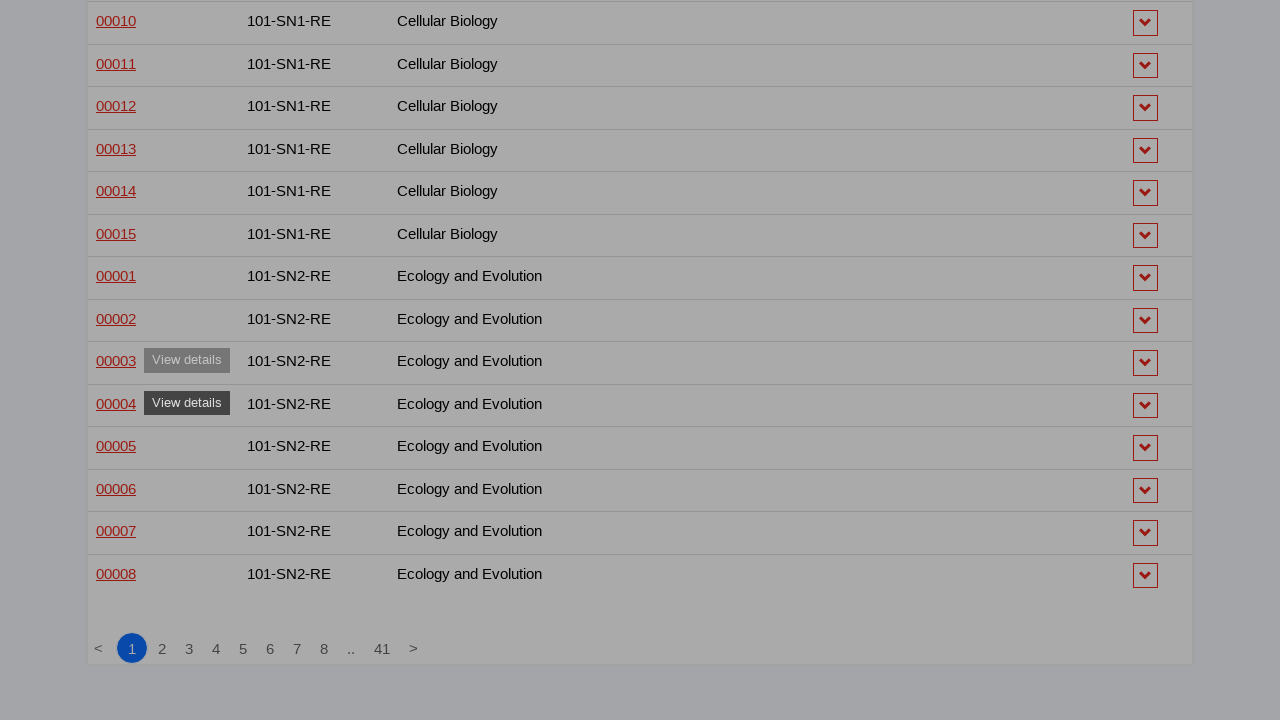

Waited for modal to appear
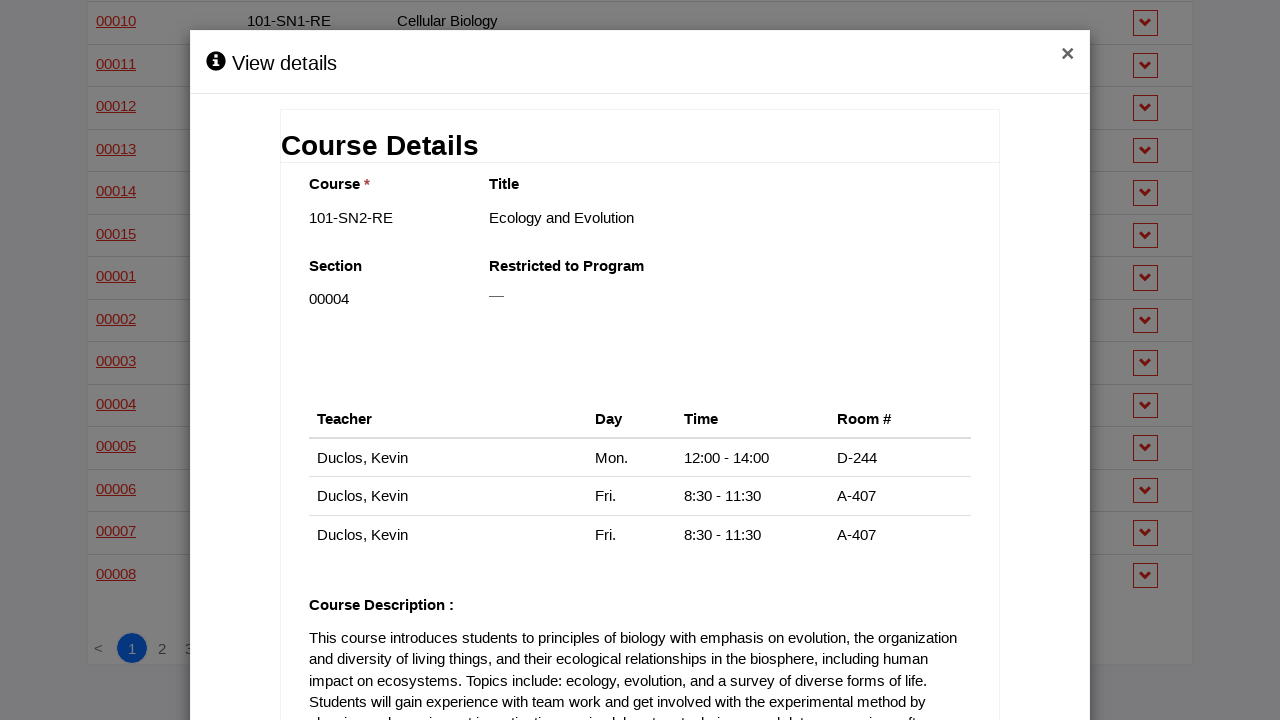

Located modal close buttons
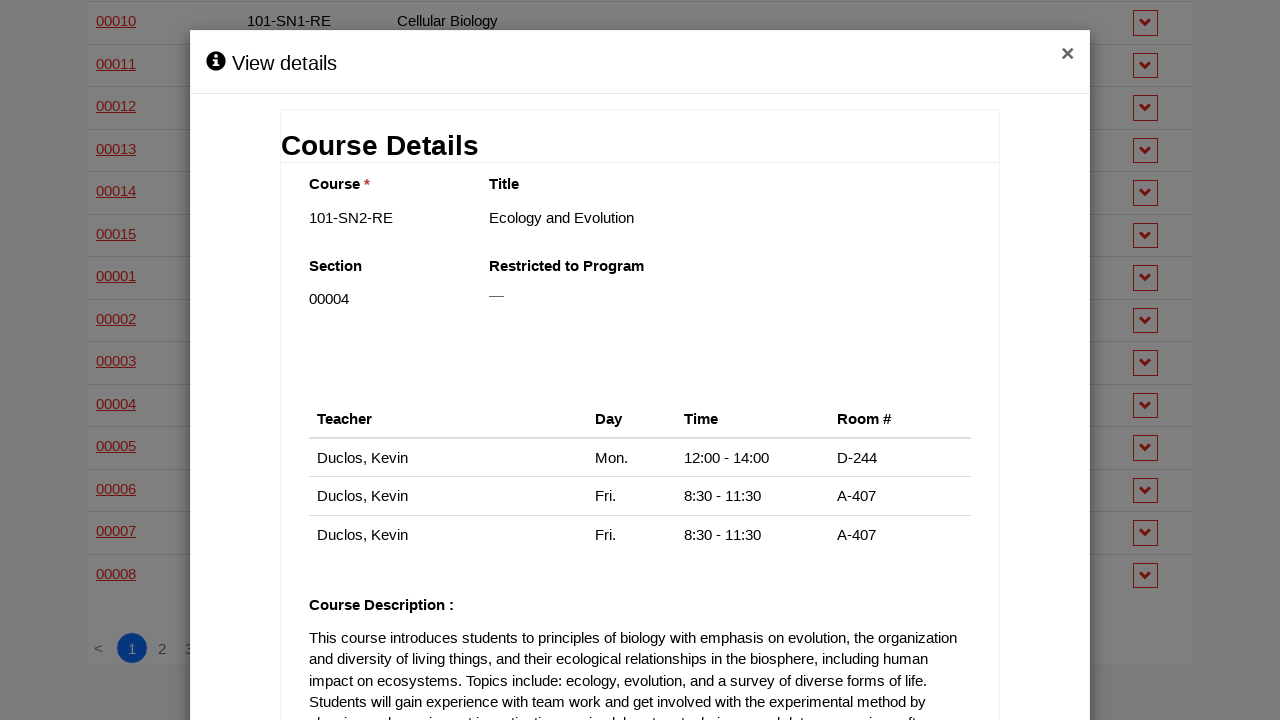

Closed the course information modal at (1068, 55) on div.modal-header button.close >> nth=2
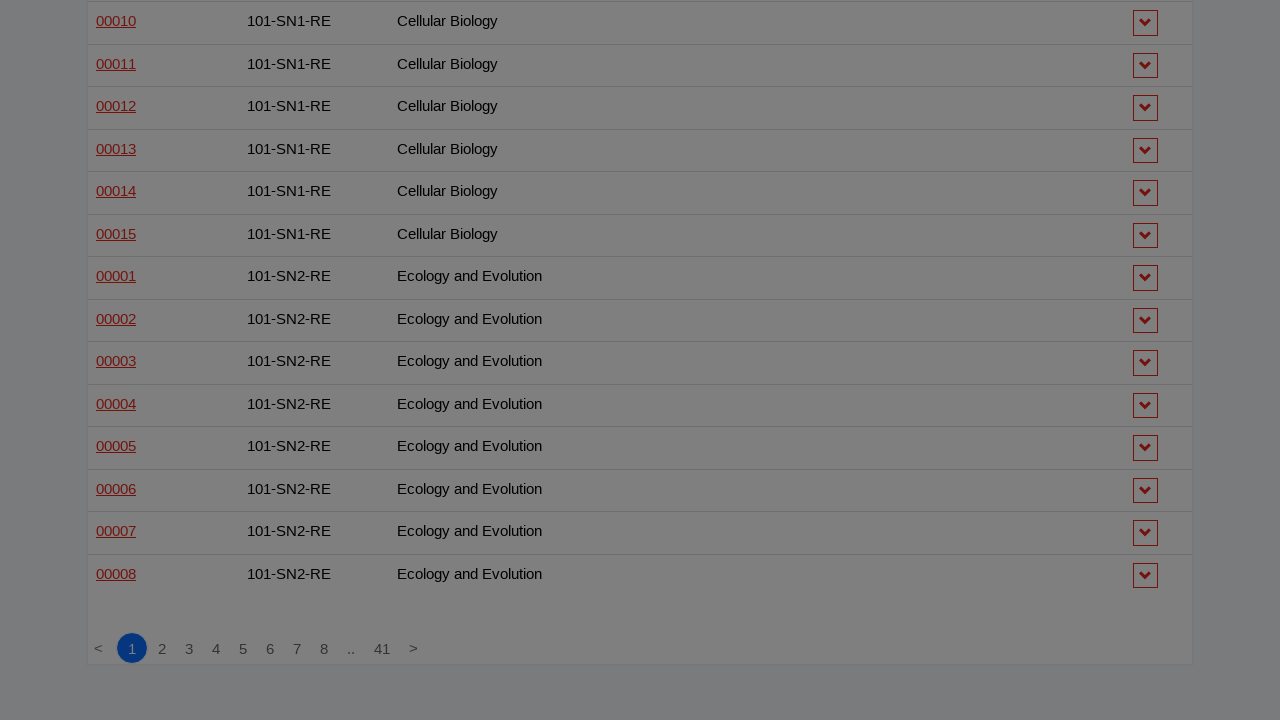

Scrolled down 75 pixels
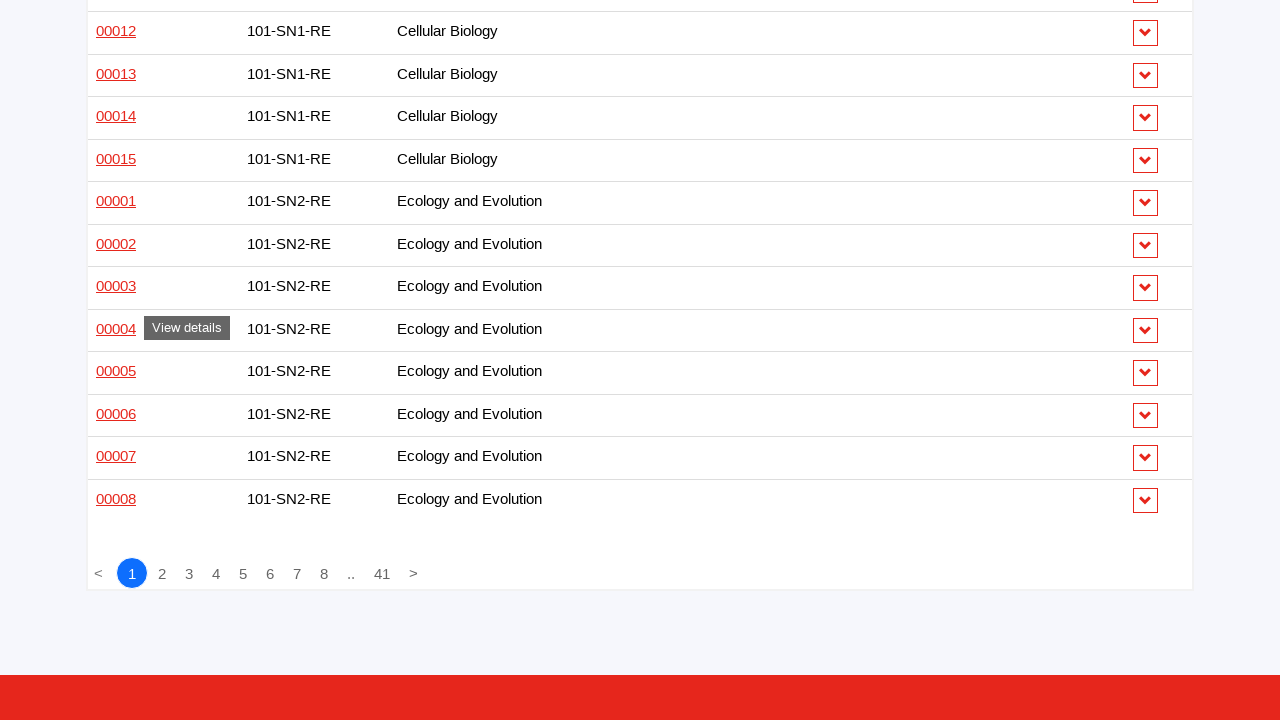

Re-located course info links (iteration 37/40)
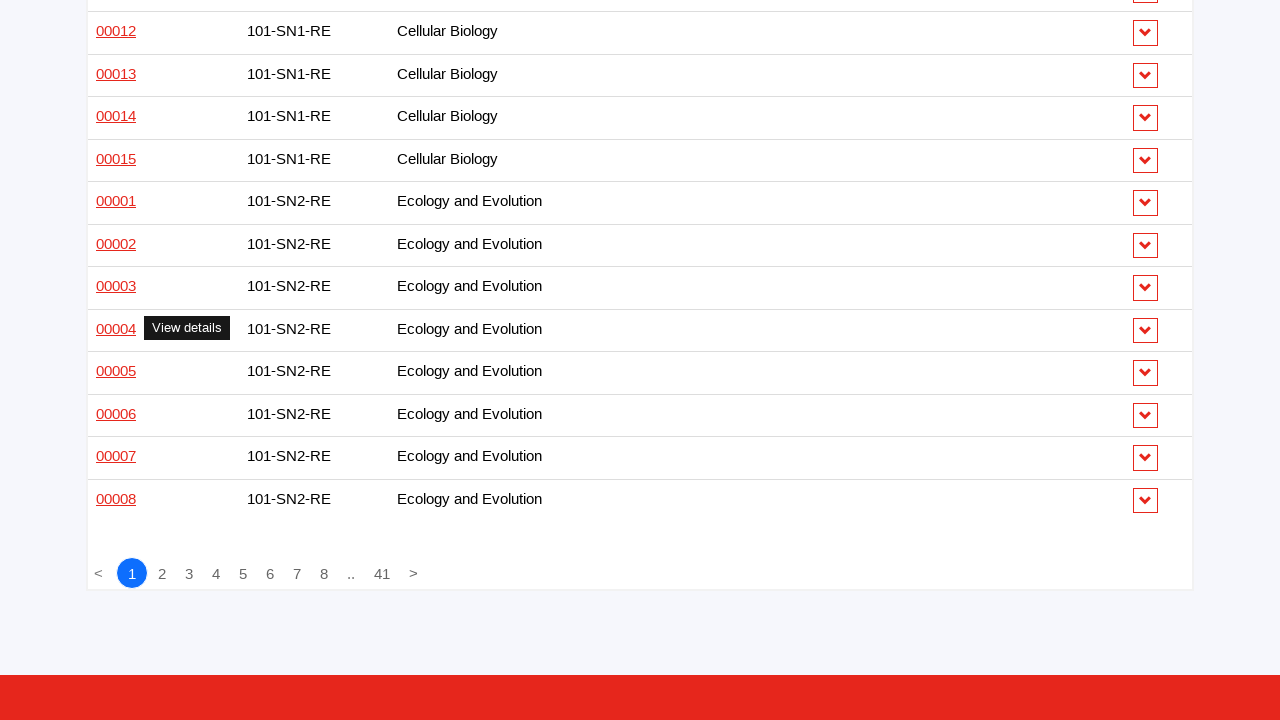

Clicked course info link #37 to open modal at (116, 371) on a.details-link.has-tooltip.launch-modal >> nth=36
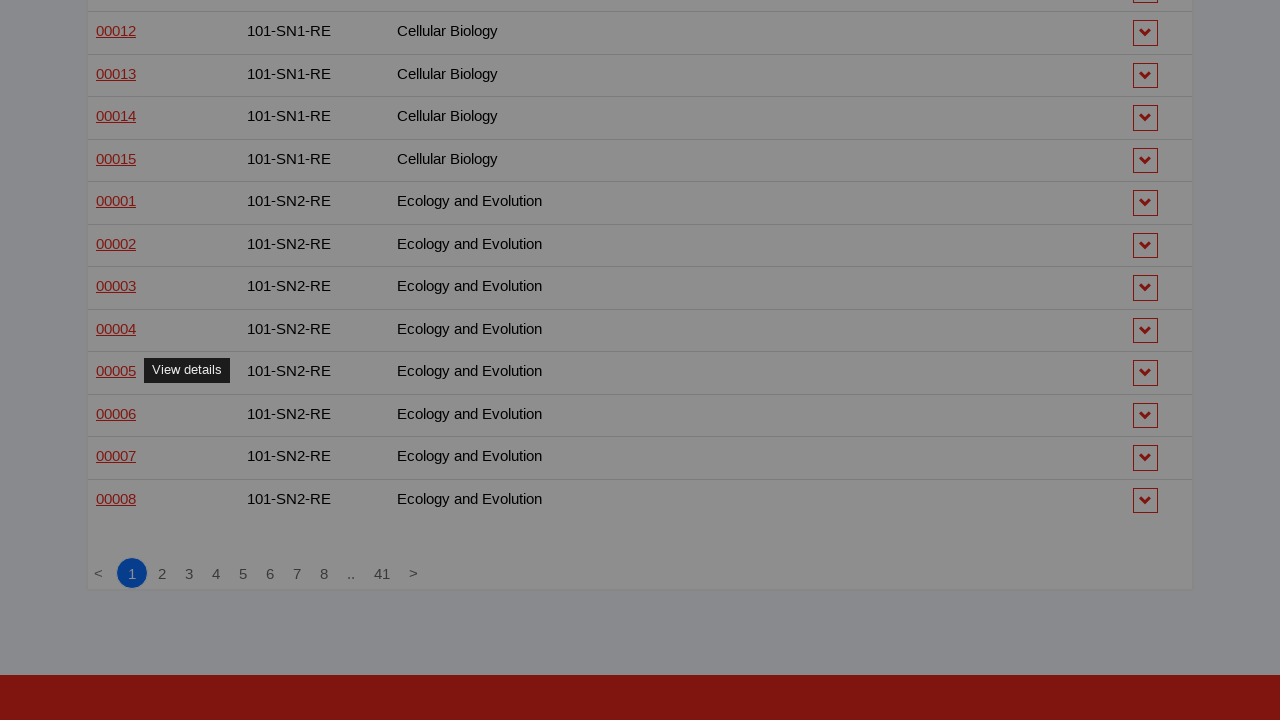

Waited for modal to appear
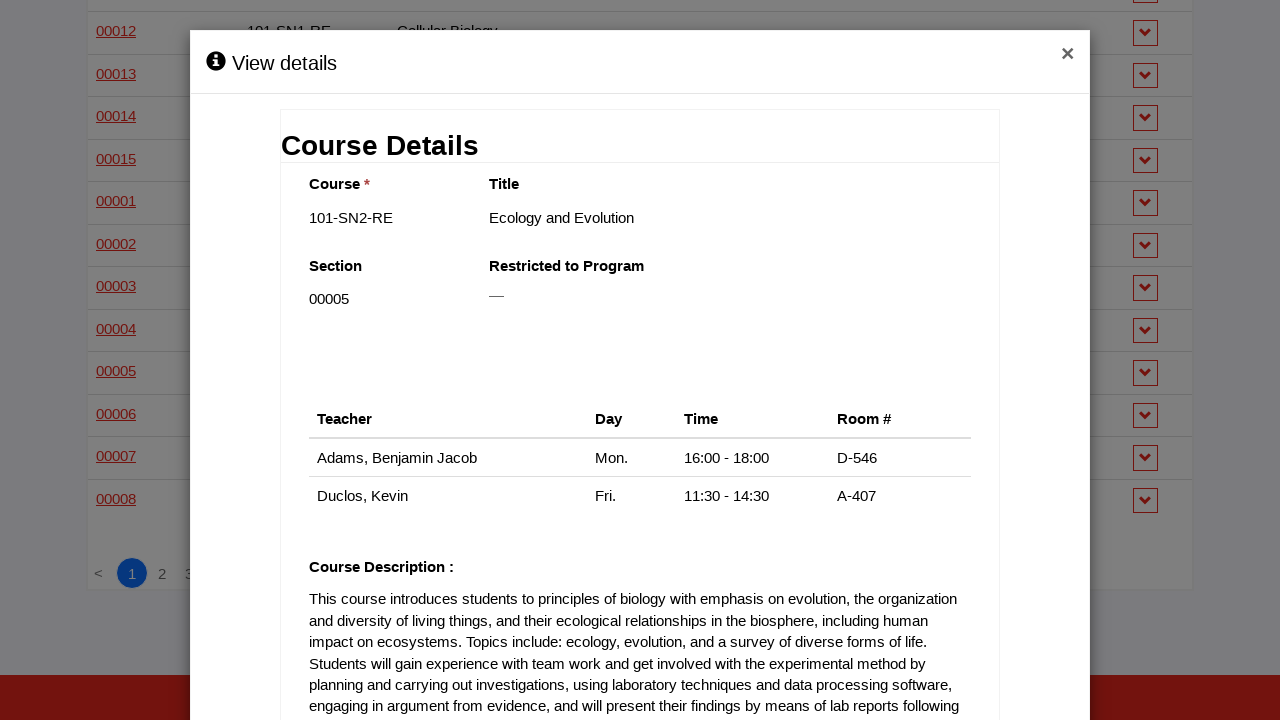

Located modal close buttons
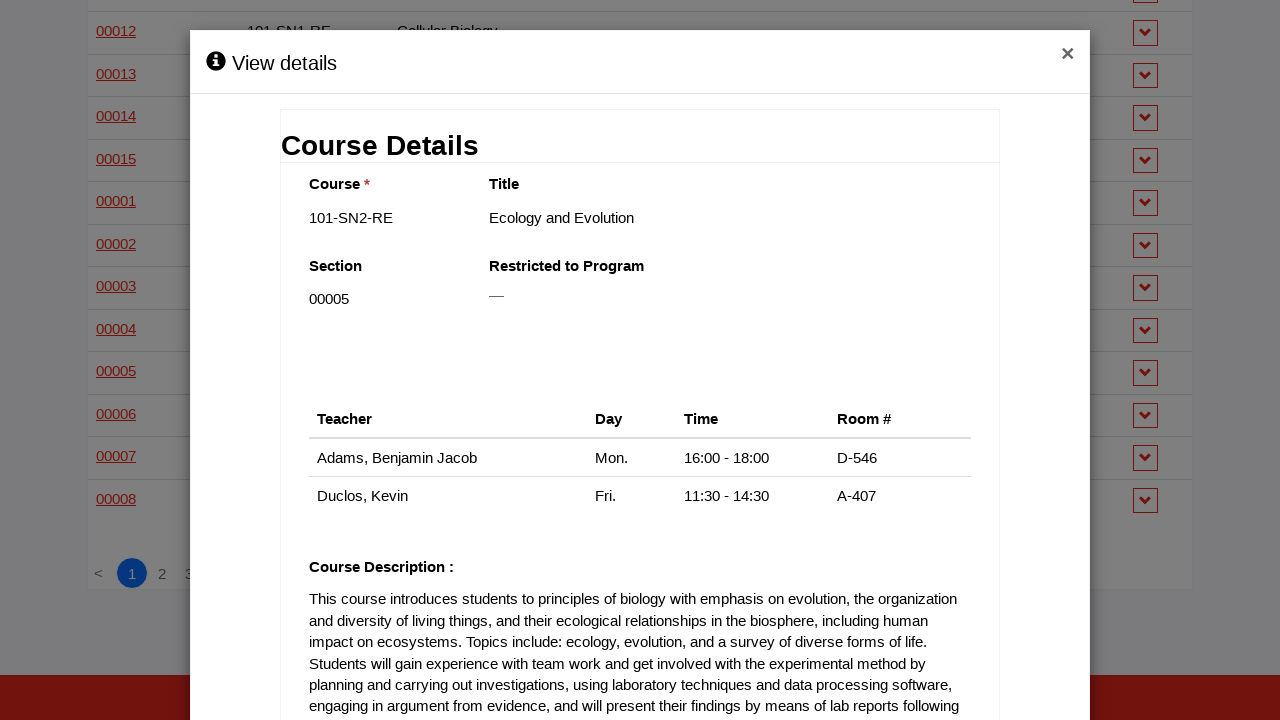

Closed the course information modal at (1068, 55) on div.modal-header button.close >> nth=2
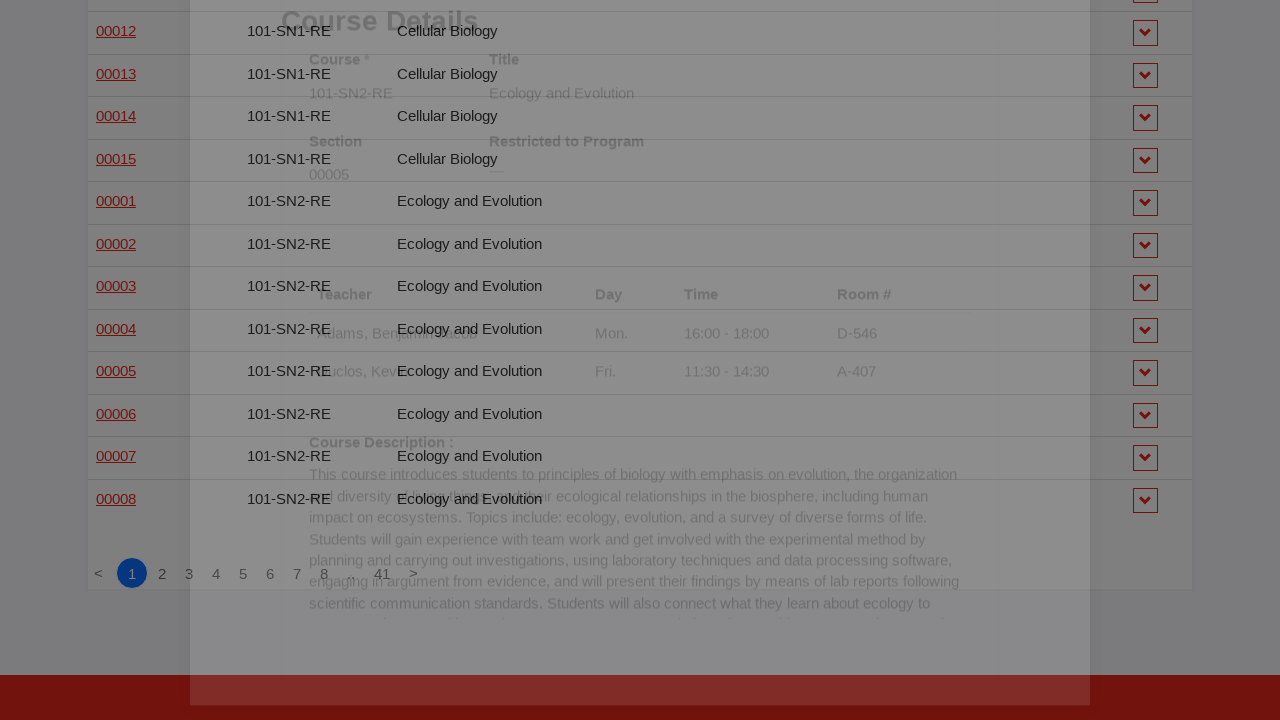

Scrolled down 75 pixels
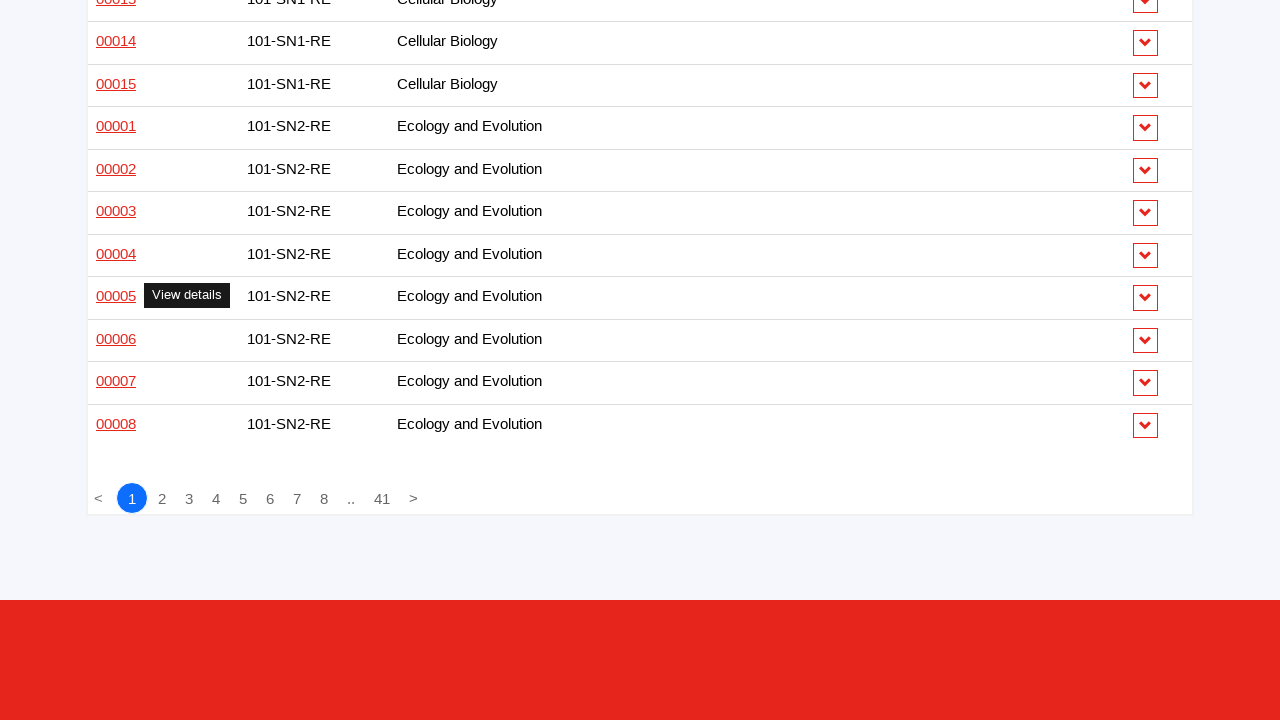

Re-located course info links (iteration 38/40)
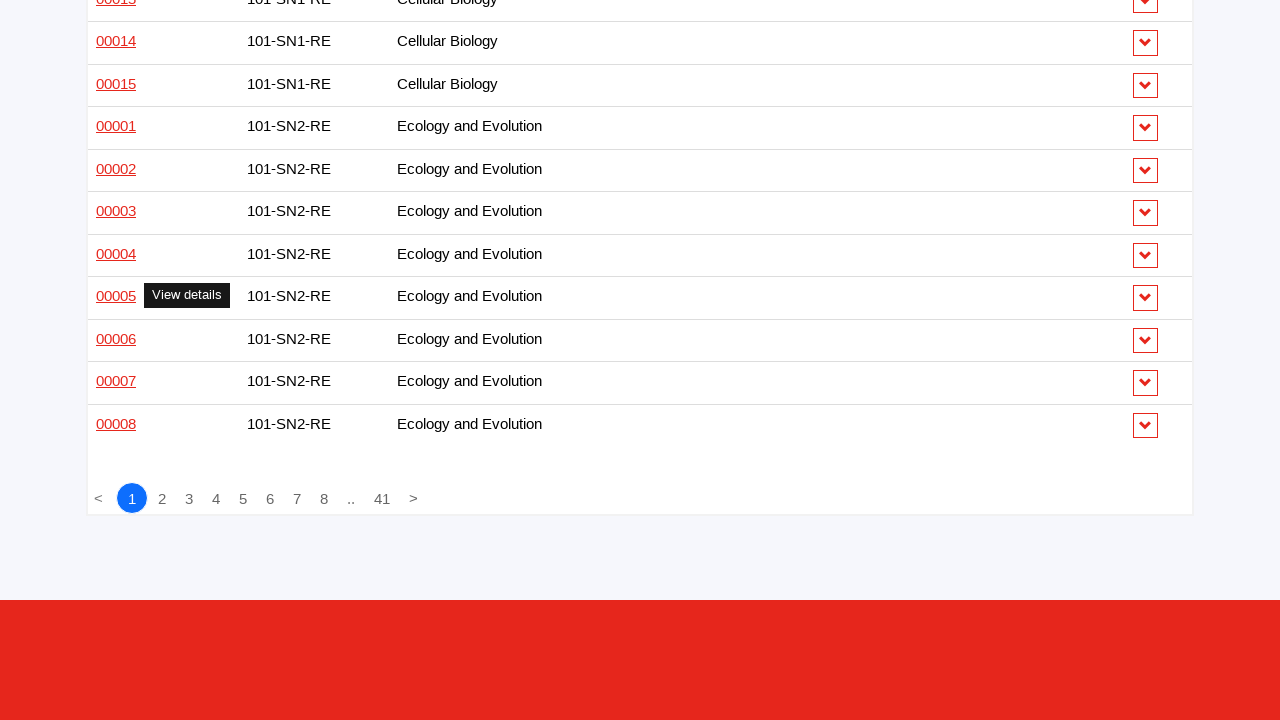

Clicked course info link #38 to open modal at (116, 338) on a.details-link.has-tooltip.launch-modal >> nth=37
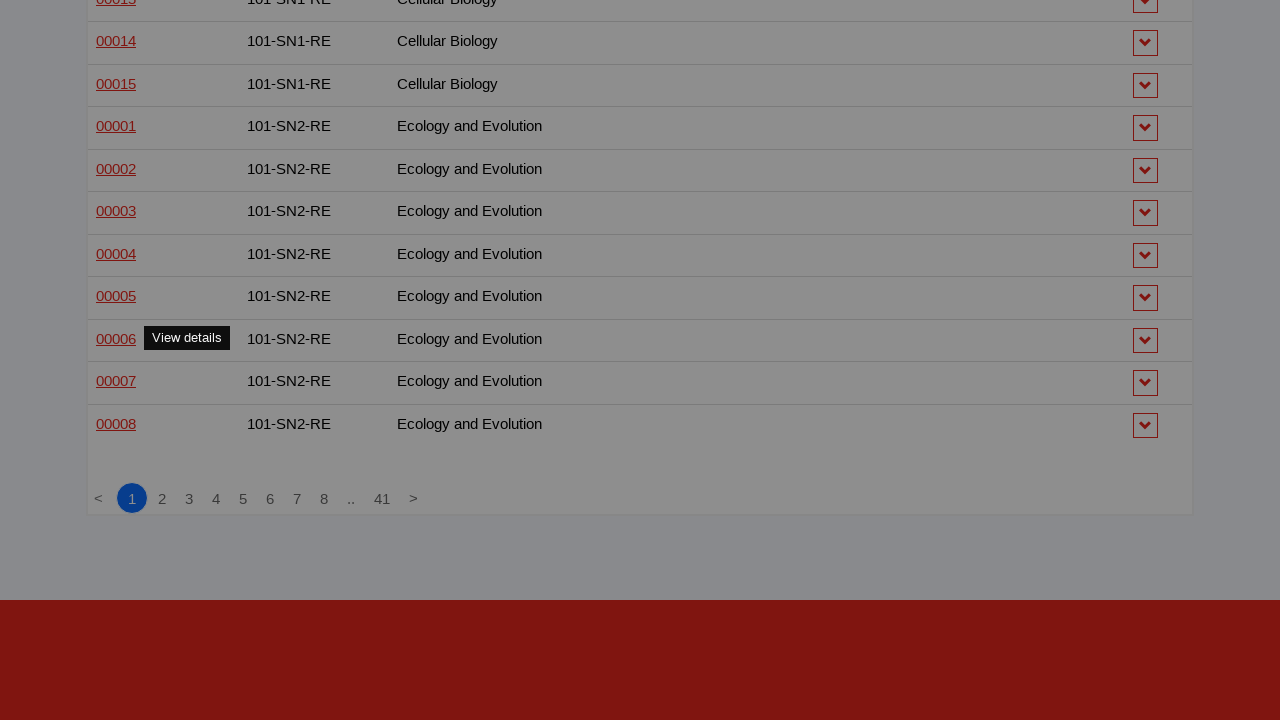

Waited for modal to appear
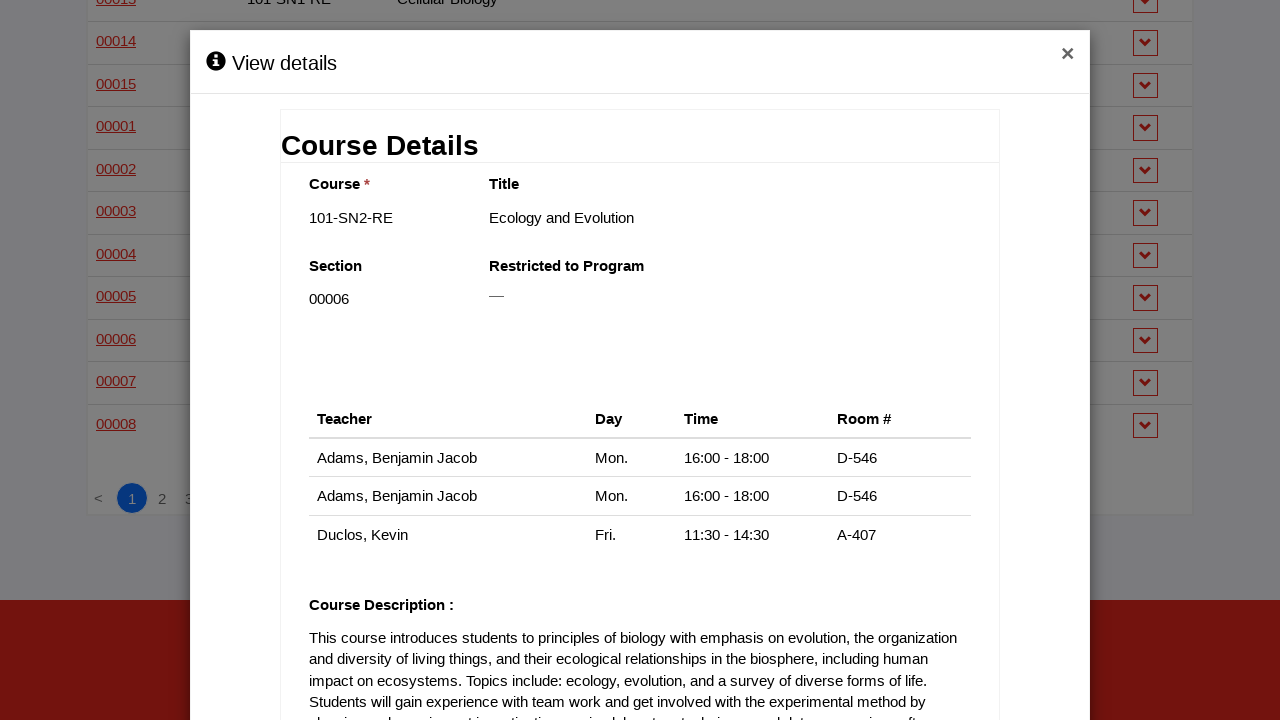

Located modal close buttons
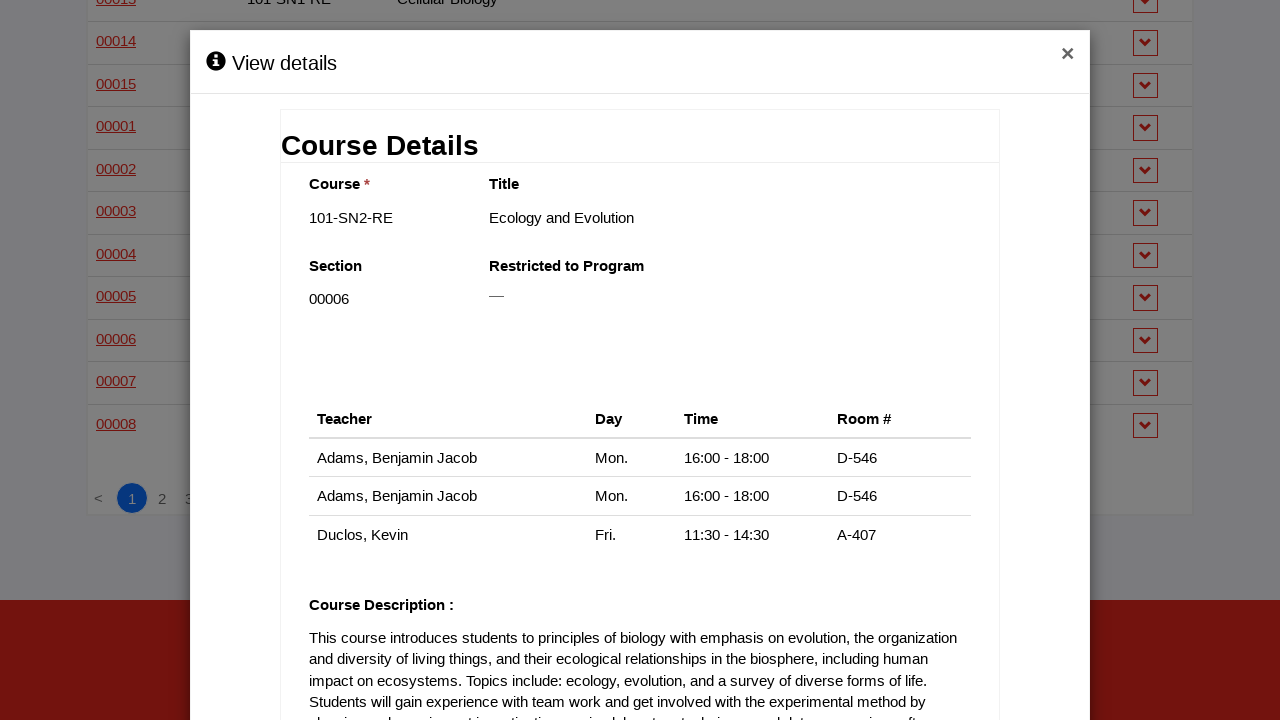

Closed the course information modal at (1068, 55) on div.modal-header button.close >> nth=2
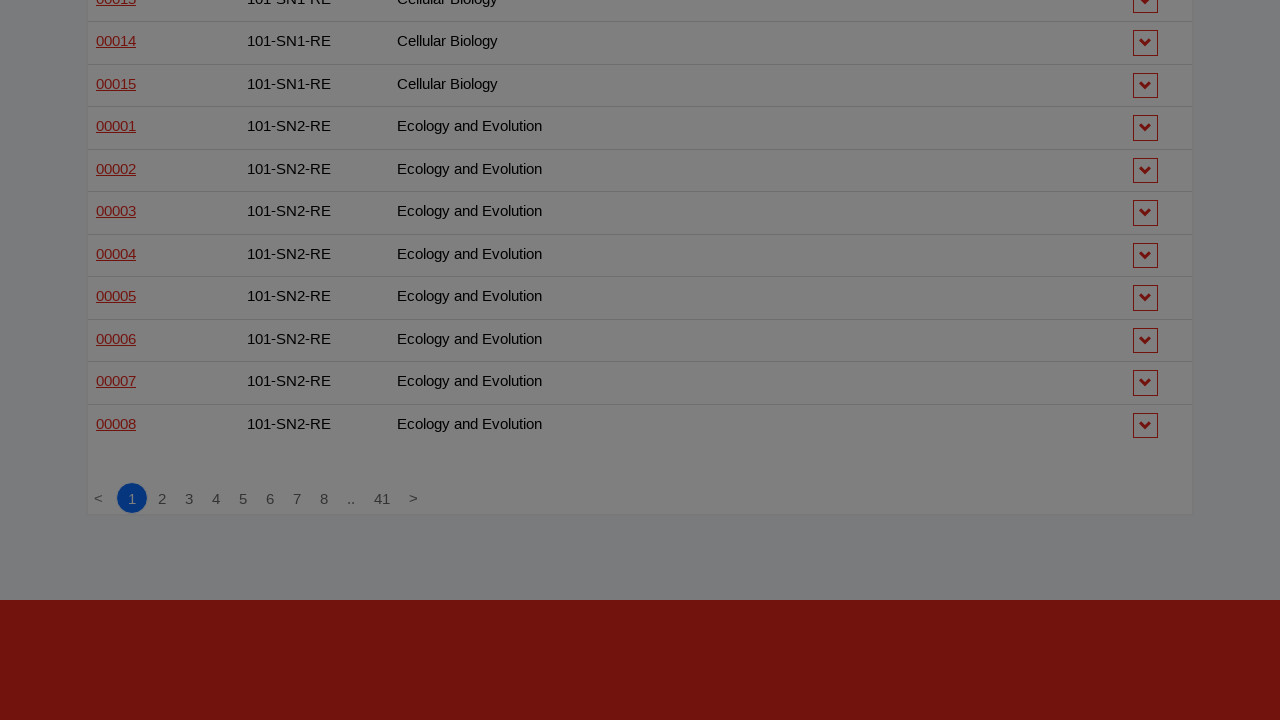

Scrolled down 75 pixels
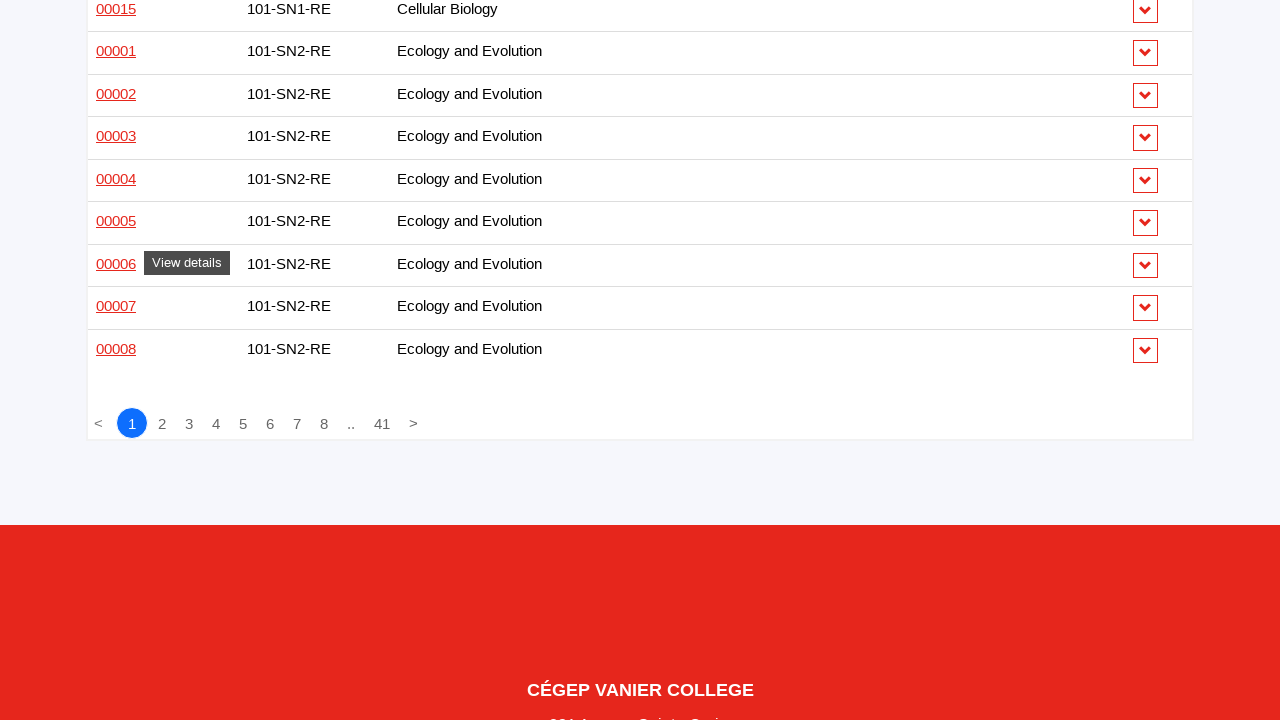

Re-located course info links (iteration 39/40)
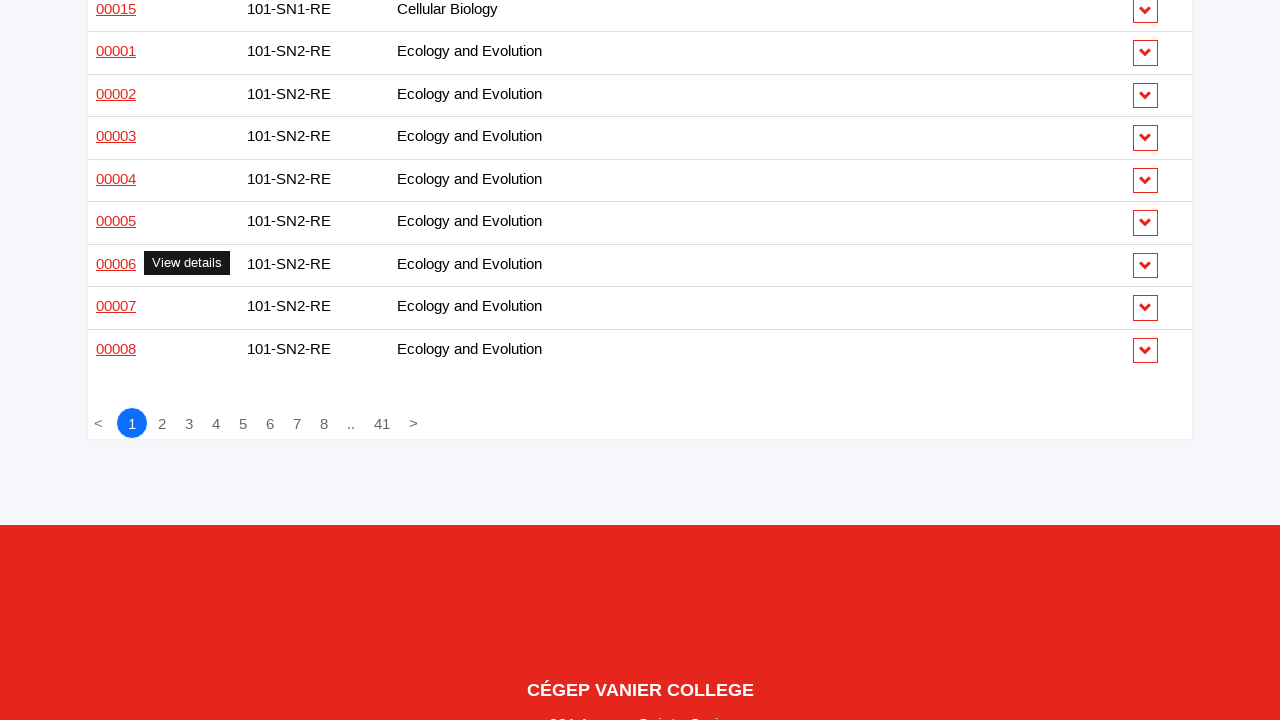

Clicked course info link #39 to open modal at (116, 306) on a.details-link.has-tooltip.launch-modal >> nth=38
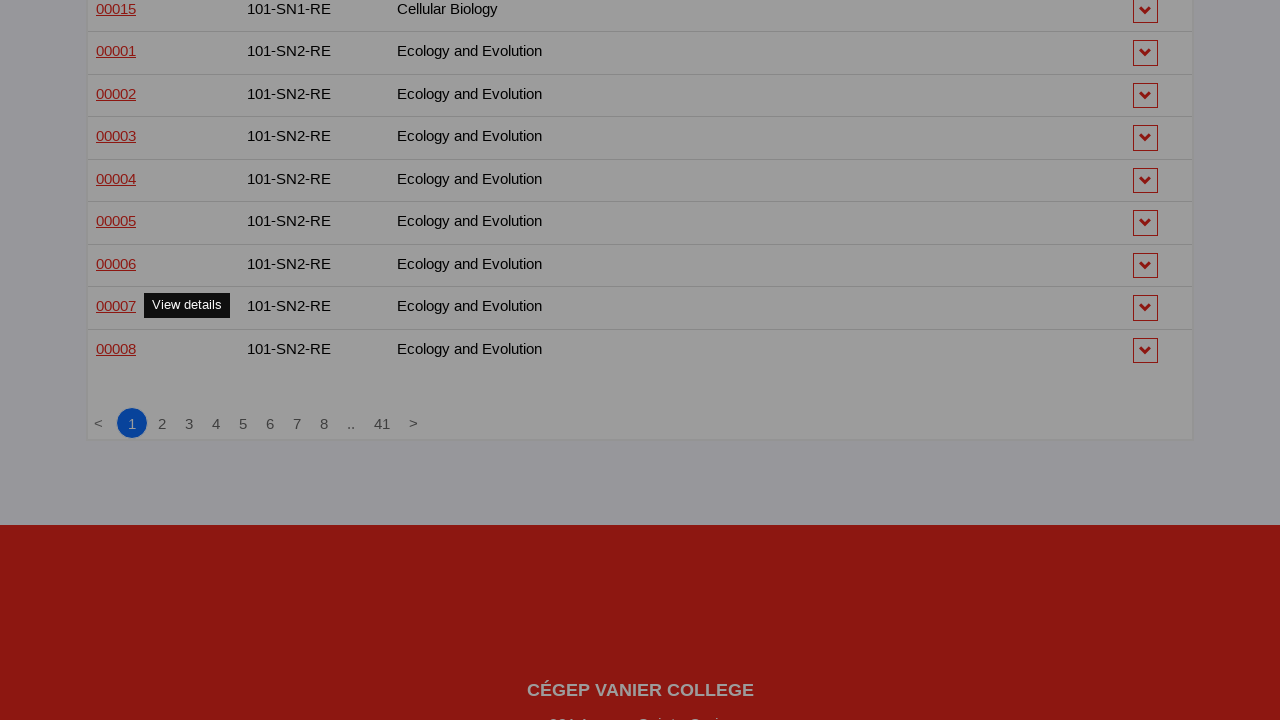

Waited for modal to appear
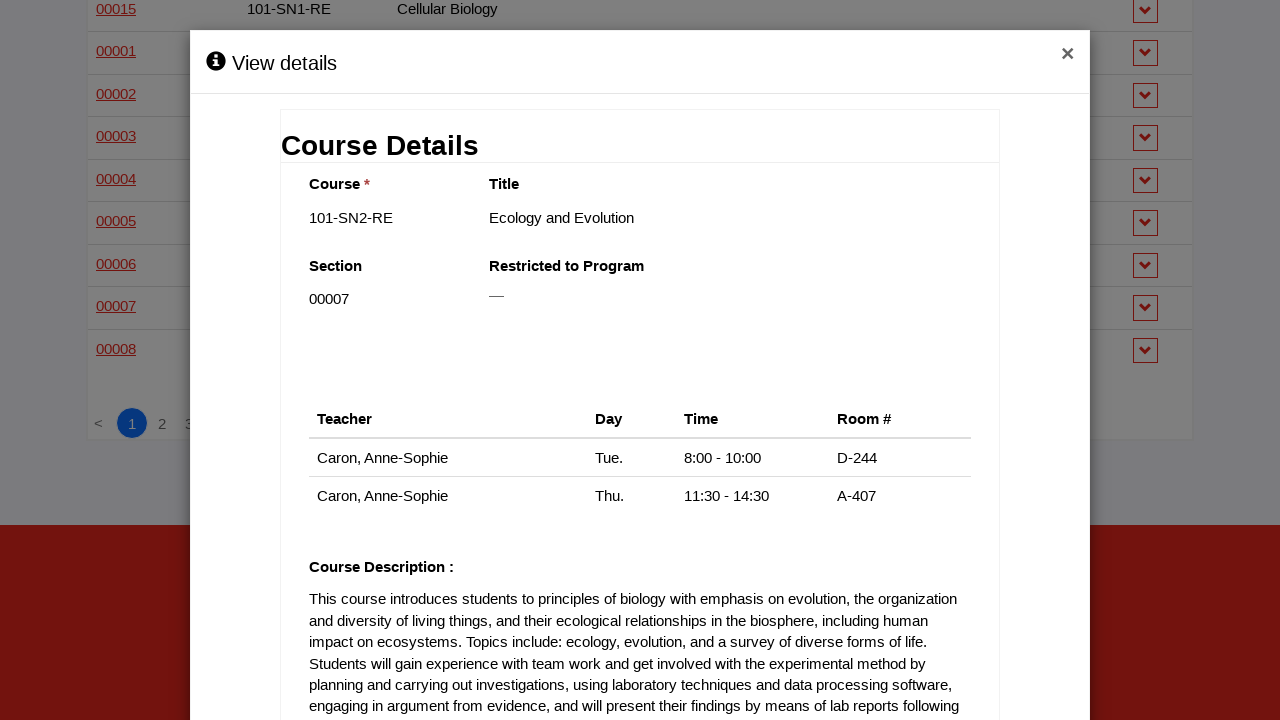

Located modal close buttons
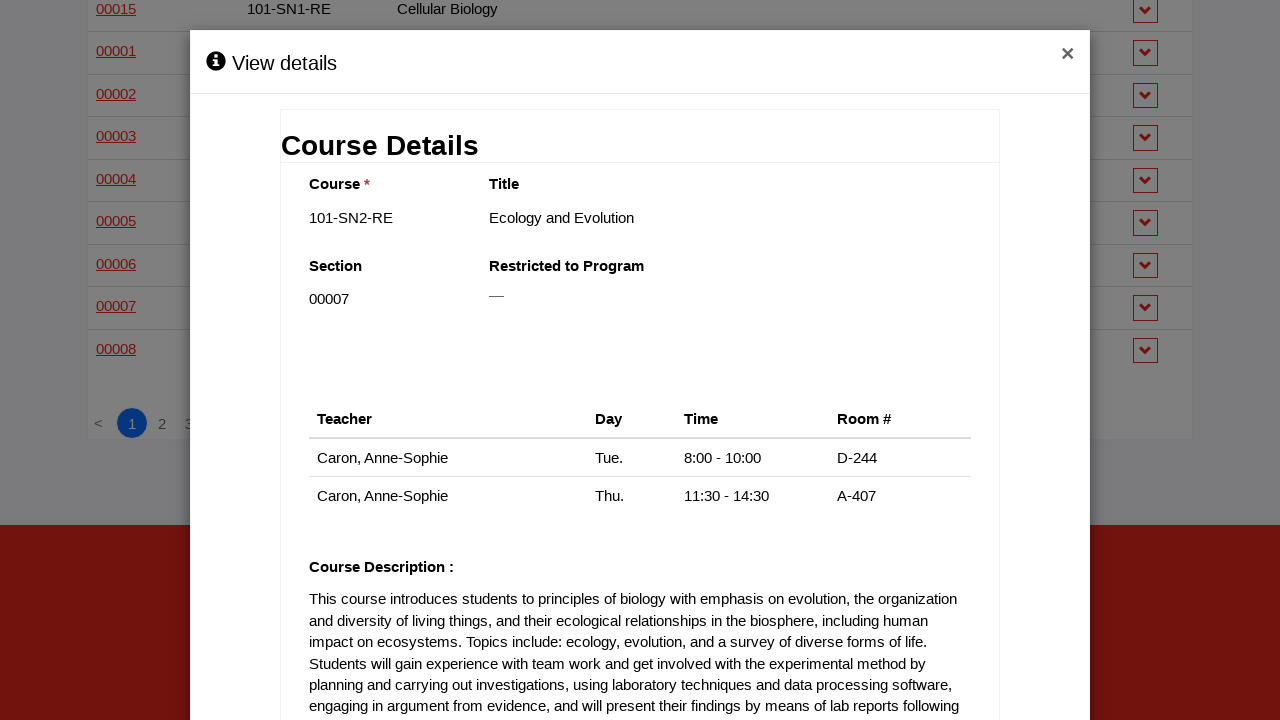

Closed the course information modal at (1068, 55) on div.modal-header button.close >> nth=2
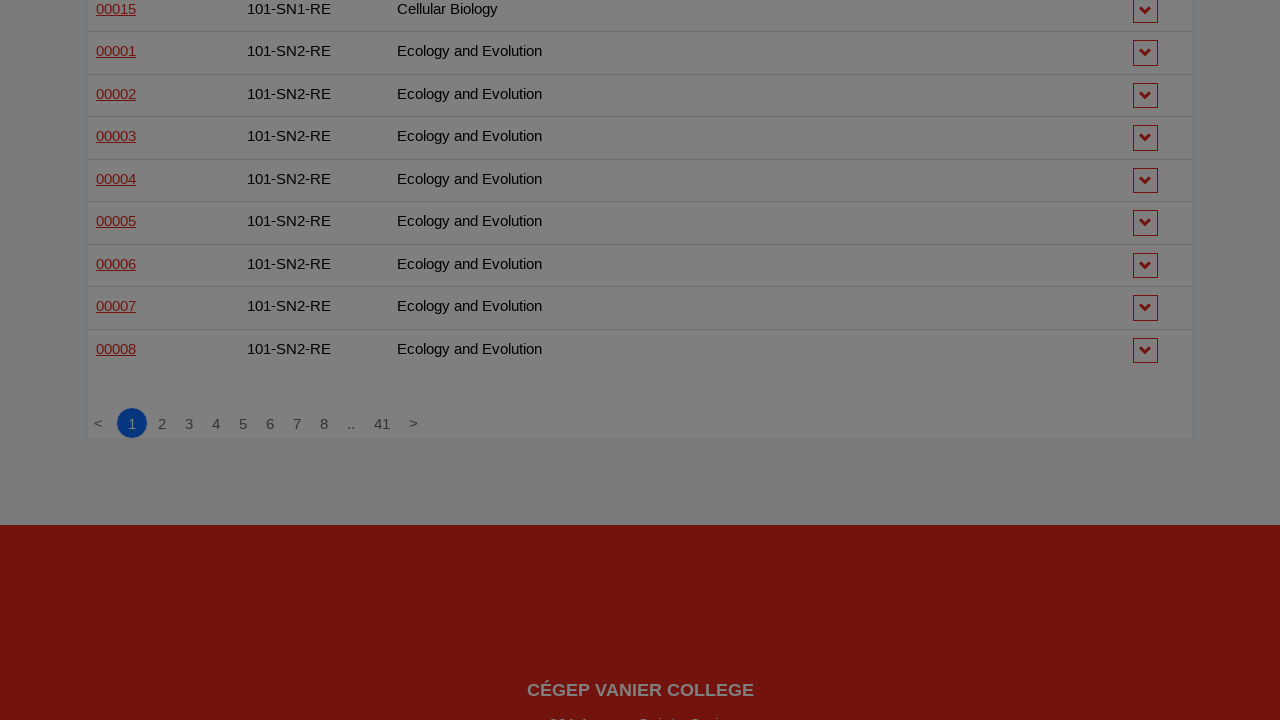

Scrolled down 75 pixels
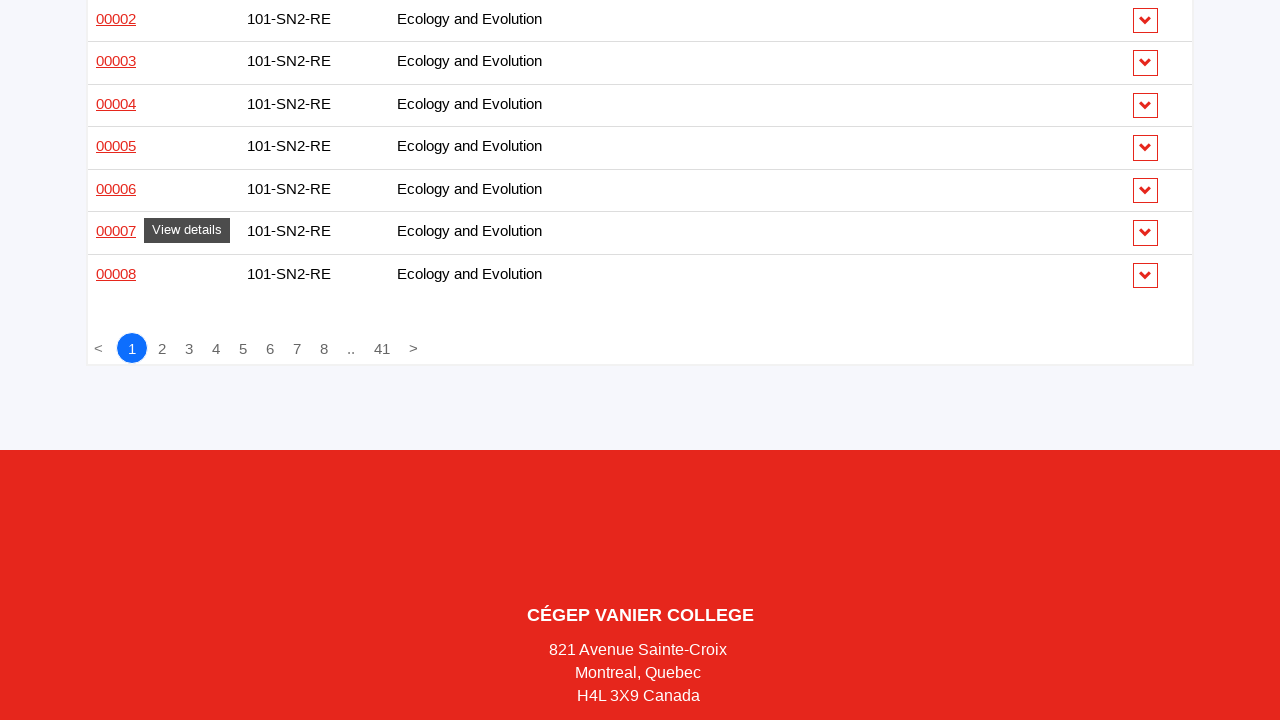

Re-located course info links (iteration 40/40)
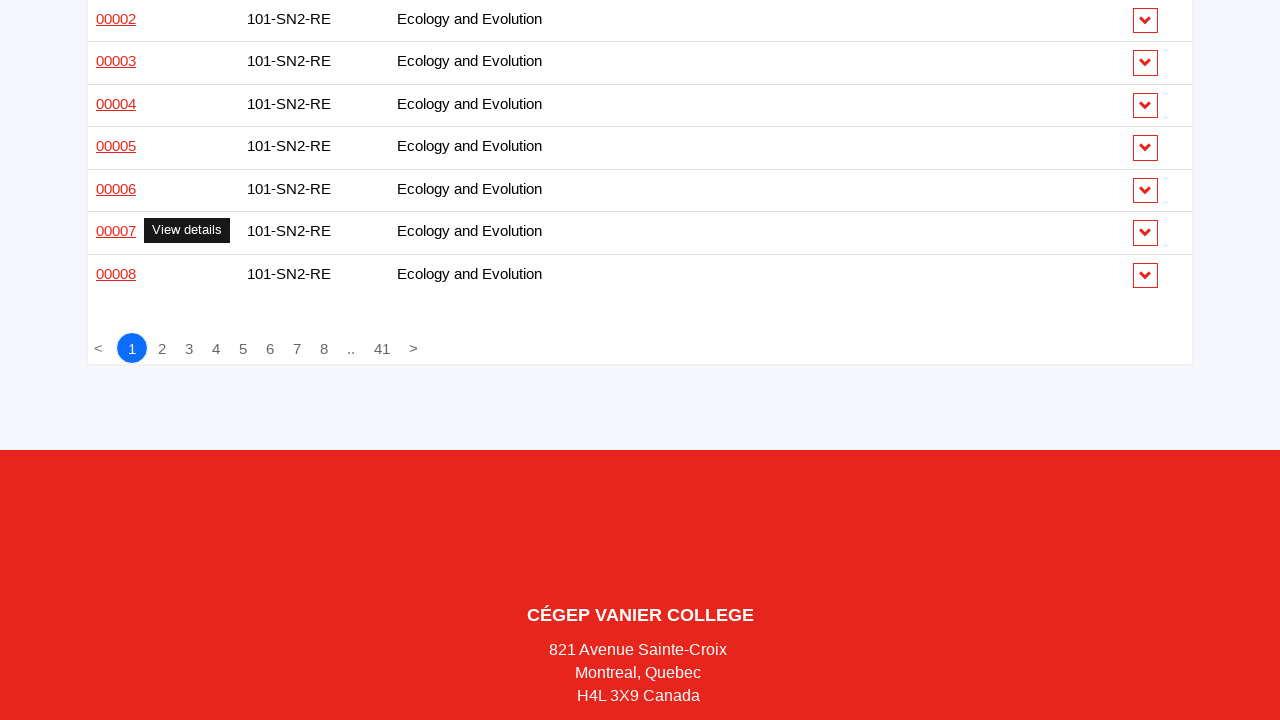

Clicked course info link #40 to open modal at (116, 273) on a.details-link.has-tooltip.launch-modal >> nth=39
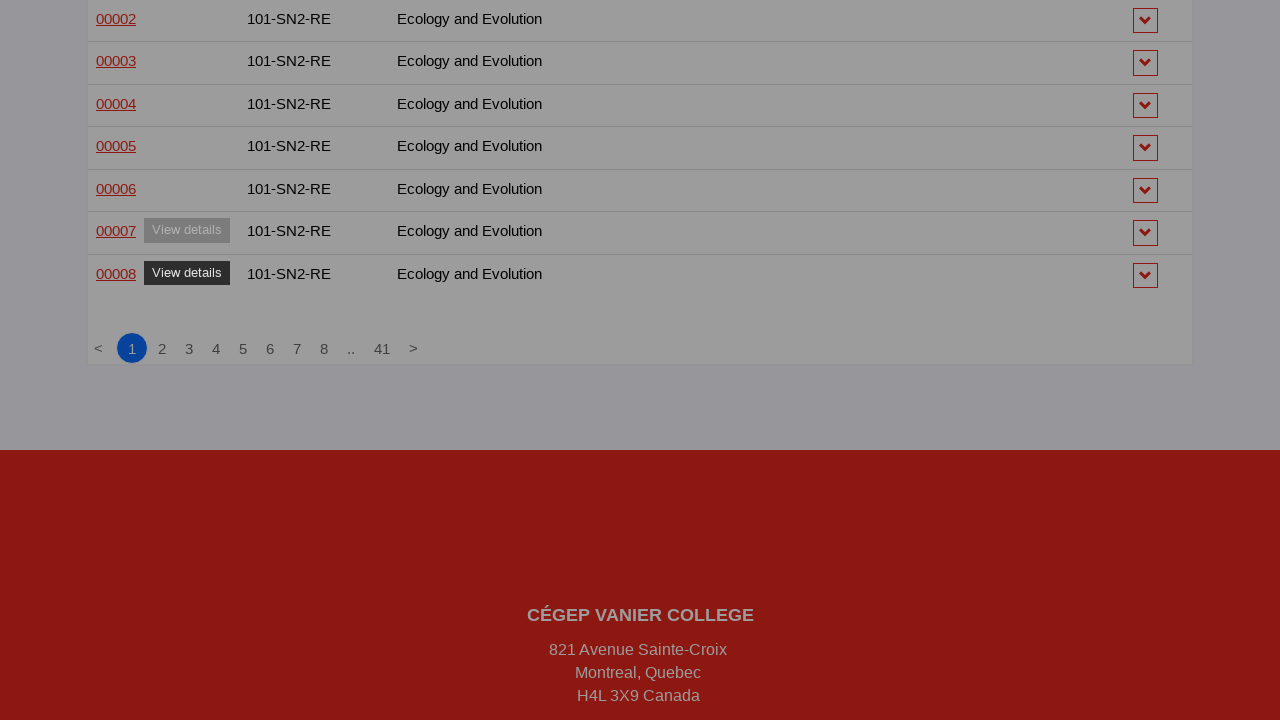

Waited for modal to appear
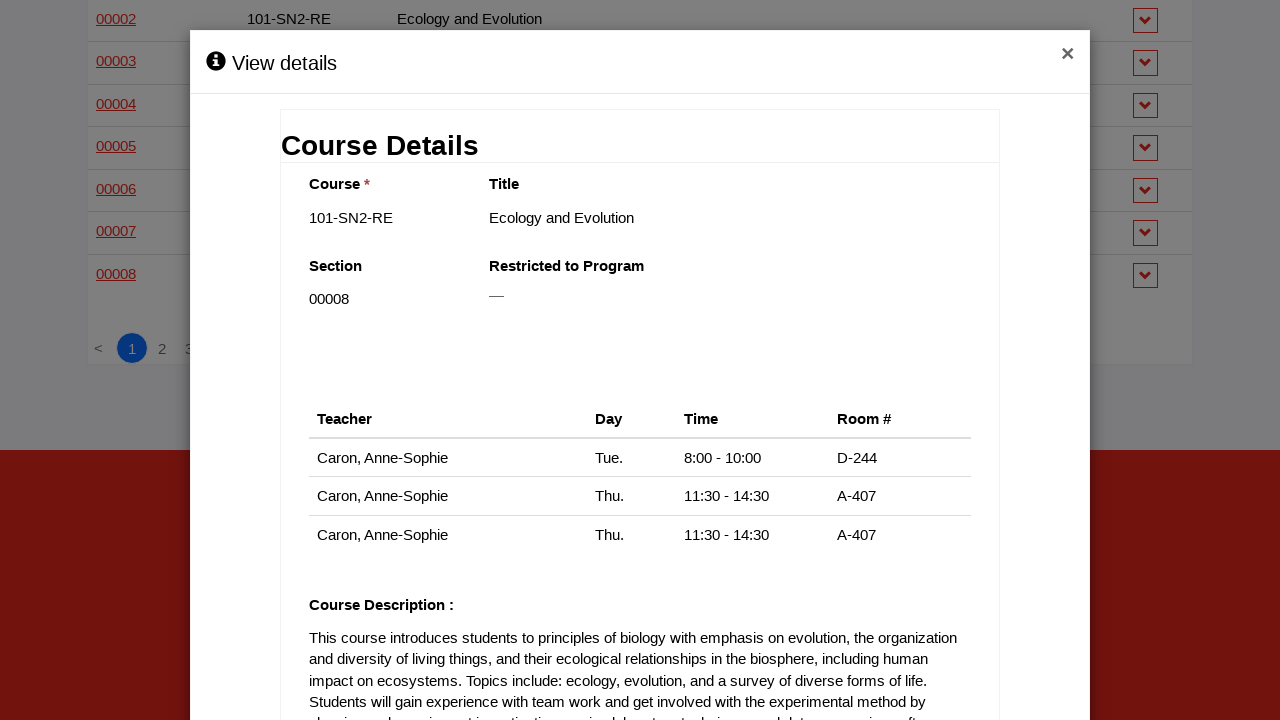

Located modal close buttons
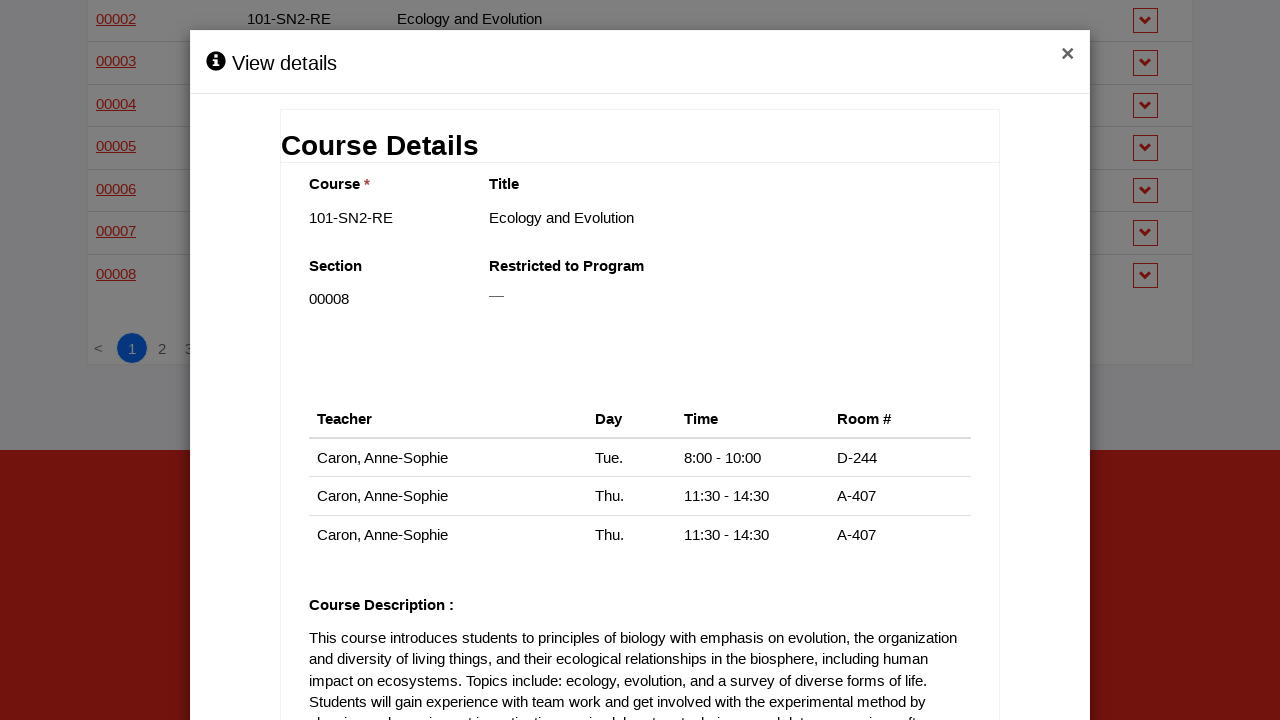

Closed the course information modal at (1068, 55) on div.modal-header button.close >> nth=2
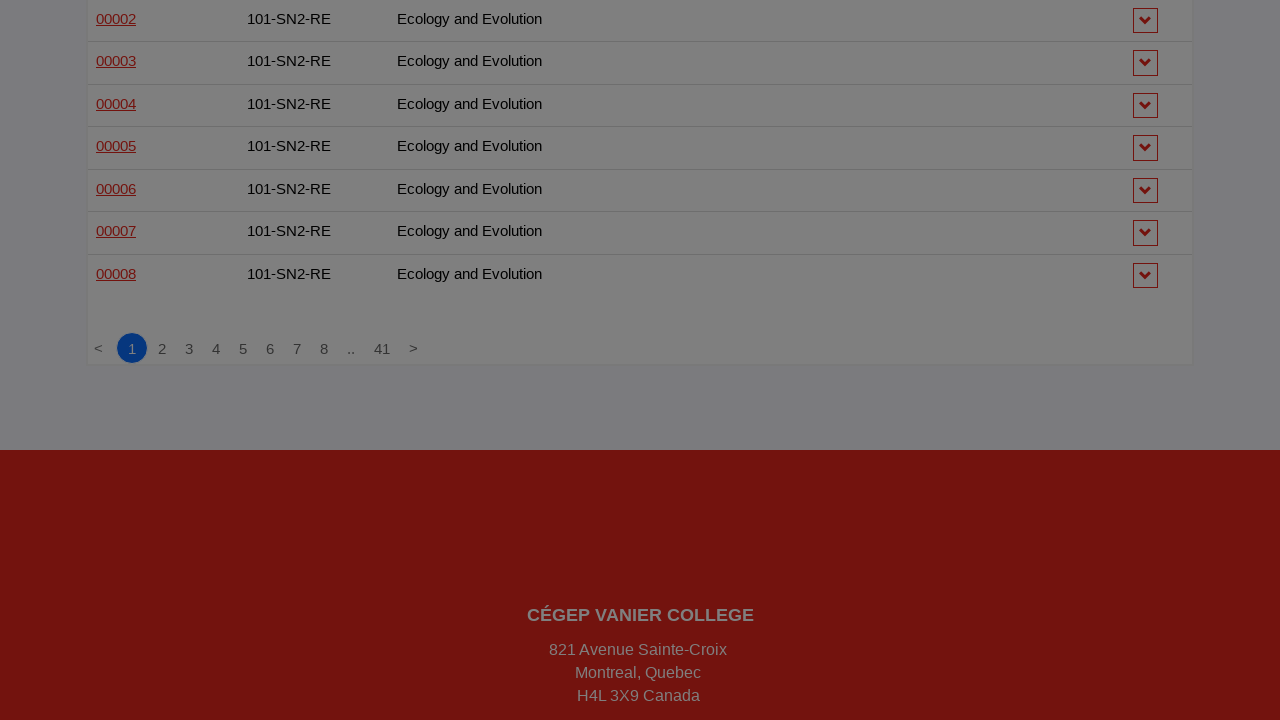

Scrolled down 75 pixels
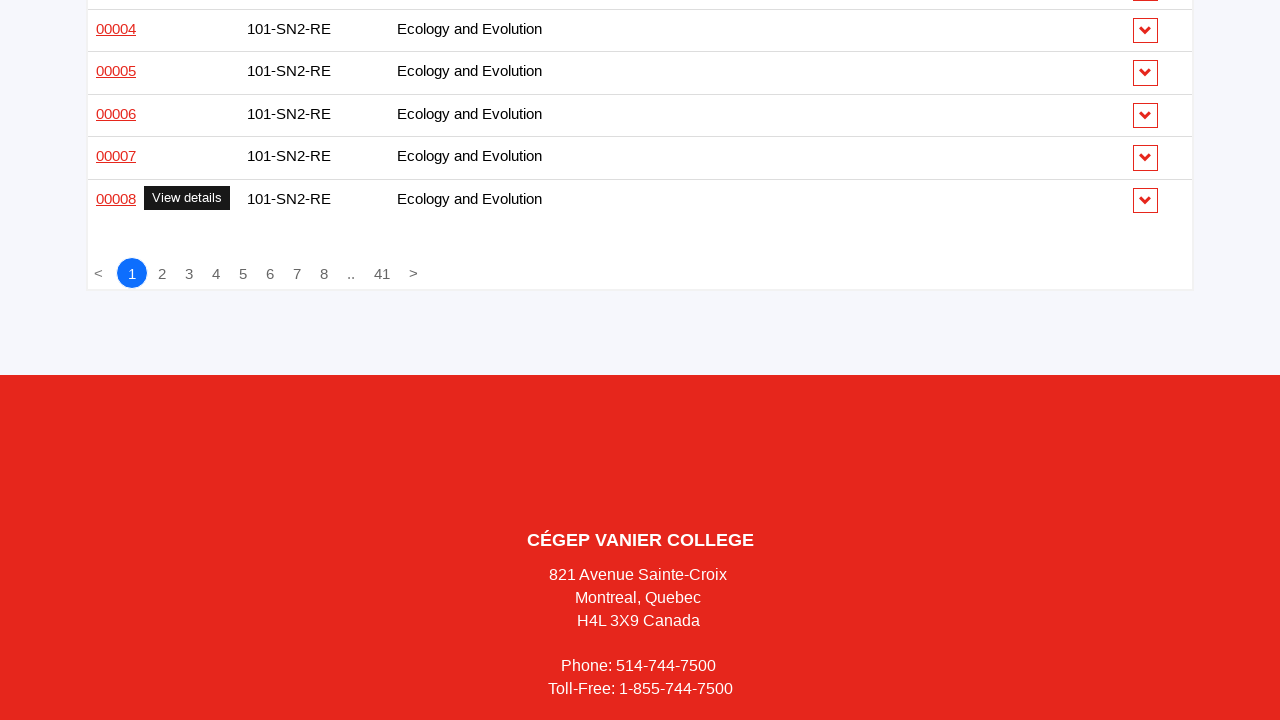

Waited for page to settle
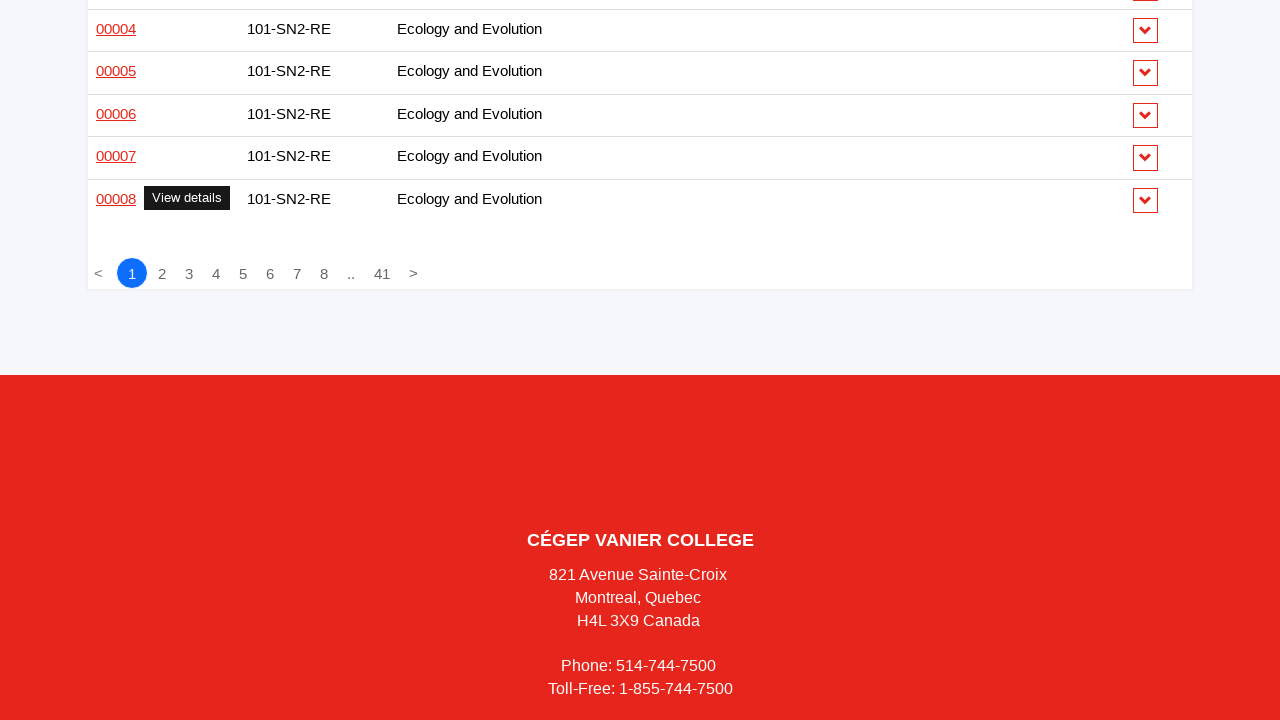

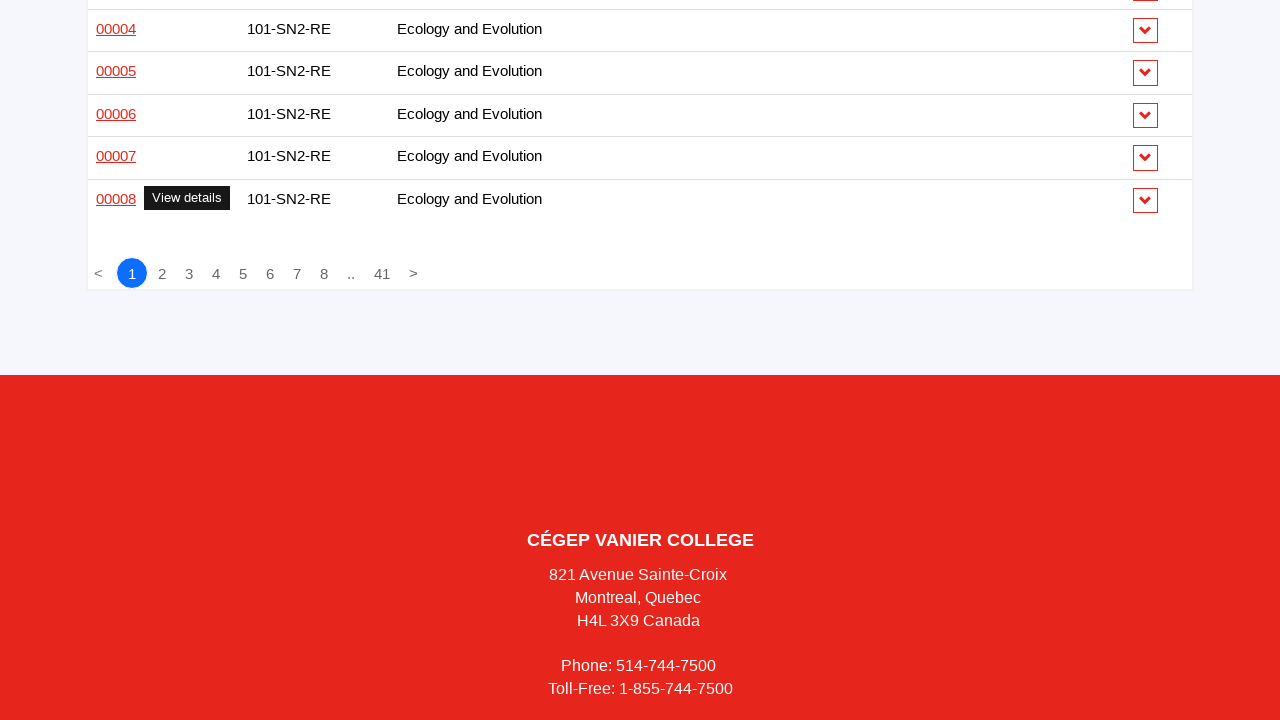